Tests dynamic element creation and deletion by adding 100 elements, deleting 80 of them, and validating the remaining count

Starting URL: http://the-internet.herokuapp.com/add_remove_elements/

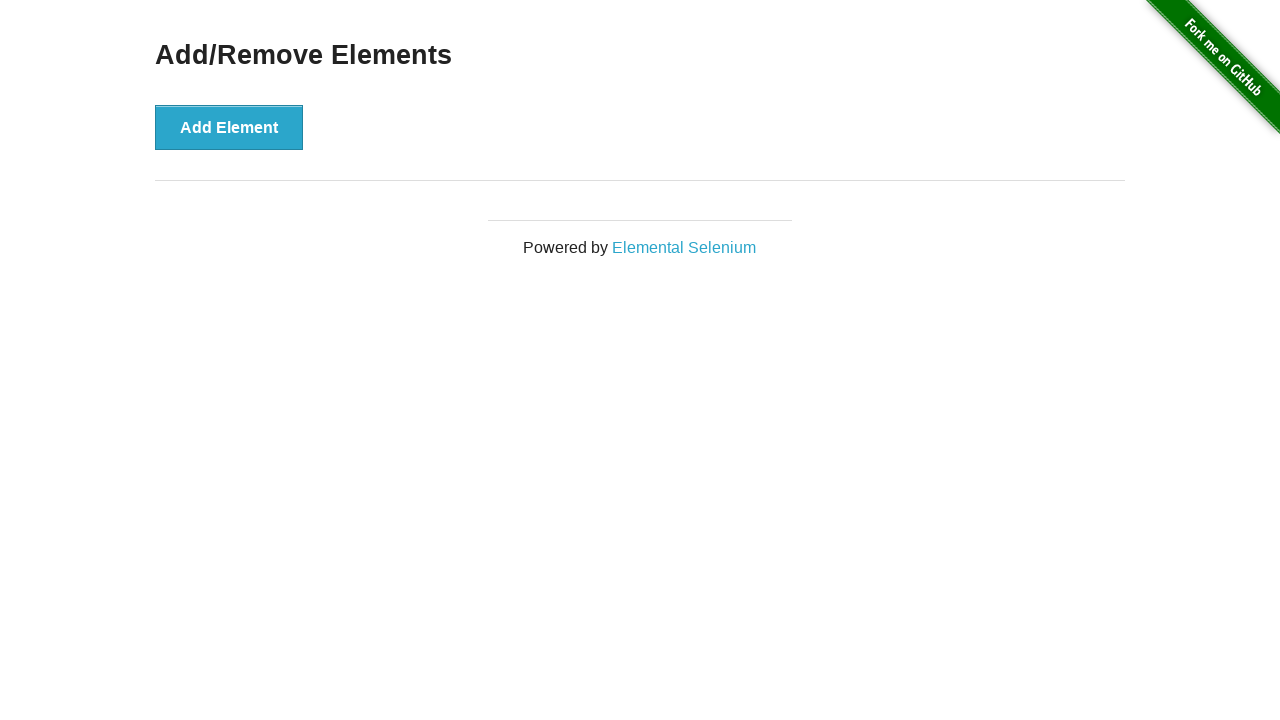

Navigated to add/remove elements page
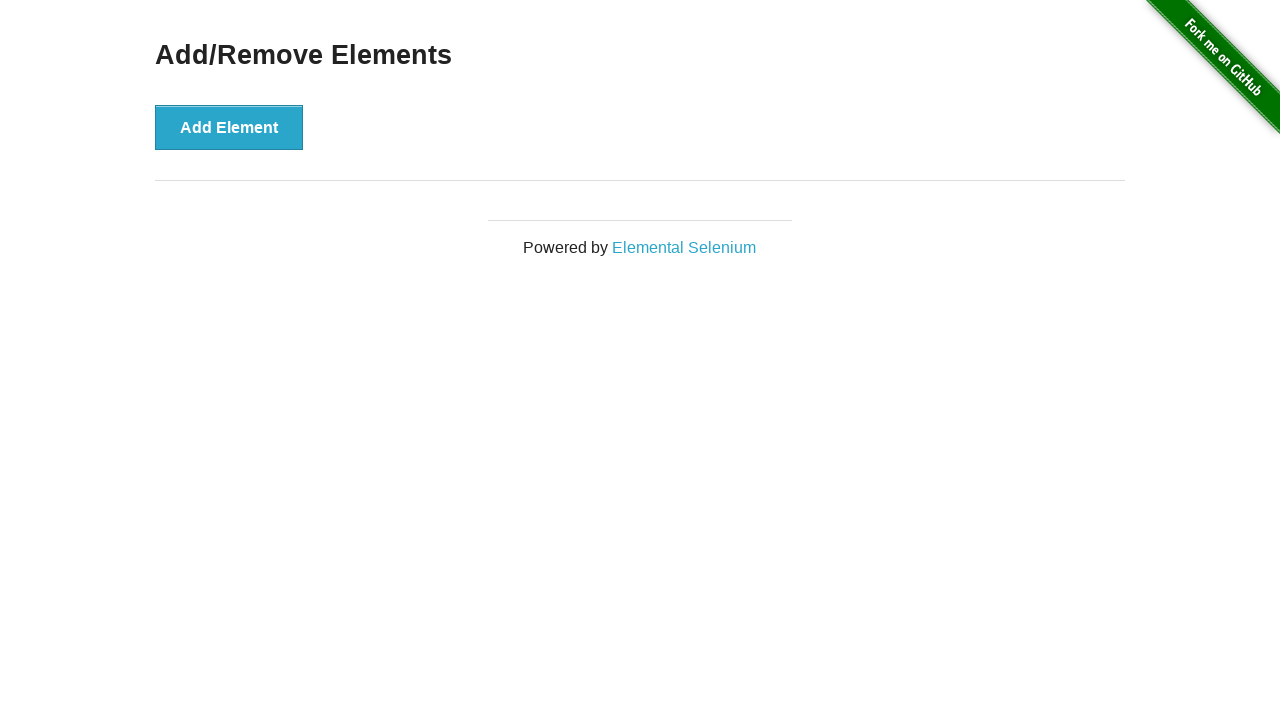

Clicked 'Add Element' button (iteration 1/100) at (229, 127) on button[onclick='addElement()']
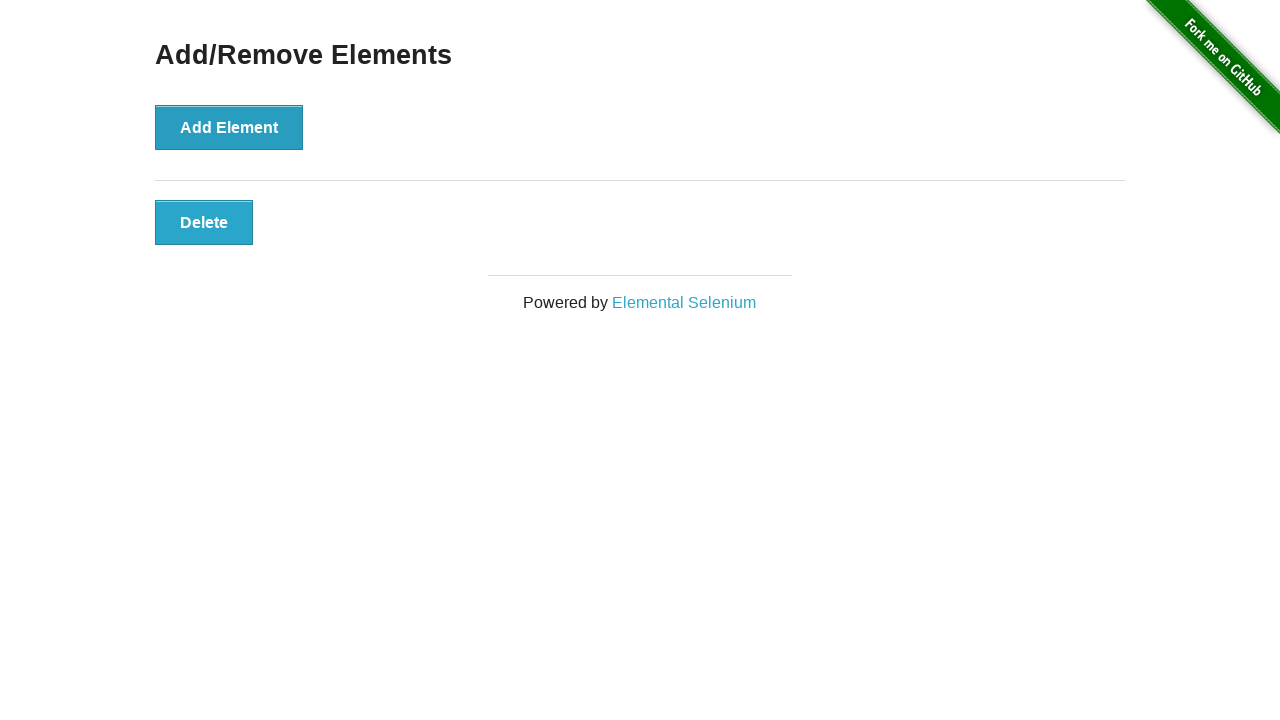

Clicked 'Add Element' button (iteration 2/100) at (229, 127) on button[onclick='addElement()']
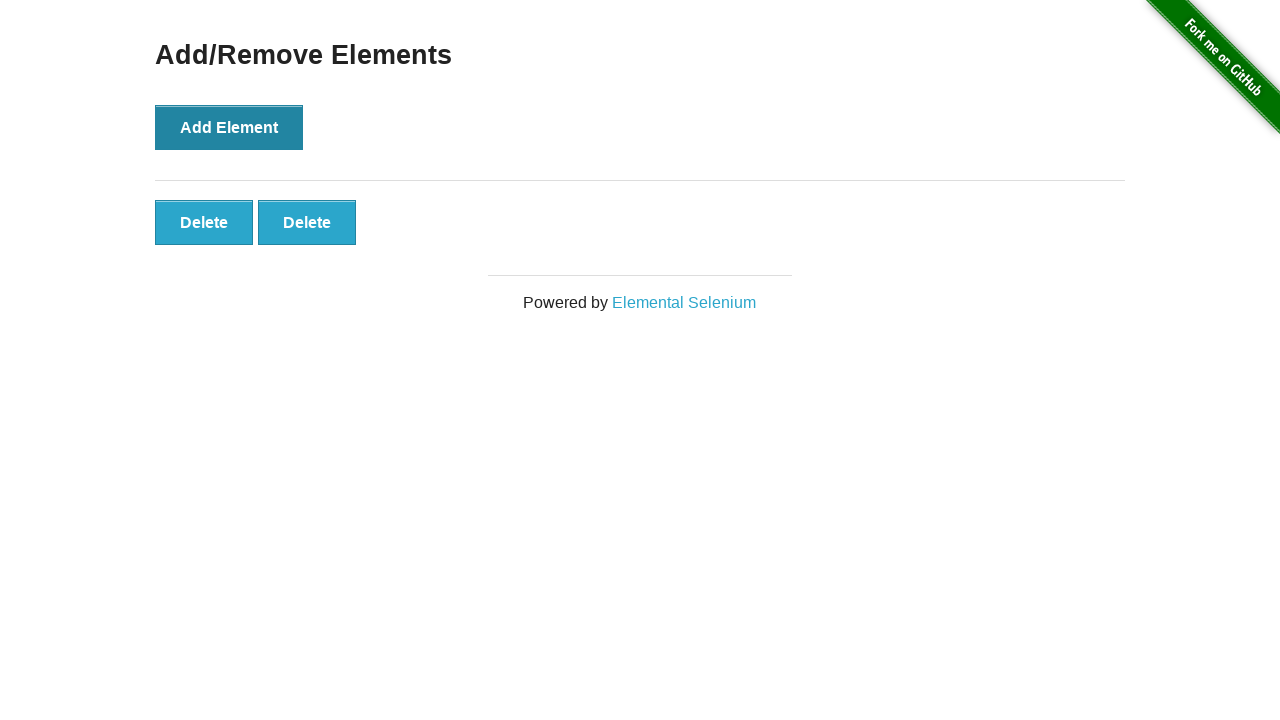

Clicked 'Add Element' button (iteration 3/100) at (229, 127) on button[onclick='addElement()']
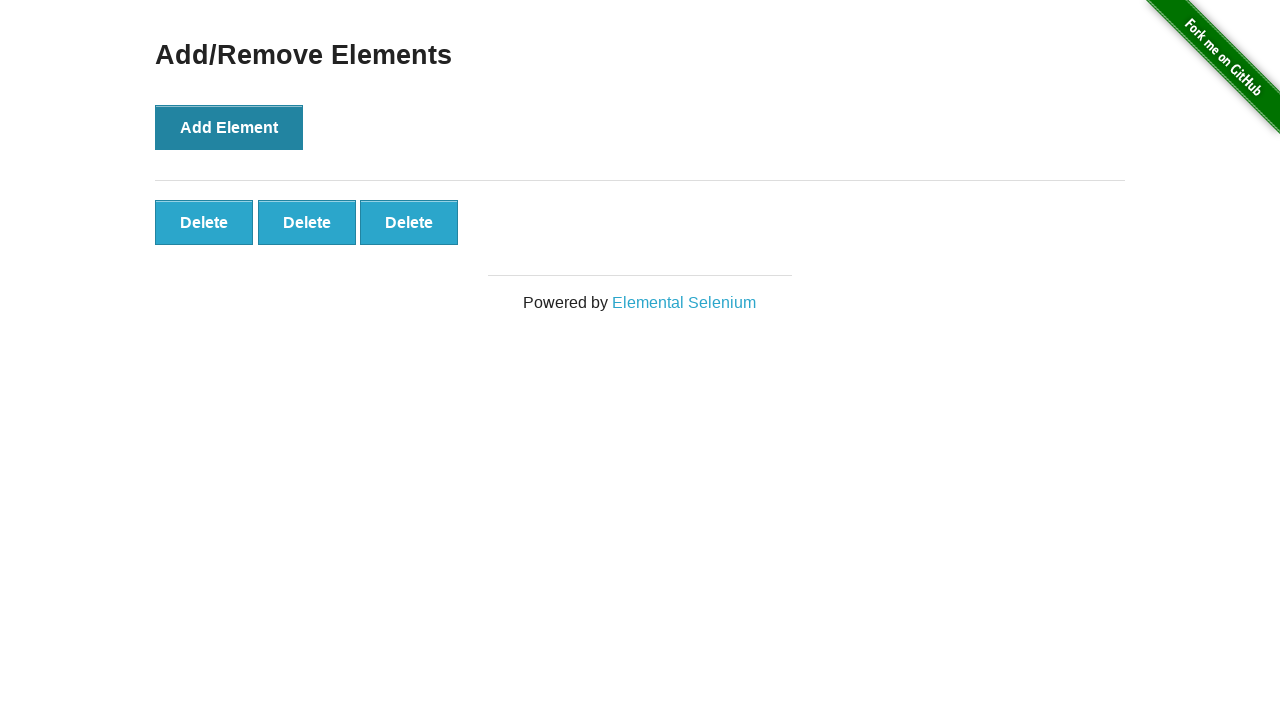

Clicked 'Add Element' button (iteration 4/100) at (229, 127) on button[onclick='addElement()']
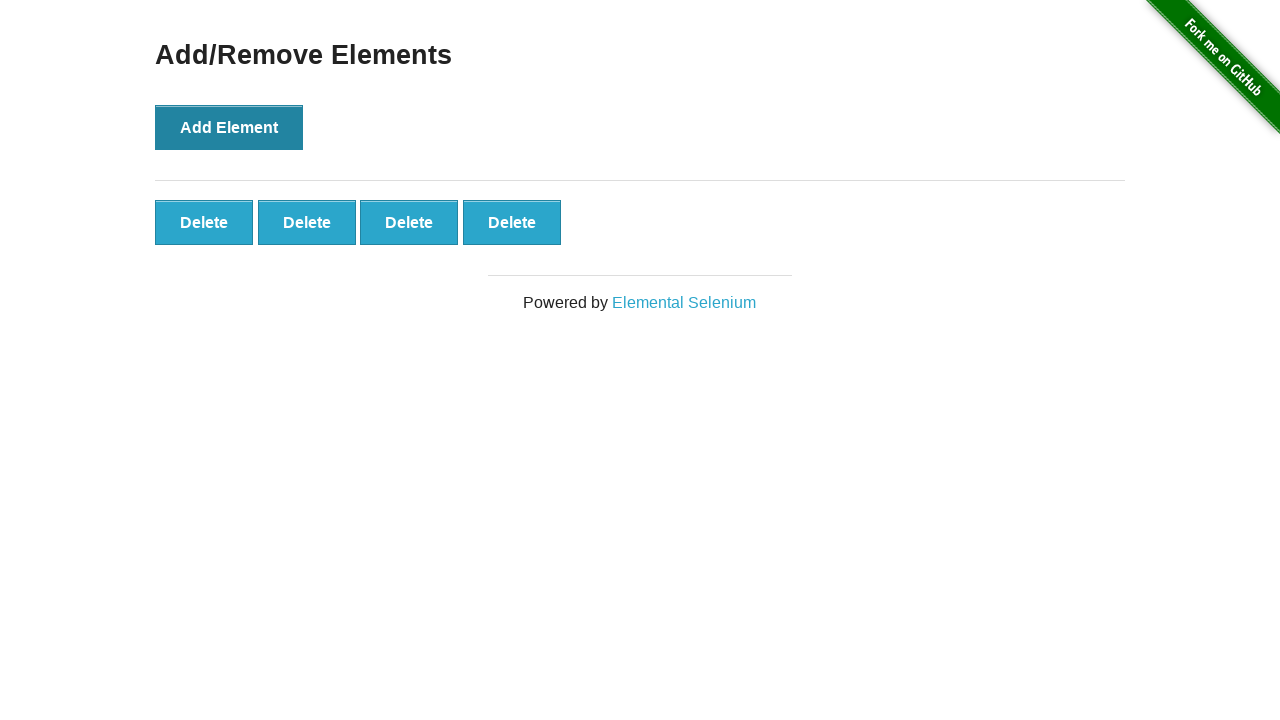

Clicked 'Add Element' button (iteration 5/100) at (229, 127) on button[onclick='addElement()']
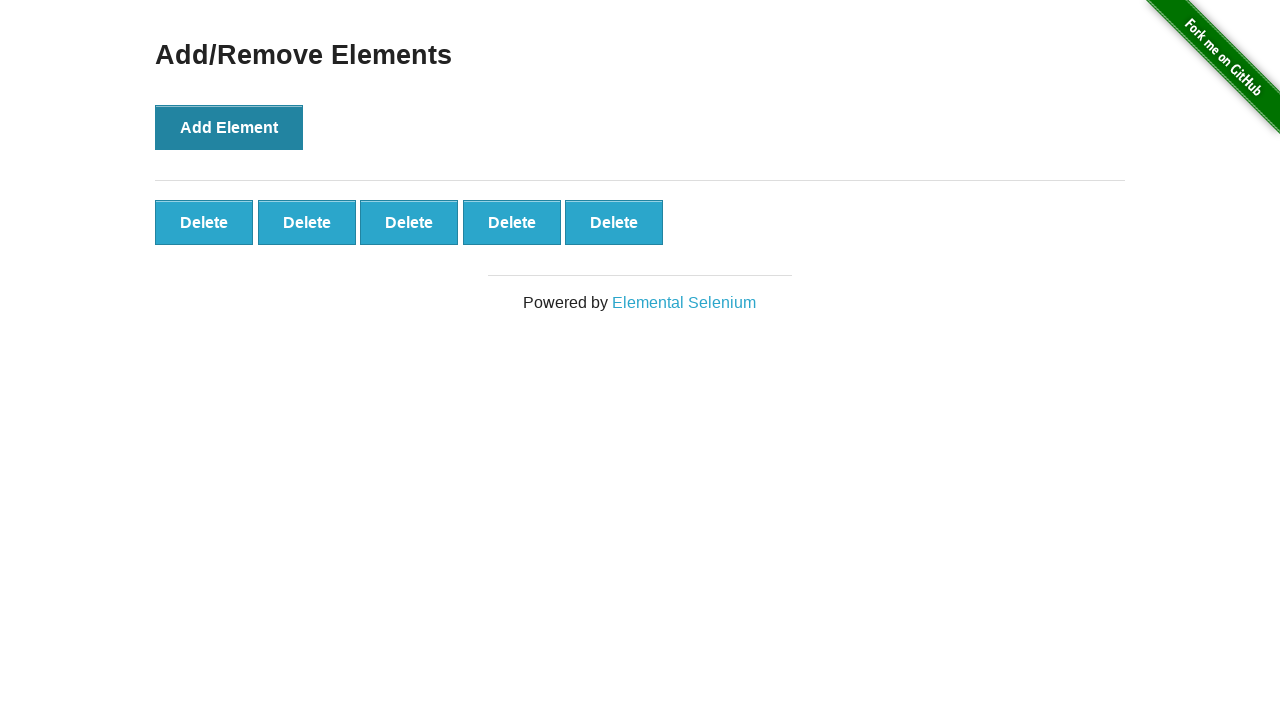

Clicked 'Add Element' button (iteration 6/100) at (229, 127) on button[onclick='addElement()']
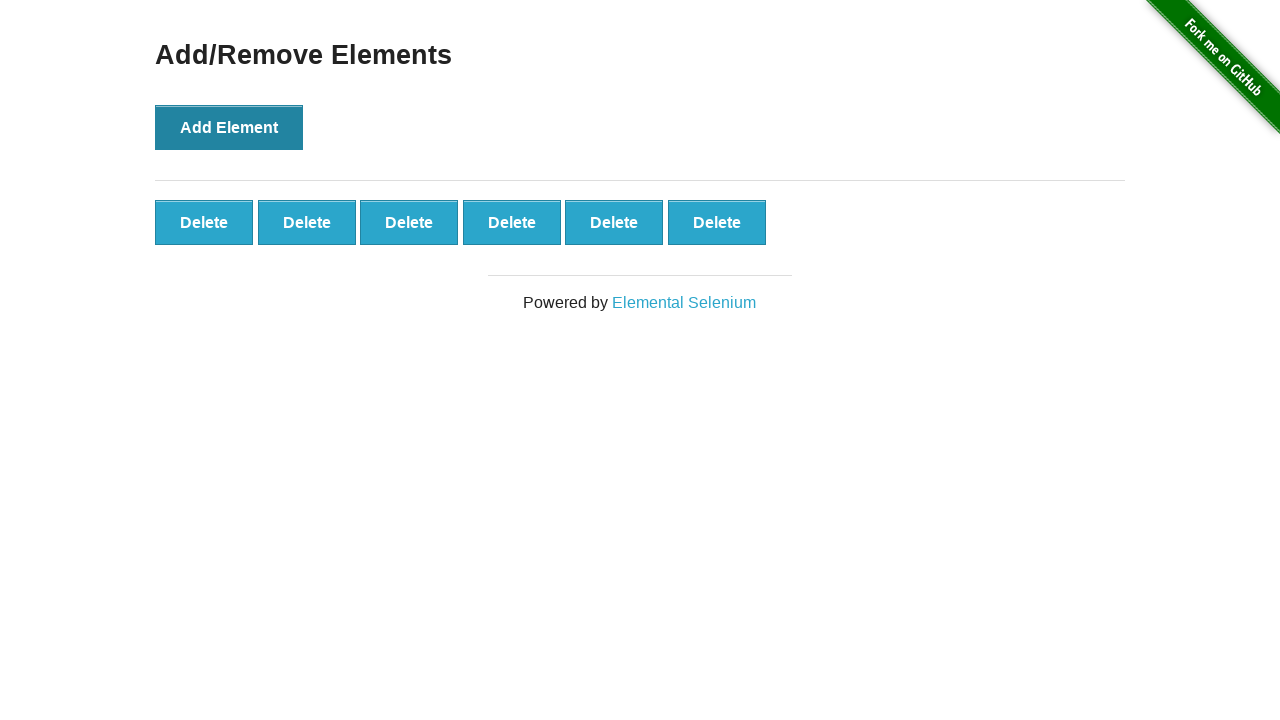

Clicked 'Add Element' button (iteration 7/100) at (229, 127) on button[onclick='addElement()']
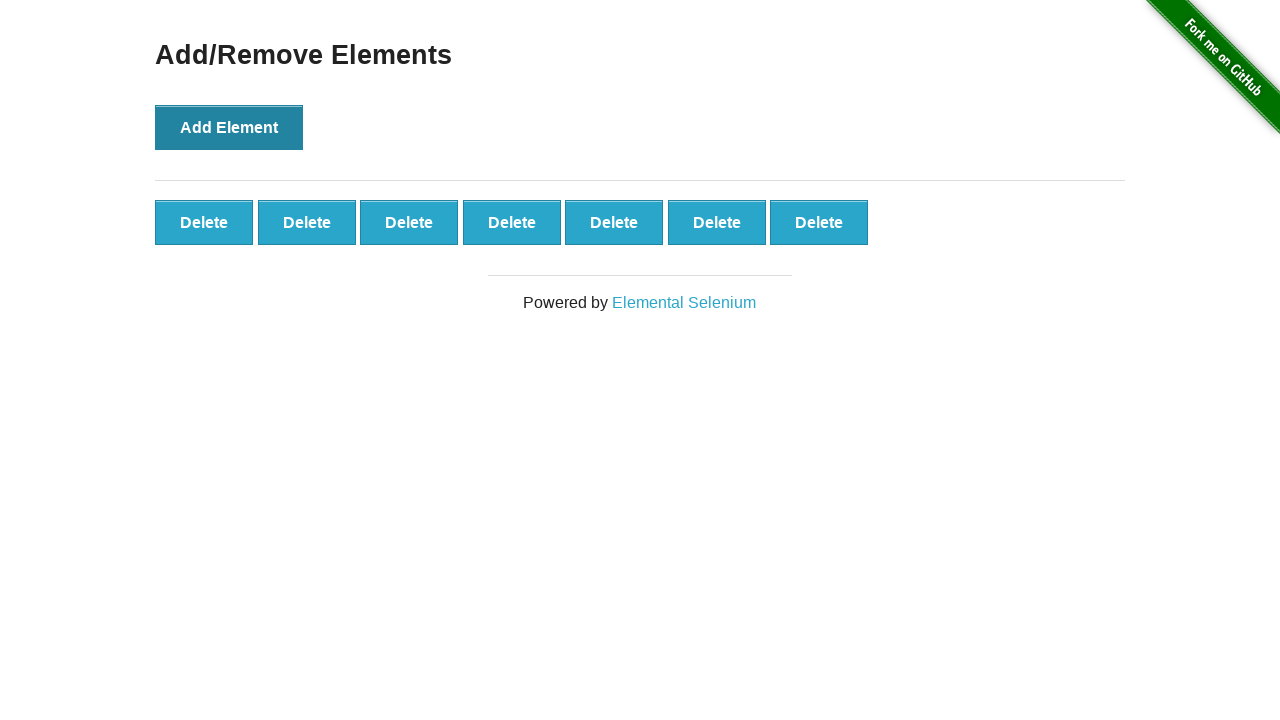

Clicked 'Add Element' button (iteration 8/100) at (229, 127) on button[onclick='addElement()']
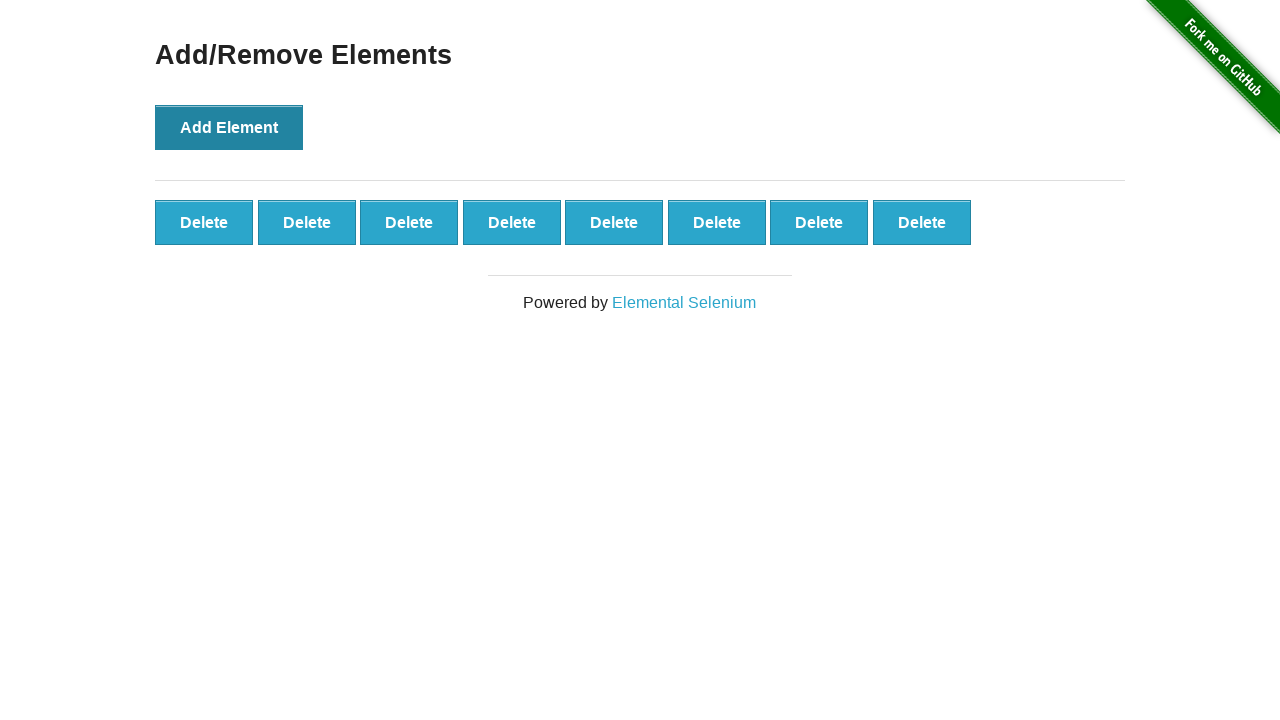

Clicked 'Add Element' button (iteration 9/100) at (229, 127) on button[onclick='addElement()']
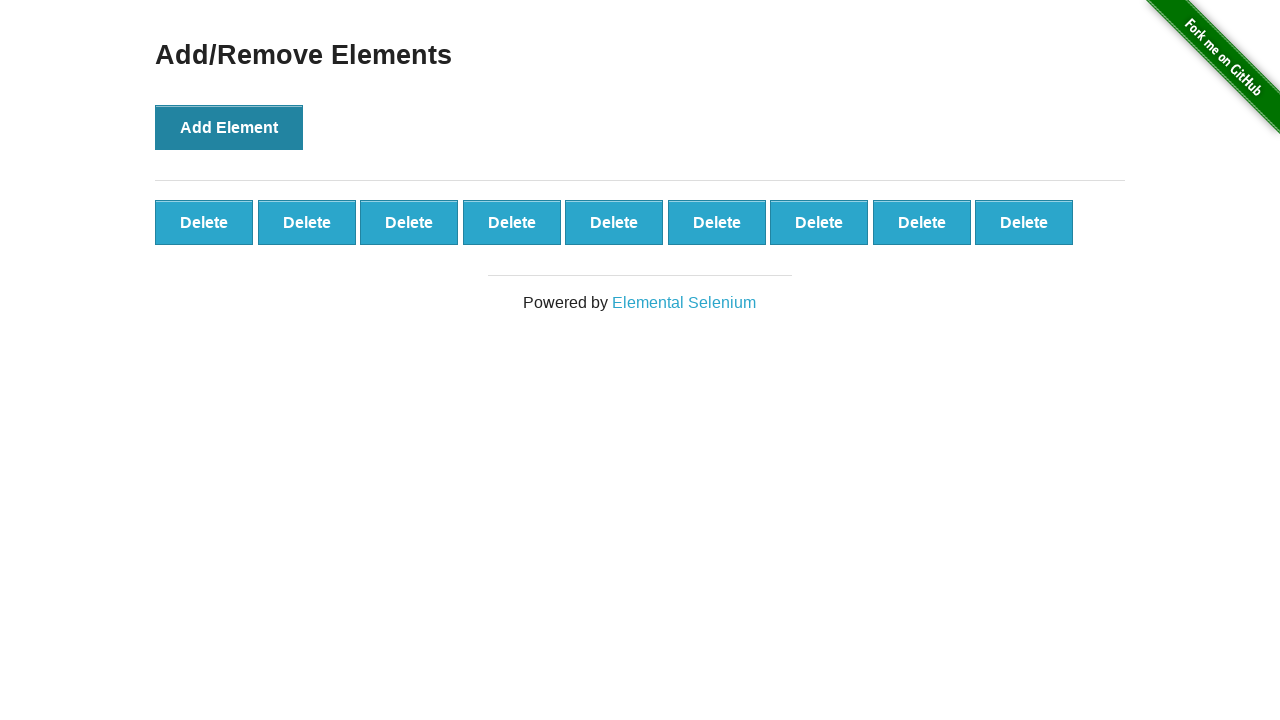

Clicked 'Add Element' button (iteration 10/100) at (229, 127) on button[onclick='addElement()']
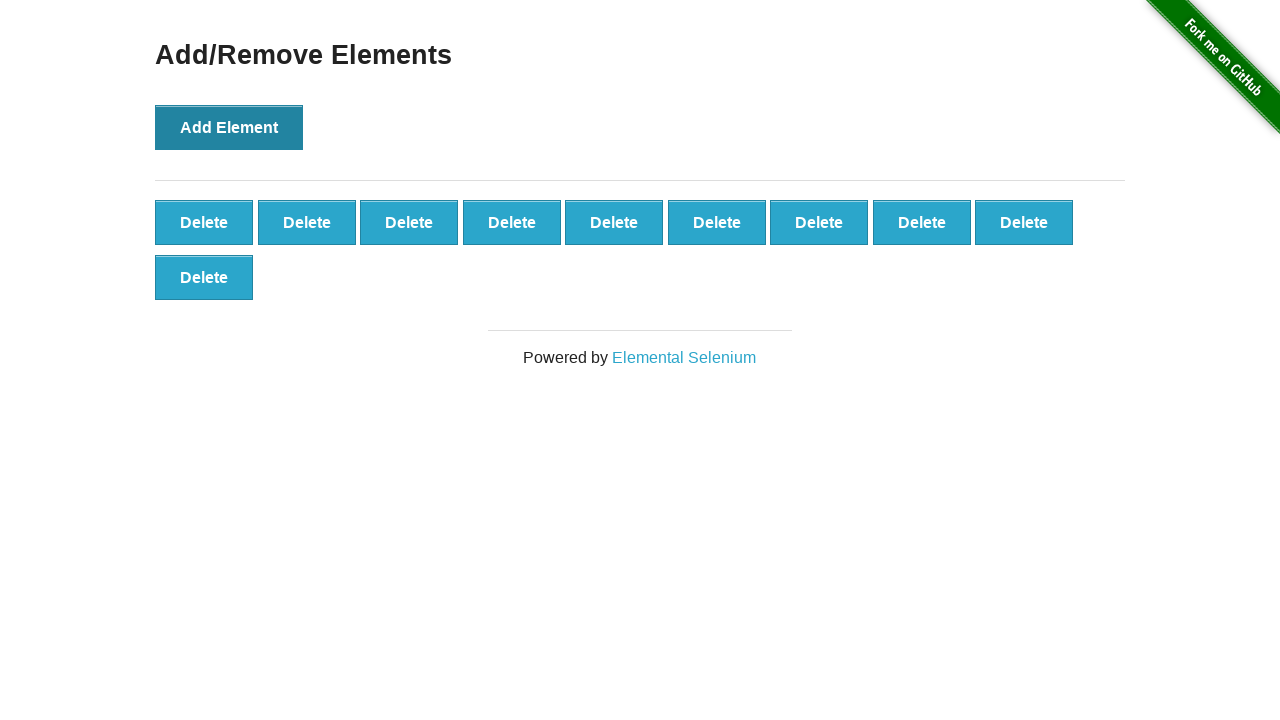

Clicked 'Add Element' button (iteration 11/100) at (229, 127) on button[onclick='addElement()']
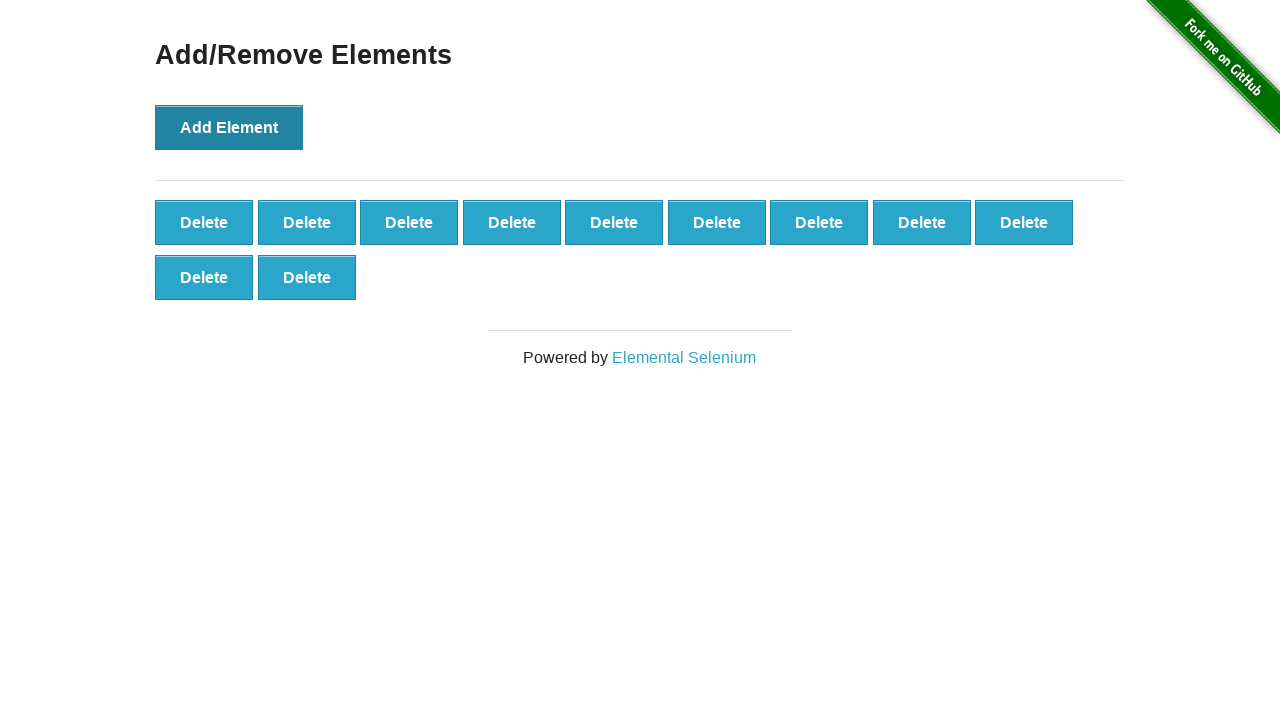

Clicked 'Add Element' button (iteration 12/100) at (229, 127) on button[onclick='addElement()']
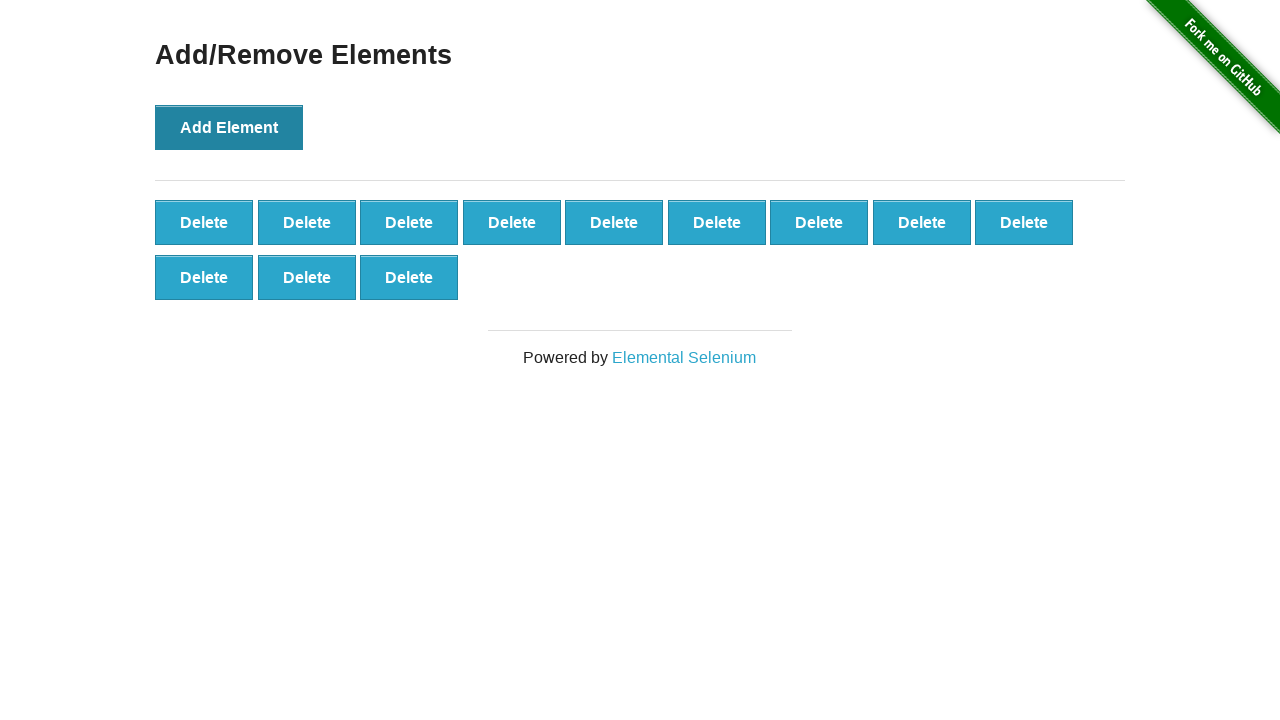

Clicked 'Add Element' button (iteration 13/100) at (229, 127) on button[onclick='addElement()']
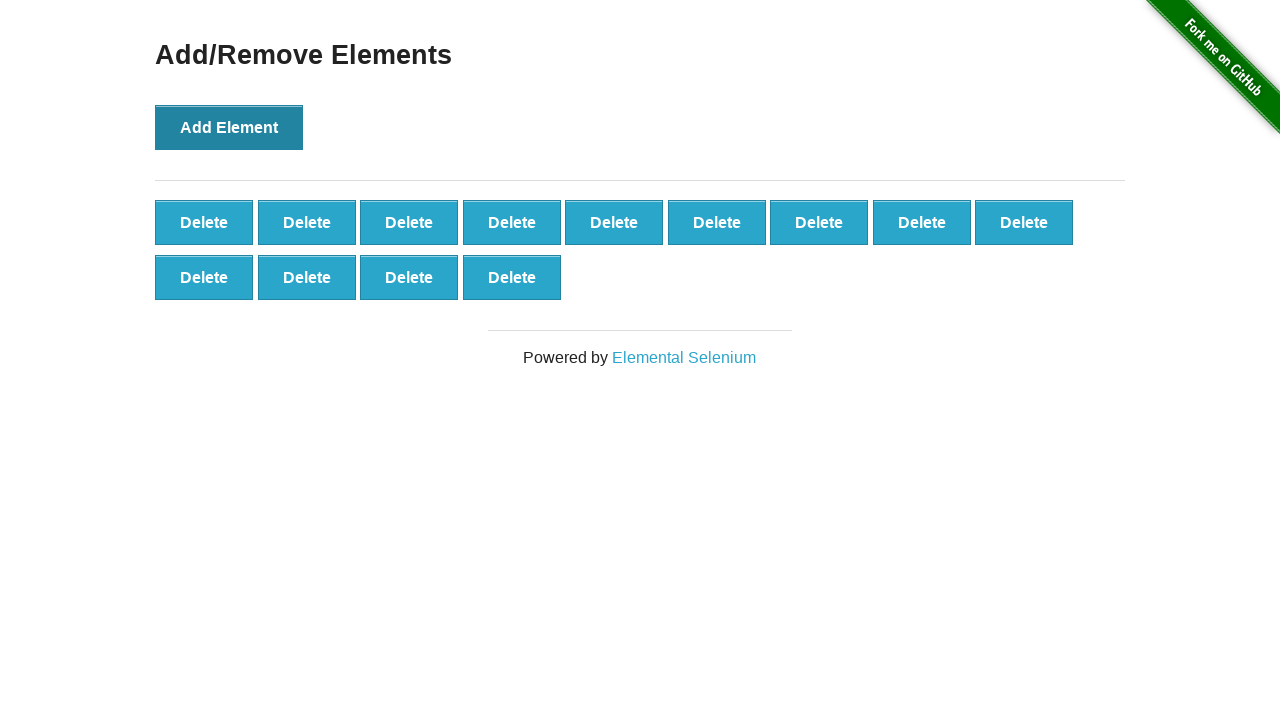

Clicked 'Add Element' button (iteration 14/100) at (229, 127) on button[onclick='addElement()']
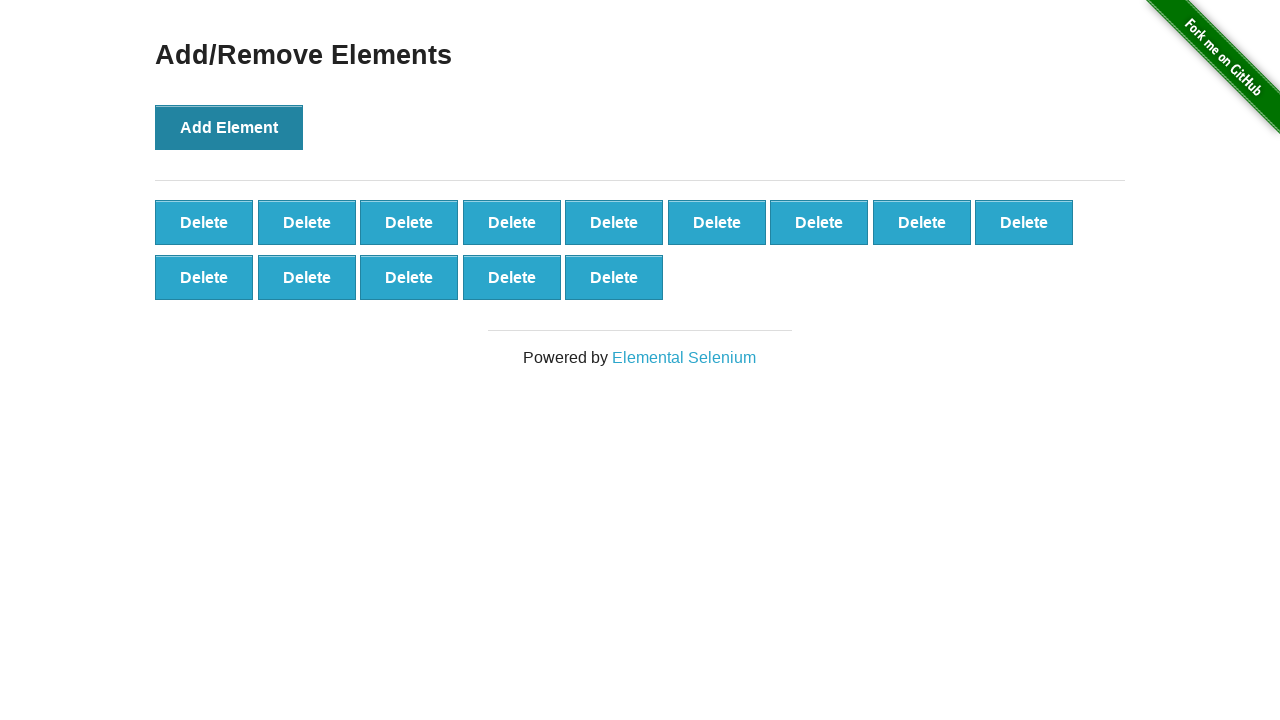

Clicked 'Add Element' button (iteration 15/100) at (229, 127) on button[onclick='addElement()']
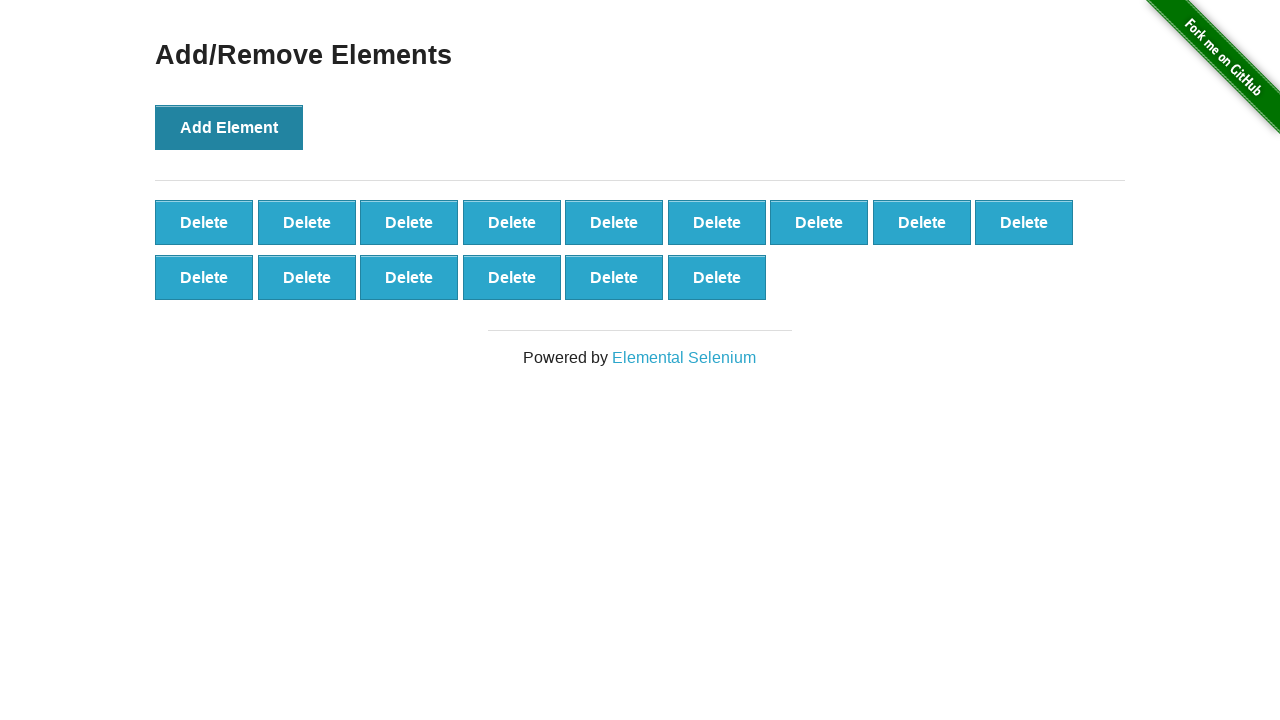

Clicked 'Add Element' button (iteration 16/100) at (229, 127) on button[onclick='addElement()']
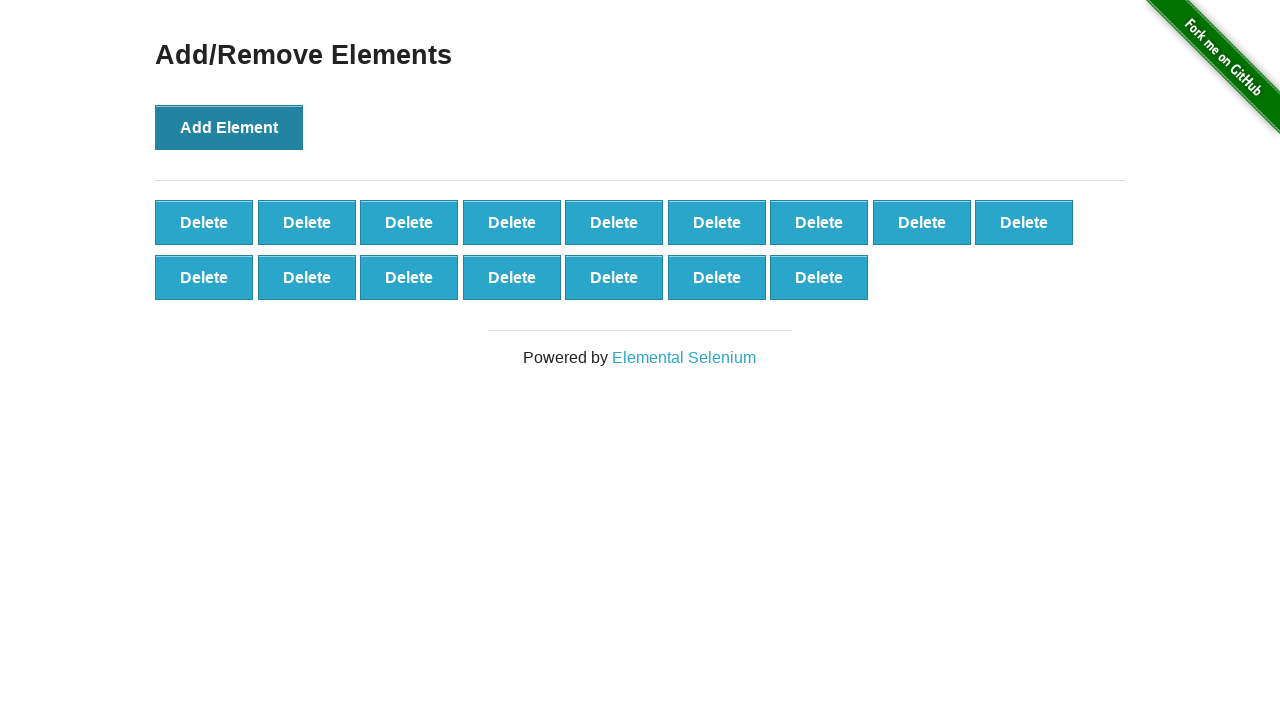

Clicked 'Add Element' button (iteration 17/100) at (229, 127) on button[onclick='addElement()']
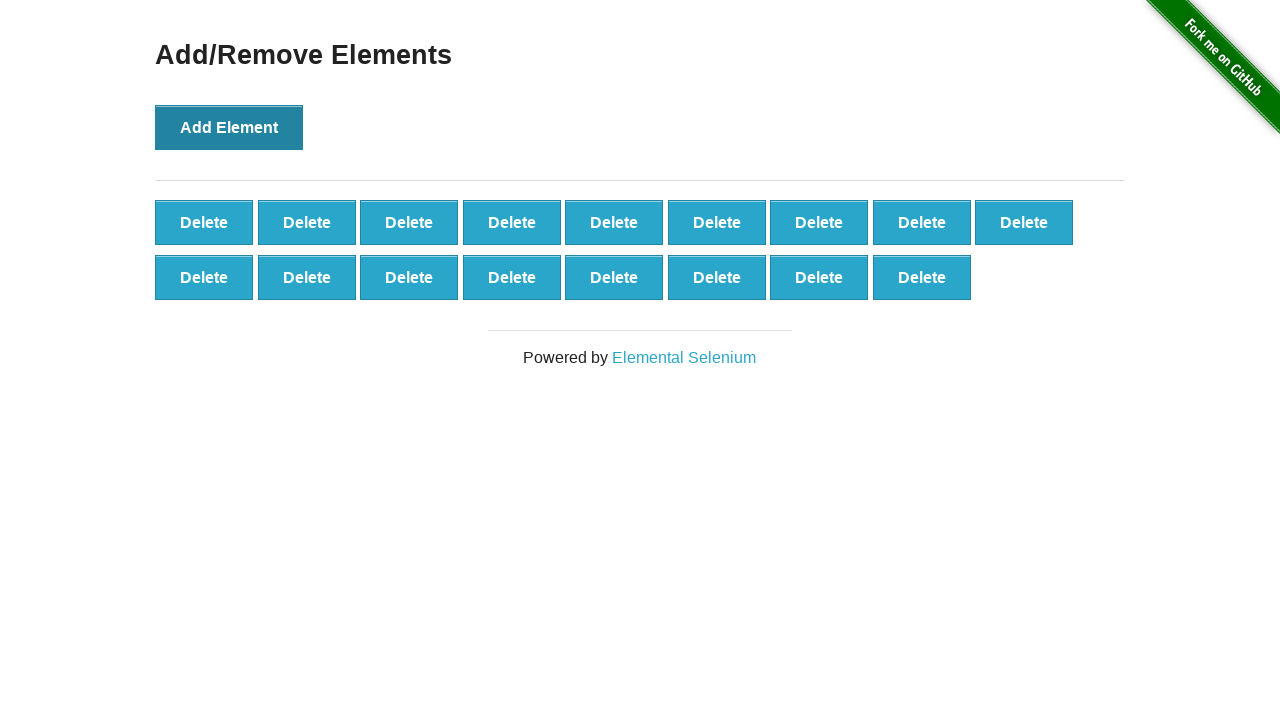

Clicked 'Add Element' button (iteration 18/100) at (229, 127) on button[onclick='addElement()']
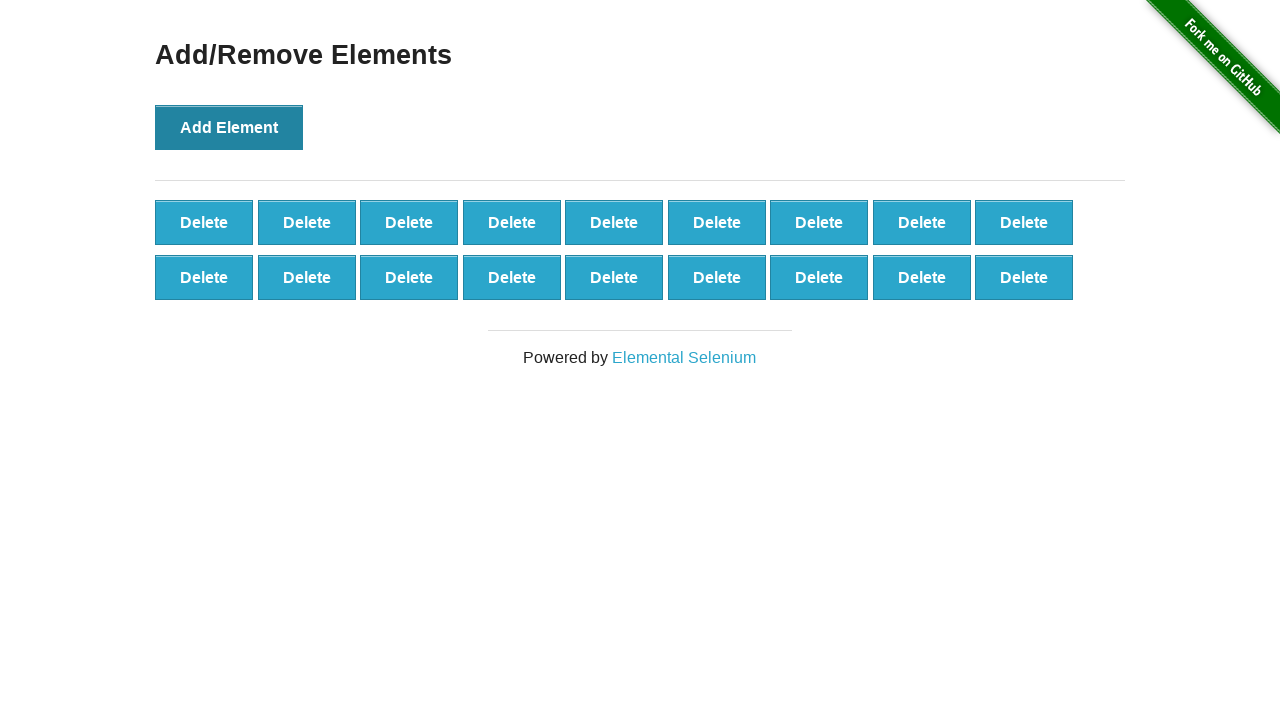

Clicked 'Add Element' button (iteration 19/100) at (229, 127) on button[onclick='addElement()']
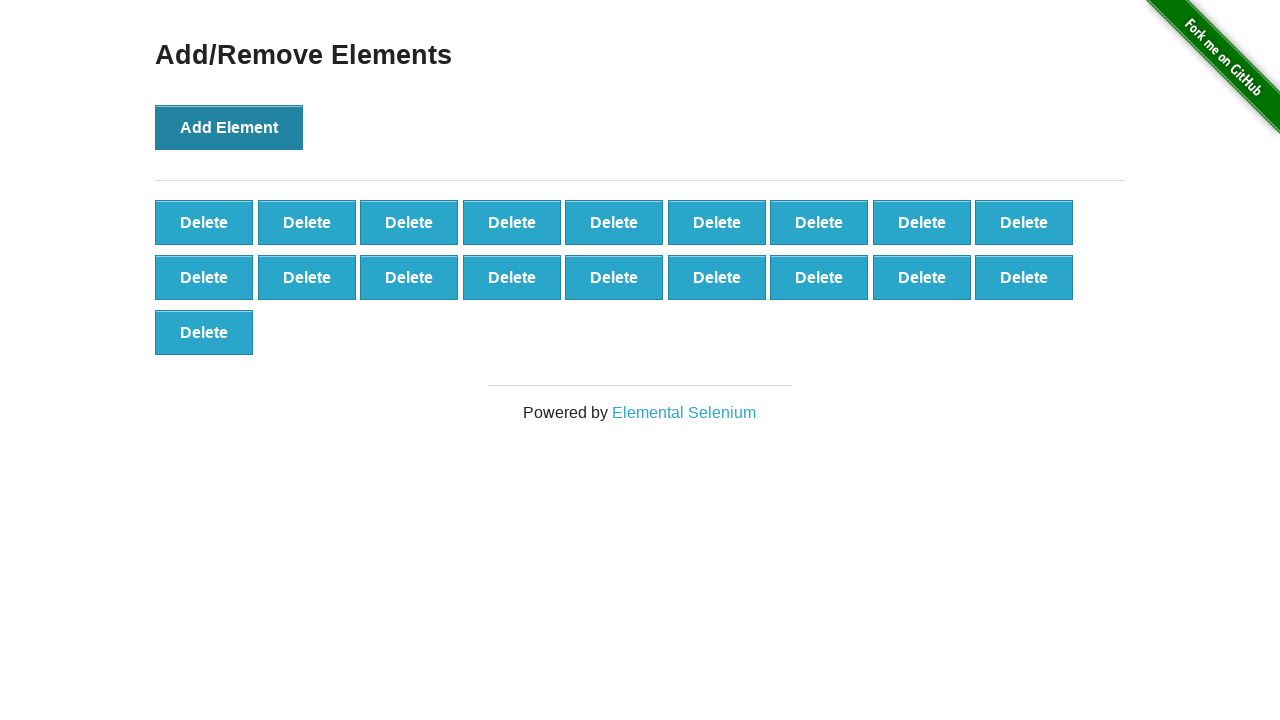

Clicked 'Add Element' button (iteration 20/100) at (229, 127) on button[onclick='addElement()']
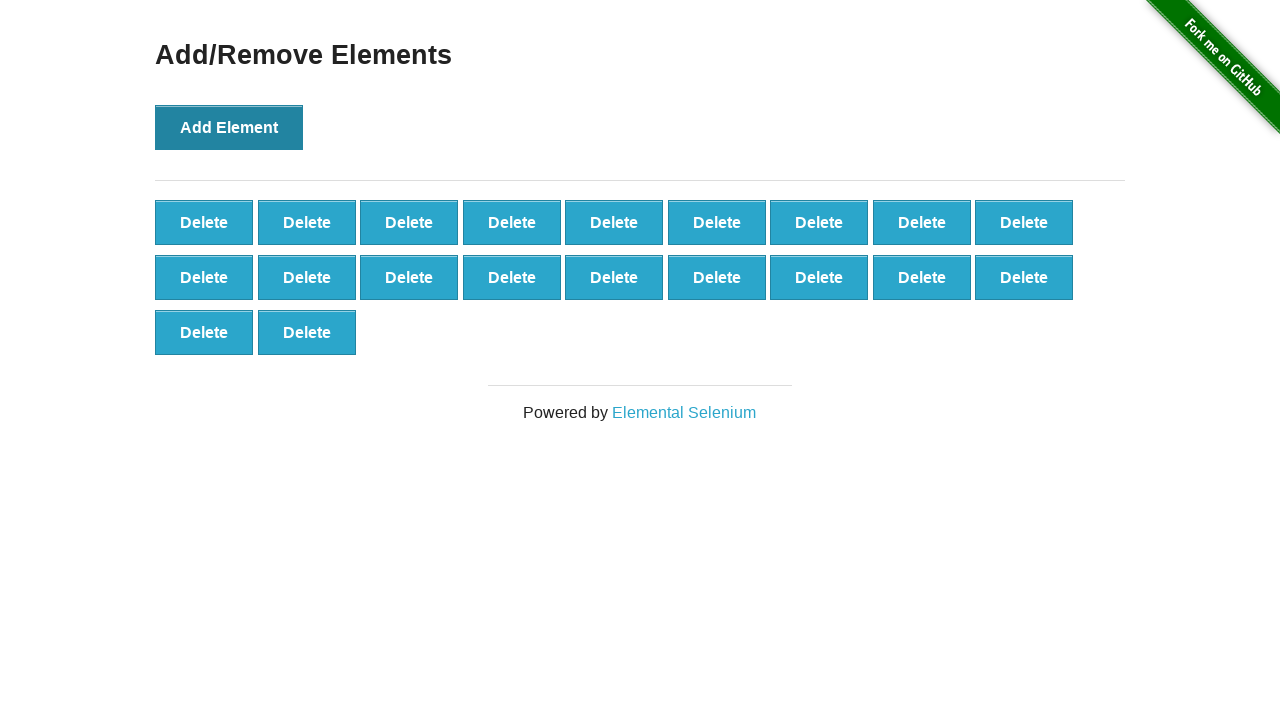

Clicked 'Add Element' button (iteration 21/100) at (229, 127) on button[onclick='addElement()']
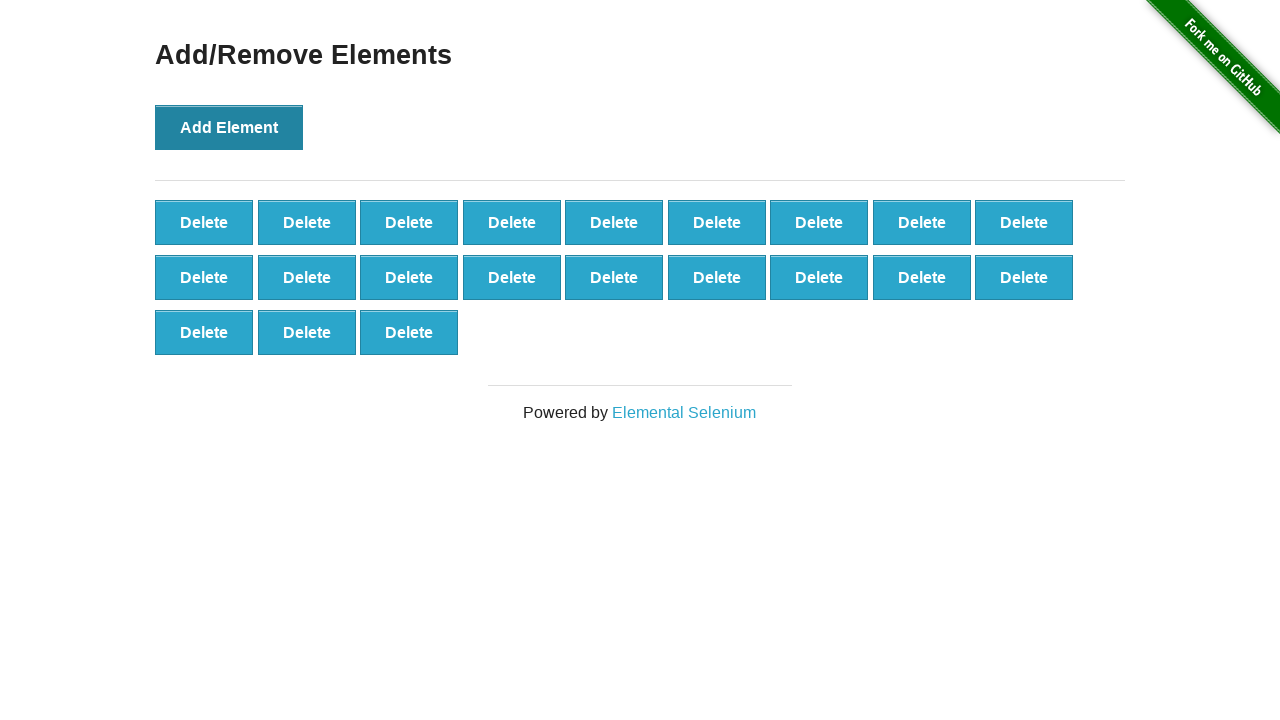

Clicked 'Add Element' button (iteration 22/100) at (229, 127) on button[onclick='addElement()']
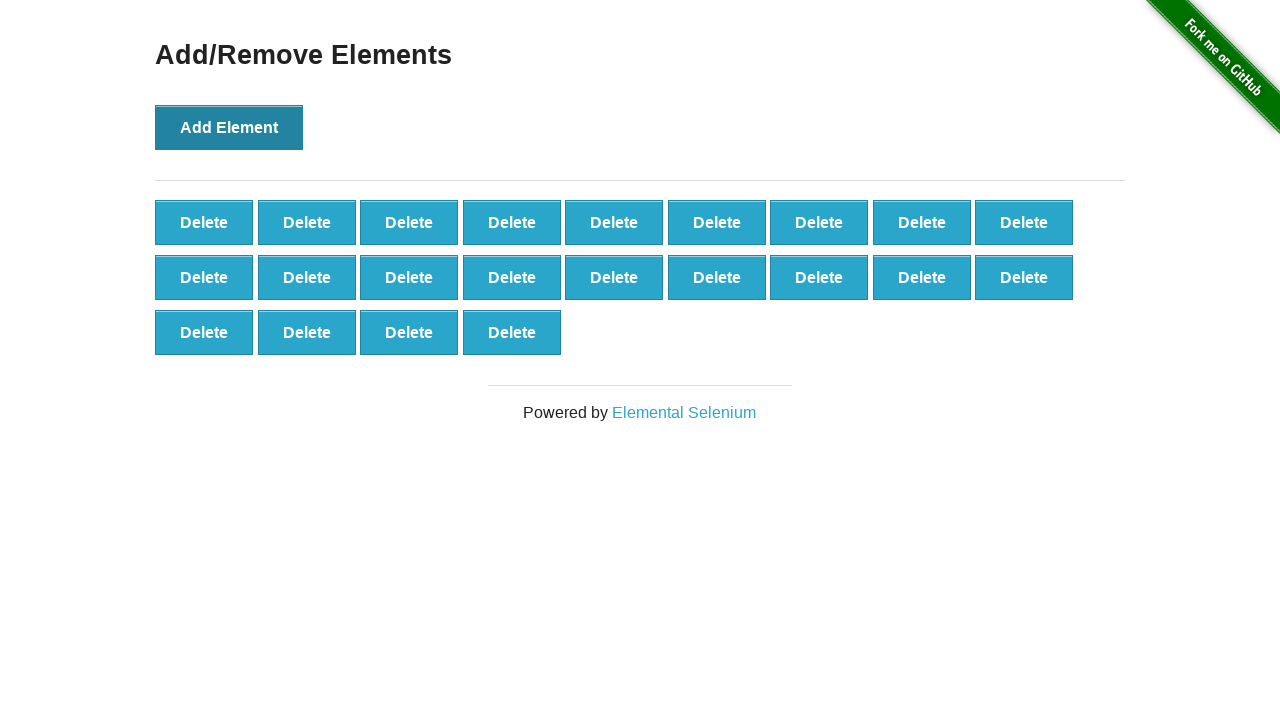

Clicked 'Add Element' button (iteration 23/100) at (229, 127) on button[onclick='addElement()']
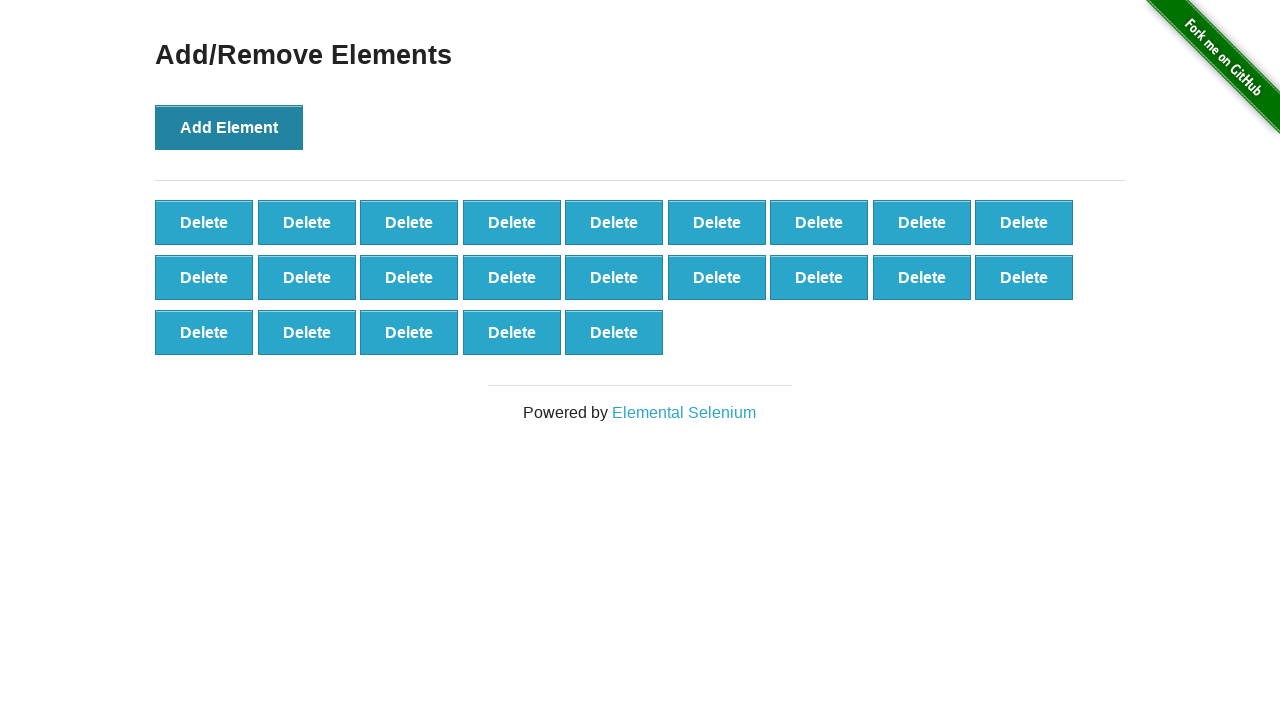

Clicked 'Add Element' button (iteration 24/100) at (229, 127) on button[onclick='addElement()']
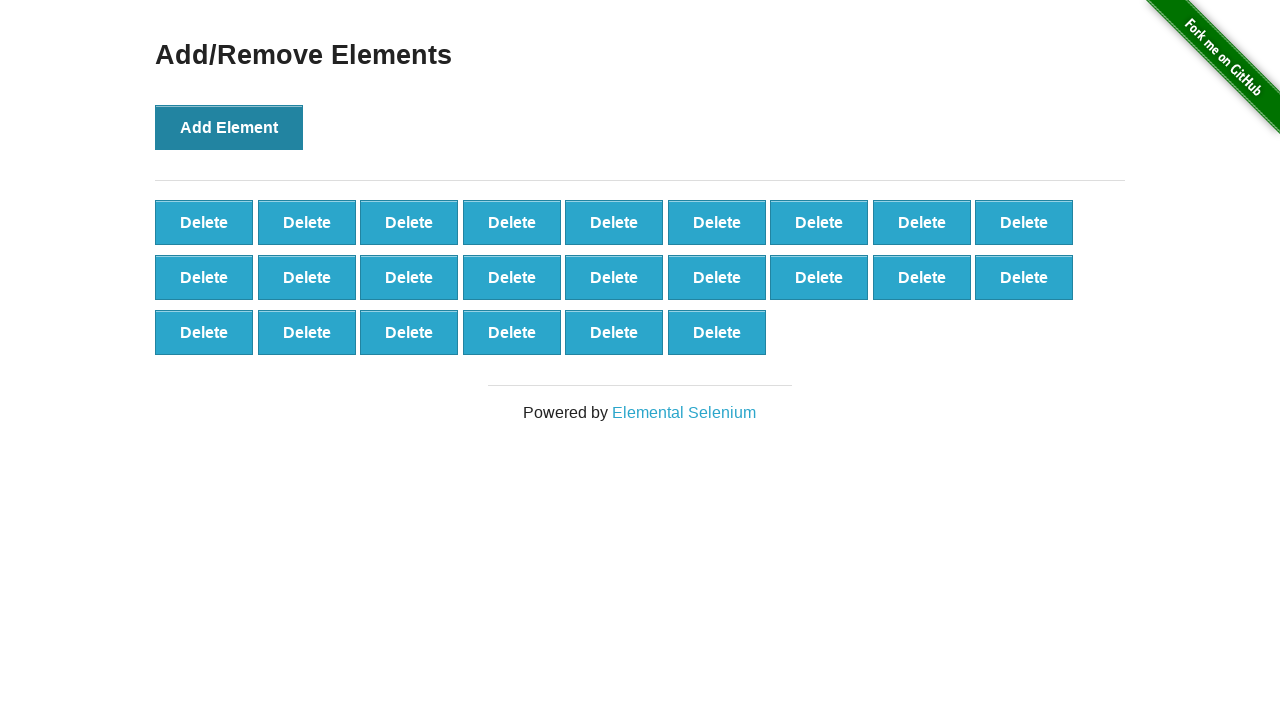

Clicked 'Add Element' button (iteration 25/100) at (229, 127) on button[onclick='addElement()']
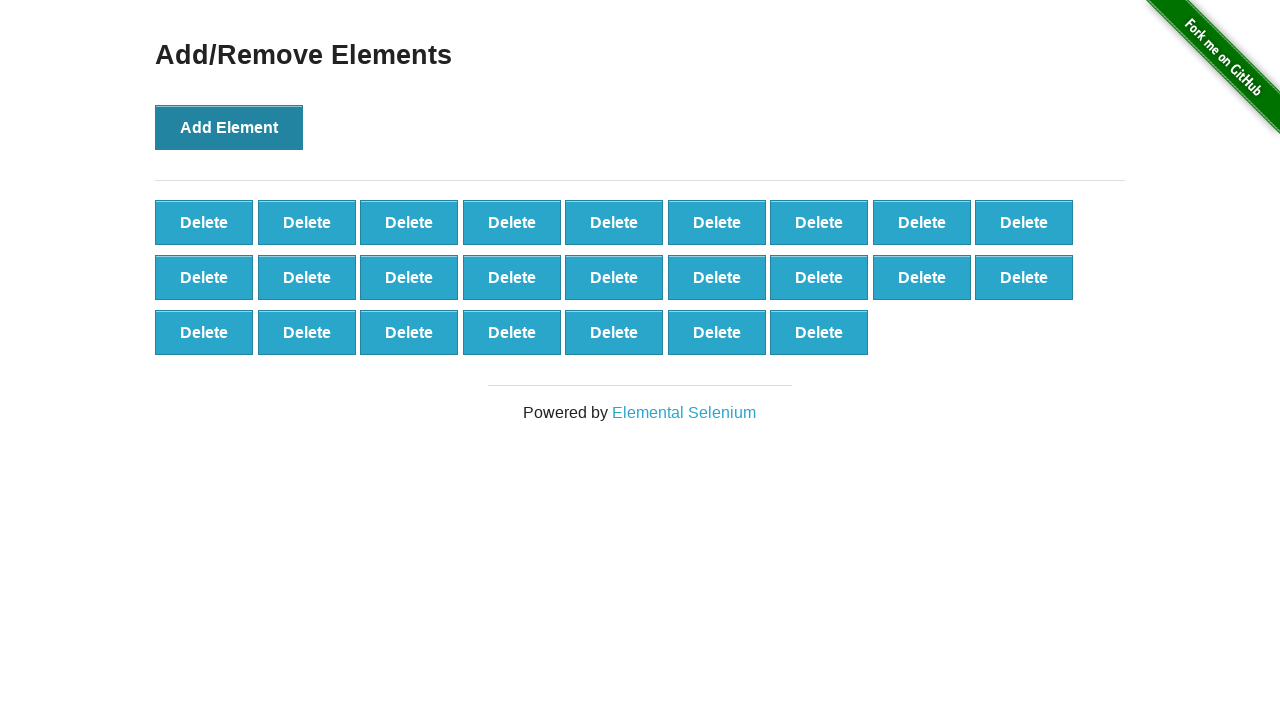

Clicked 'Add Element' button (iteration 26/100) at (229, 127) on button[onclick='addElement()']
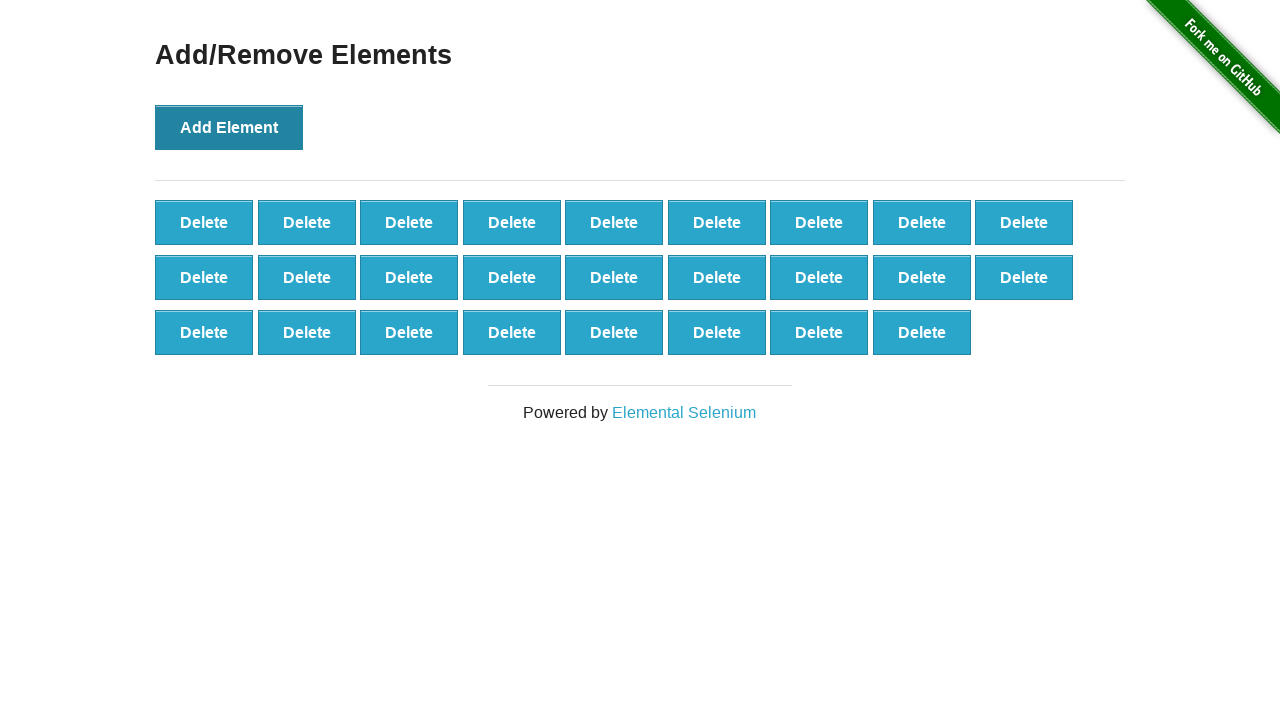

Clicked 'Add Element' button (iteration 27/100) at (229, 127) on button[onclick='addElement()']
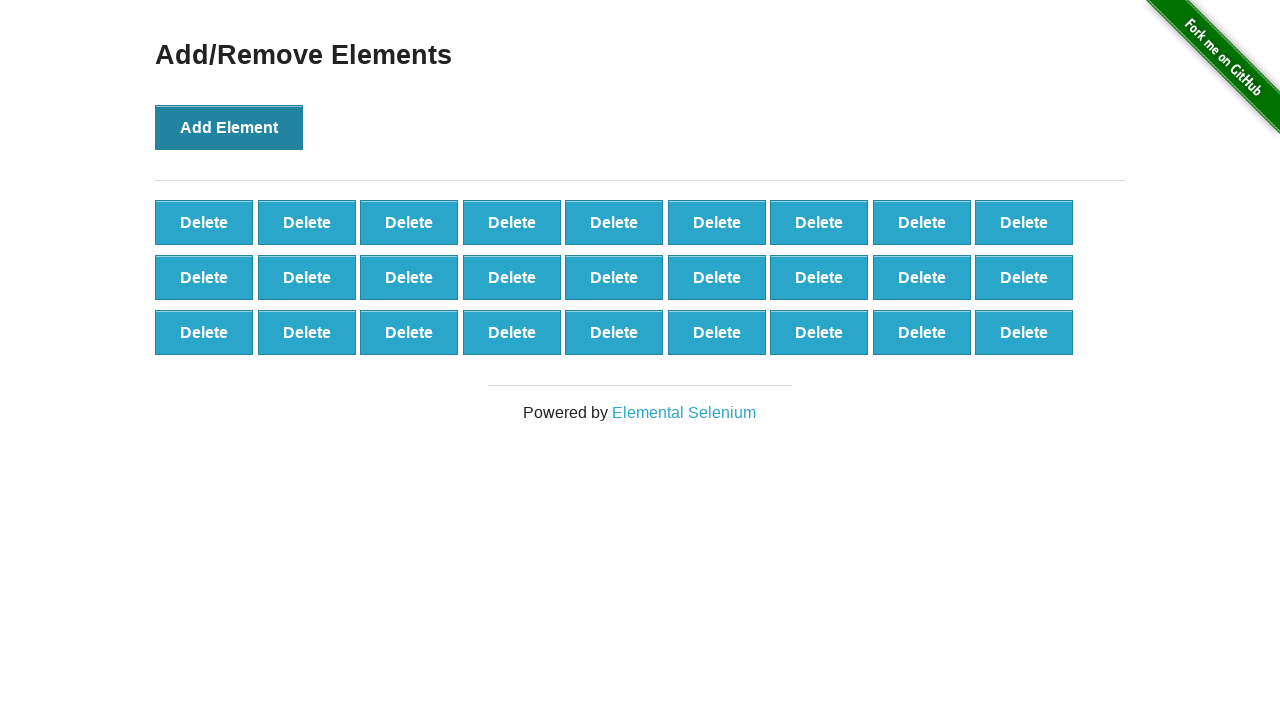

Clicked 'Add Element' button (iteration 28/100) at (229, 127) on button[onclick='addElement()']
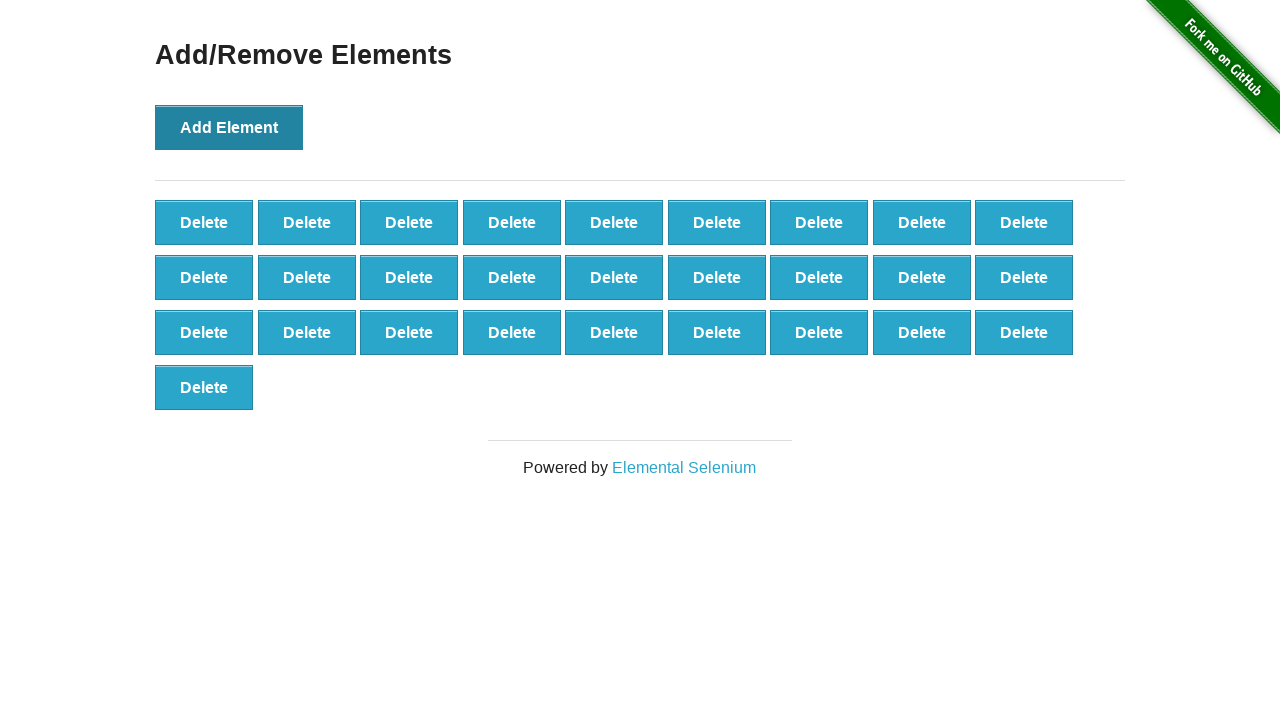

Clicked 'Add Element' button (iteration 29/100) at (229, 127) on button[onclick='addElement()']
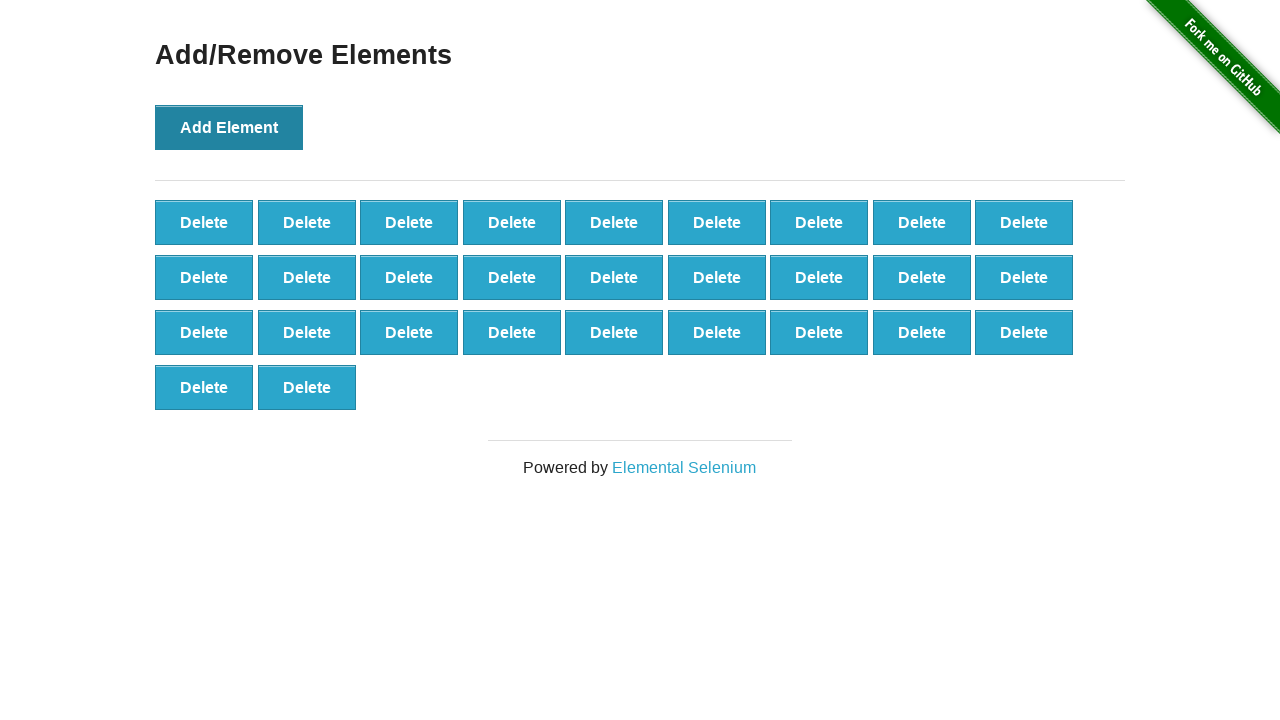

Clicked 'Add Element' button (iteration 30/100) at (229, 127) on button[onclick='addElement()']
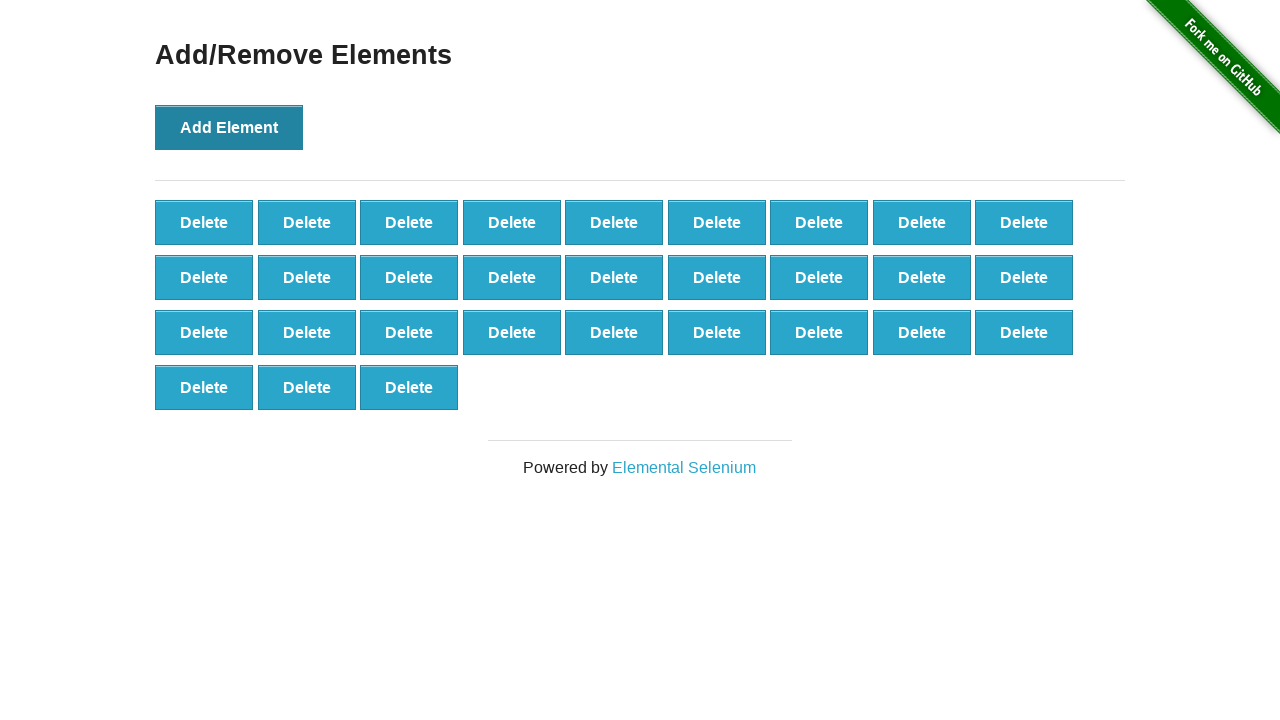

Clicked 'Add Element' button (iteration 31/100) at (229, 127) on button[onclick='addElement()']
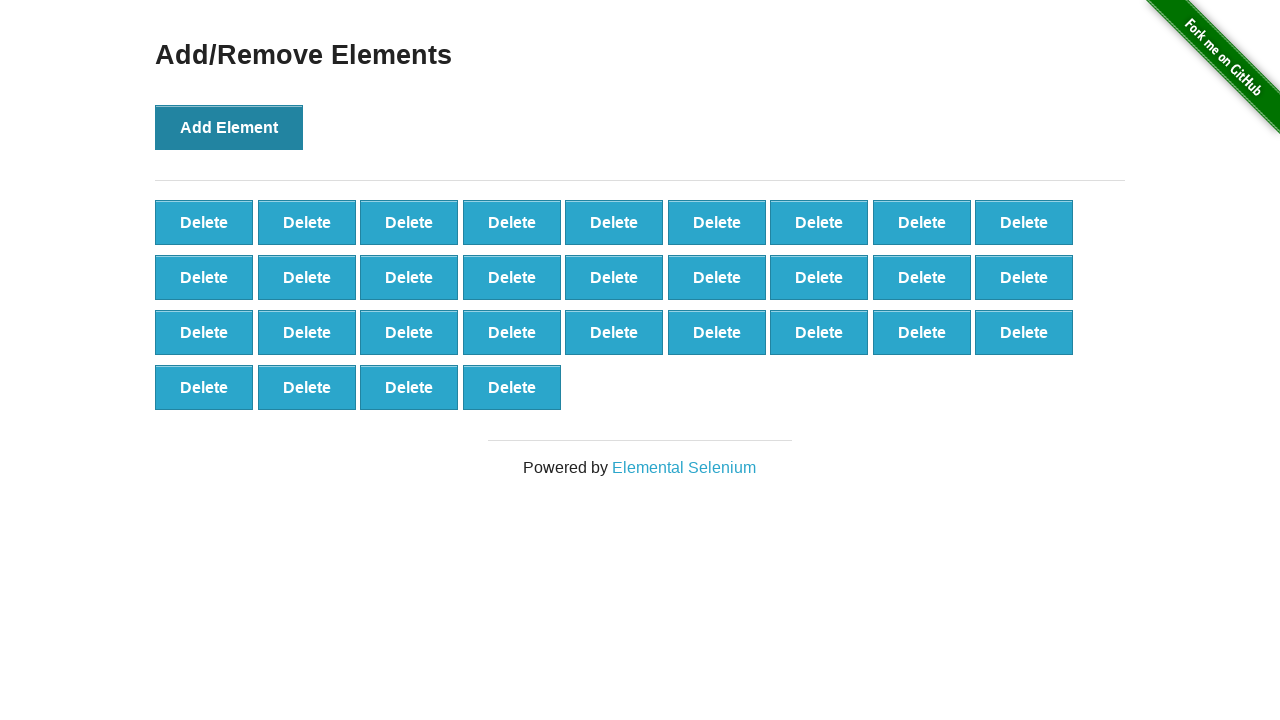

Clicked 'Add Element' button (iteration 32/100) at (229, 127) on button[onclick='addElement()']
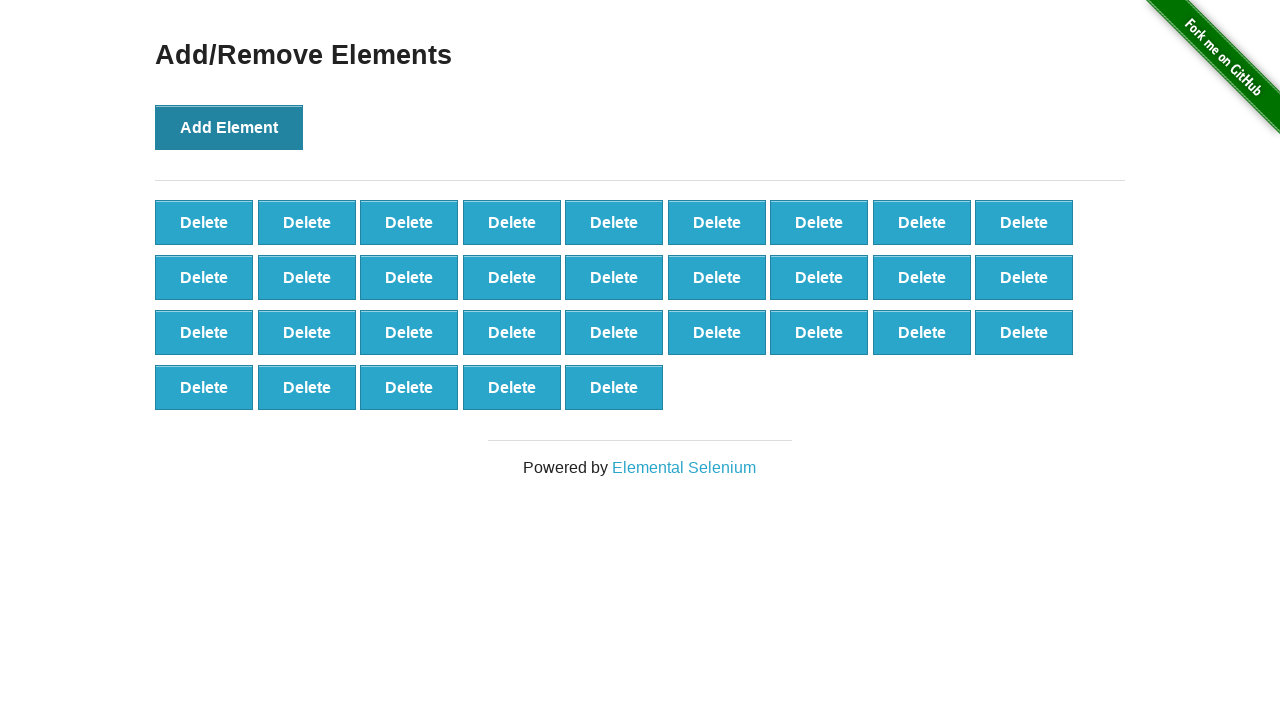

Clicked 'Add Element' button (iteration 33/100) at (229, 127) on button[onclick='addElement()']
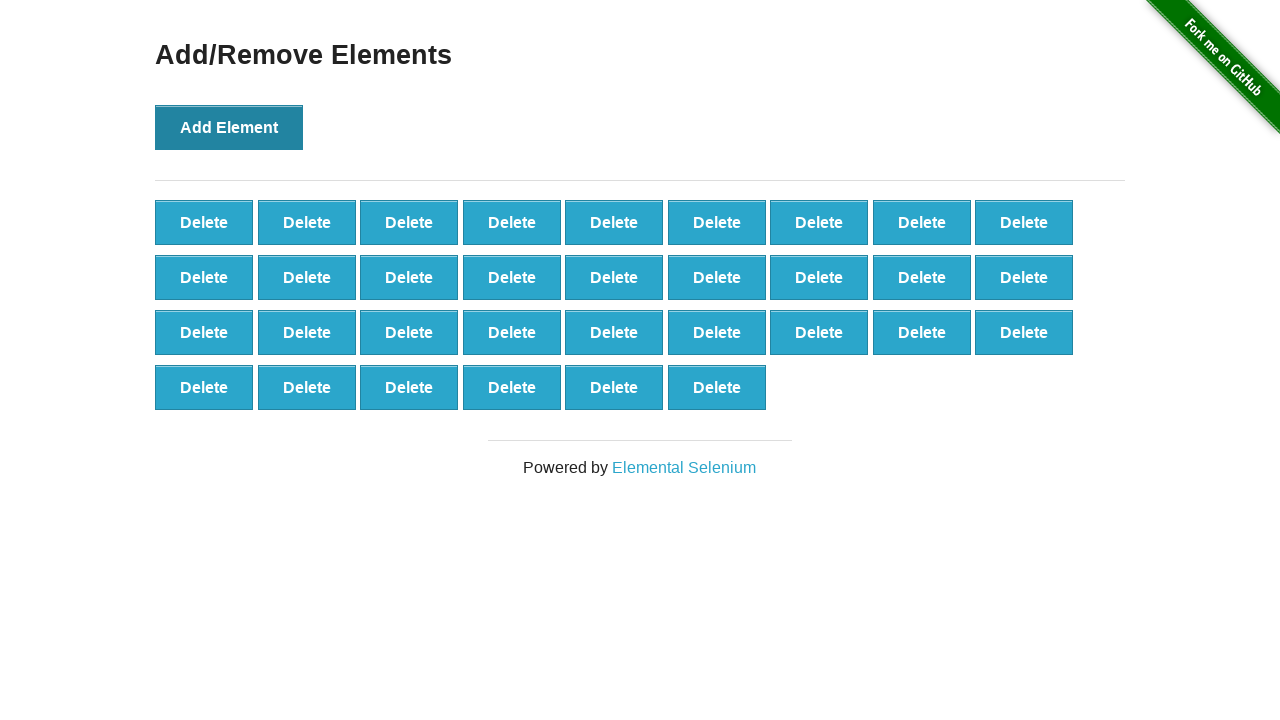

Clicked 'Add Element' button (iteration 34/100) at (229, 127) on button[onclick='addElement()']
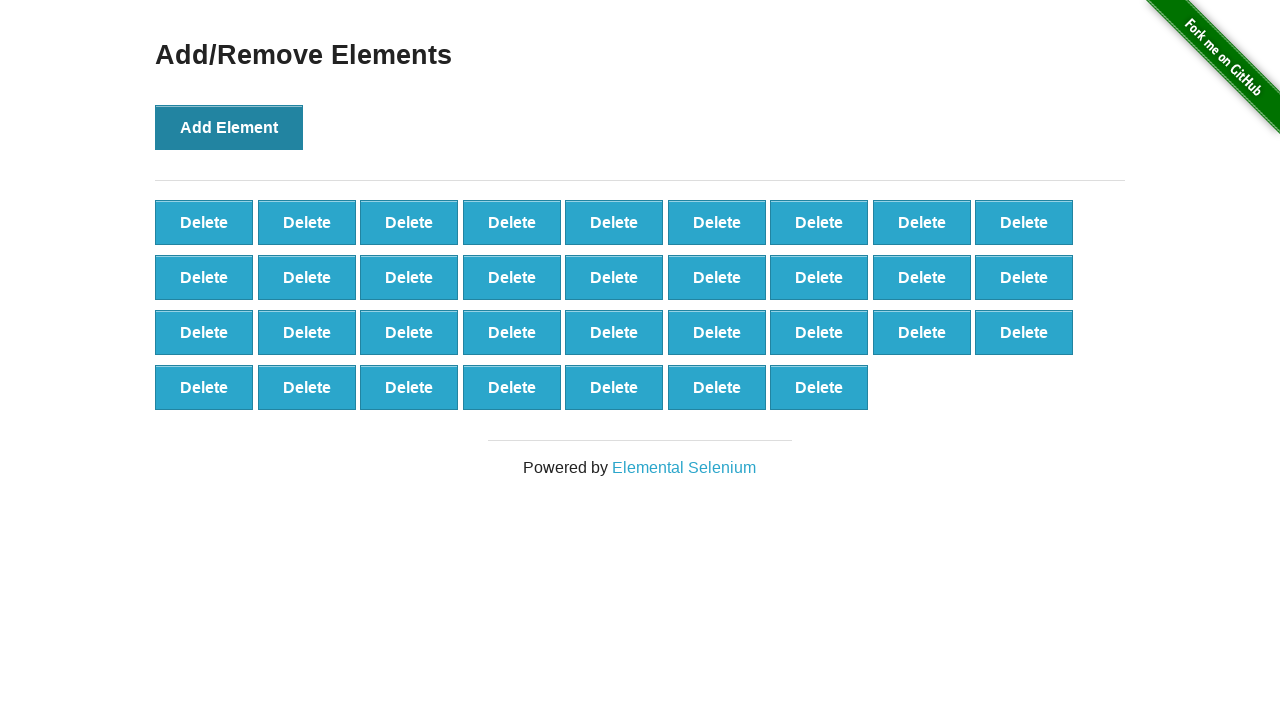

Clicked 'Add Element' button (iteration 35/100) at (229, 127) on button[onclick='addElement()']
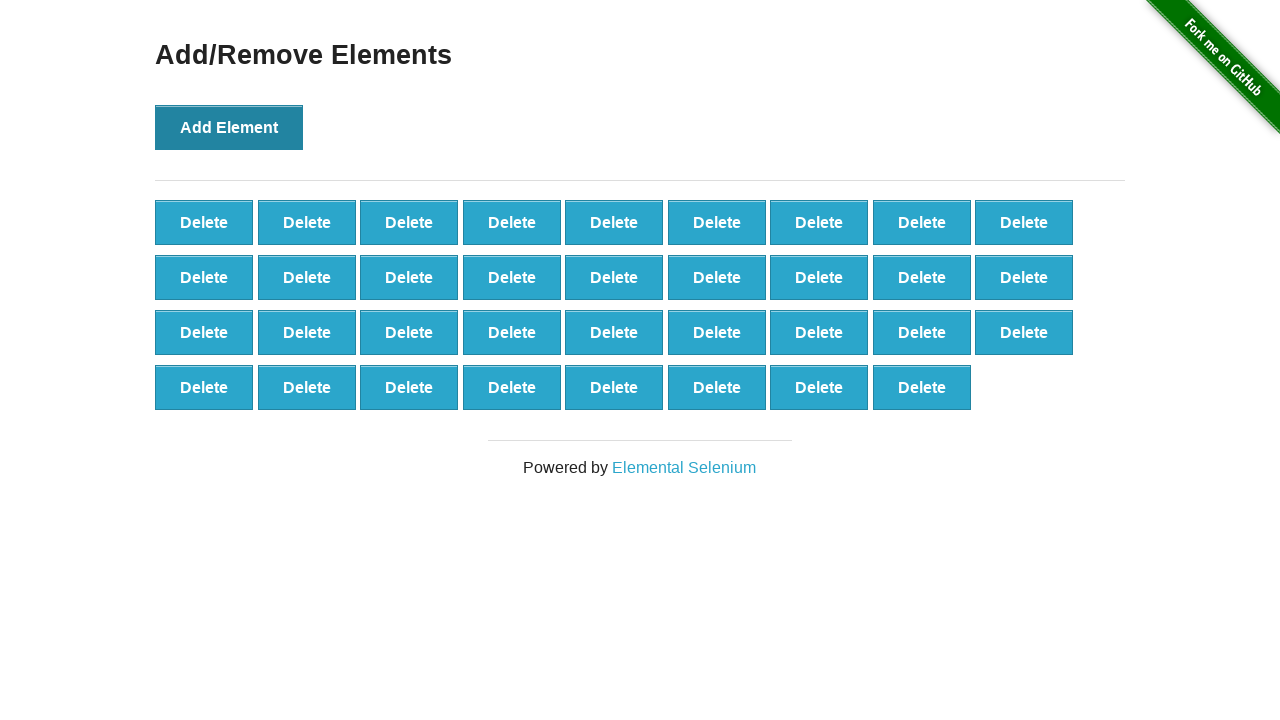

Clicked 'Add Element' button (iteration 36/100) at (229, 127) on button[onclick='addElement()']
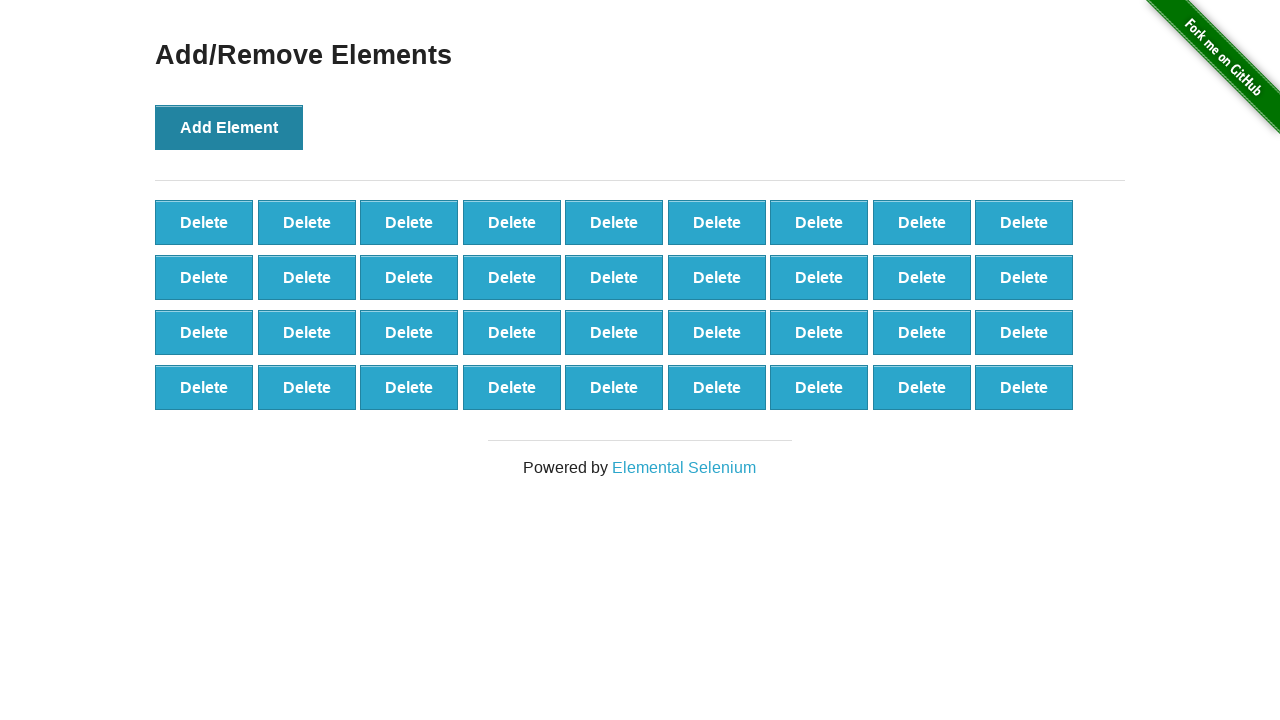

Clicked 'Add Element' button (iteration 37/100) at (229, 127) on button[onclick='addElement()']
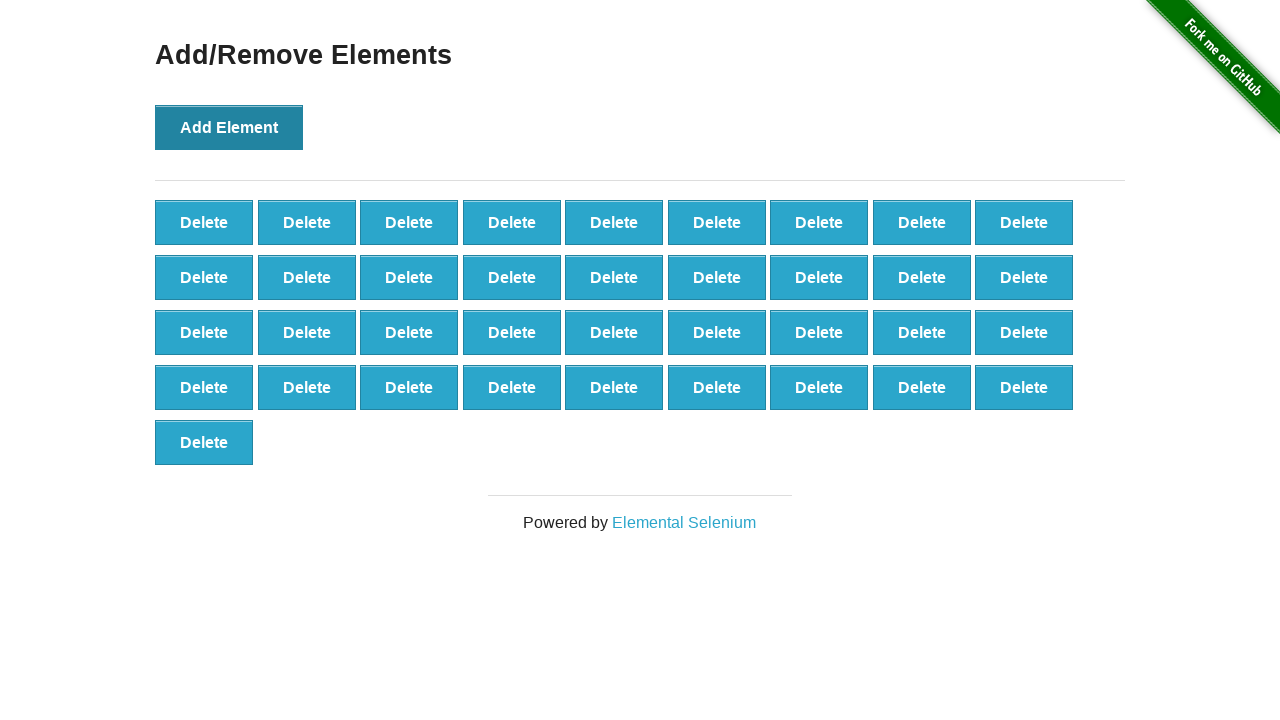

Clicked 'Add Element' button (iteration 38/100) at (229, 127) on button[onclick='addElement()']
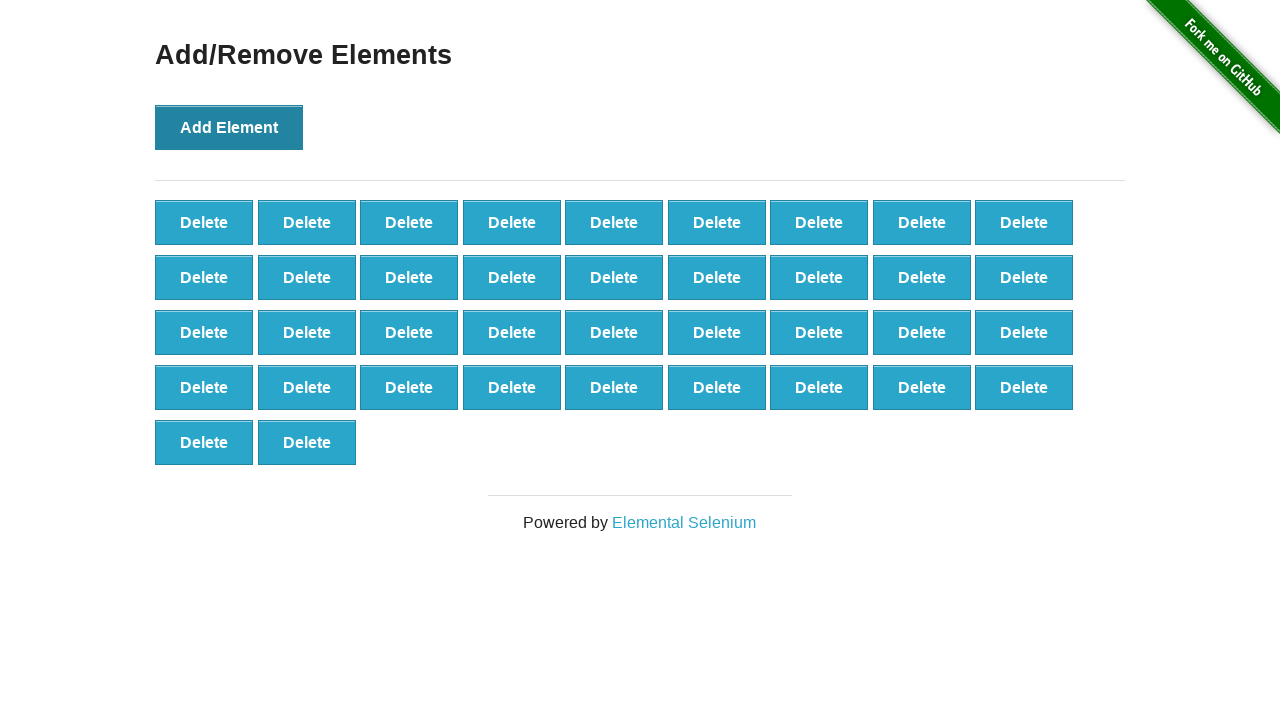

Clicked 'Add Element' button (iteration 39/100) at (229, 127) on button[onclick='addElement()']
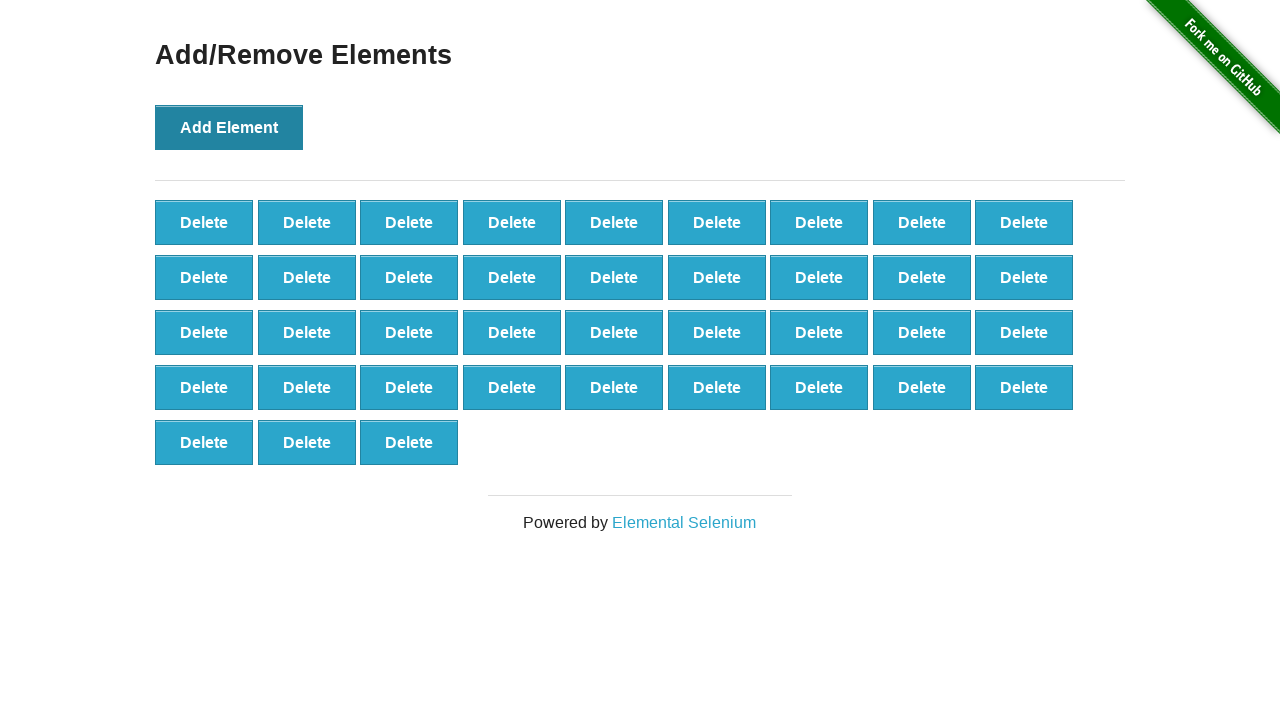

Clicked 'Add Element' button (iteration 40/100) at (229, 127) on button[onclick='addElement()']
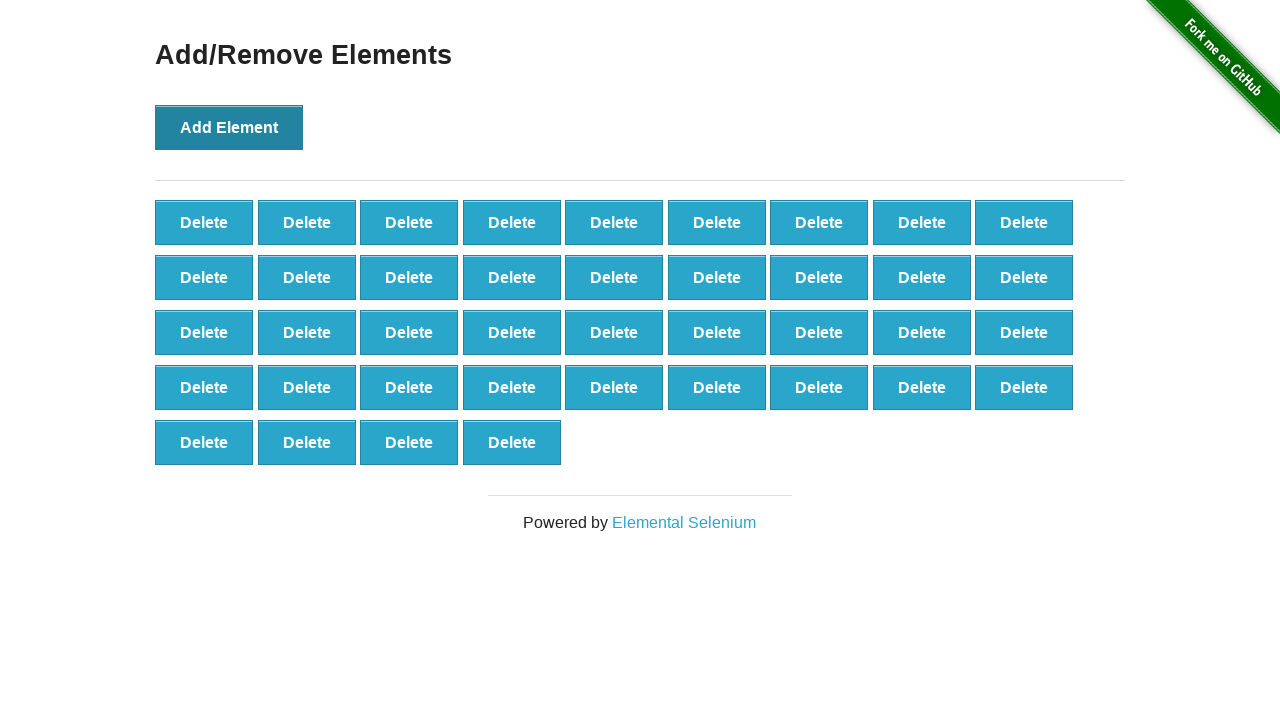

Clicked 'Add Element' button (iteration 41/100) at (229, 127) on button[onclick='addElement()']
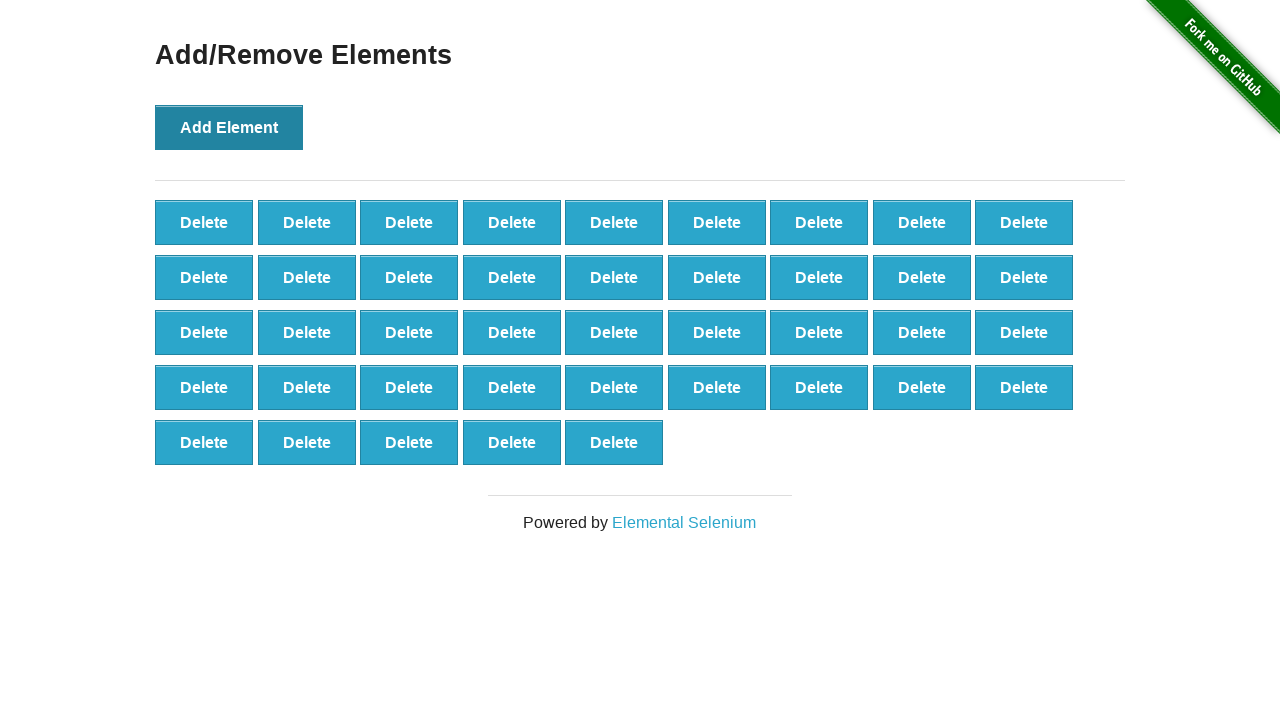

Clicked 'Add Element' button (iteration 42/100) at (229, 127) on button[onclick='addElement()']
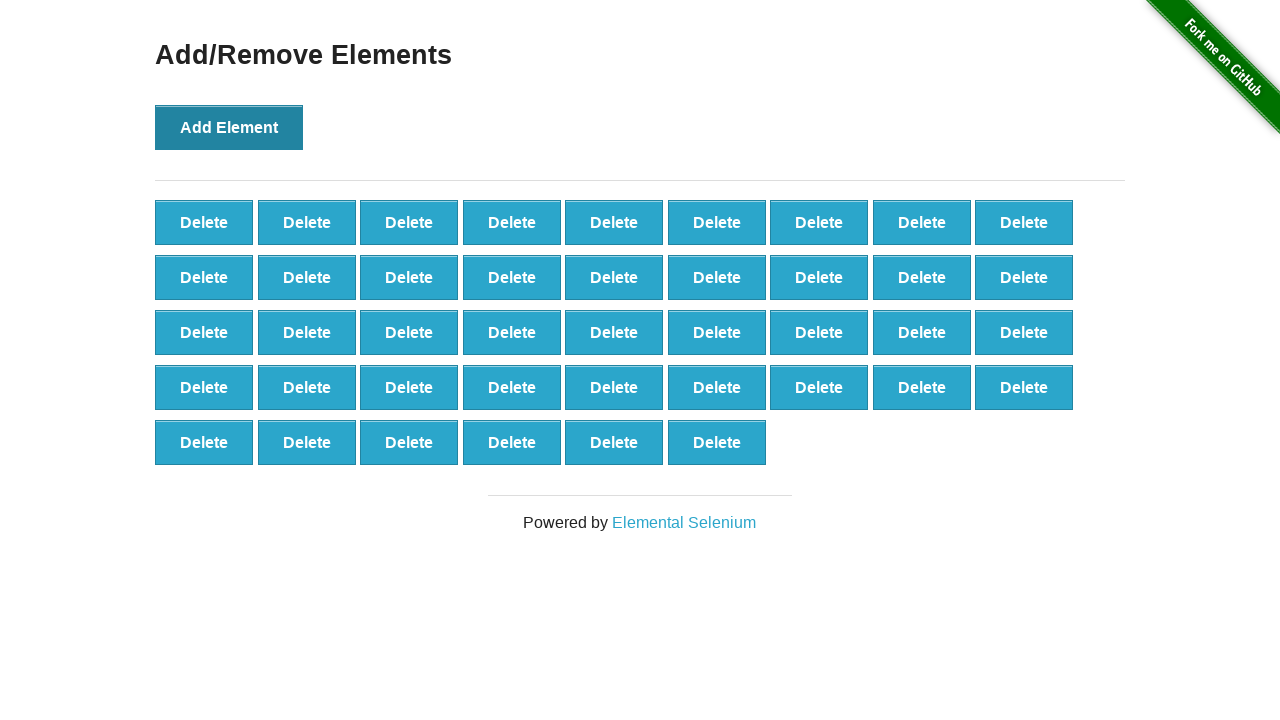

Clicked 'Add Element' button (iteration 43/100) at (229, 127) on button[onclick='addElement()']
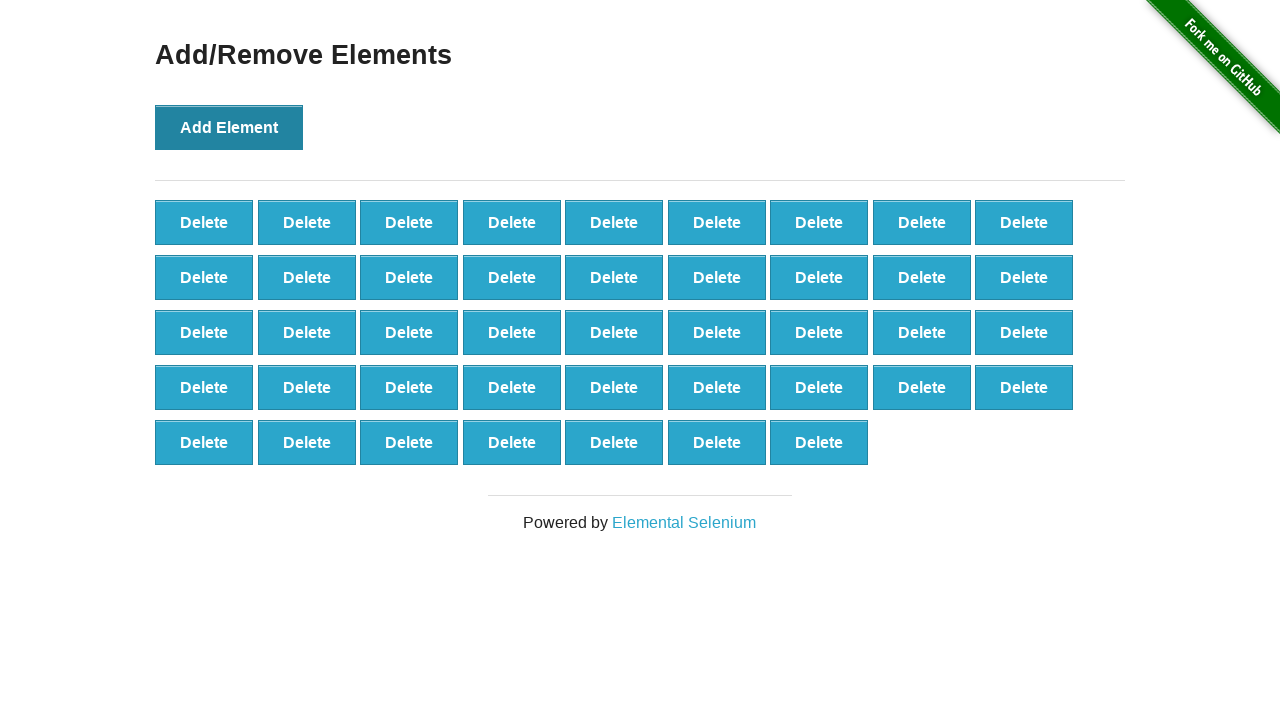

Clicked 'Add Element' button (iteration 44/100) at (229, 127) on button[onclick='addElement()']
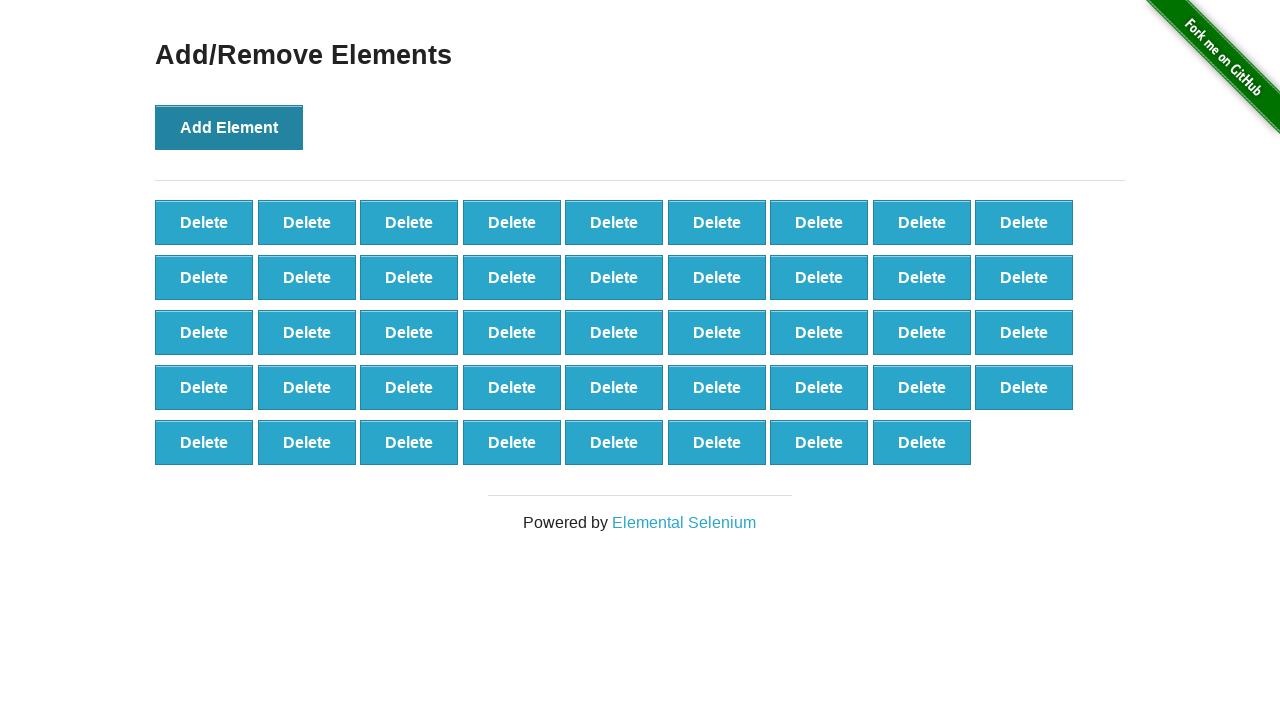

Clicked 'Add Element' button (iteration 45/100) at (229, 127) on button[onclick='addElement()']
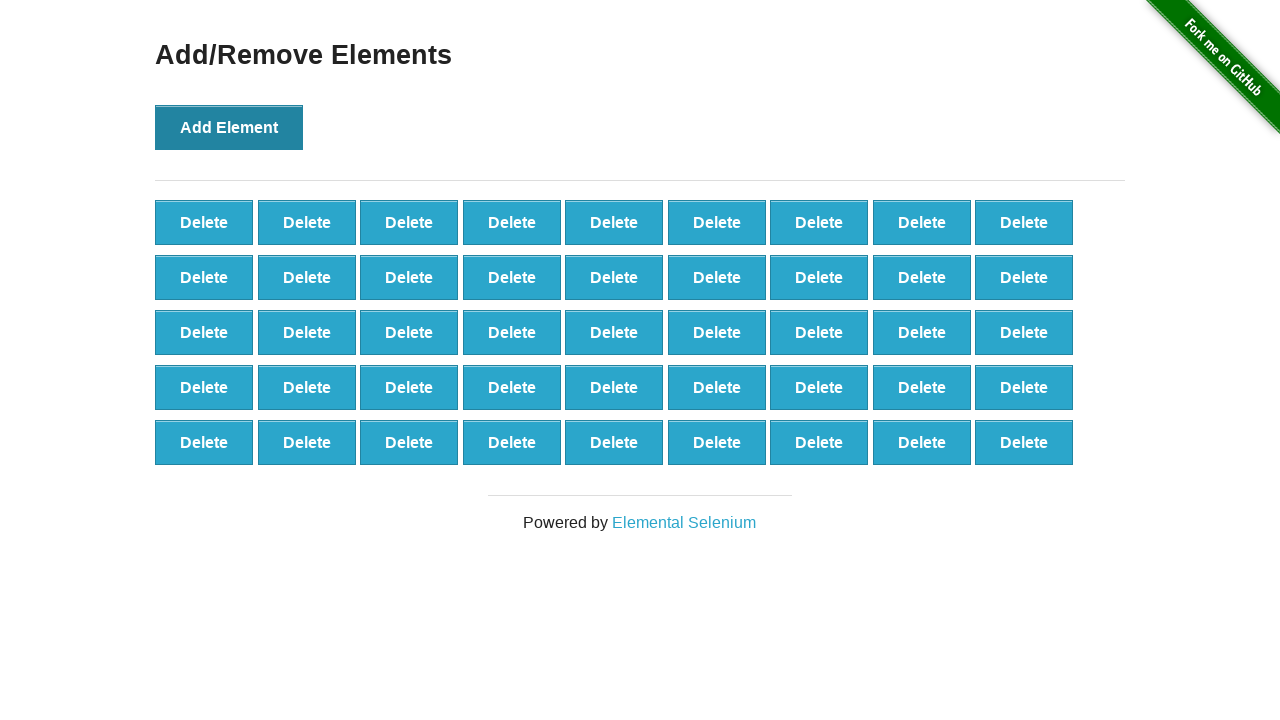

Clicked 'Add Element' button (iteration 46/100) at (229, 127) on button[onclick='addElement()']
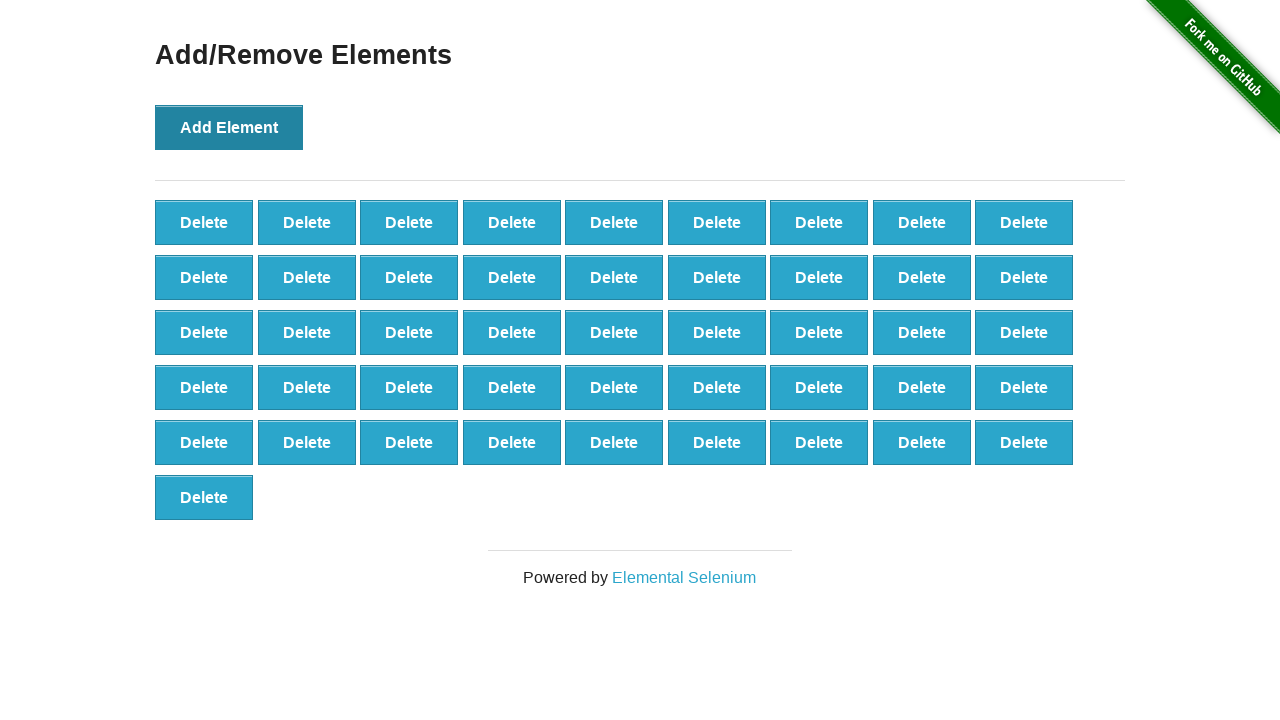

Clicked 'Add Element' button (iteration 47/100) at (229, 127) on button[onclick='addElement()']
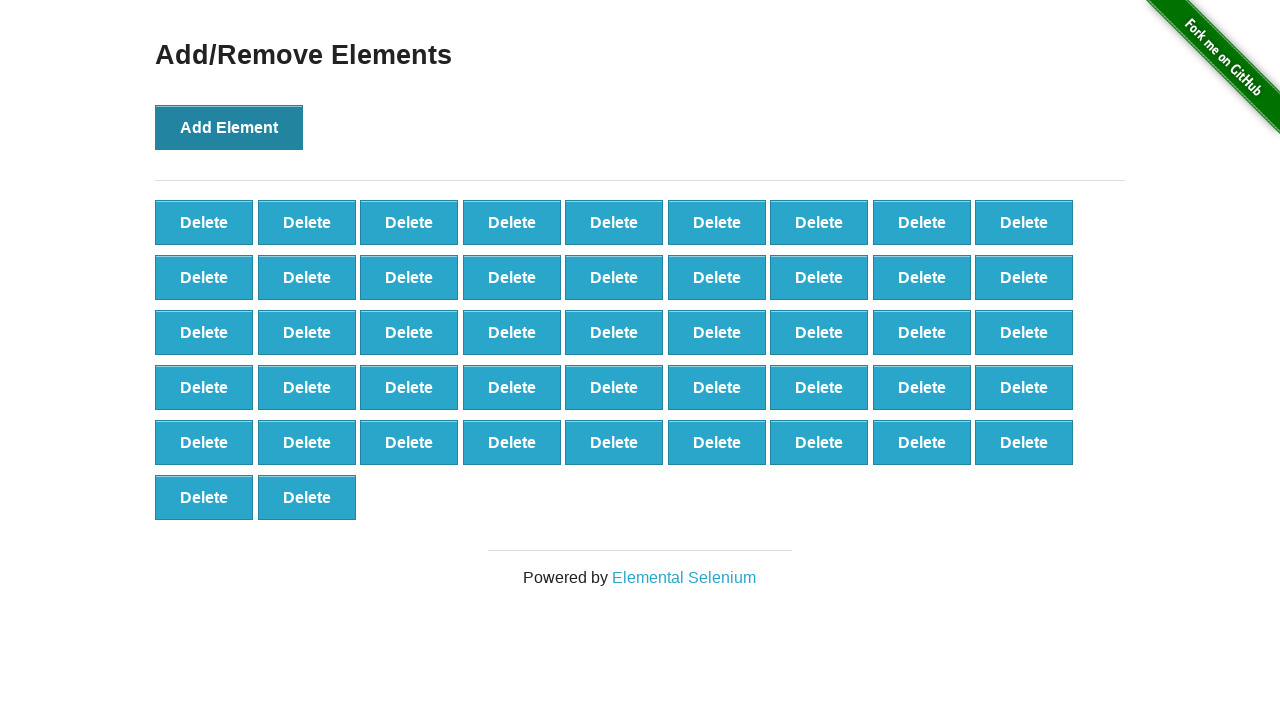

Clicked 'Add Element' button (iteration 48/100) at (229, 127) on button[onclick='addElement()']
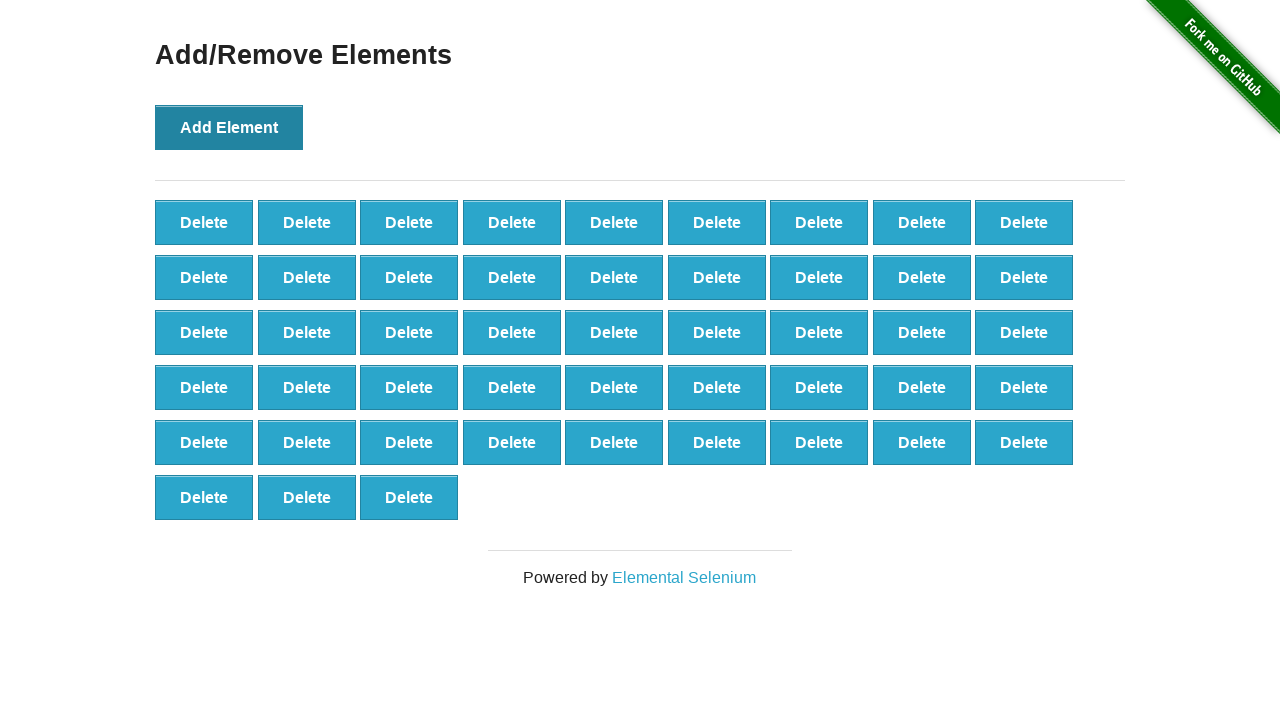

Clicked 'Add Element' button (iteration 49/100) at (229, 127) on button[onclick='addElement()']
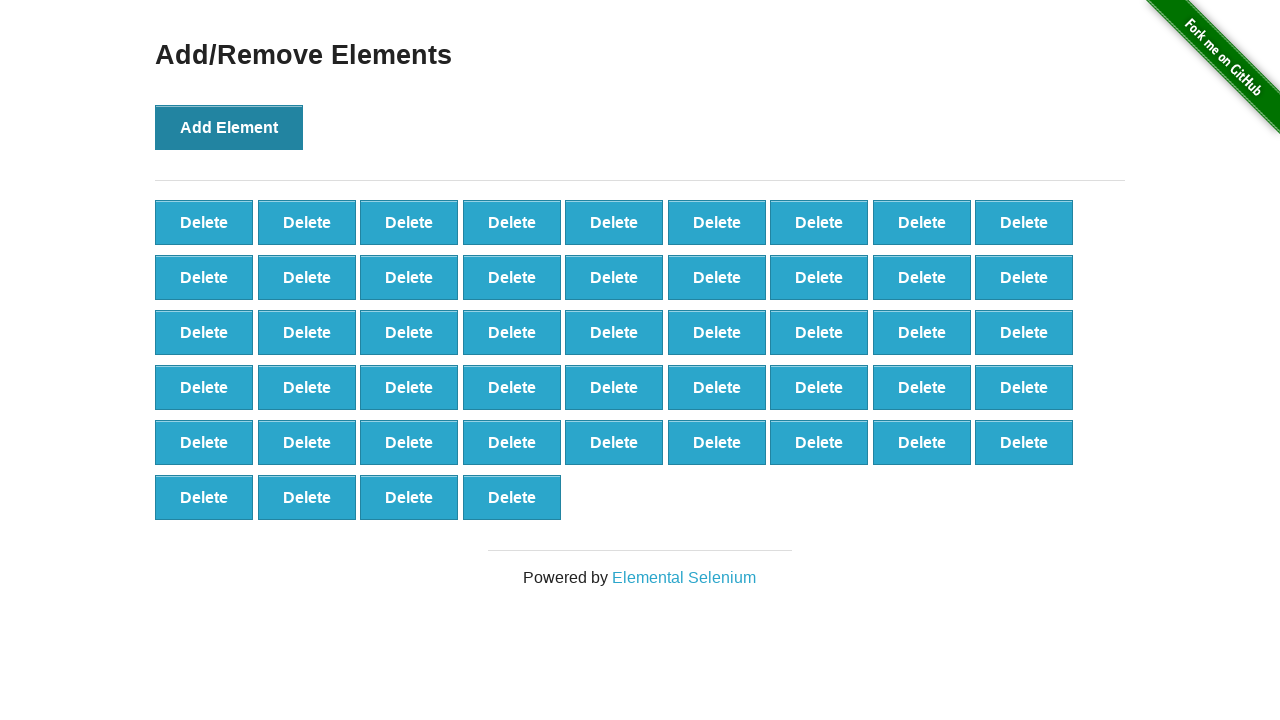

Clicked 'Add Element' button (iteration 50/100) at (229, 127) on button[onclick='addElement()']
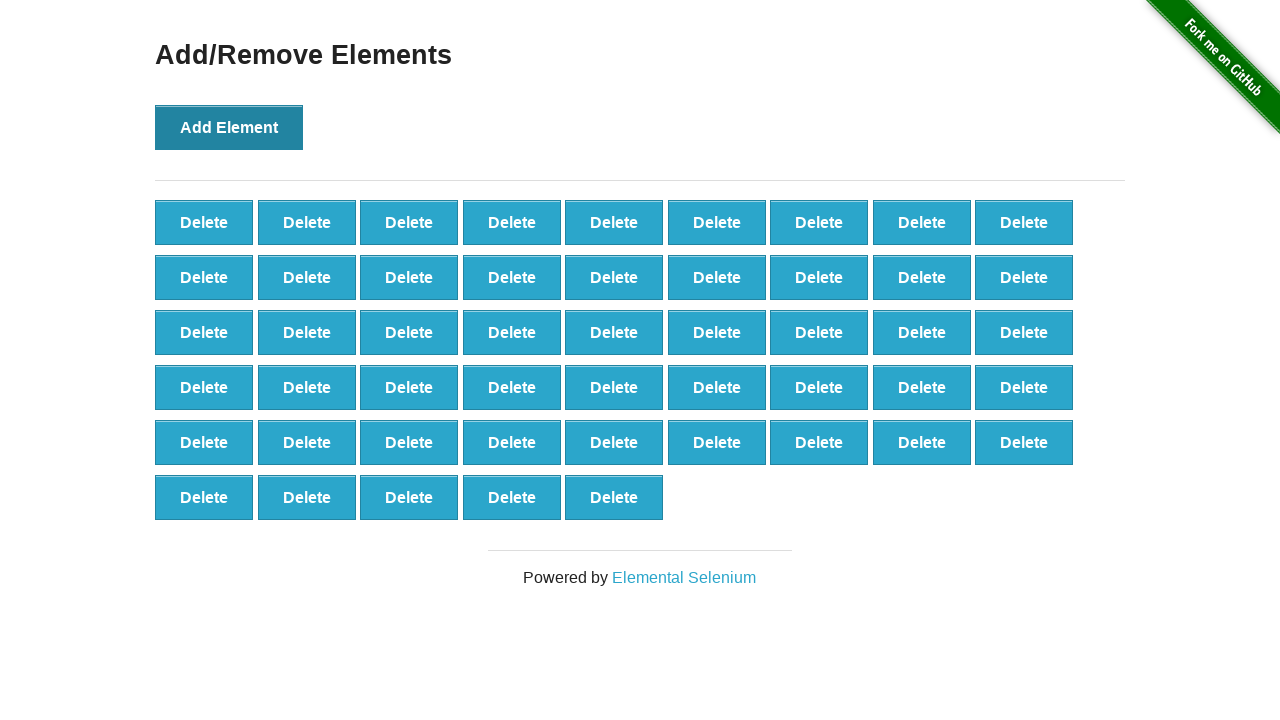

Clicked 'Add Element' button (iteration 51/100) at (229, 127) on button[onclick='addElement()']
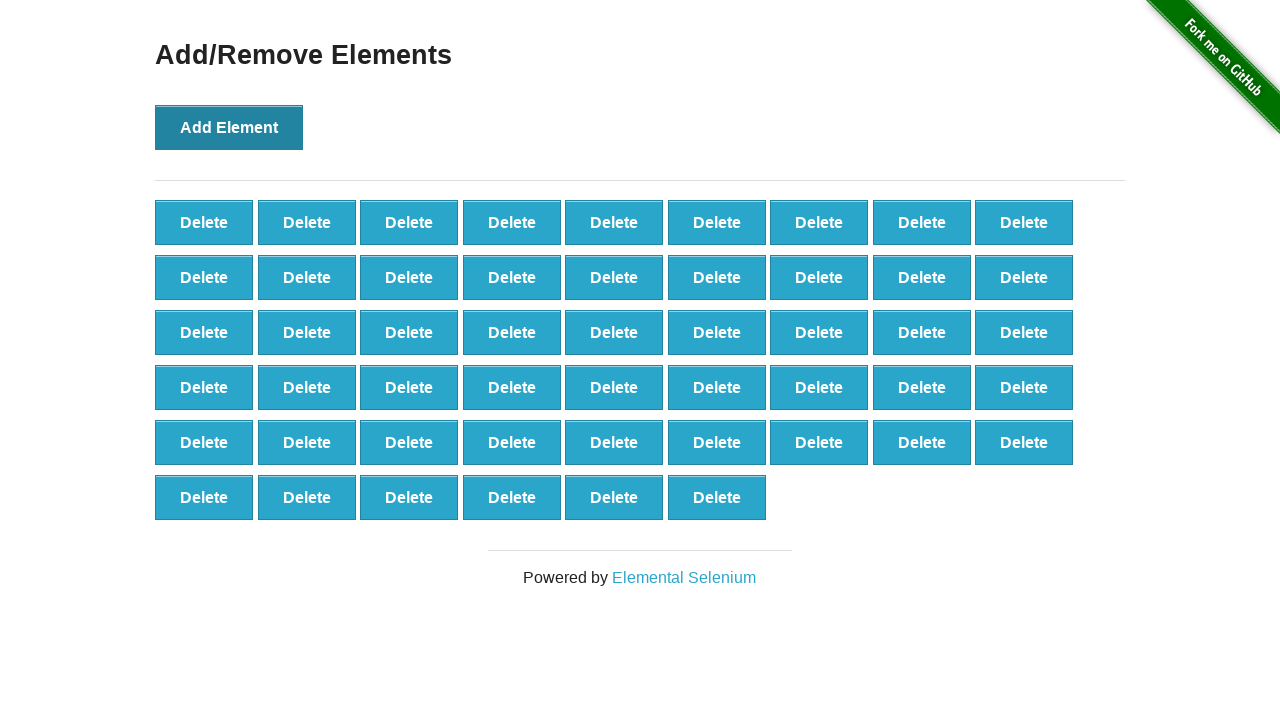

Clicked 'Add Element' button (iteration 52/100) at (229, 127) on button[onclick='addElement()']
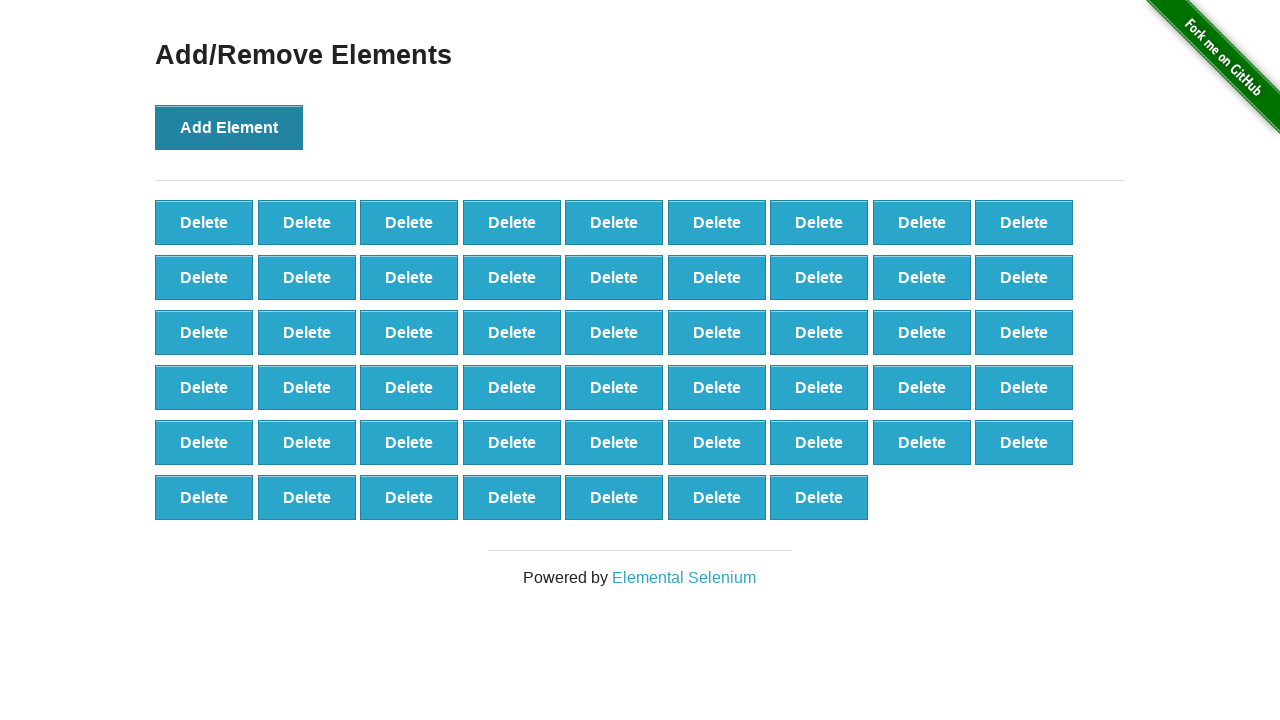

Clicked 'Add Element' button (iteration 53/100) at (229, 127) on button[onclick='addElement()']
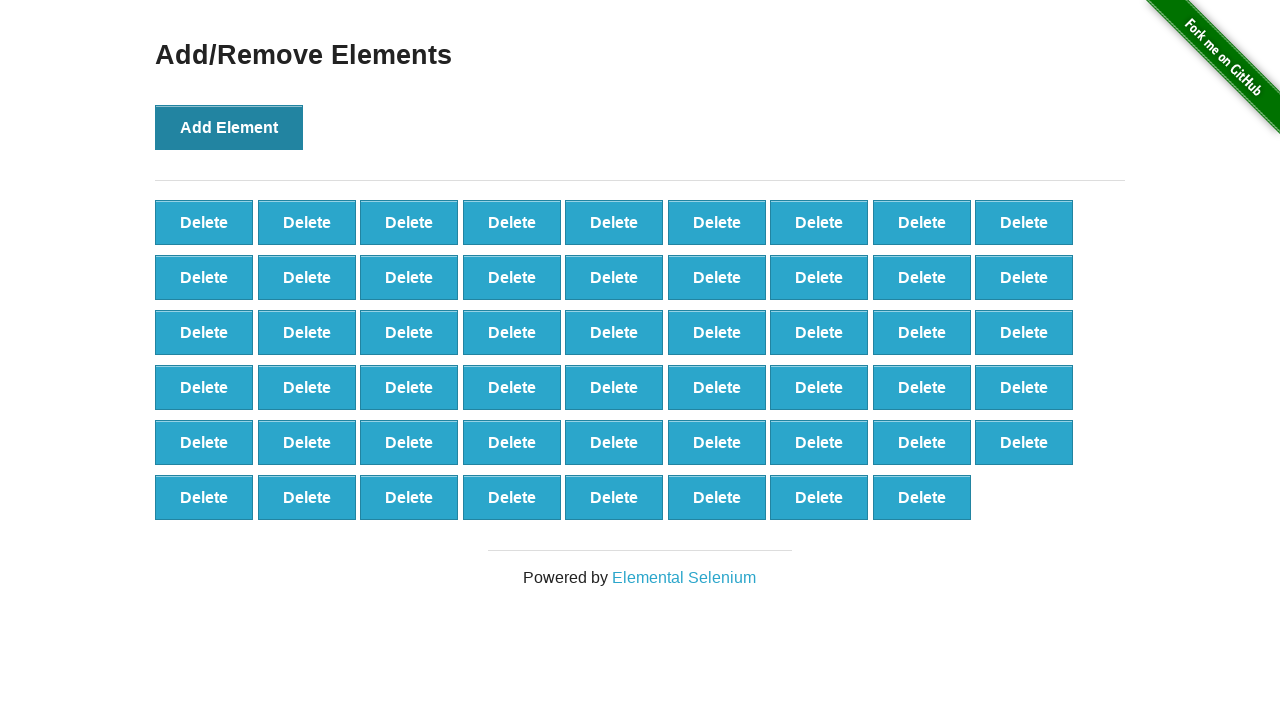

Clicked 'Add Element' button (iteration 54/100) at (229, 127) on button[onclick='addElement()']
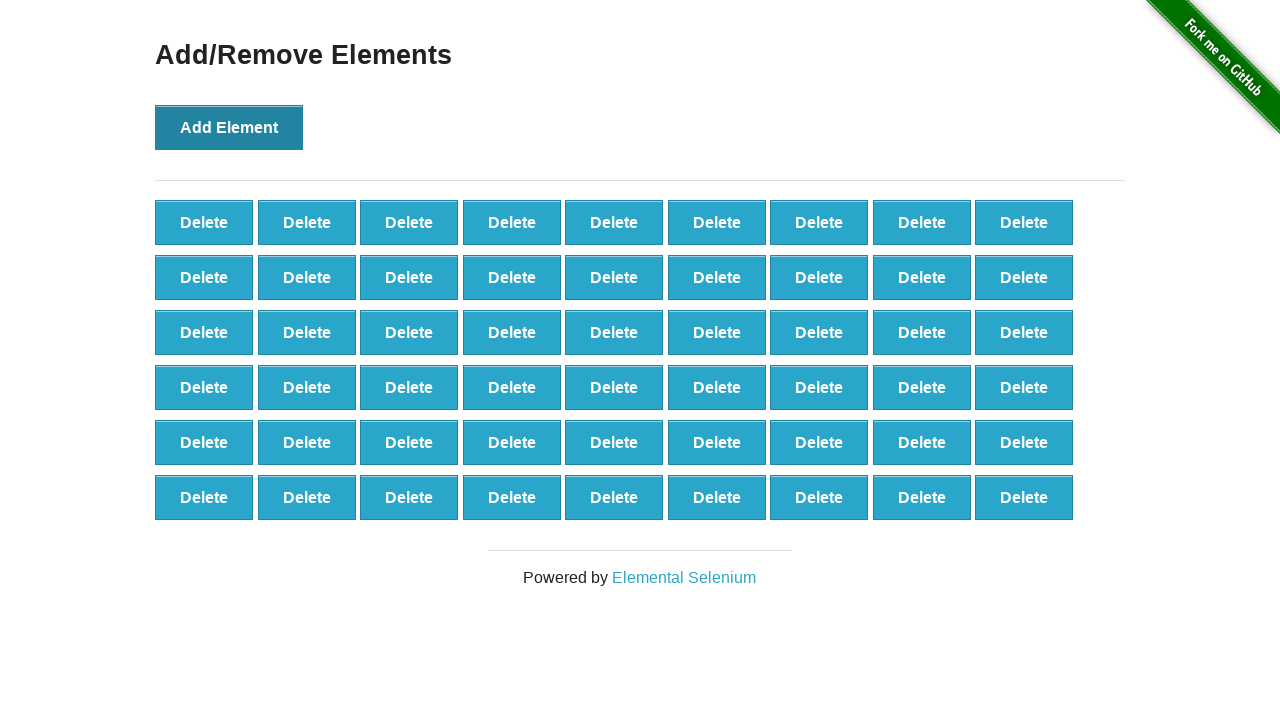

Clicked 'Add Element' button (iteration 55/100) at (229, 127) on button[onclick='addElement()']
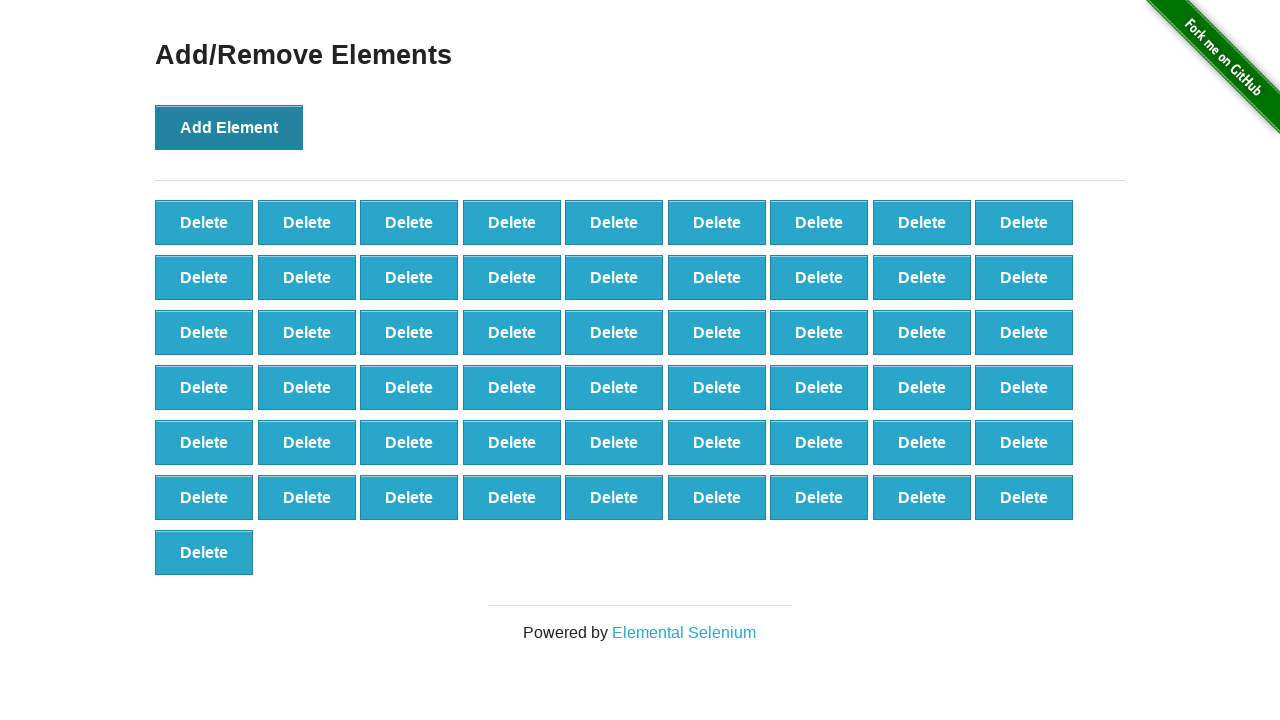

Clicked 'Add Element' button (iteration 56/100) at (229, 127) on button[onclick='addElement()']
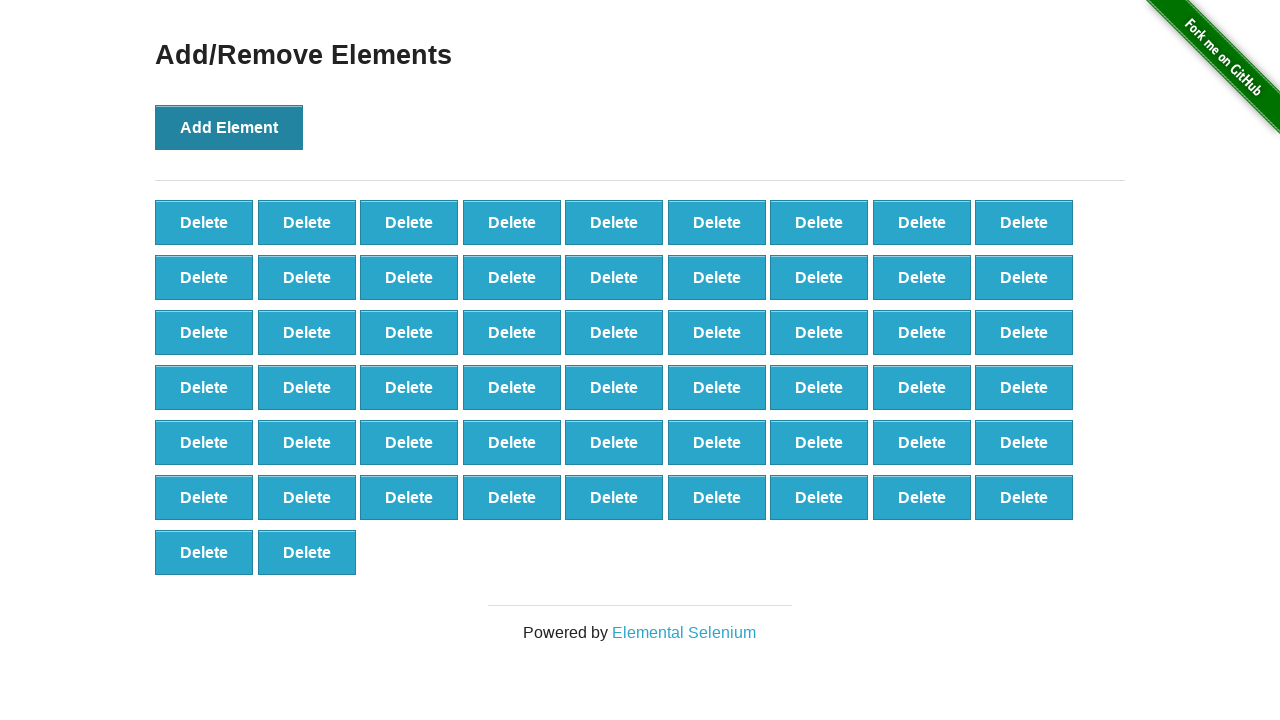

Clicked 'Add Element' button (iteration 57/100) at (229, 127) on button[onclick='addElement()']
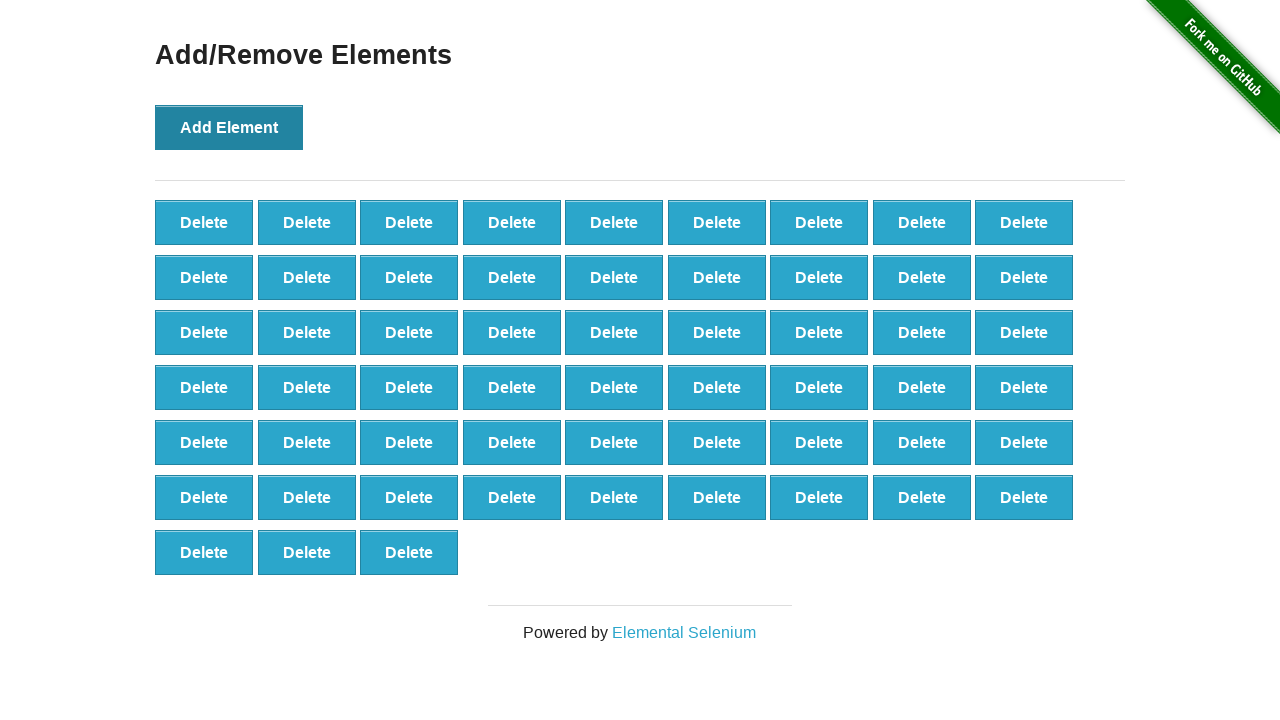

Clicked 'Add Element' button (iteration 58/100) at (229, 127) on button[onclick='addElement()']
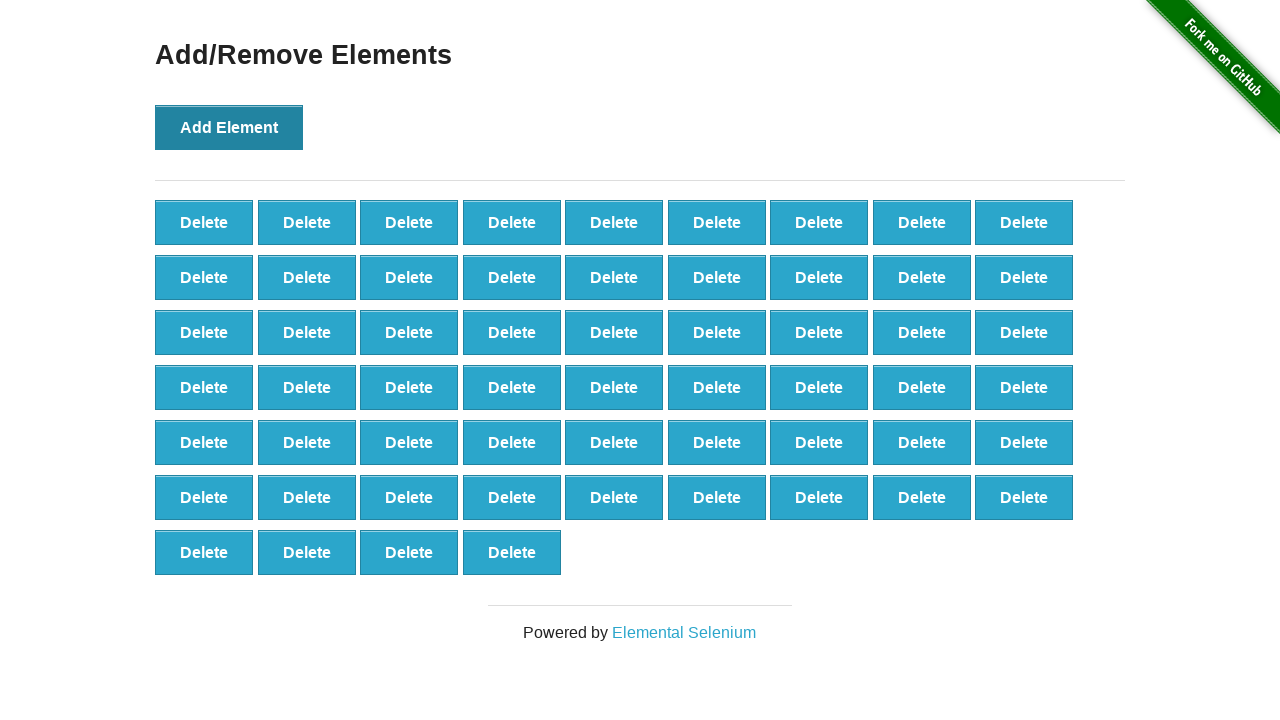

Clicked 'Add Element' button (iteration 59/100) at (229, 127) on button[onclick='addElement()']
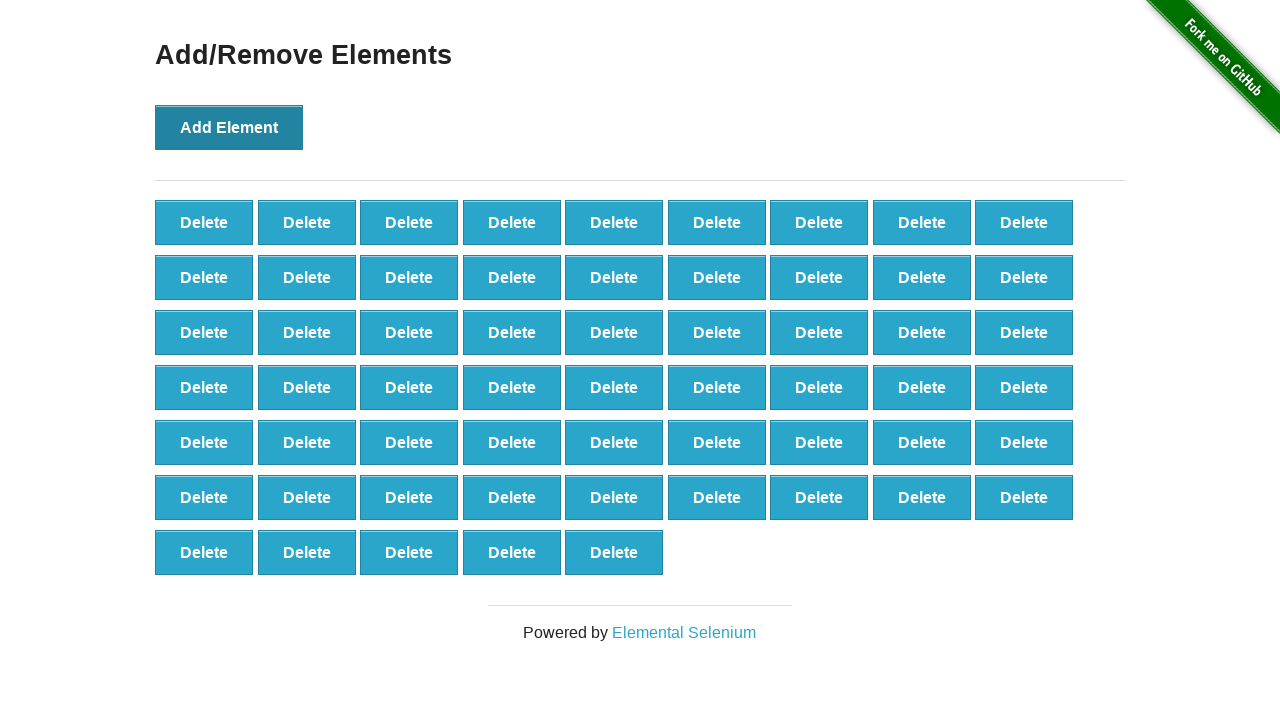

Clicked 'Add Element' button (iteration 60/100) at (229, 127) on button[onclick='addElement()']
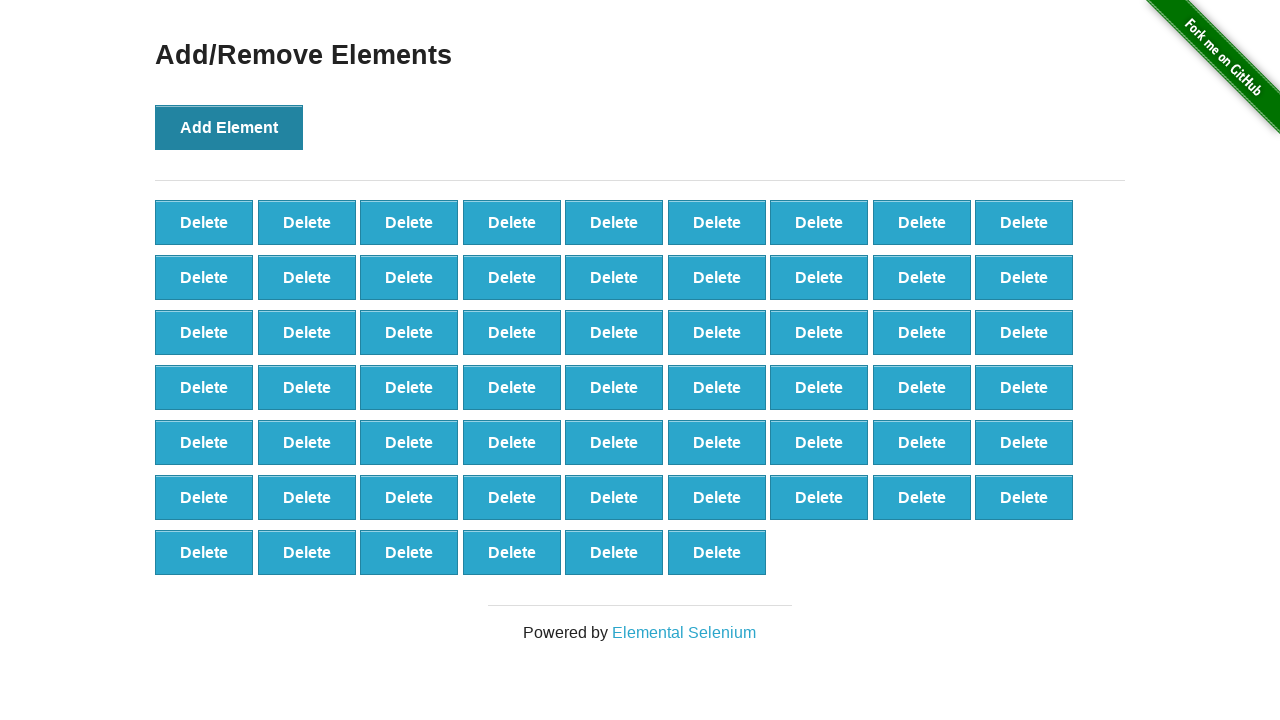

Clicked 'Add Element' button (iteration 61/100) at (229, 127) on button[onclick='addElement()']
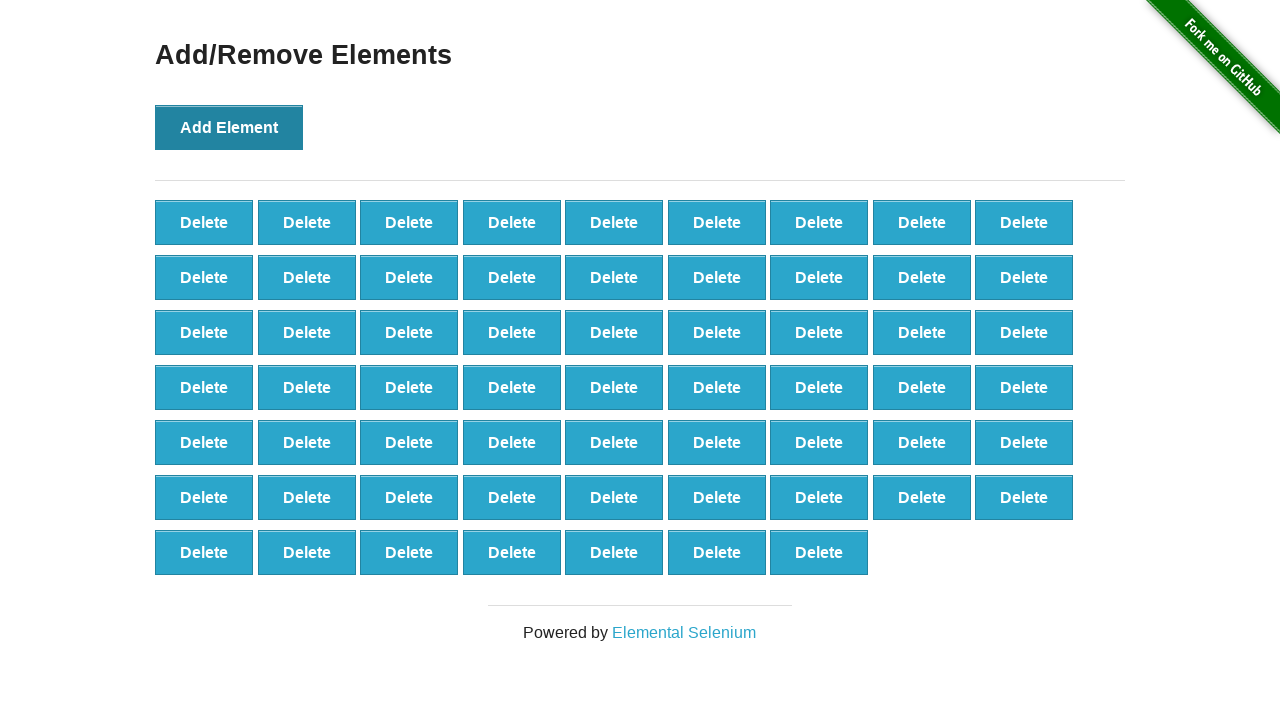

Clicked 'Add Element' button (iteration 62/100) at (229, 127) on button[onclick='addElement()']
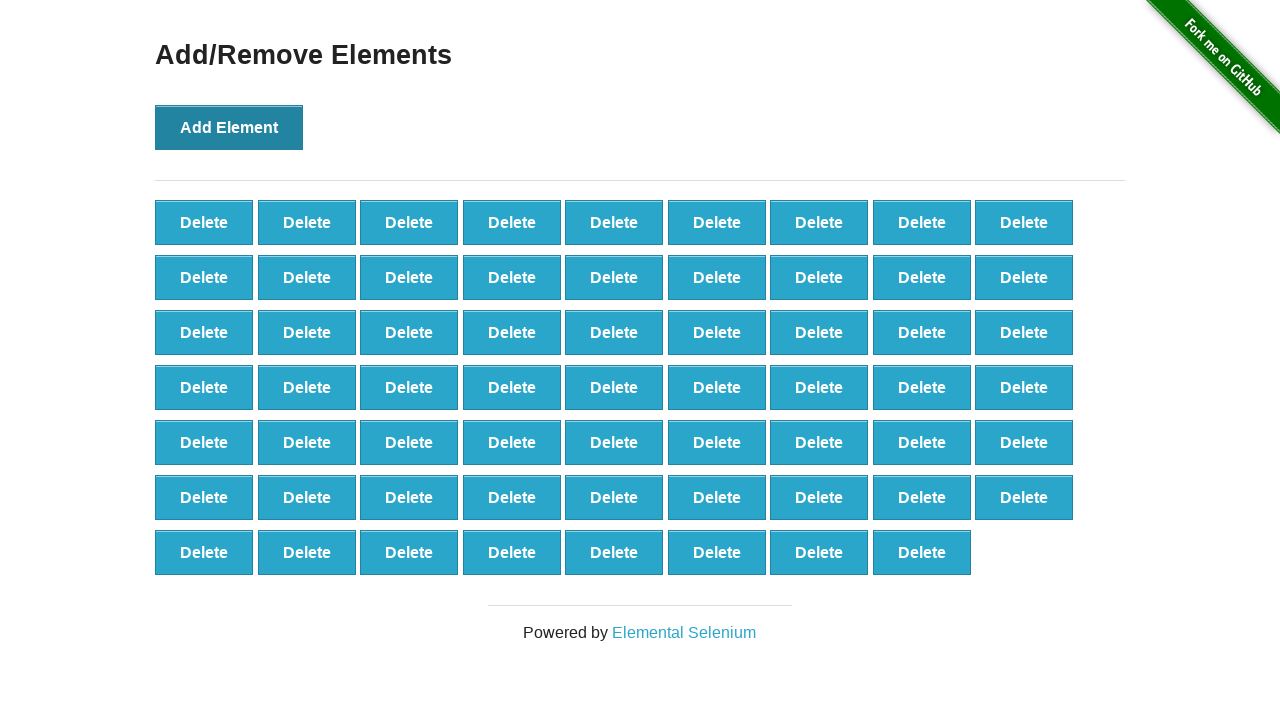

Clicked 'Add Element' button (iteration 63/100) at (229, 127) on button[onclick='addElement()']
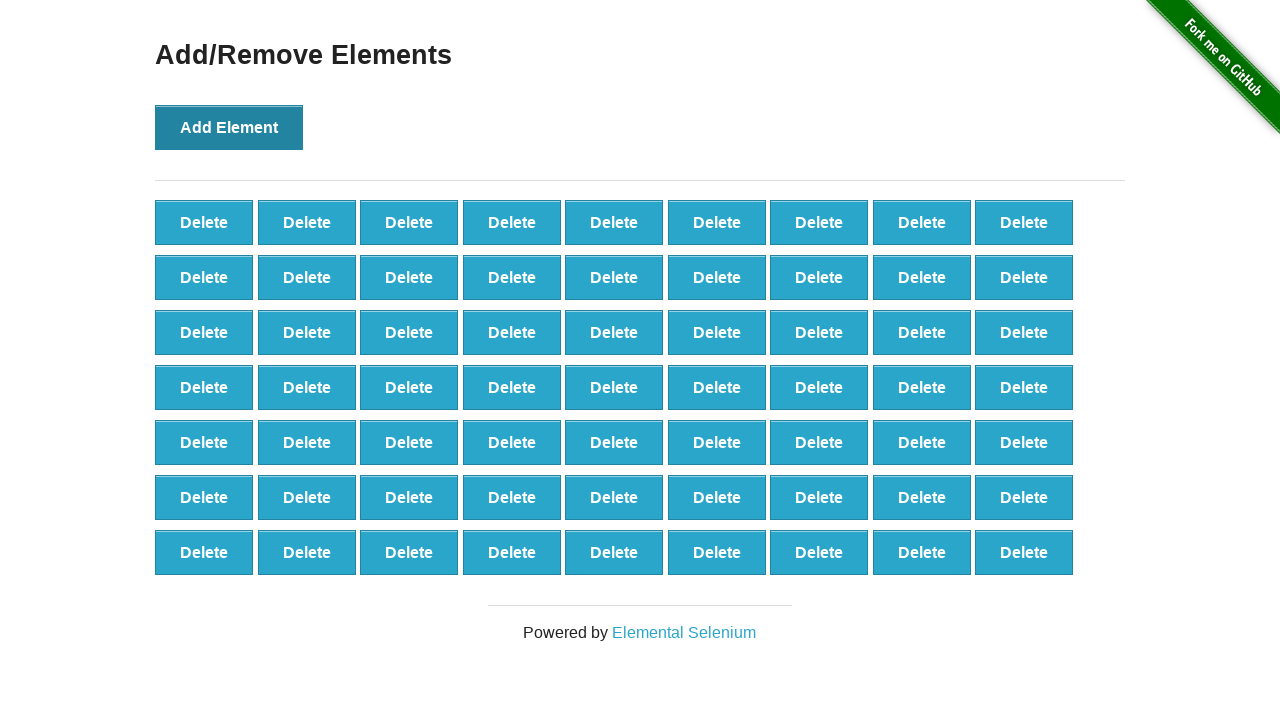

Clicked 'Add Element' button (iteration 64/100) at (229, 127) on button[onclick='addElement()']
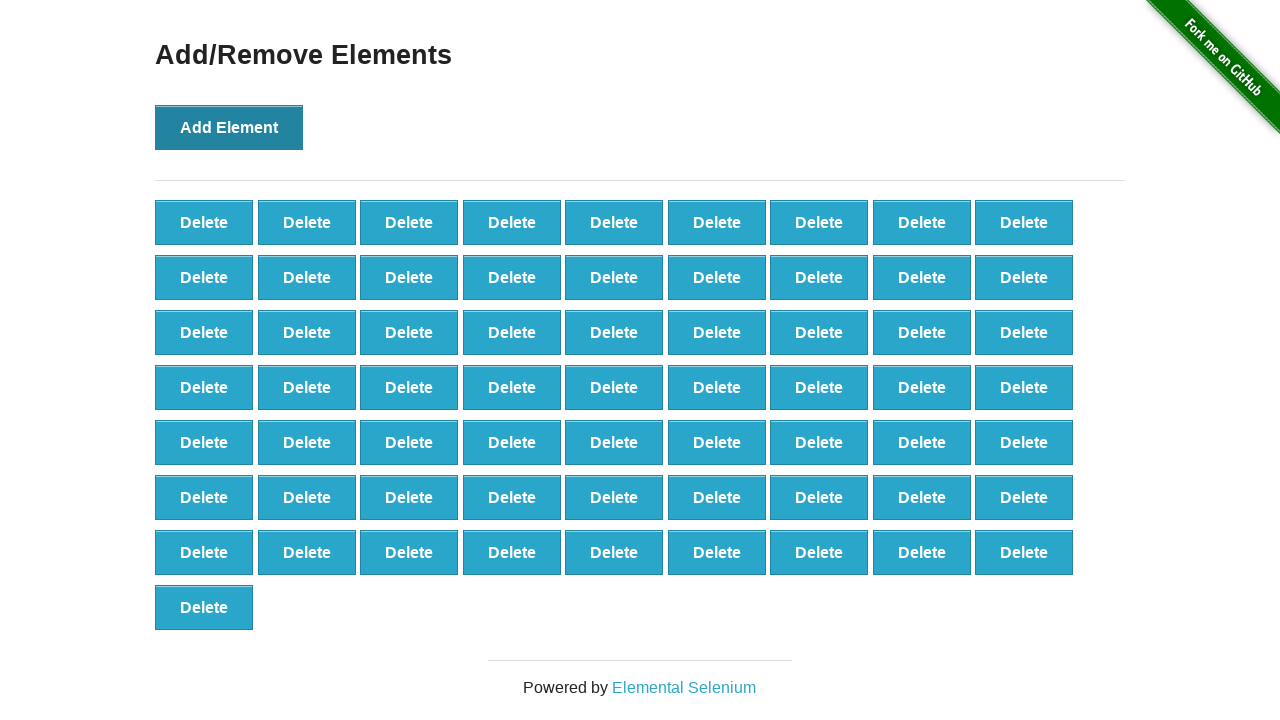

Clicked 'Add Element' button (iteration 65/100) at (229, 127) on button[onclick='addElement()']
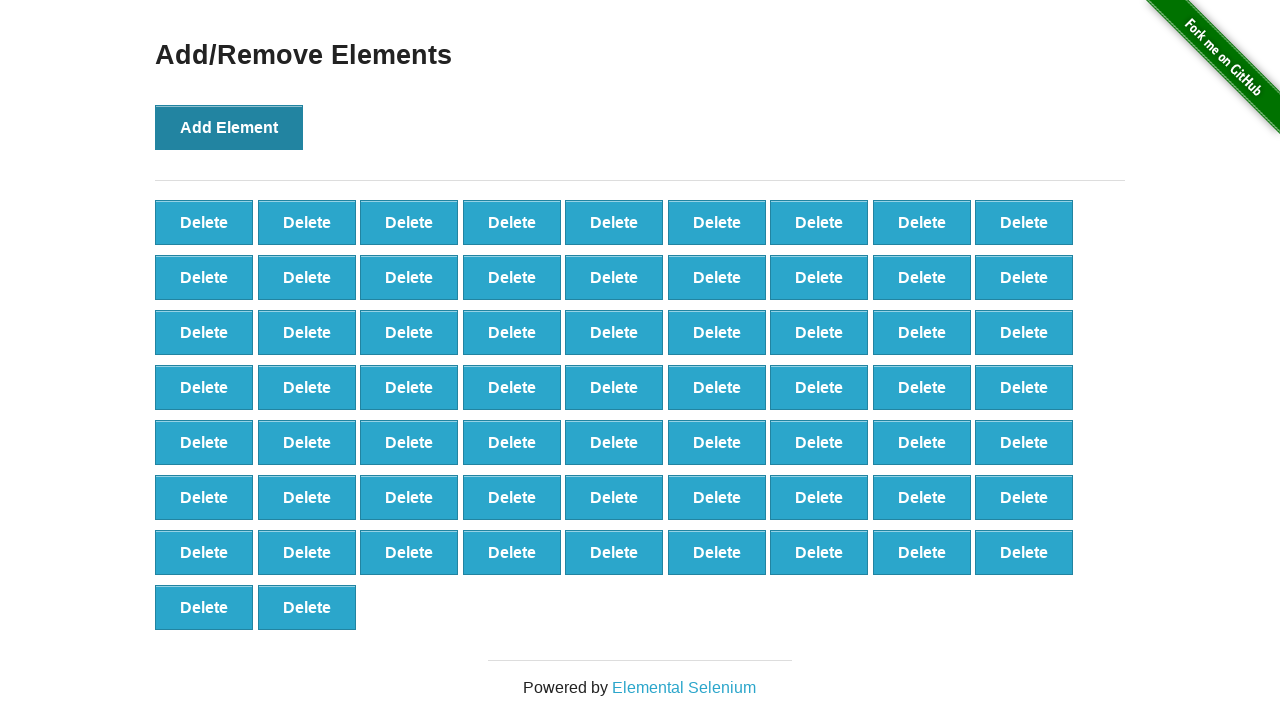

Clicked 'Add Element' button (iteration 66/100) at (229, 127) on button[onclick='addElement()']
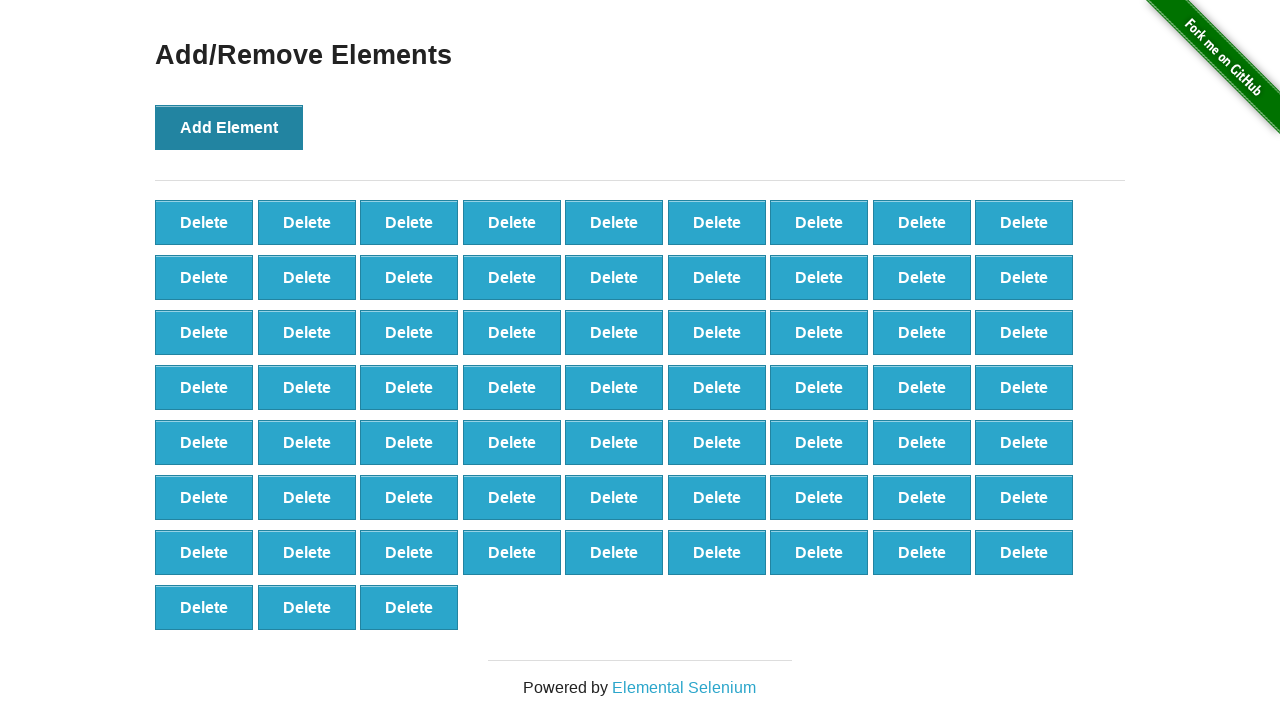

Clicked 'Add Element' button (iteration 67/100) at (229, 127) on button[onclick='addElement()']
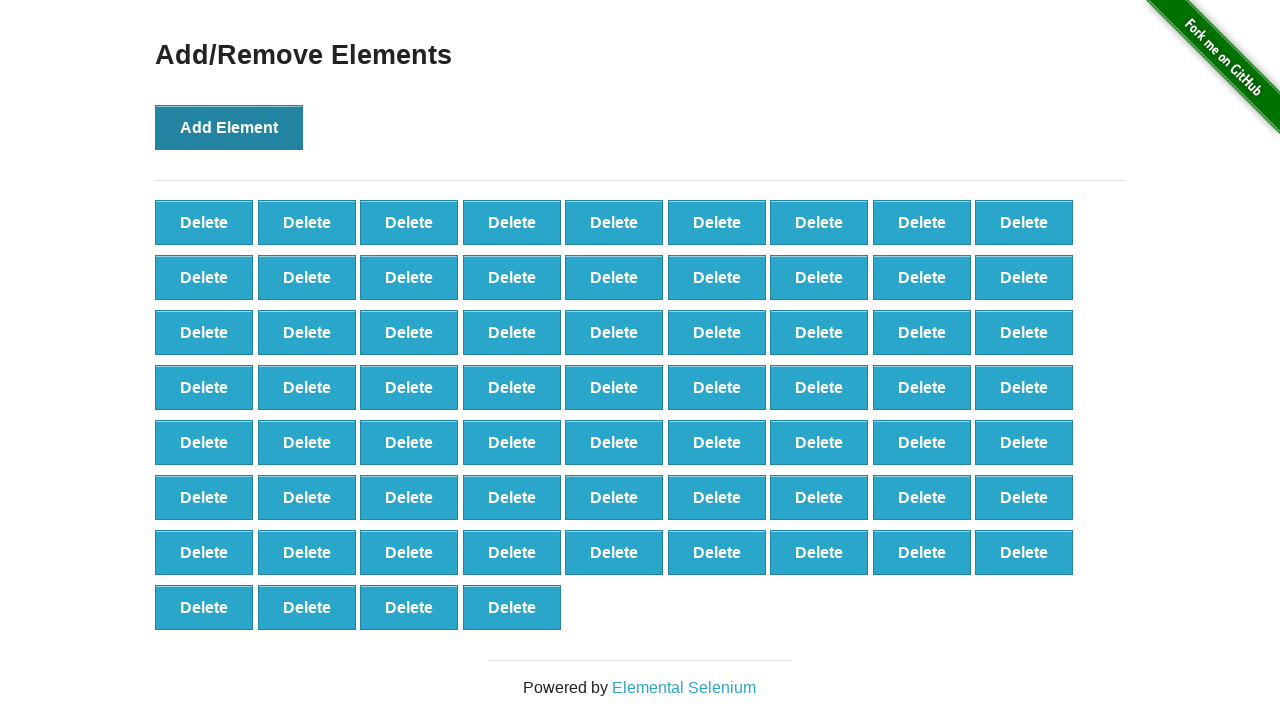

Clicked 'Add Element' button (iteration 68/100) at (229, 127) on button[onclick='addElement()']
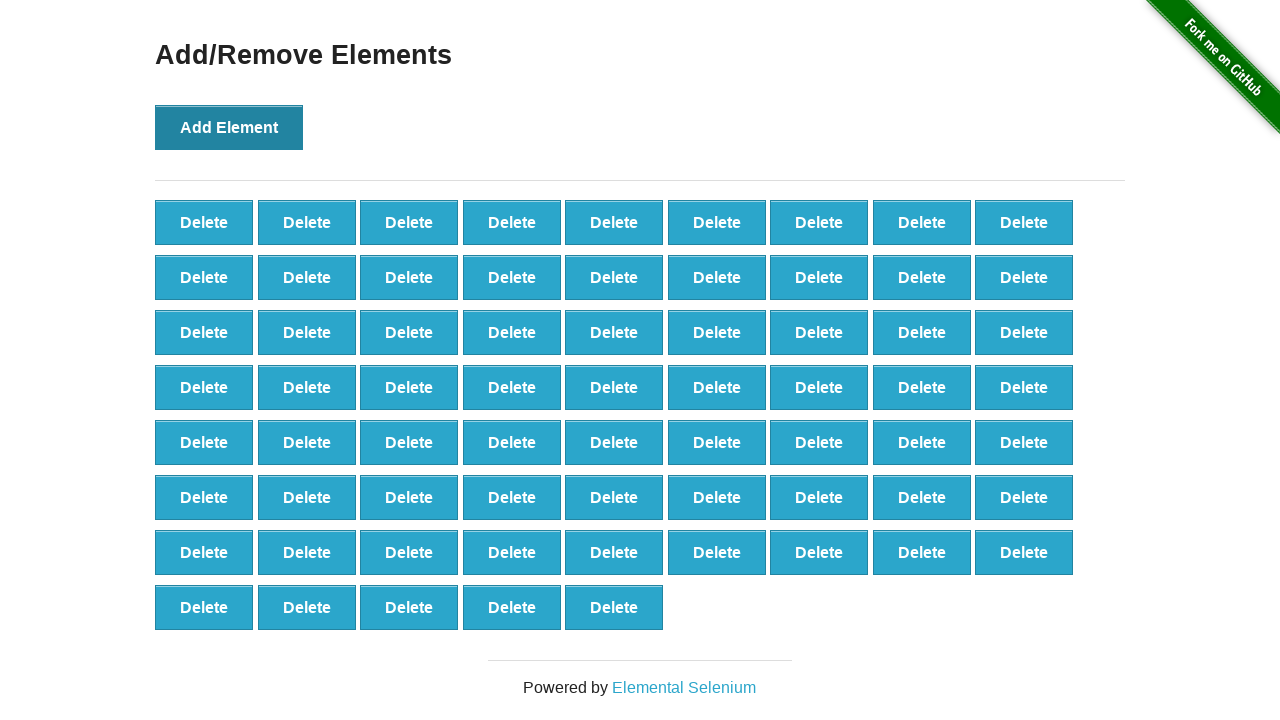

Clicked 'Add Element' button (iteration 69/100) at (229, 127) on button[onclick='addElement()']
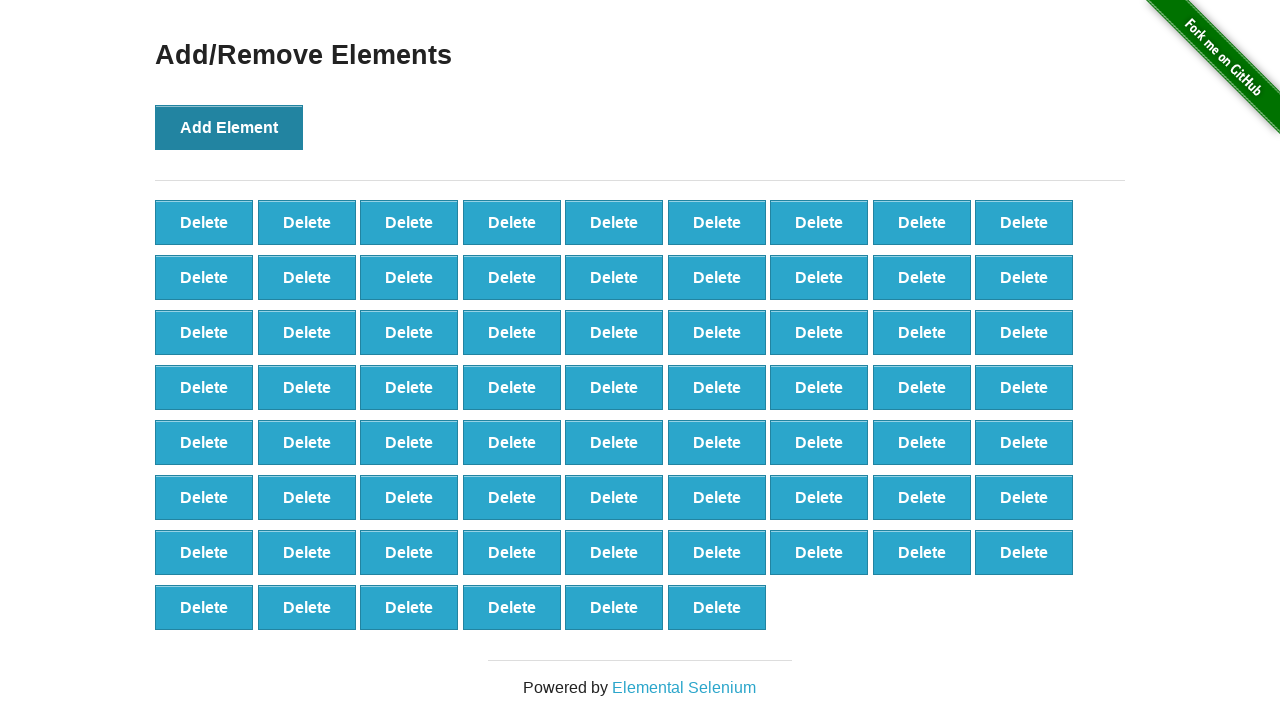

Clicked 'Add Element' button (iteration 70/100) at (229, 127) on button[onclick='addElement()']
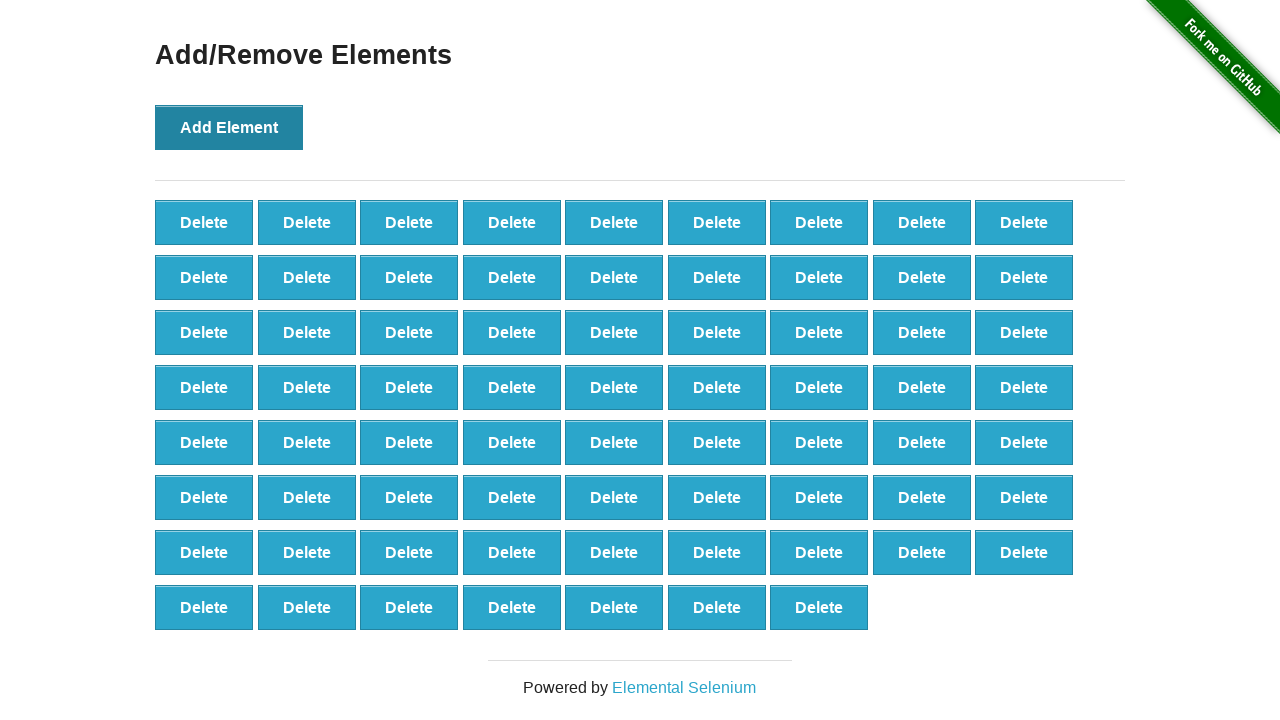

Clicked 'Add Element' button (iteration 71/100) at (229, 127) on button[onclick='addElement()']
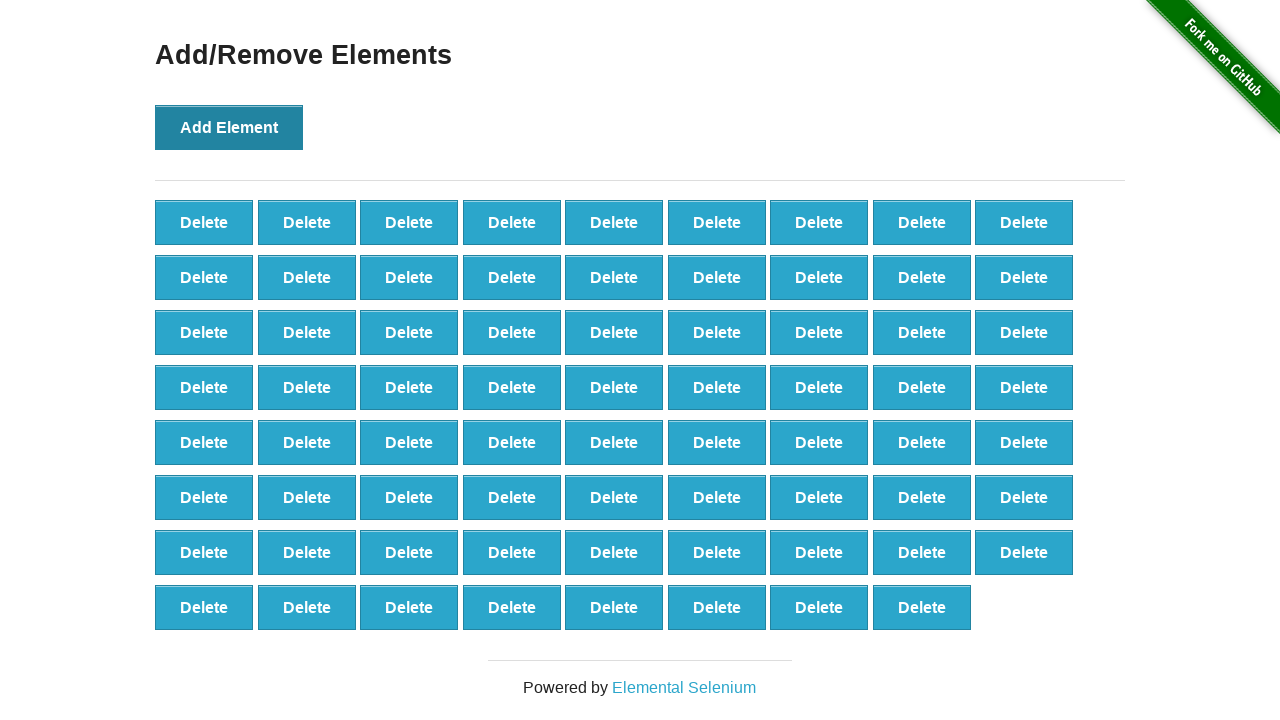

Clicked 'Add Element' button (iteration 72/100) at (229, 127) on button[onclick='addElement()']
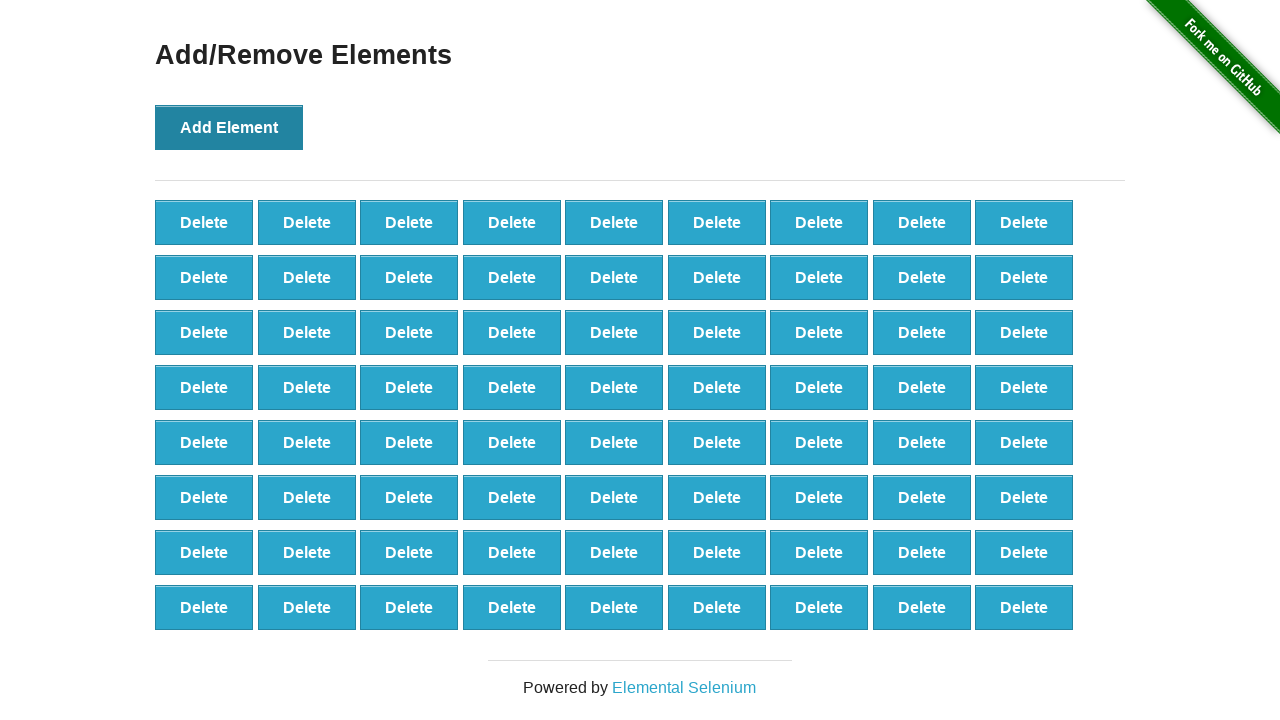

Clicked 'Add Element' button (iteration 73/100) at (229, 127) on button[onclick='addElement()']
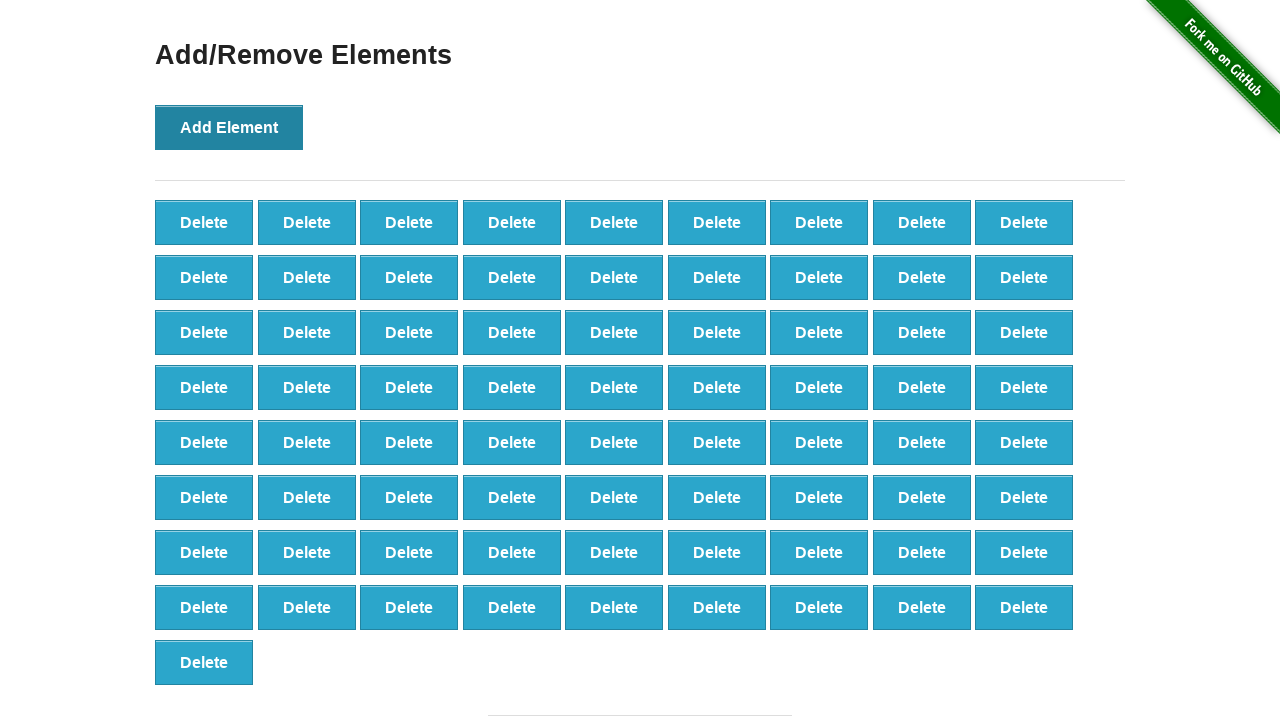

Clicked 'Add Element' button (iteration 74/100) at (229, 127) on button[onclick='addElement()']
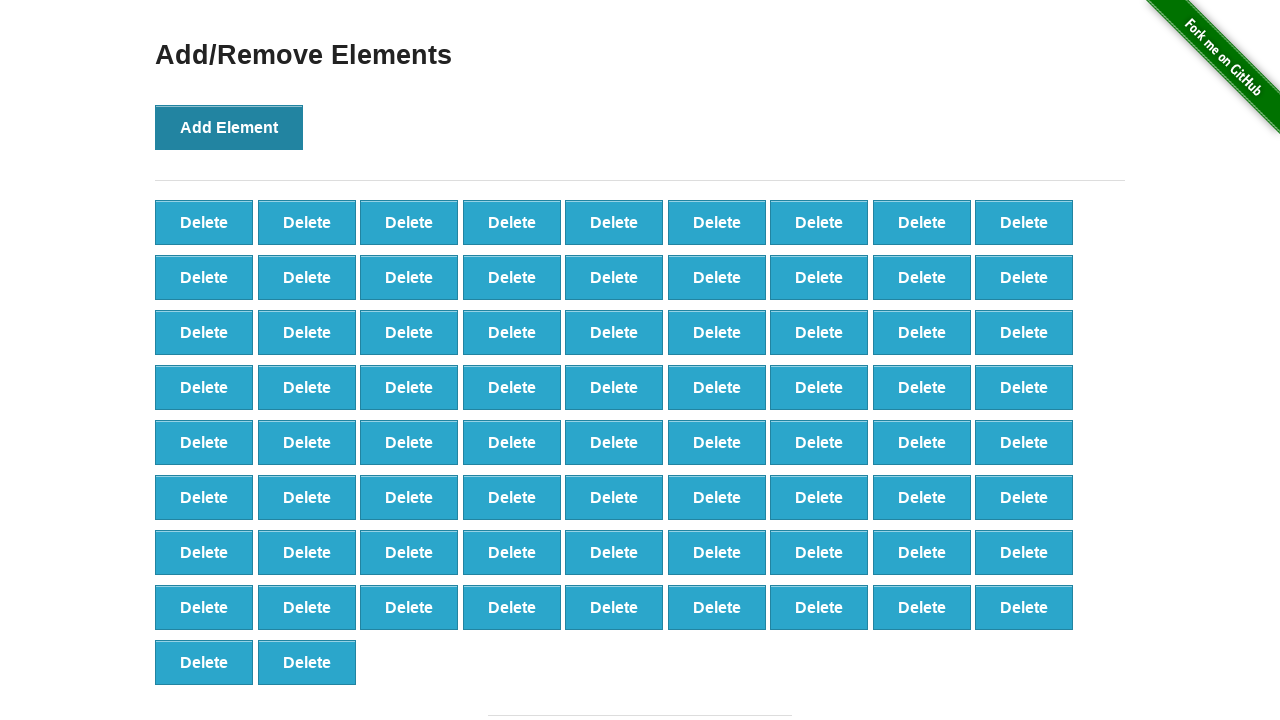

Clicked 'Add Element' button (iteration 75/100) at (229, 127) on button[onclick='addElement()']
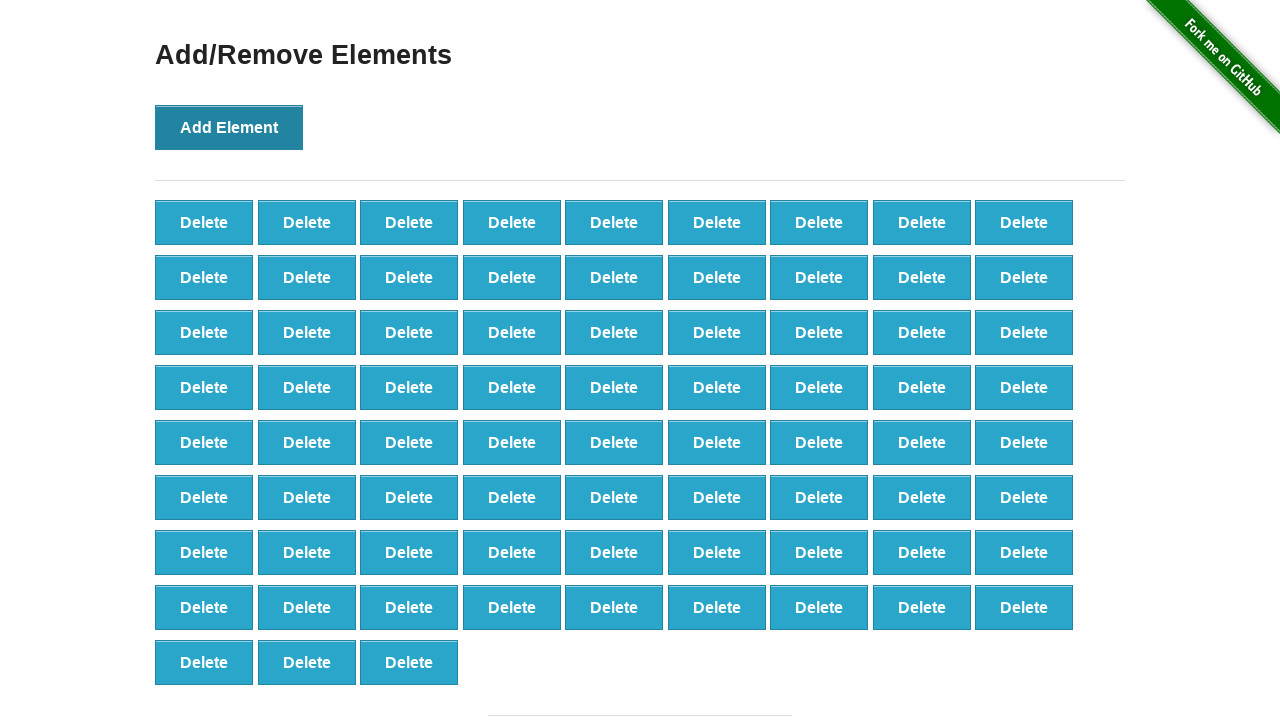

Clicked 'Add Element' button (iteration 76/100) at (229, 127) on button[onclick='addElement()']
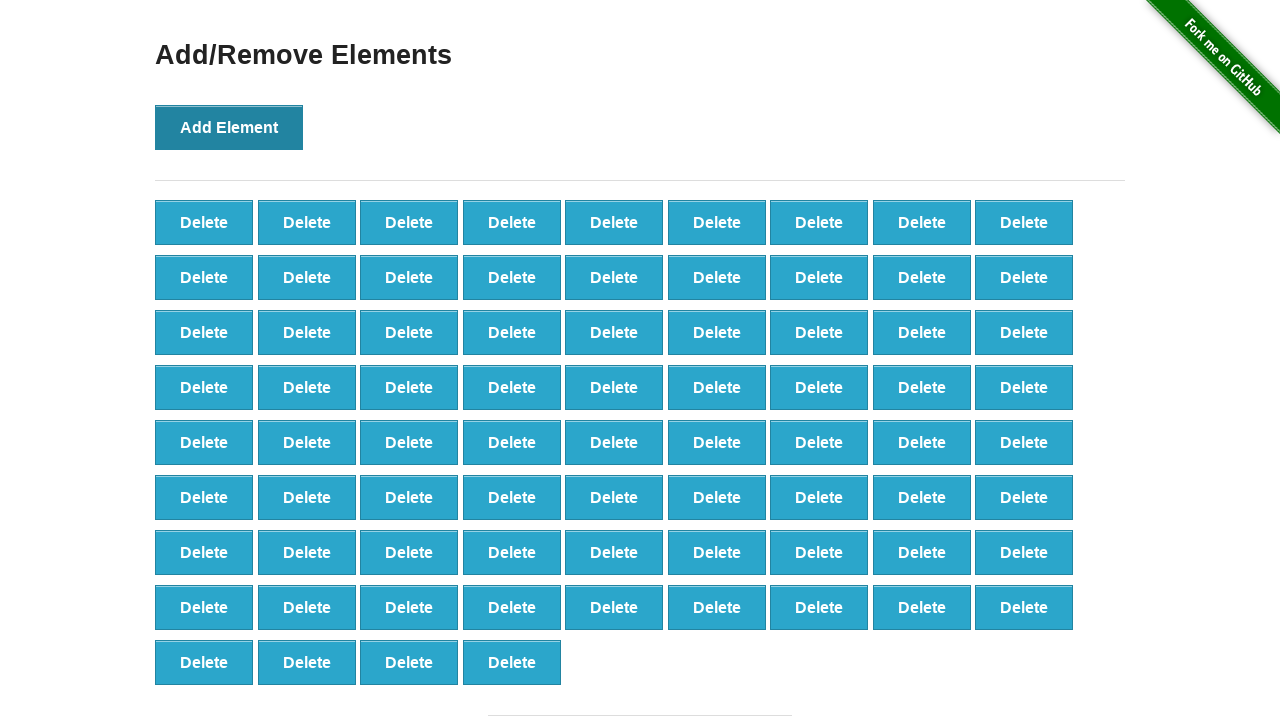

Clicked 'Add Element' button (iteration 77/100) at (229, 127) on button[onclick='addElement()']
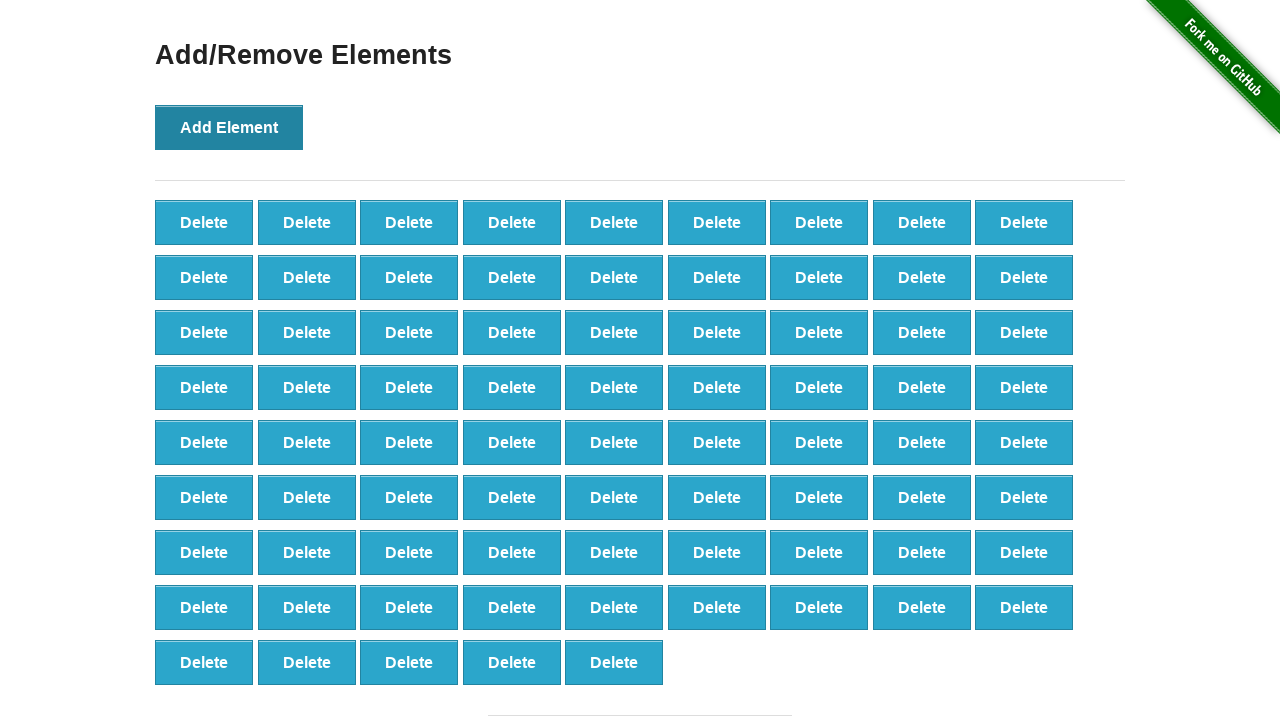

Clicked 'Add Element' button (iteration 78/100) at (229, 127) on button[onclick='addElement()']
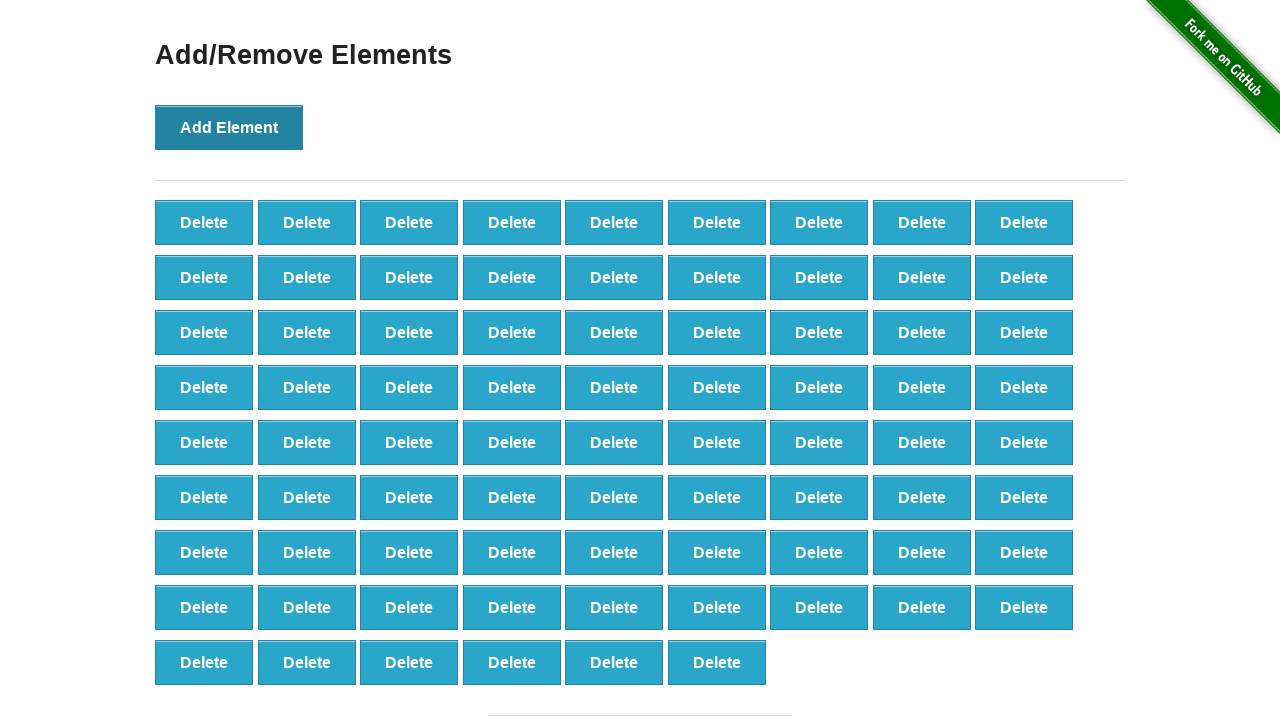

Clicked 'Add Element' button (iteration 79/100) at (229, 127) on button[onclick='addElement()']
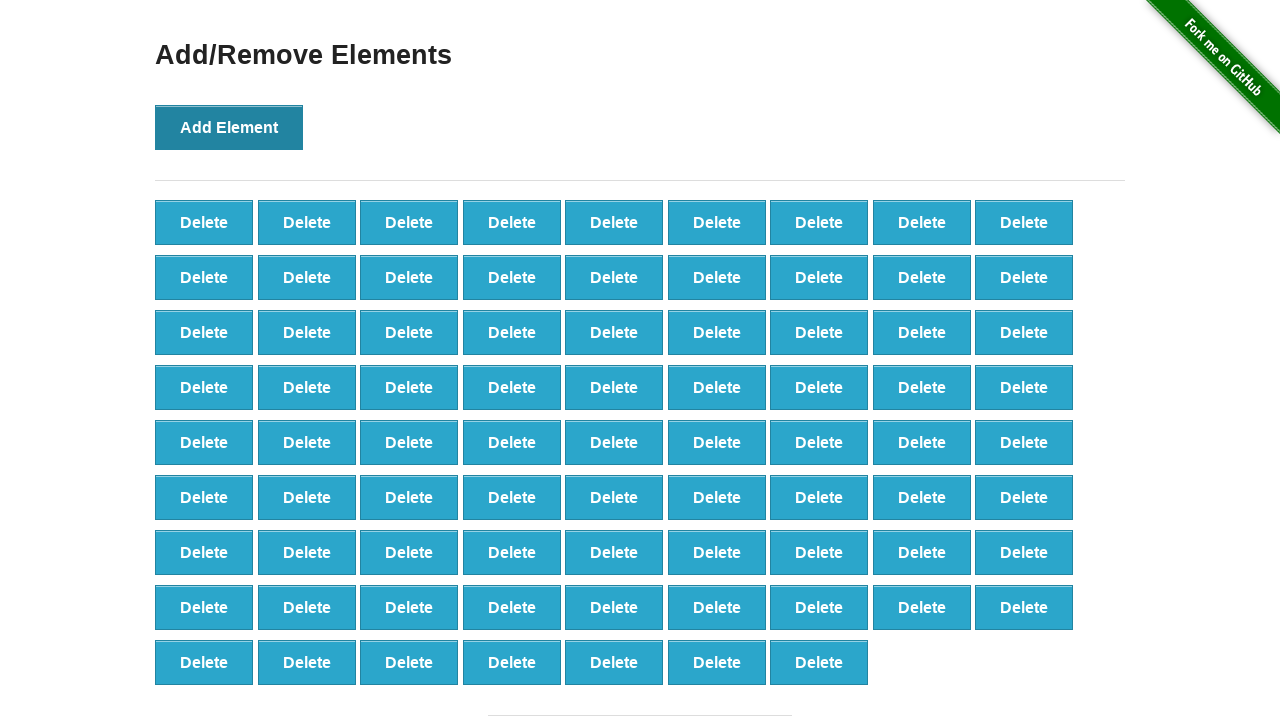

Clicked 'Add Element' button (iteration 80/100) at (229, 127) on button[onclick='addElement()']
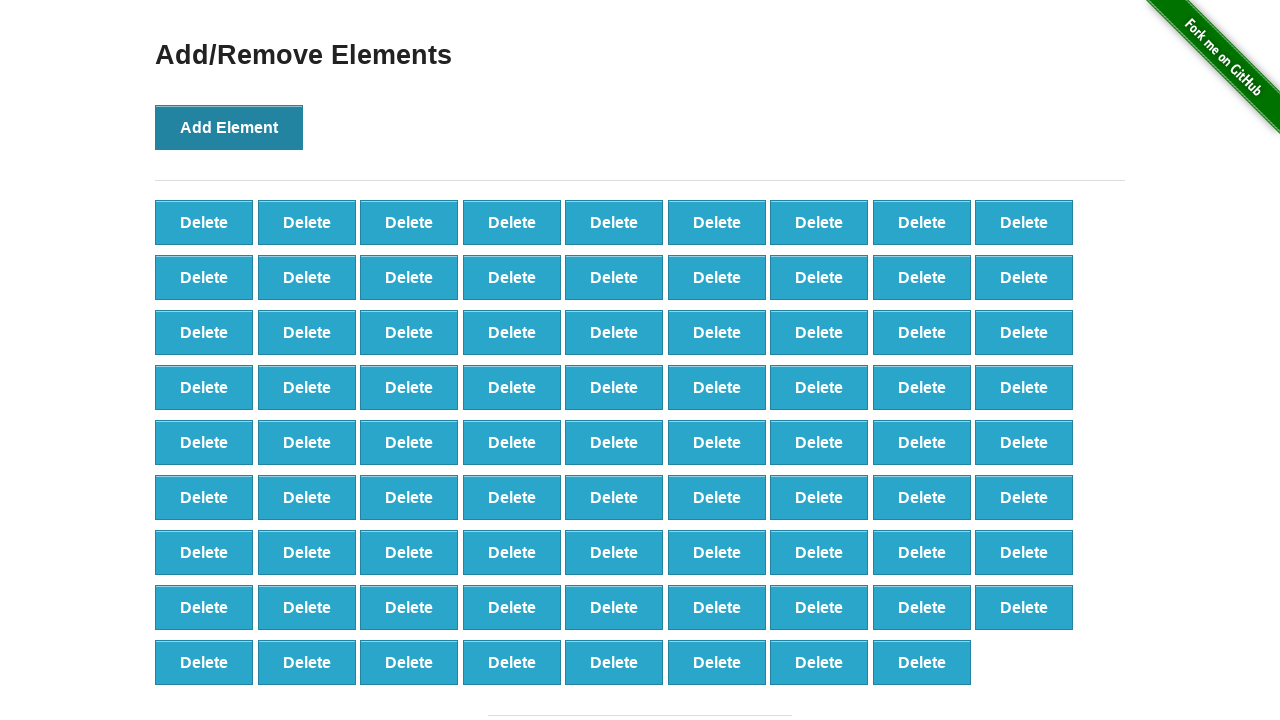

Clicked 'Add Element' button (iteration 81/100) at (229, 127) on button[onclick='addElement()']
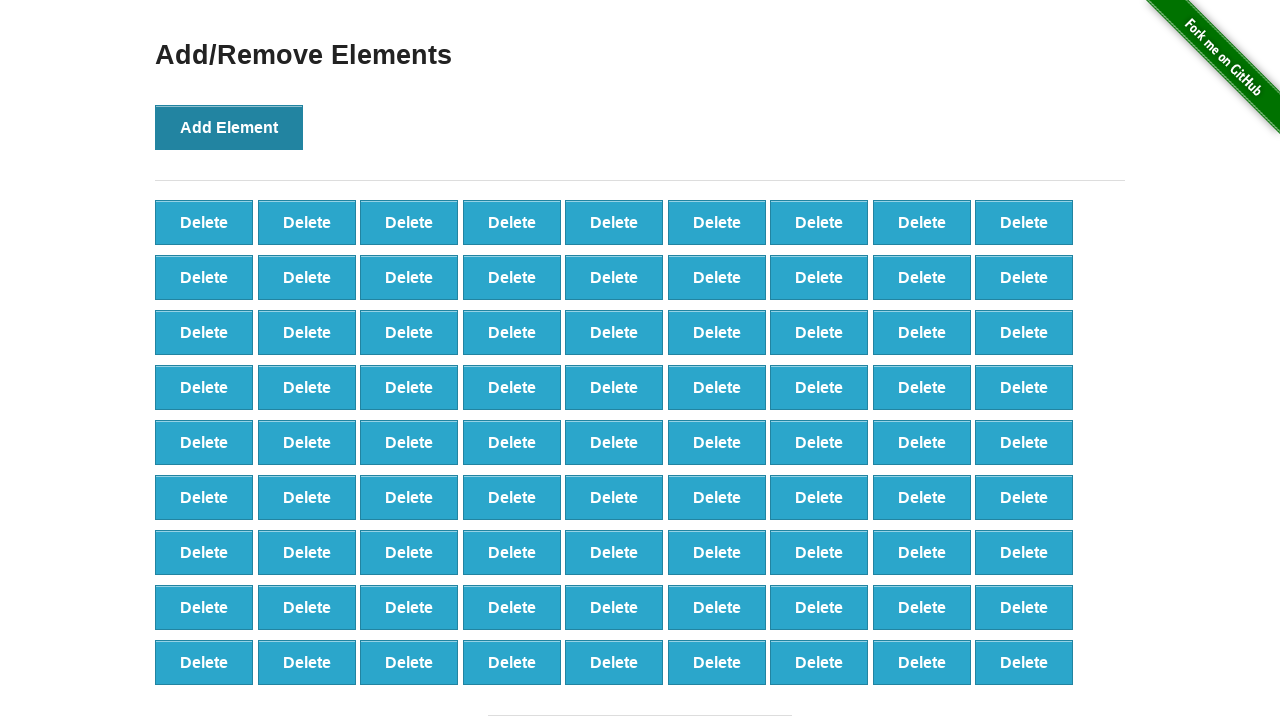

Clicked 'Add Element' button (iteration 82/100) at (229, 127) on button[onclick='addElement()']
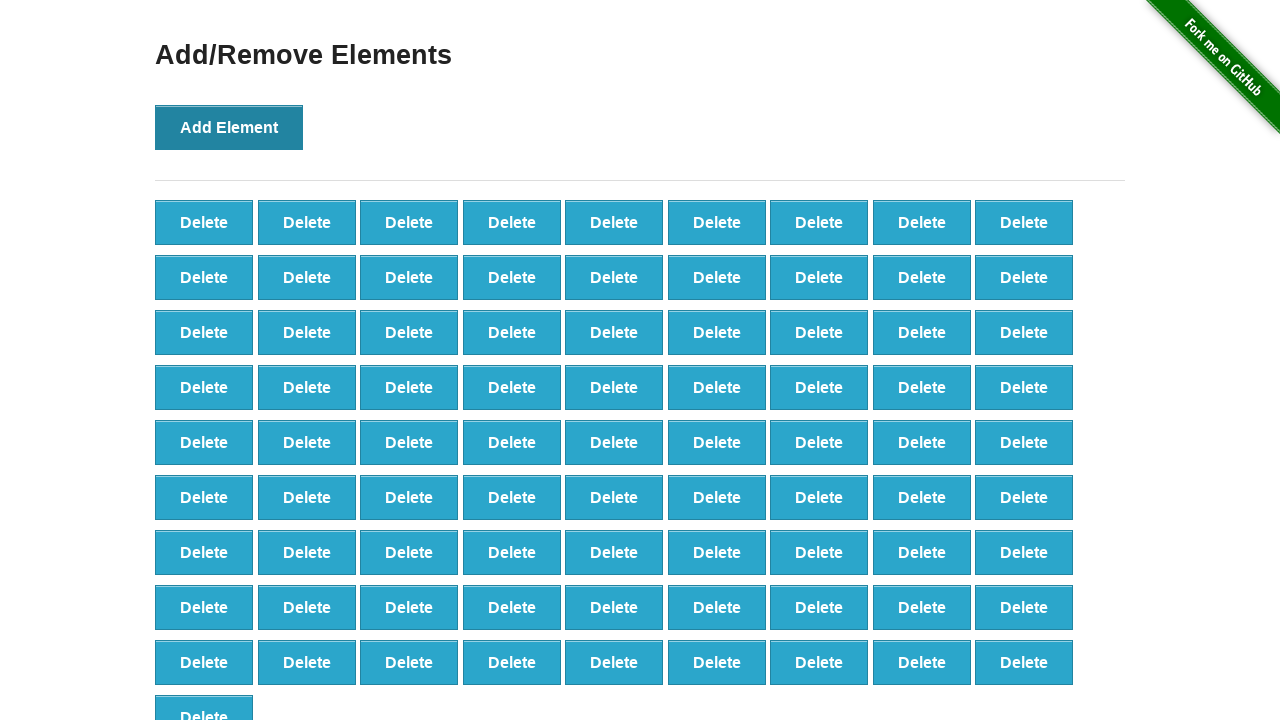

Clicked 'Add Element' button (iteration 83/100) at (229, 127) on button[onclick='addElement()']
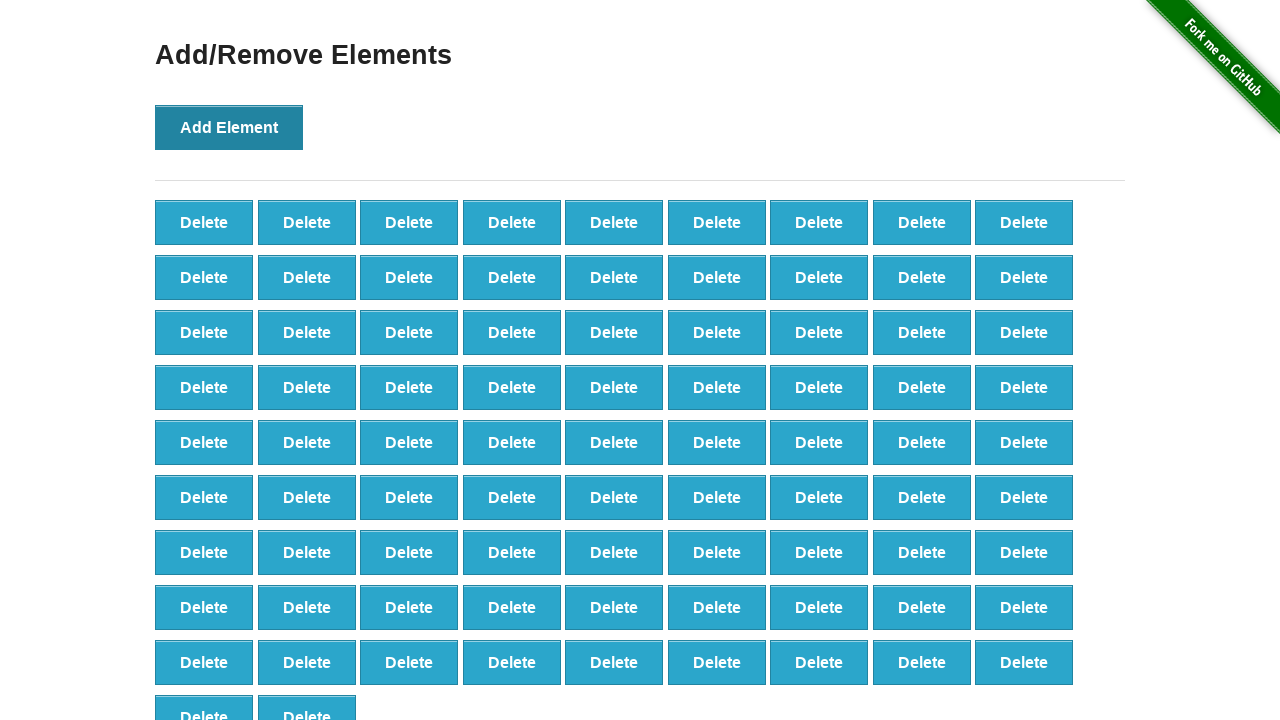

Clicked 'Add Element' button (iteration 84/100) at (229, 127) on button[onclick='addElement()']
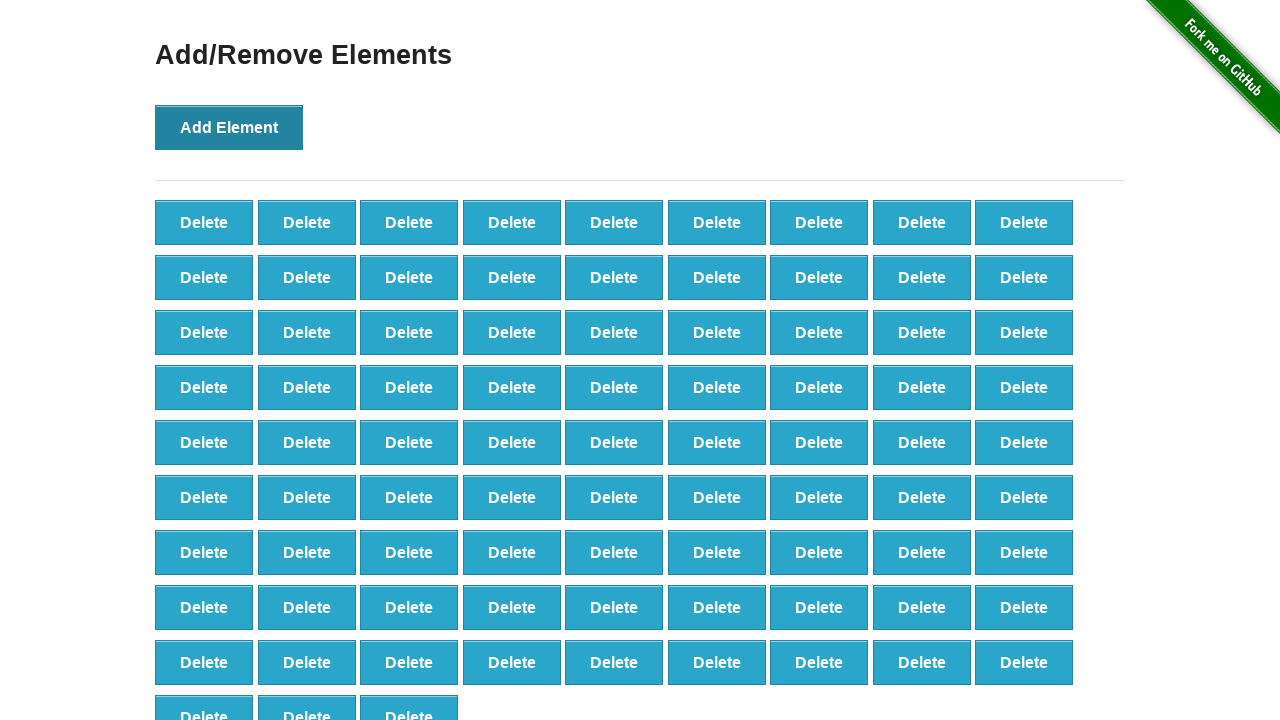

Clicked 'Add Element' button (iteration 85/100) at (229, 127) on button[onclick='addElement()']
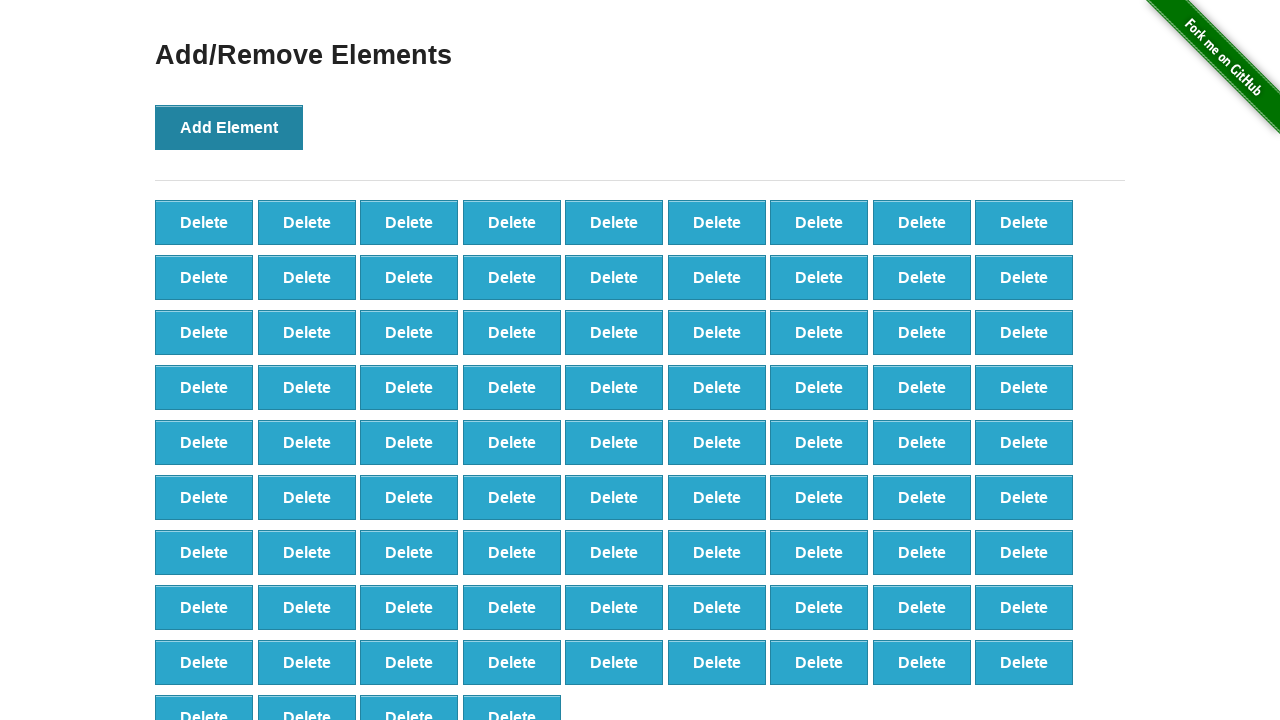

Clicked 'Add Element' button (iteration 86/100) at (229, 127) on button[onclick='addElement()']
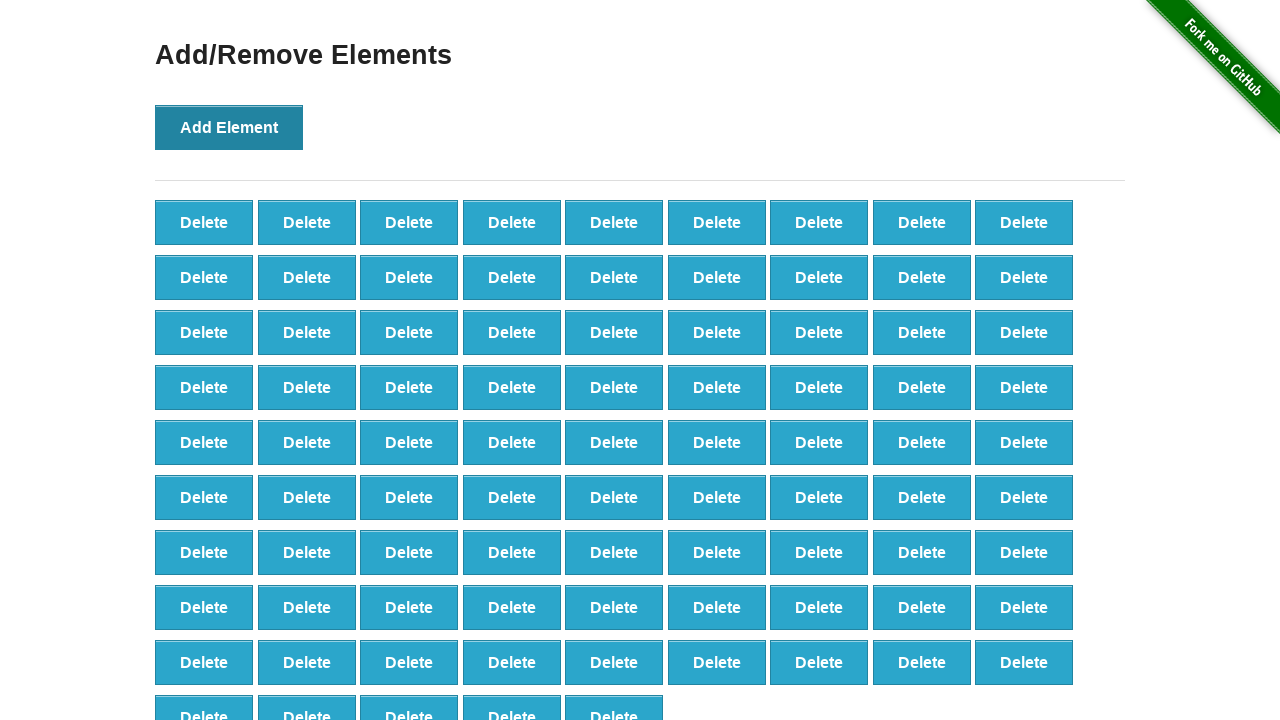

Clicked 'Add Element' button (iteration 87/100) at (229, 127) on button[onclick='addElement()']
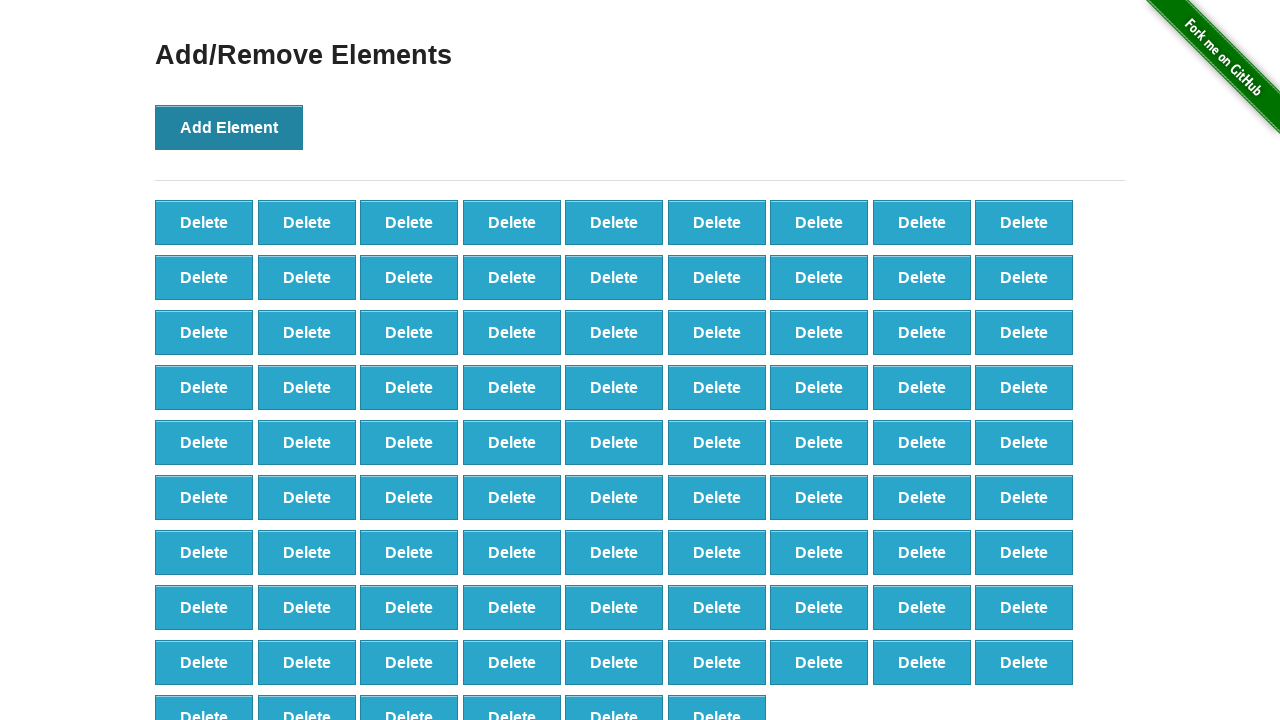

Clicked 'Add Element' button (iteration 88/100) at (229, 127) on button[onclick='addElement()']
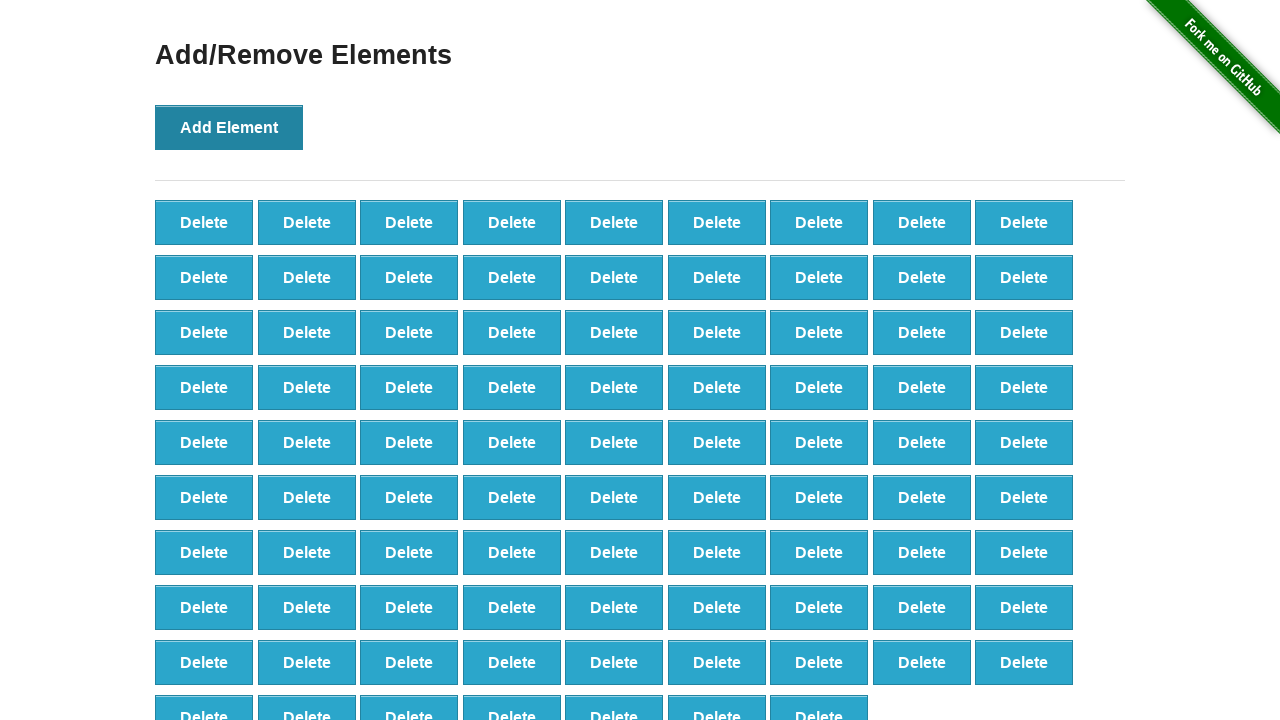

Clicked 'Add Element' button (iteration 89/100) at (229, 127) on button[onclick='addElement()']
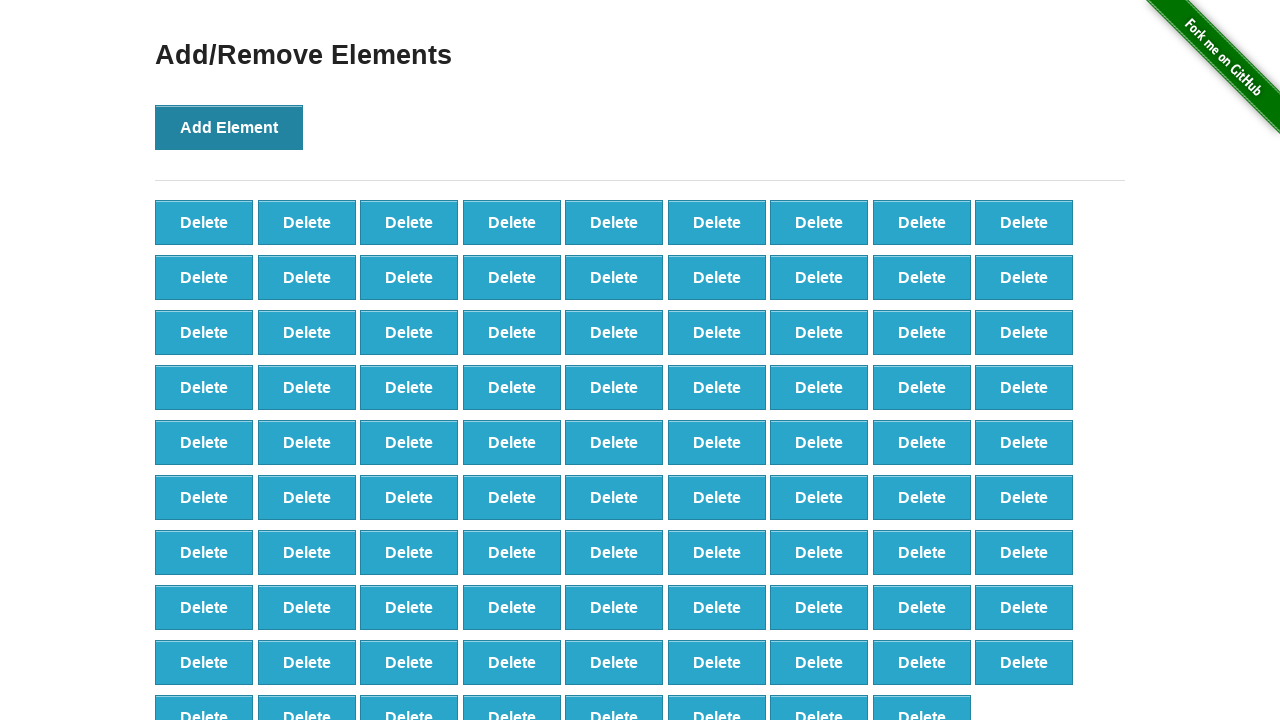

Clicked 'Add Element' button (iteration 90/100) at (229, 127) on button[onclick='addElement()']
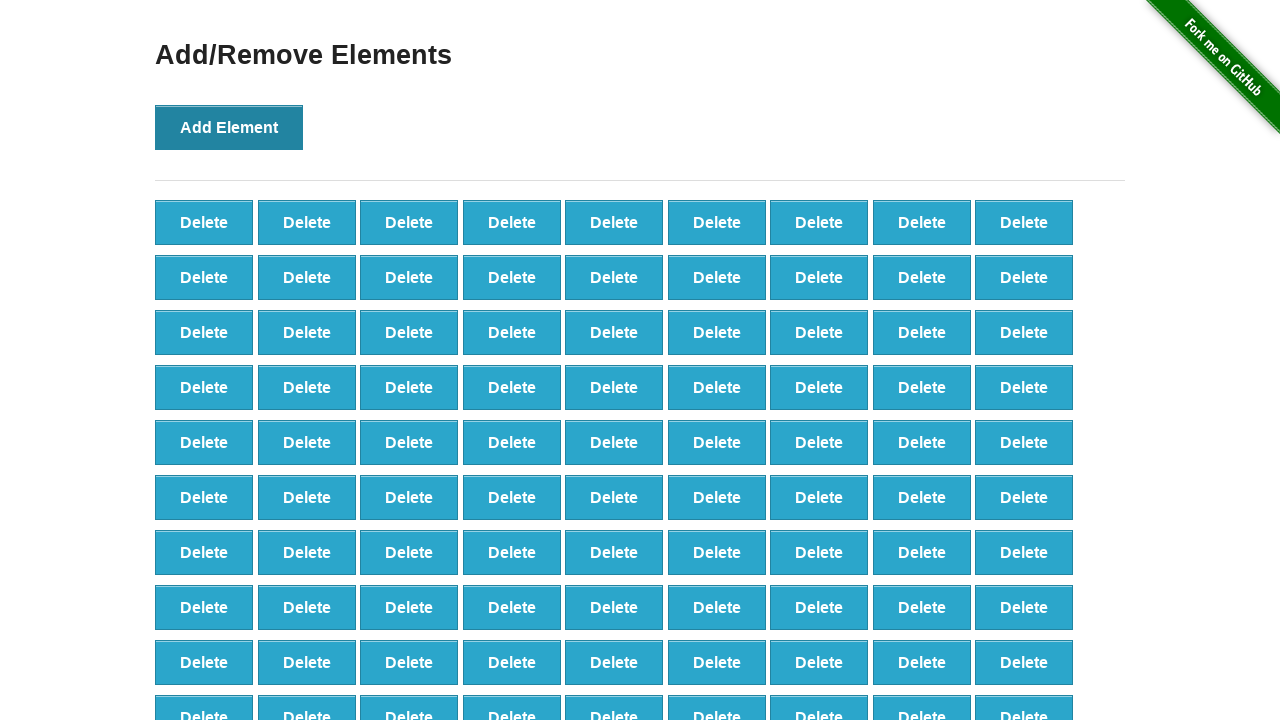

Clicked 'Add Element' button (iteration 91/100) at (229, 127) on button[onclick='addElement()']
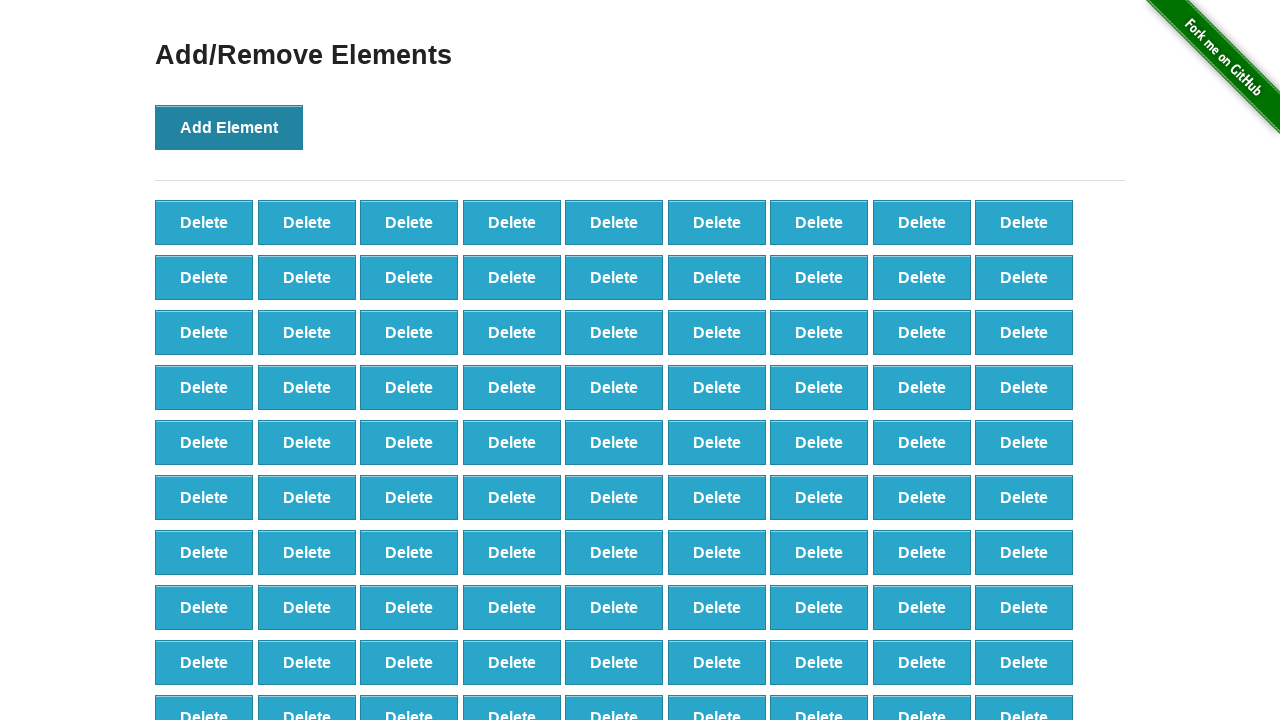

Clicked 'Add Element' button (iteration 92/100) at (229, 127) on button[onclick='addElement()']
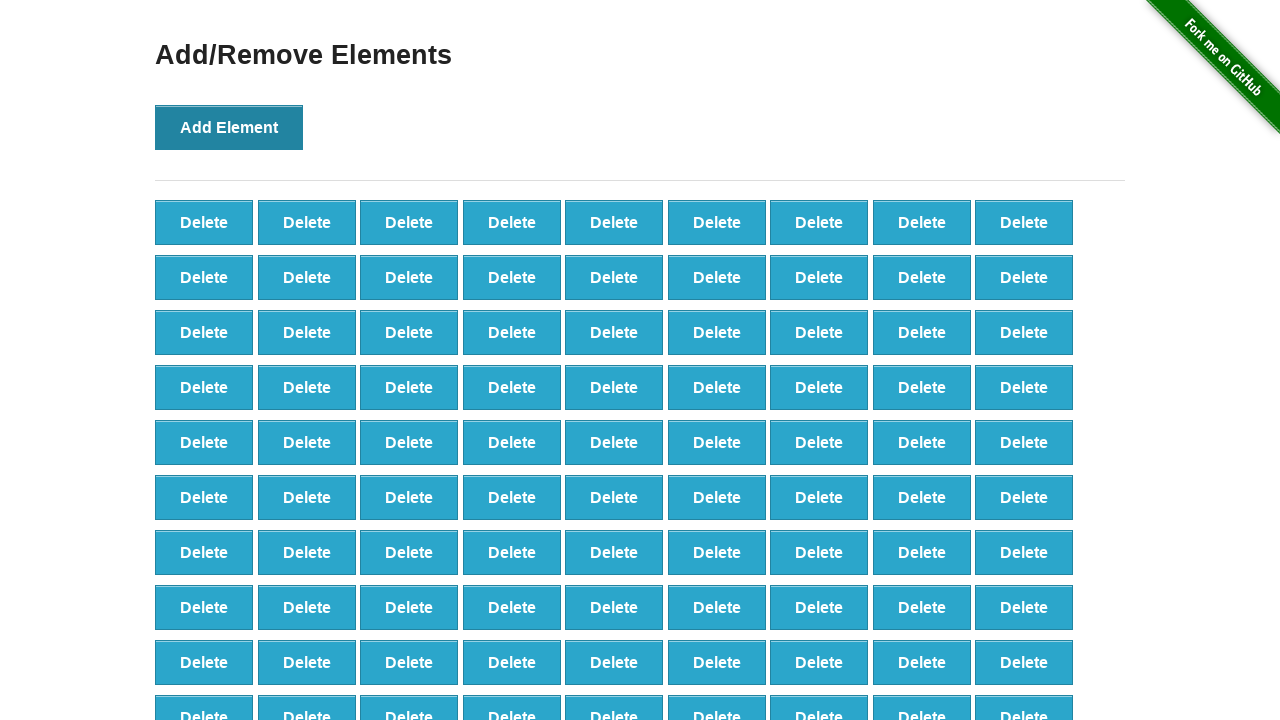

Clicked 'Add Element' button (iteration 93/100) at (229, 127) on button[onclick='addElement()']
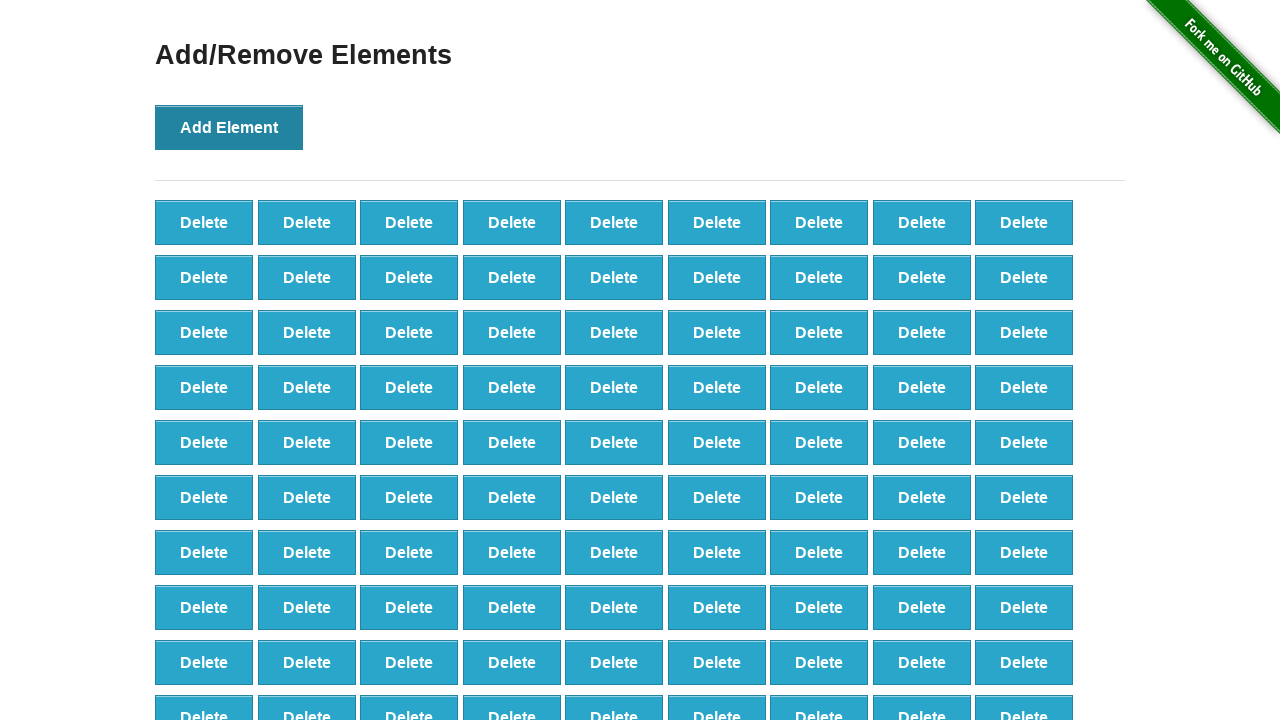

Clicked 'Add Element' button (iteration 94/100) at (229, 127) on button[onclick='addElement()']
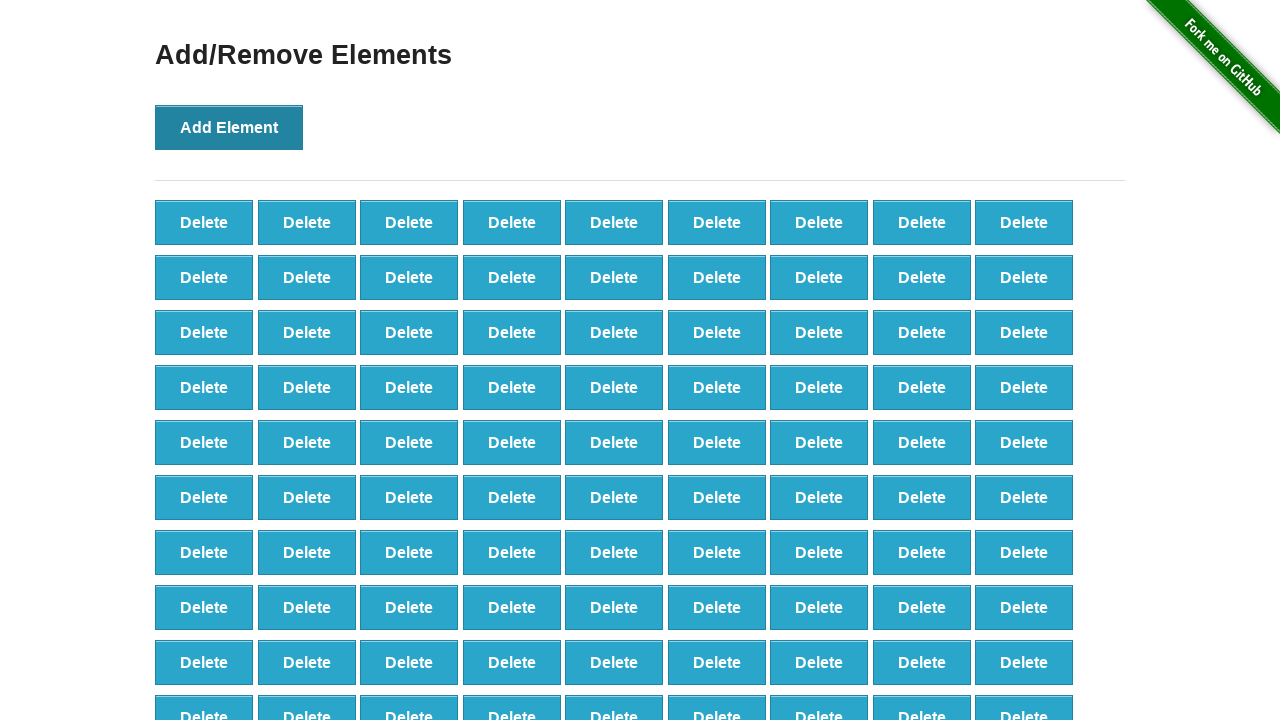

Clicked 'Add Element' button (iteration 95/100) at (229, 127) on button[onclick='addElement()']
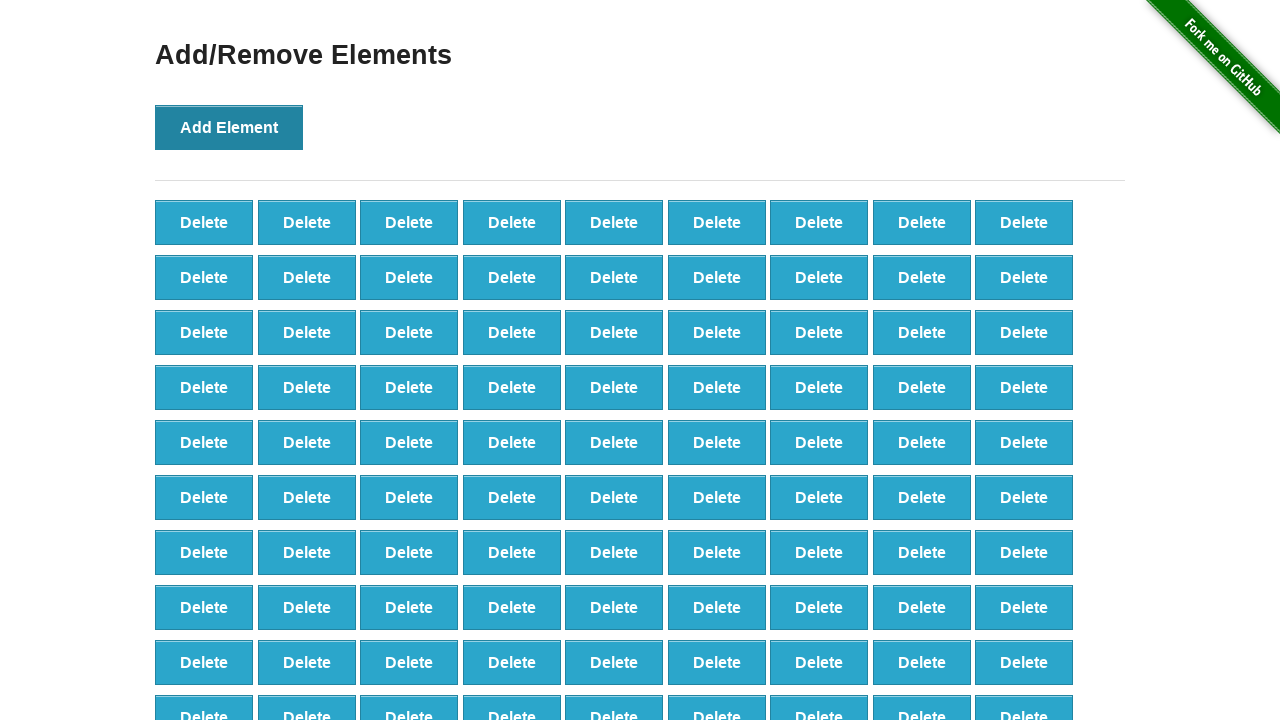

Clicked 'Add Element' button (iteration 96/100) at (229, 127) on button[onclick='addElement()']
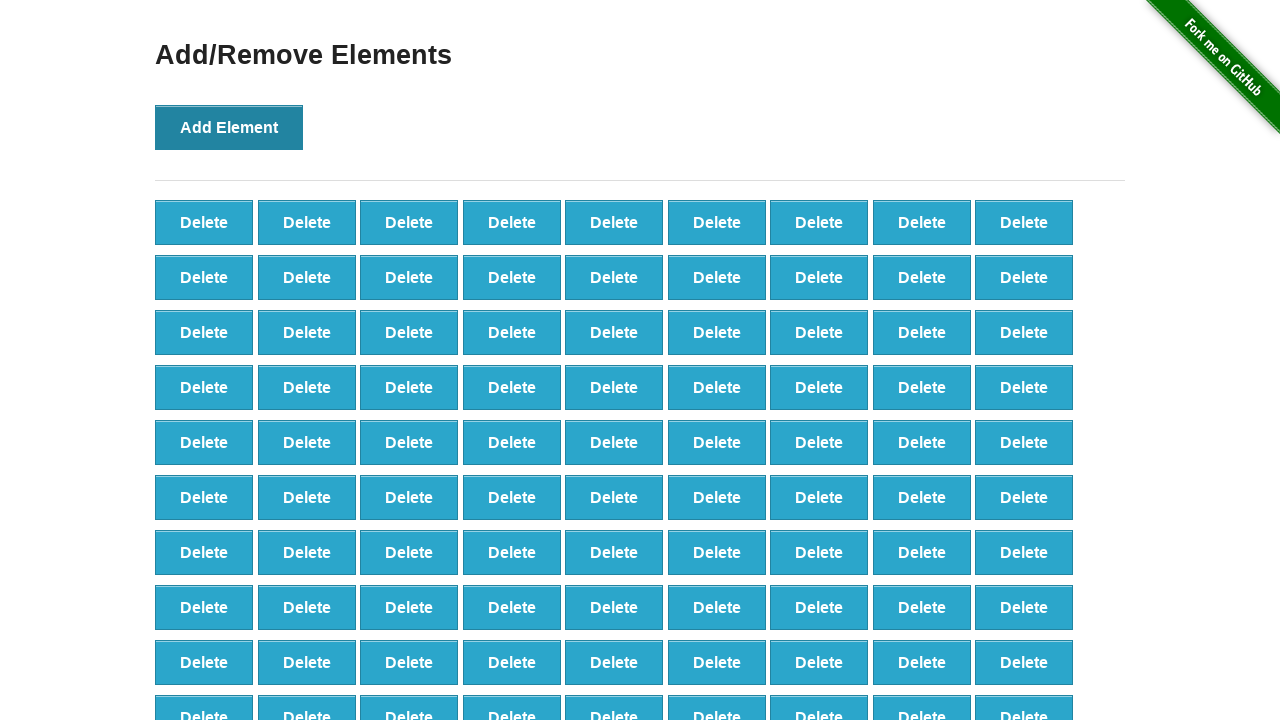

Clicked 'Add Element' button (iteration 97/100) at (229, 127) on button[onclick='addElement()']
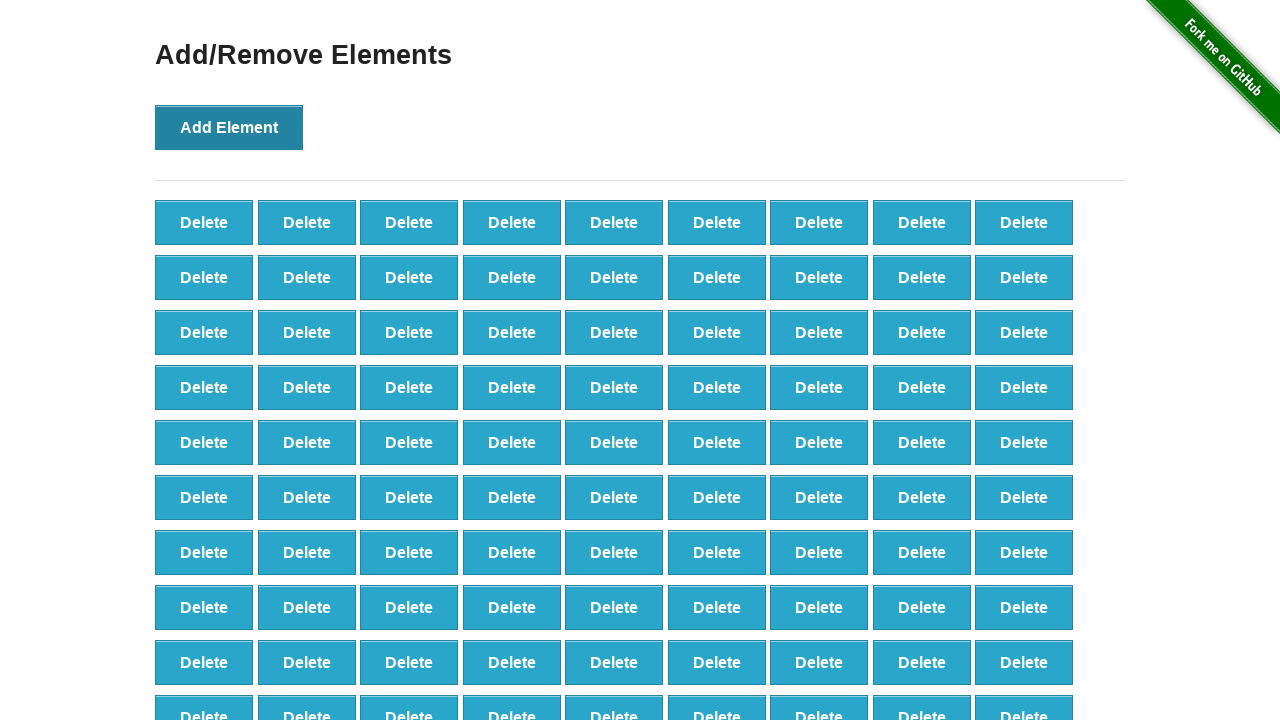

Clicked 'Add Element' button (iteration 98/100) at (229, 127) on button[onclick='addElement()']
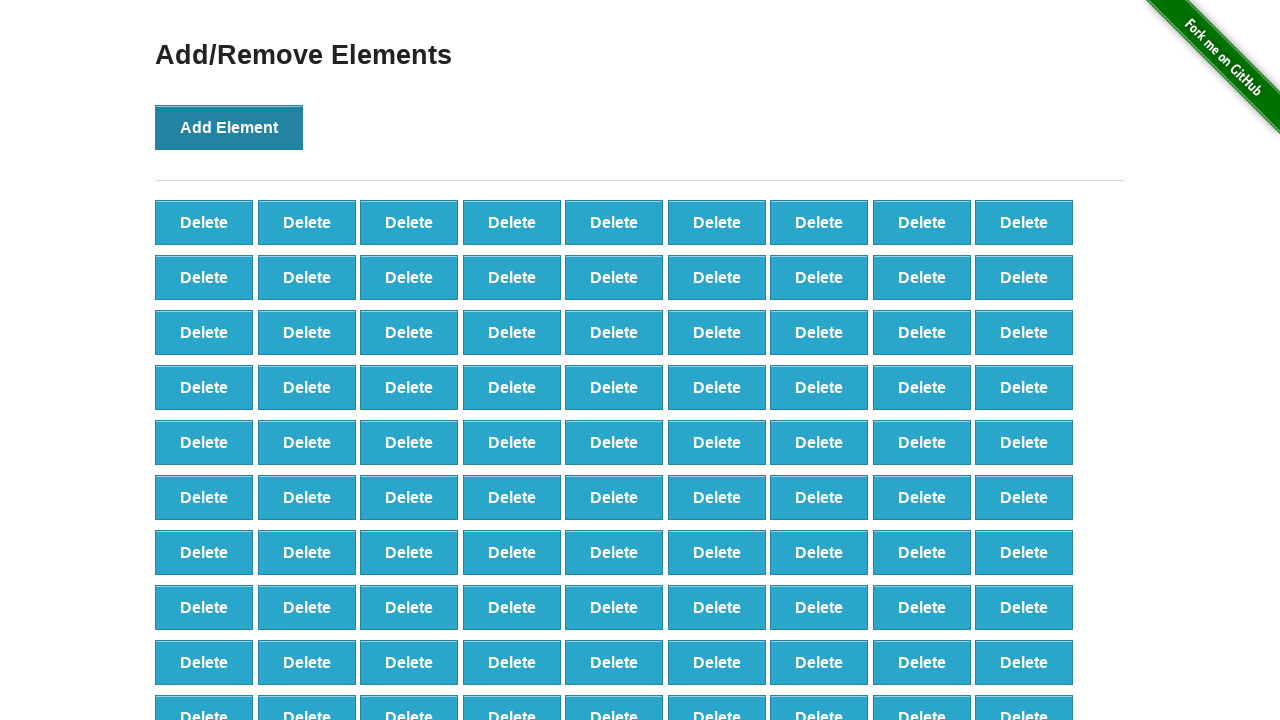

Clicked 'Add Element' button (iteration 99/100) at (229, 127) on button[onclick='addElement()']
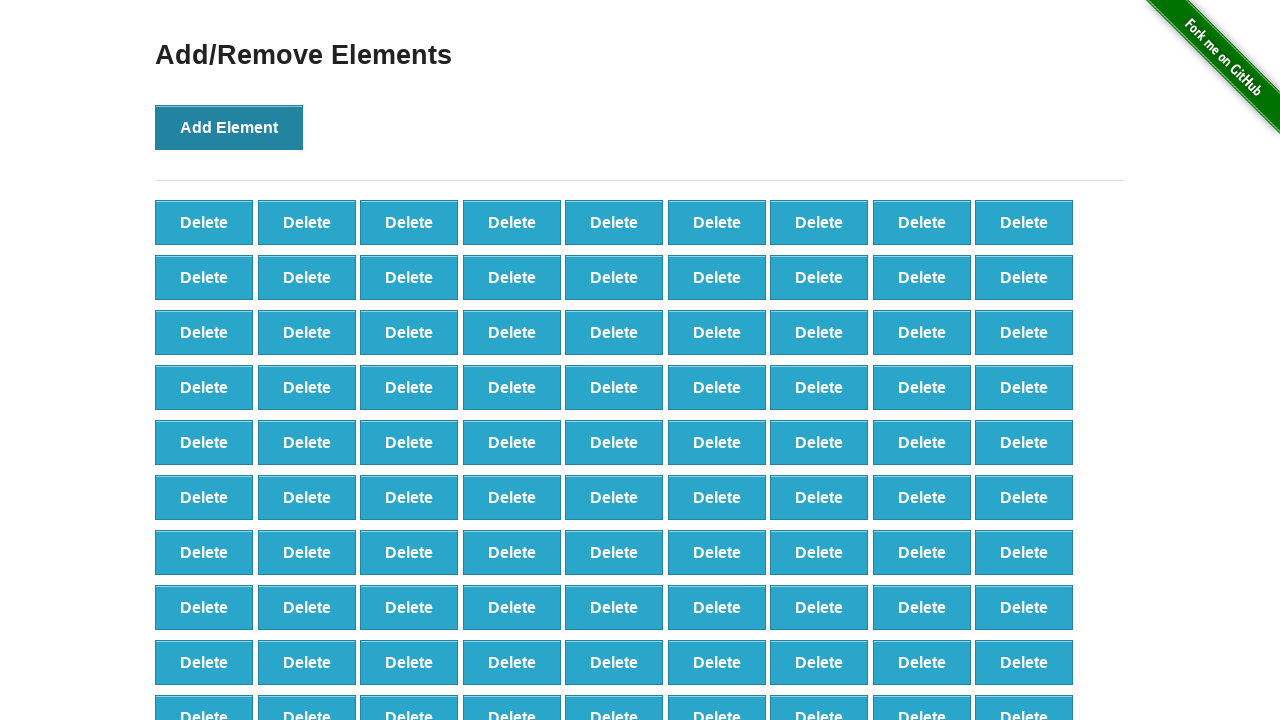

Clicked 'Add Element' button (iteration 100/100) at (229, 127) on button[onclick='addElement()']
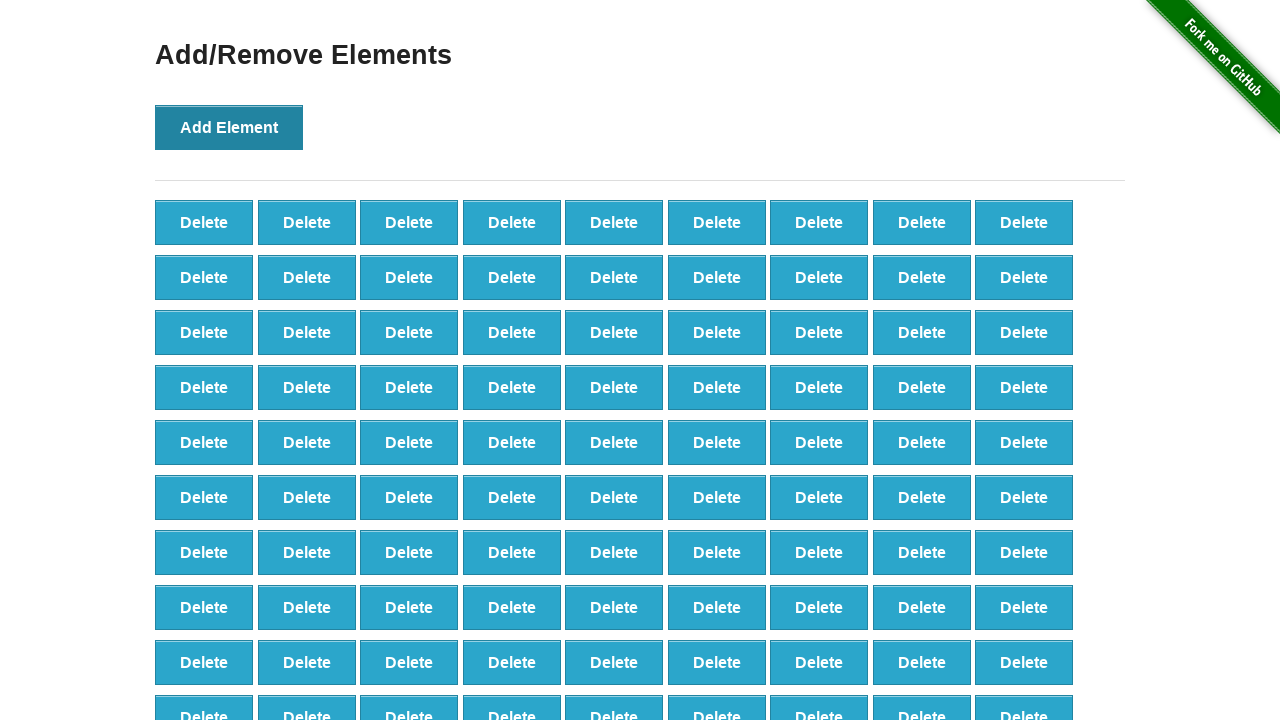

Retrieved all delete buttons before deletion
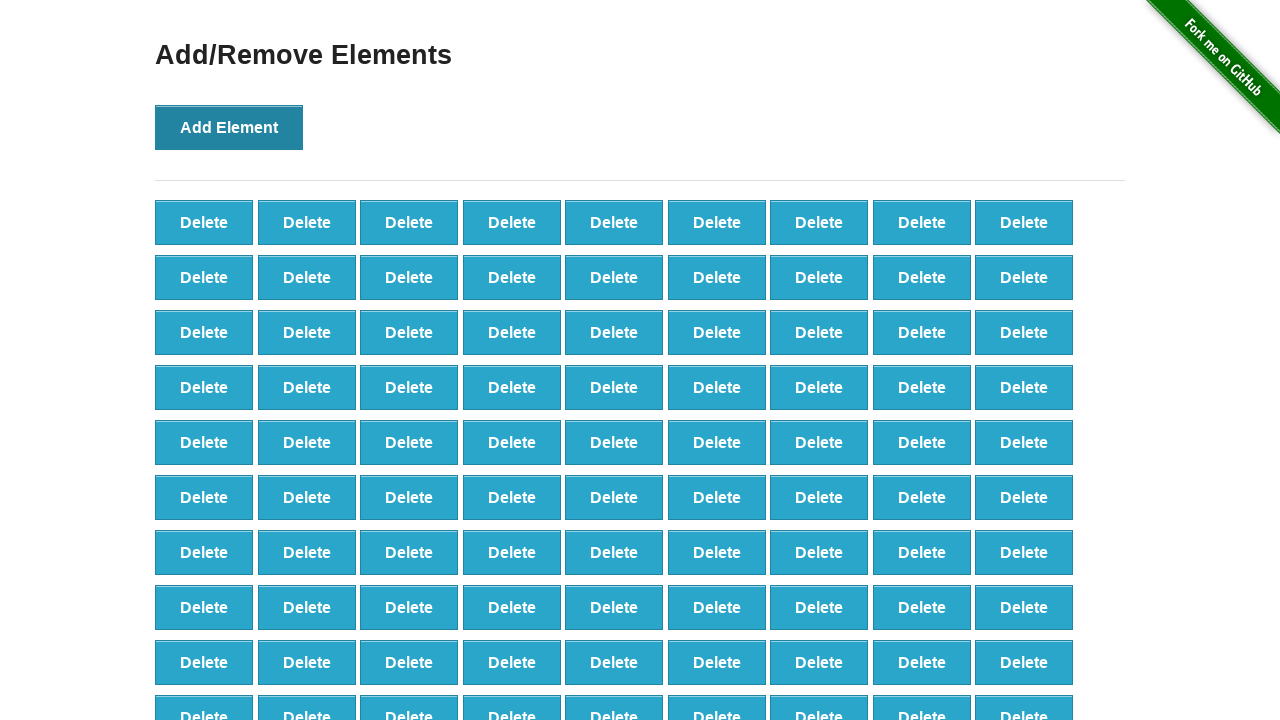

Initial count of delete buttons: 100
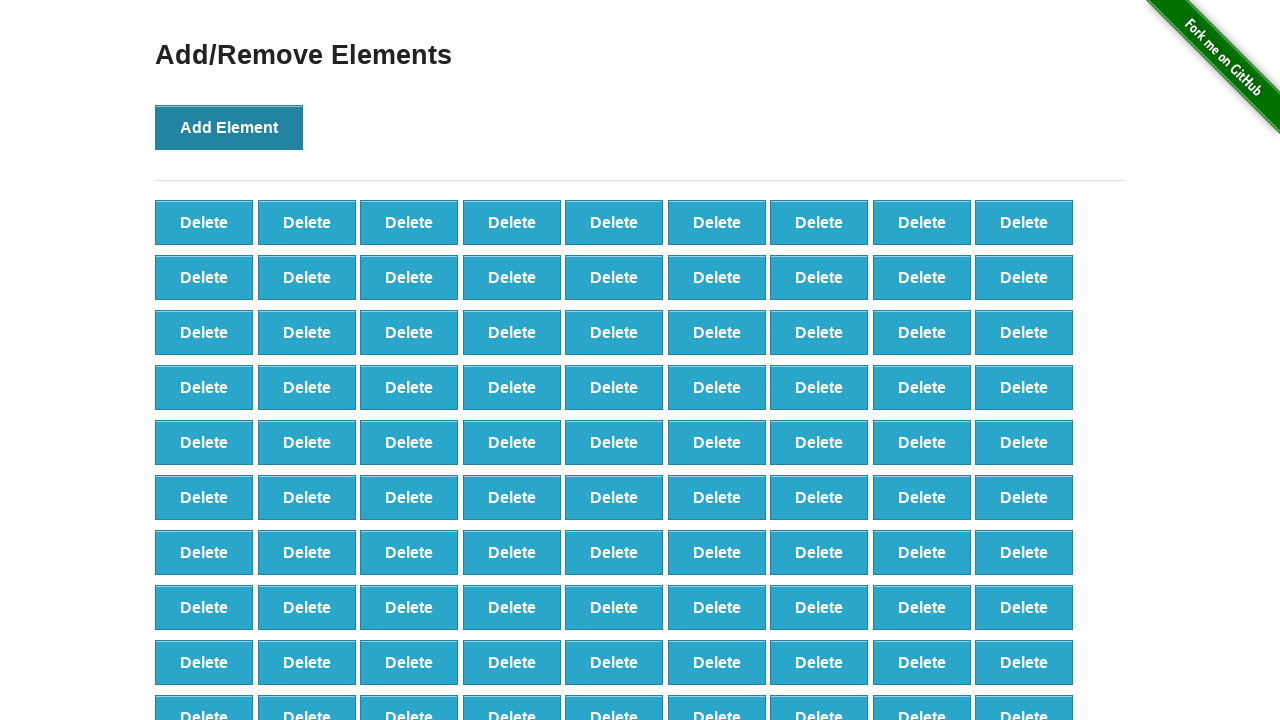

Deleted button (iteration 1/80) at (204, 222) on button[onclick='deleteElement()'] >> nth=0
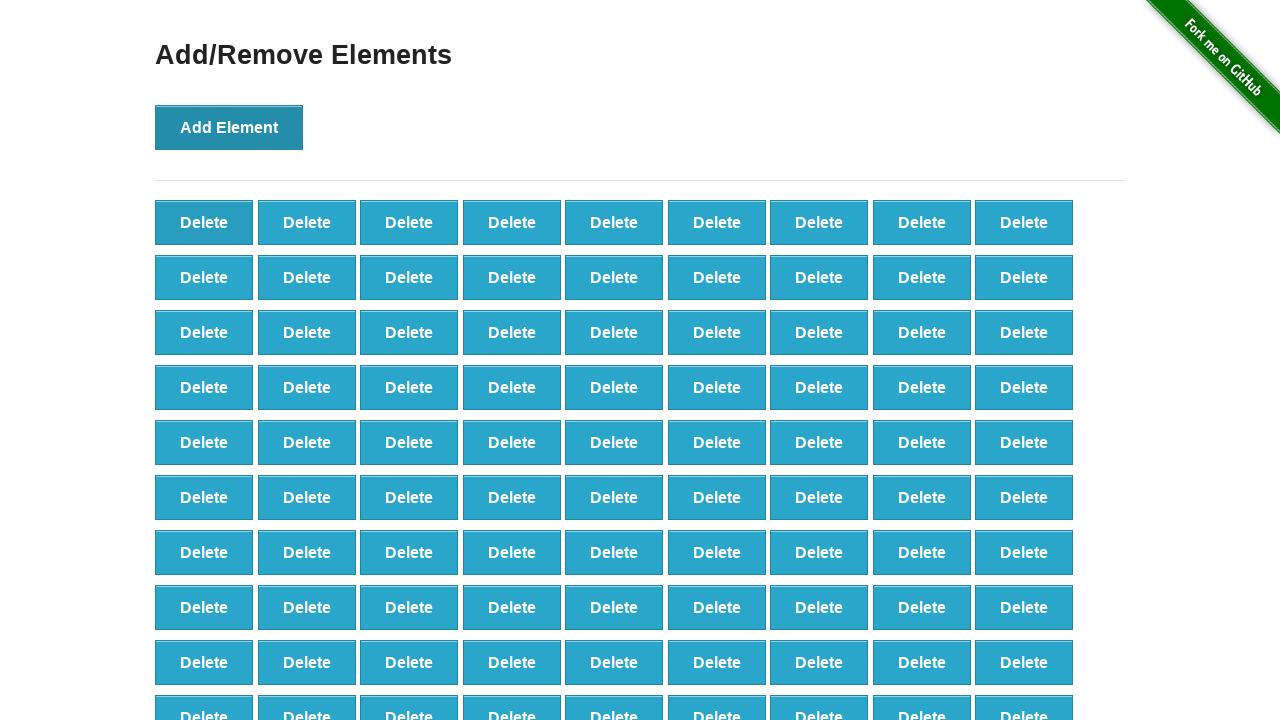

Deleted button (iteration 2/80) at (204, 222) on button[onclick='deleteElement()'] >> nth=0
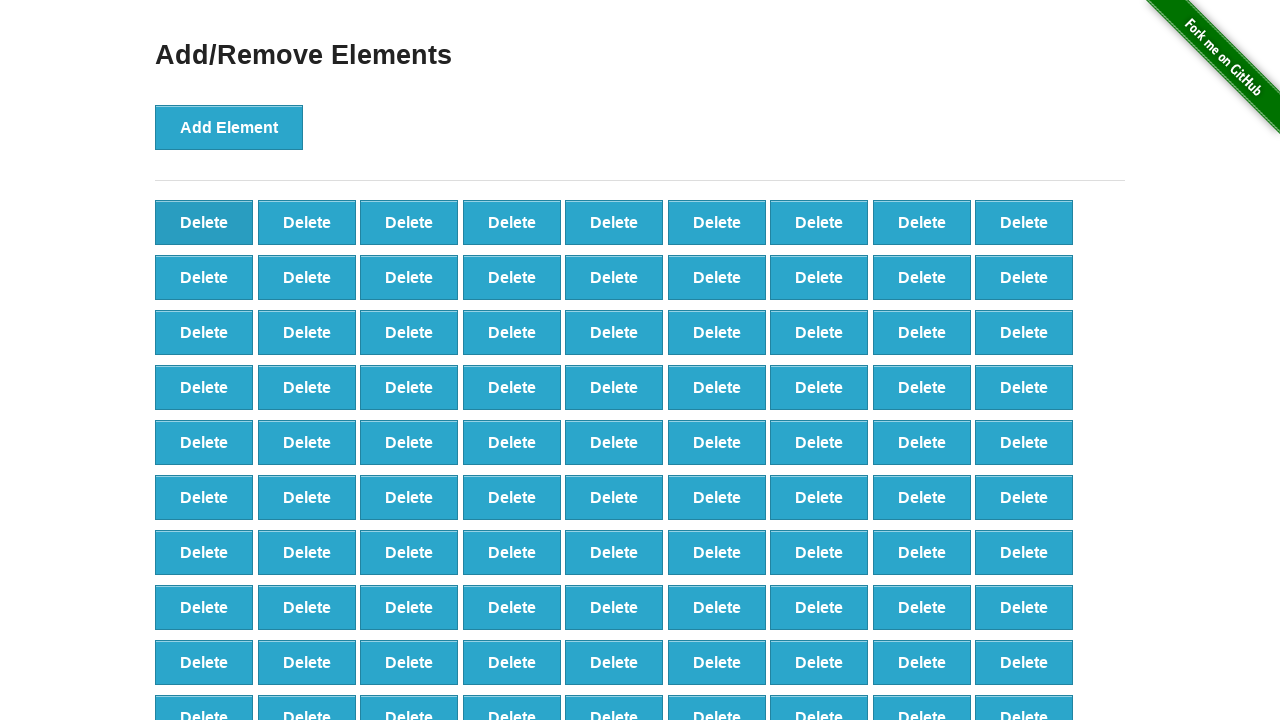

Deleted button (iteration 3/80) at (204, 222) on button[onclick='deleteElement()'] >> nth=0
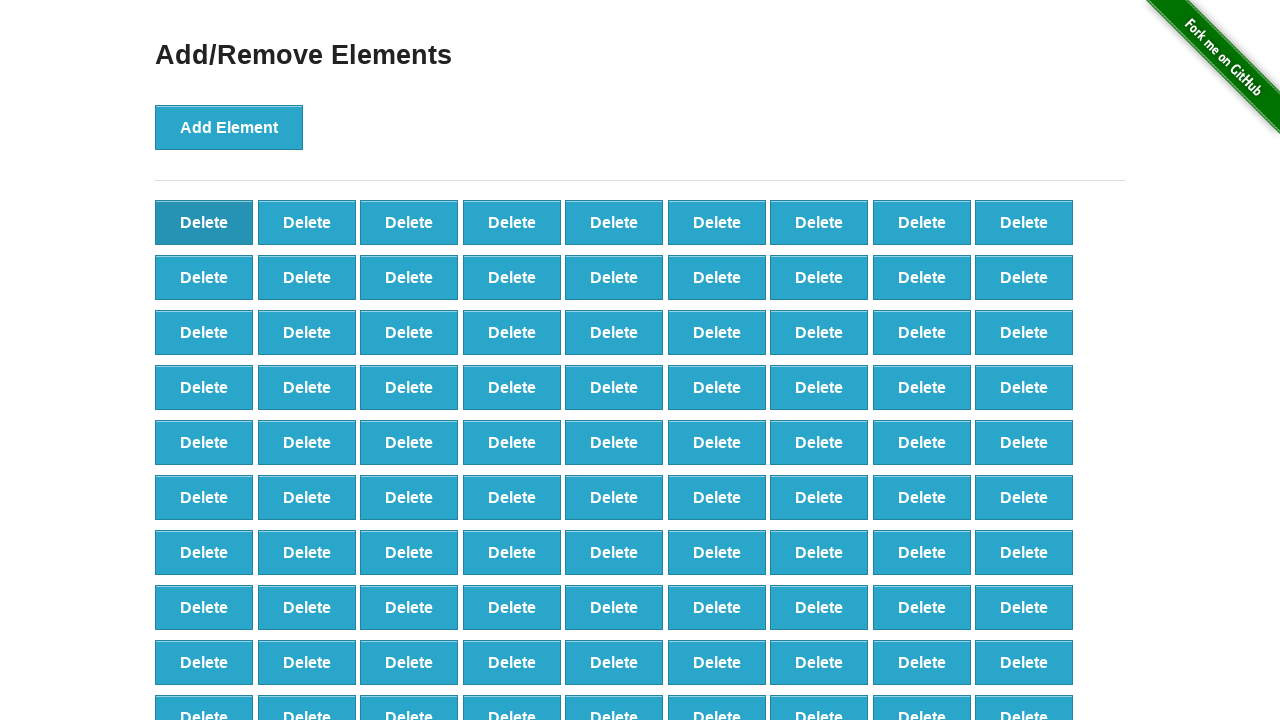

Deleted button (iteration 4/80) at (204, 222) on button[onclick='deleteElement()'] >> nth=0
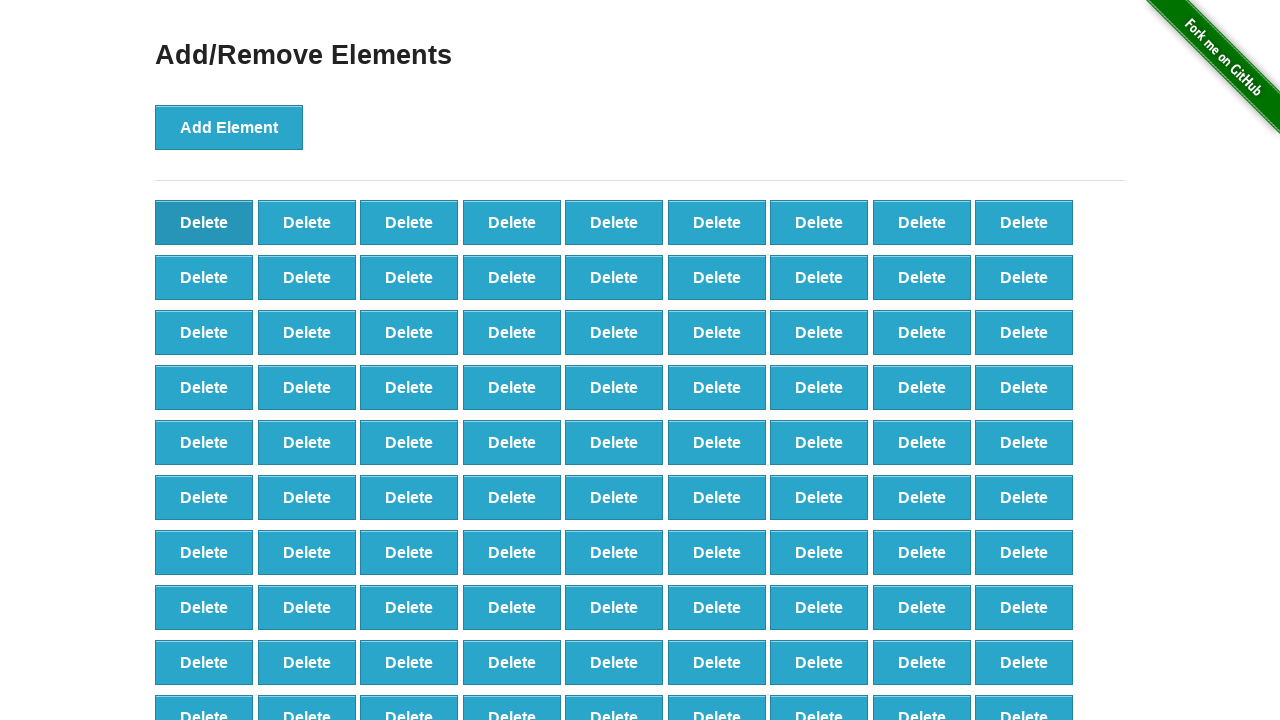

Deleted button (iteration 5/80) at (204, 222) on button[onclick='deleteElement()'] >> nth=0
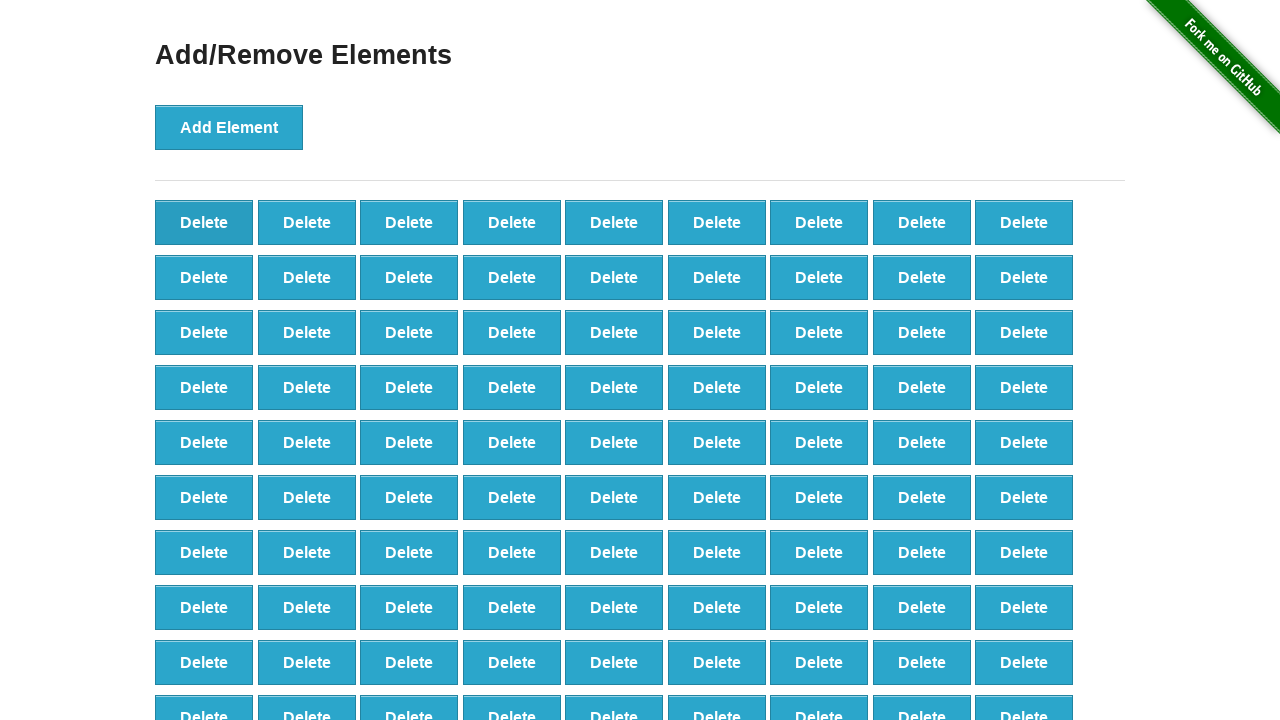

Deleted button (iteration 6/80) at (204, 222) on button[onclick='deleteElement()'] >> nth=0
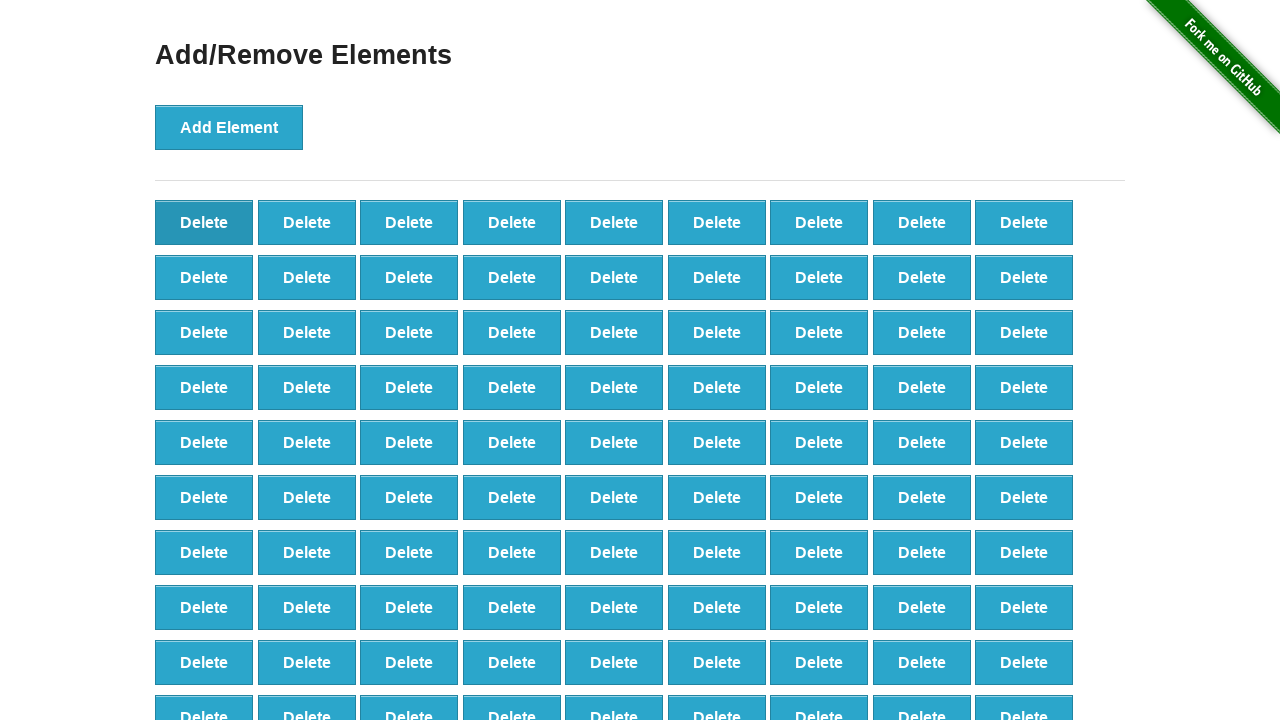

Deleted button (iteration 7/80) at (204, 222) on button[onclick='deleteElement()'] >> nth=0
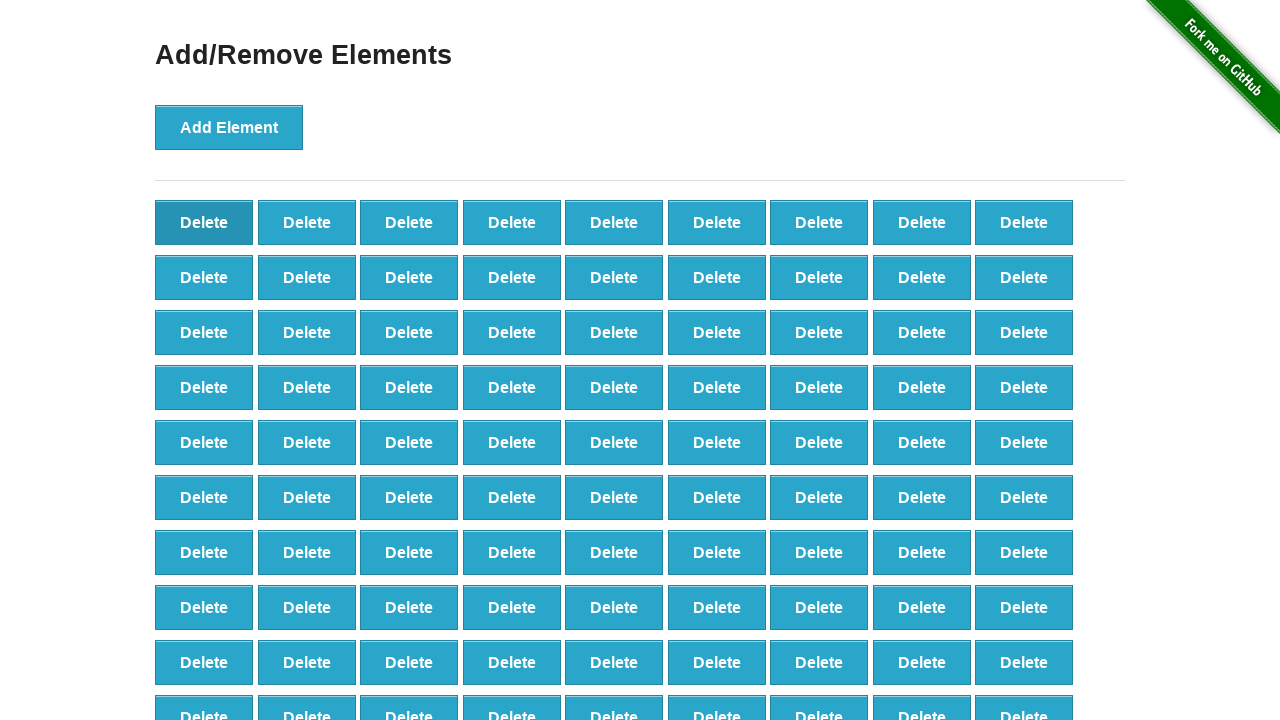

Deleted button (iteration 8/80) at (204, 222) on button[onclick='deleteElement()'] >> nth=0
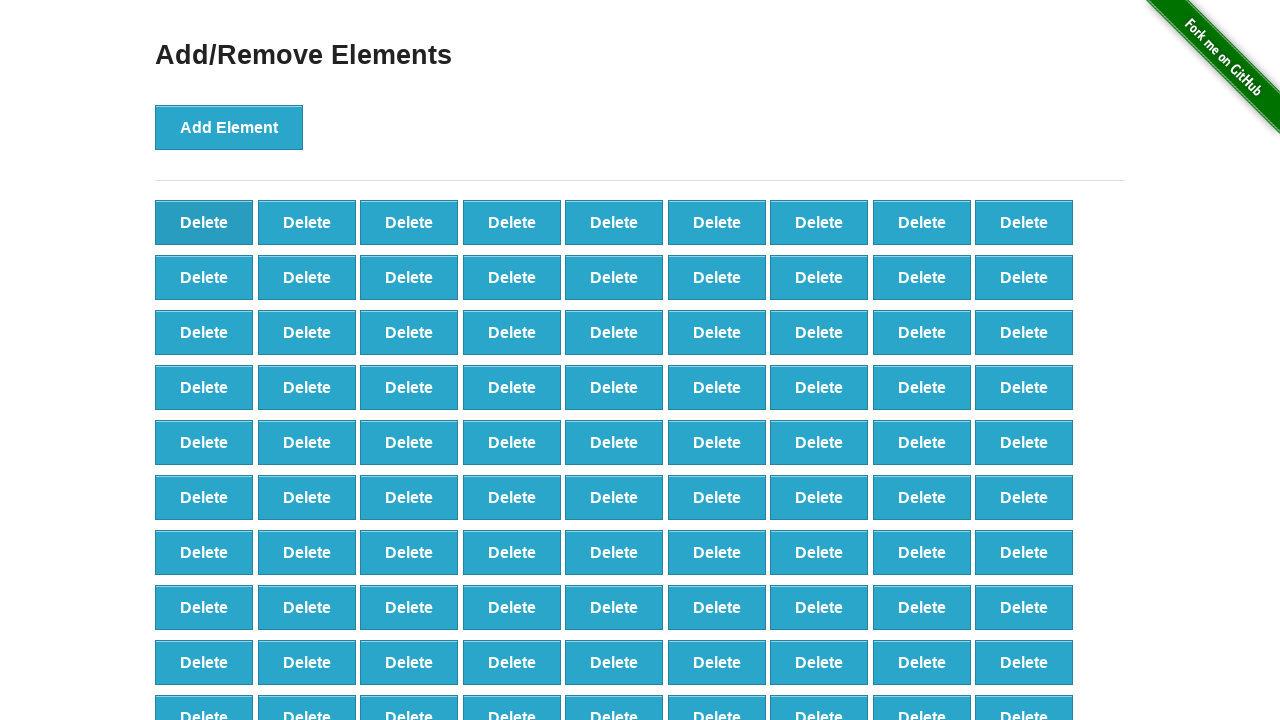

Deleted button (iteration 9/80) at (204, 222) on button[onclick='deleteElement()'] >> nth=0
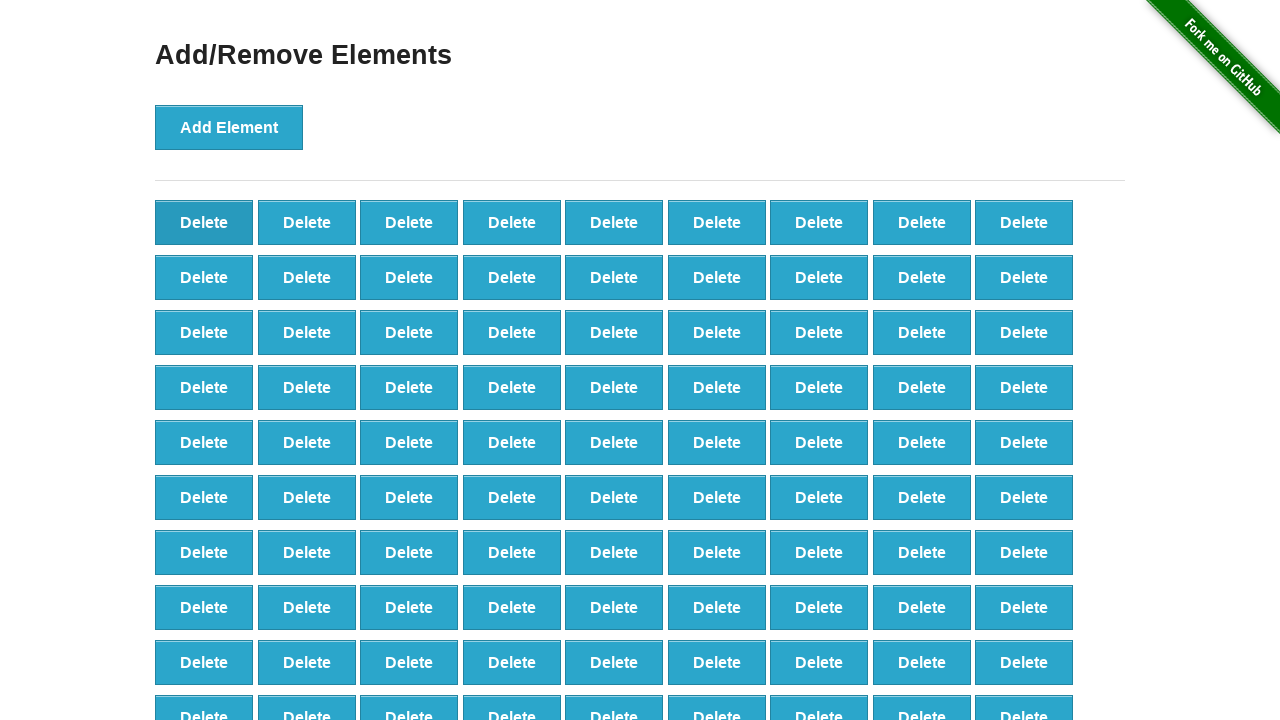

Deleted button (iteration 10/80) at (204, 222) on button[onclick='deleteElement()'] >> nth=0
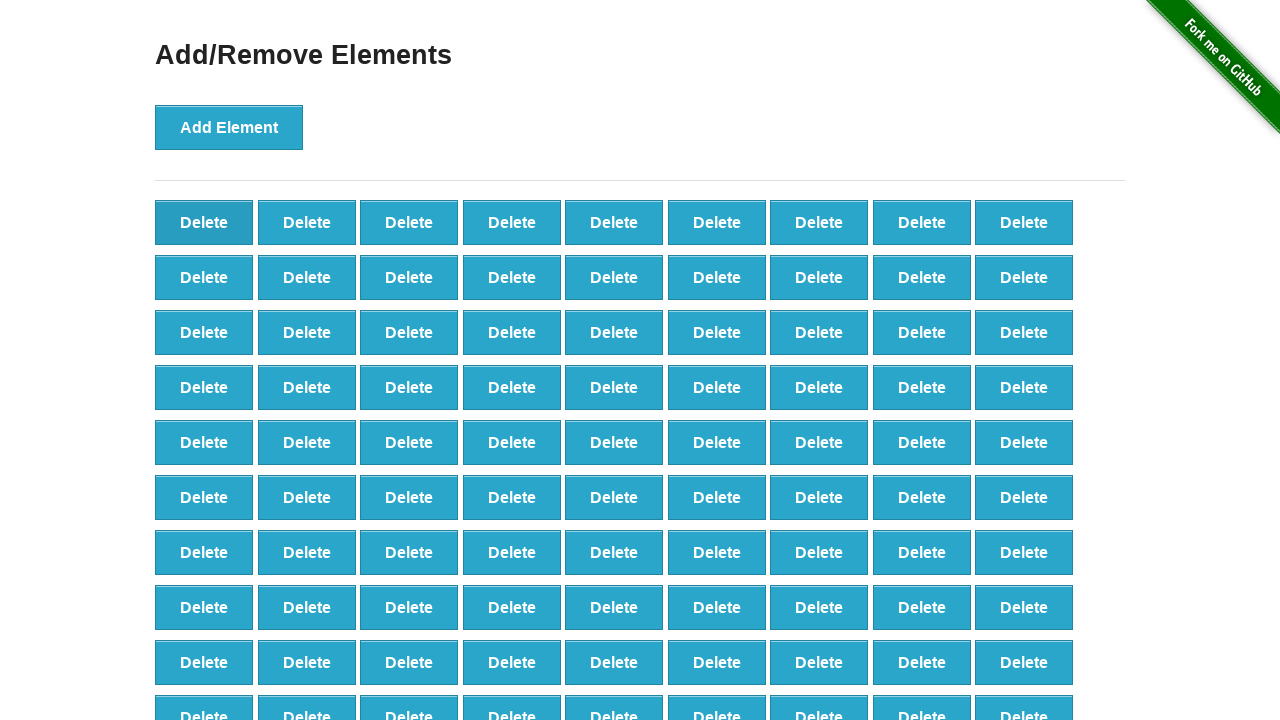

Deleted button (iteration 11/80) at (204, 222) on button[onclick='deleteElement()'] >> nth=0
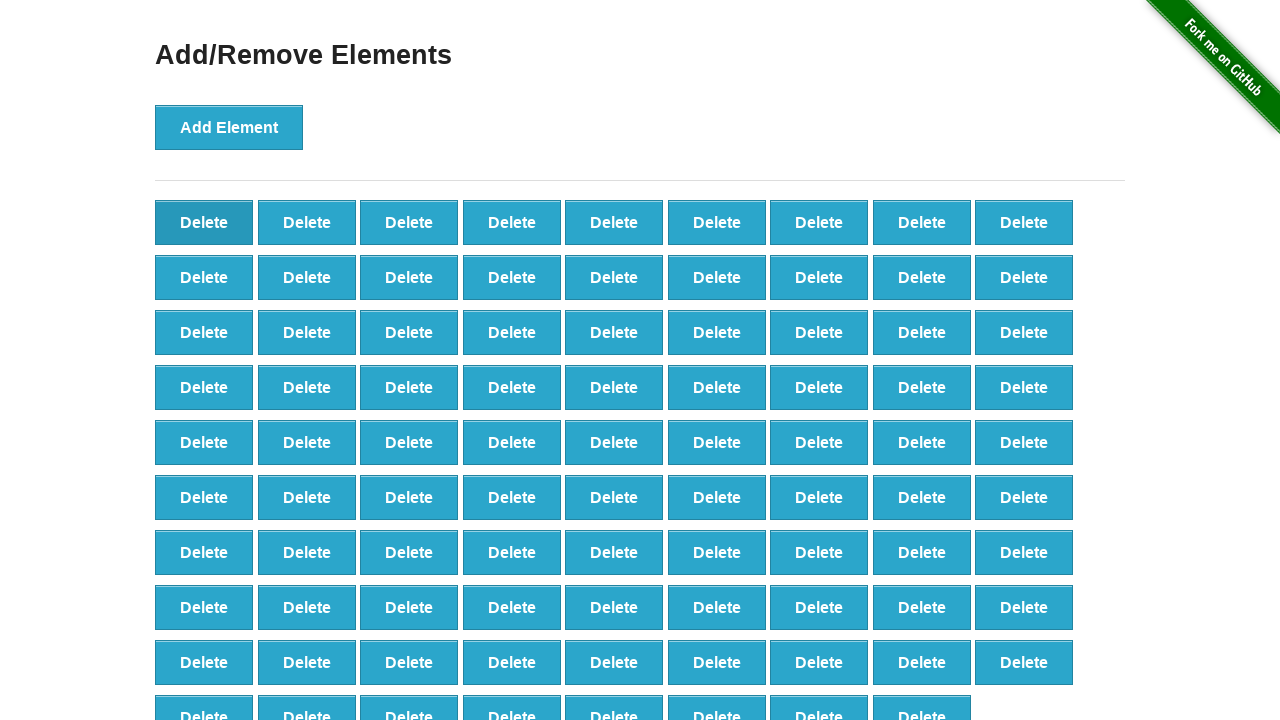

Deleted button (iteration 12/80) at (204, 222) on button[onclick='deleteElement()'] >> nth=0
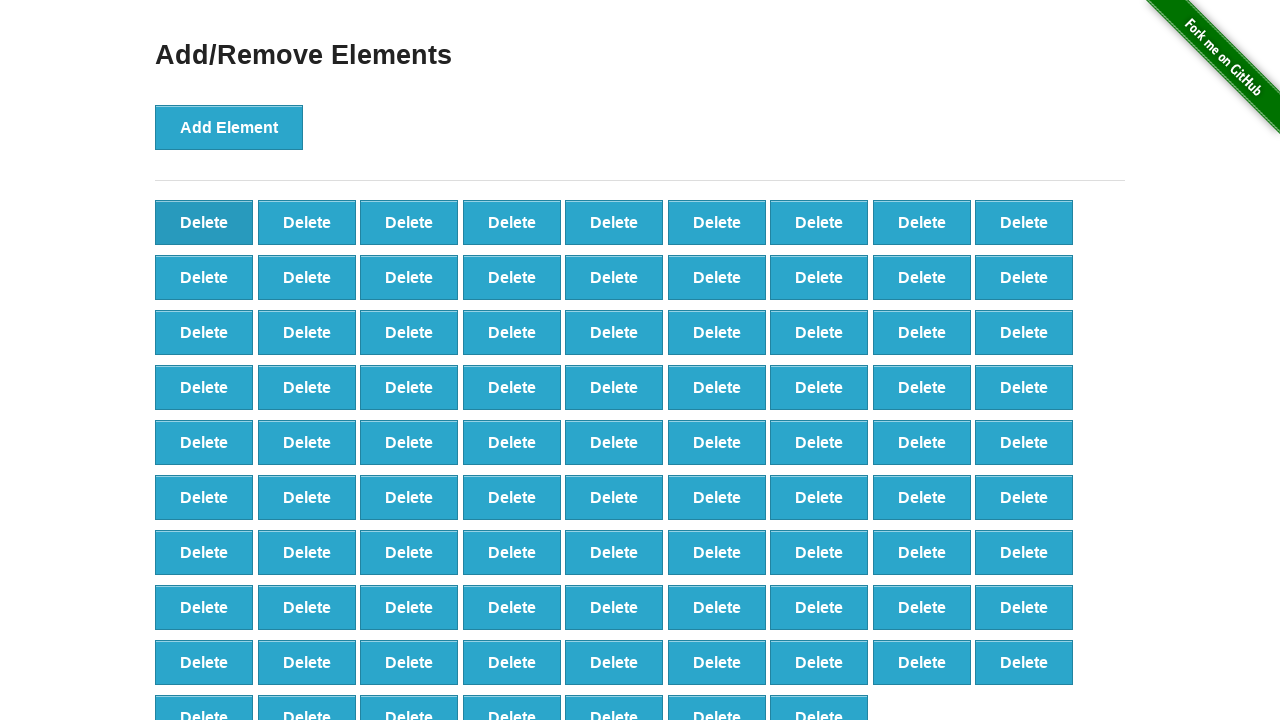

Deleted button (iteration 13/80) at (204, 222) on button[onclick='deleteElement()'] >> nth=0
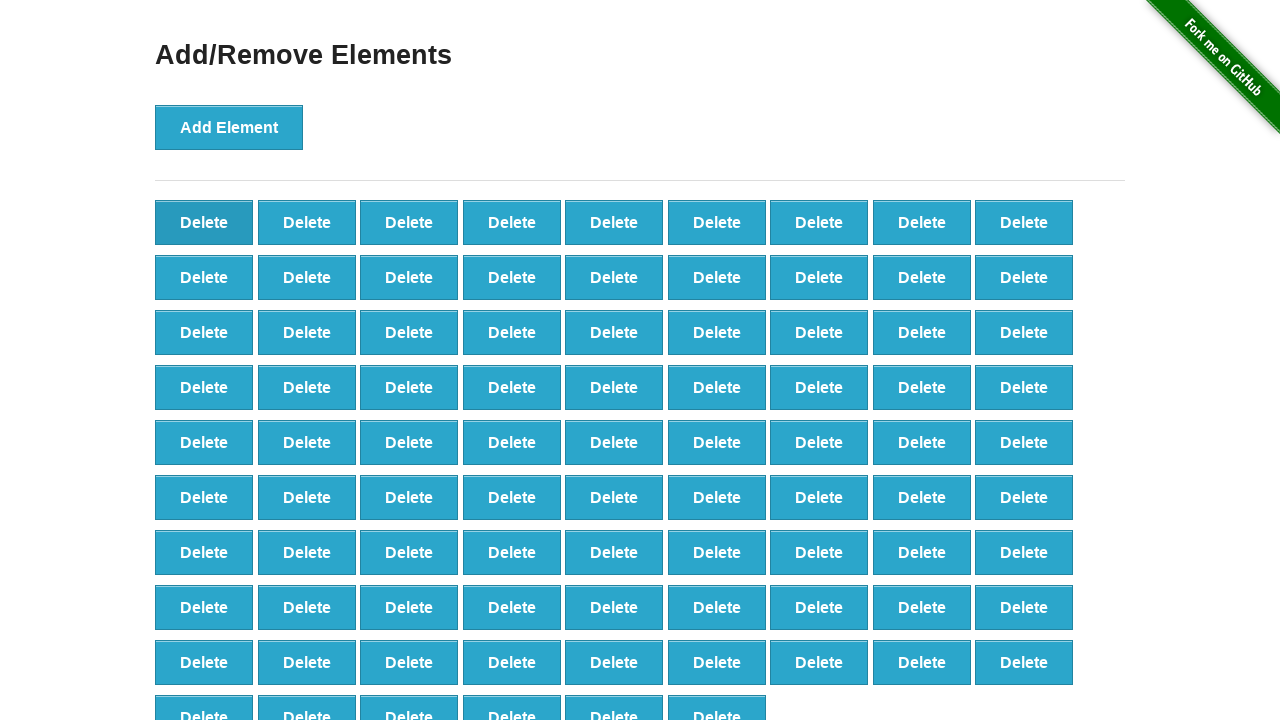

Deleted button (iteration 14/80) at (204, 222) on button[onclick='deleteElement()'] >> nth=0
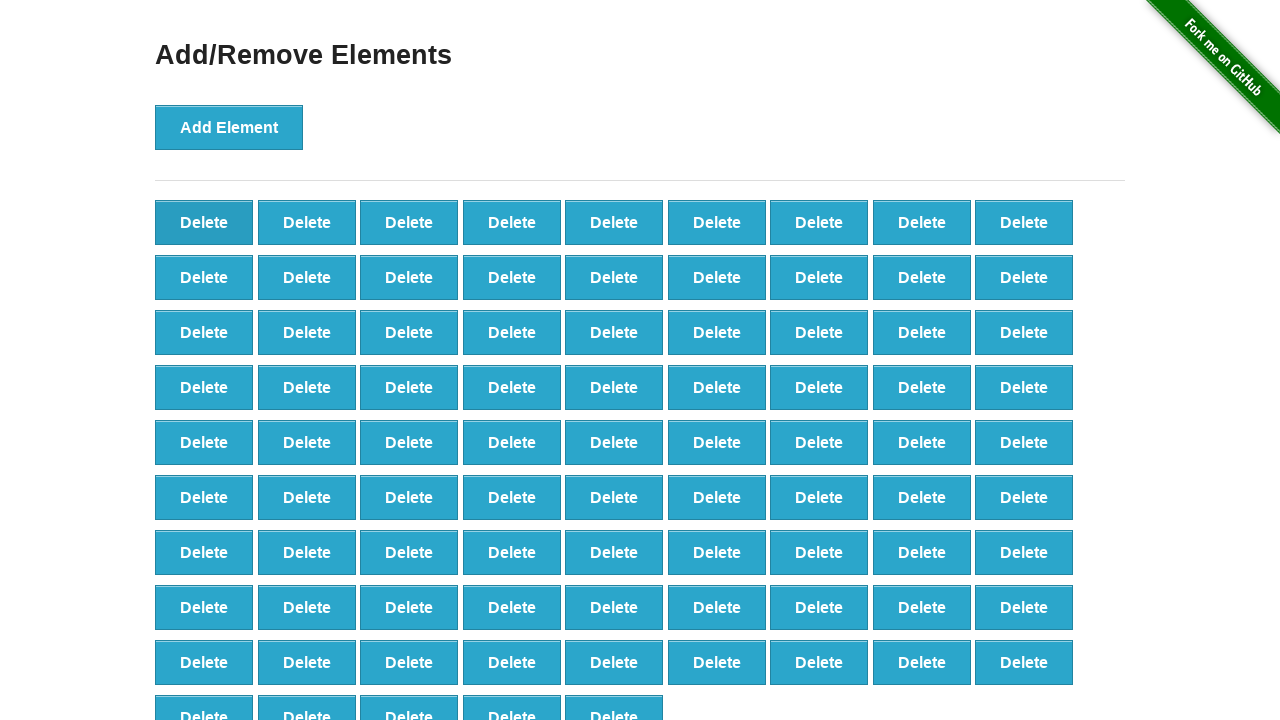

Deleted button (iteration 15/80) at (204, 222) on button[onclick='deleteElement()'] >> nth=0
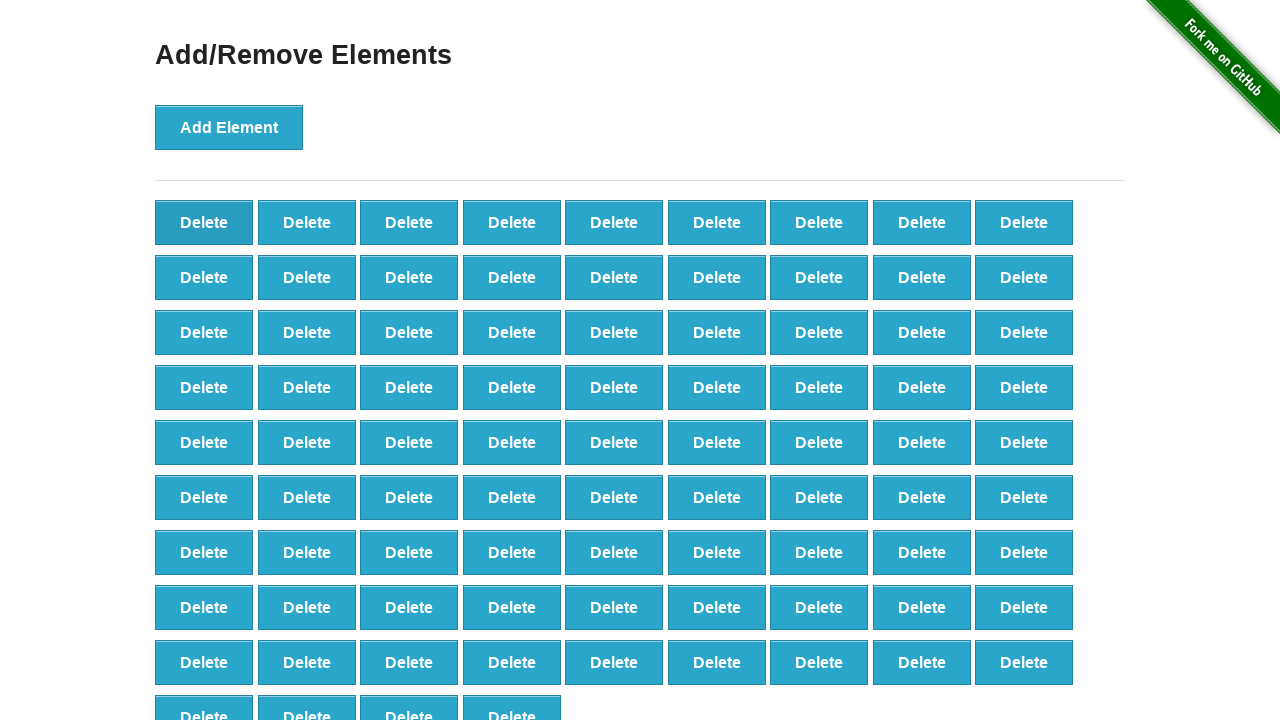

Deleted button (iteration 16/80) at (204, 222) on button[onclick='deleteElement()'] >> nth=0
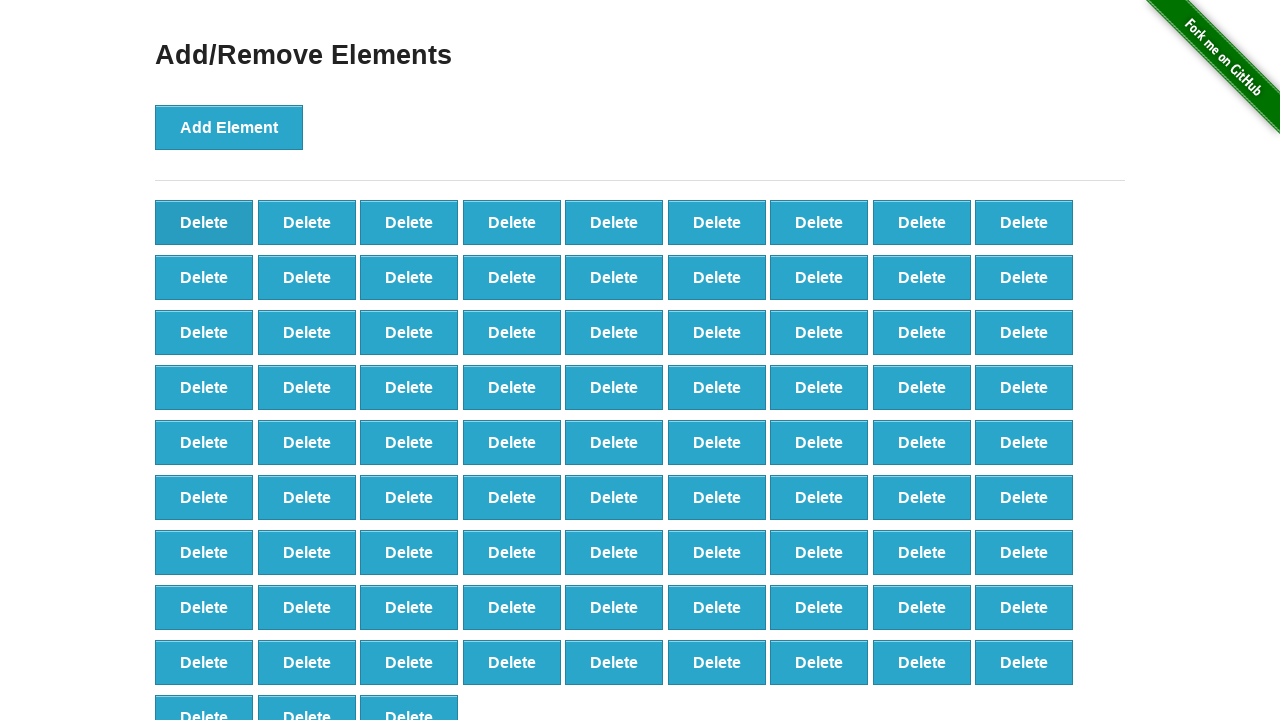

Deleted button (iteration 17/80) at (204, 222) on button[onclick='deleteElement()'] >> nth=0
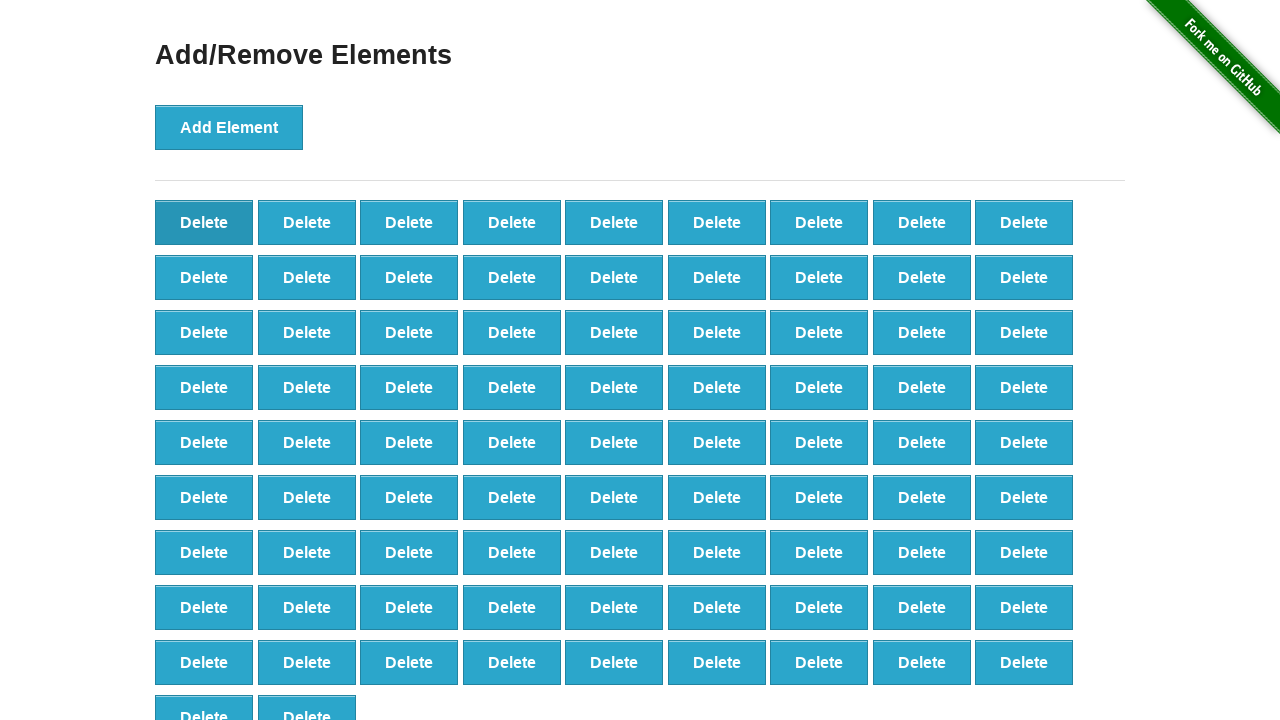

Deleted button (iteration 18/80) at (204, 222) on button[onclick='deleteElement()'] >> nth=0
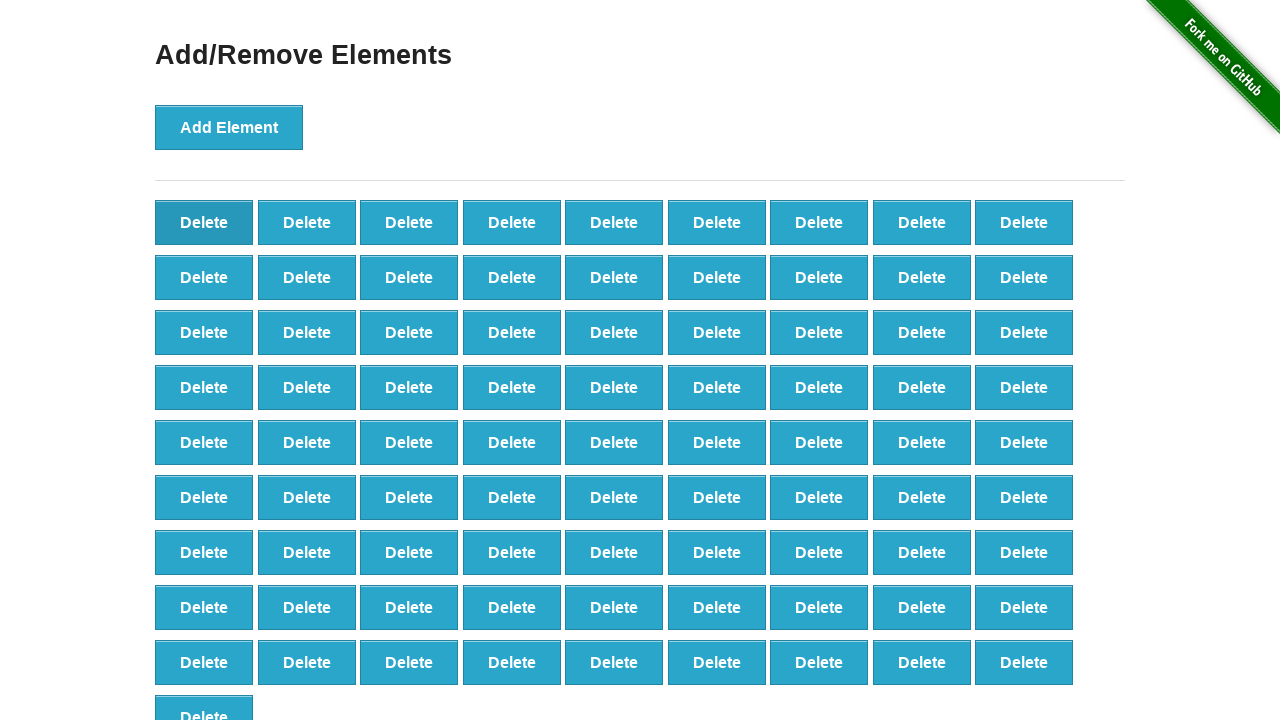

Deleted button (iteration 19/80) at (204, 222) on button[onclick='deleteElement()'] >> nth=0
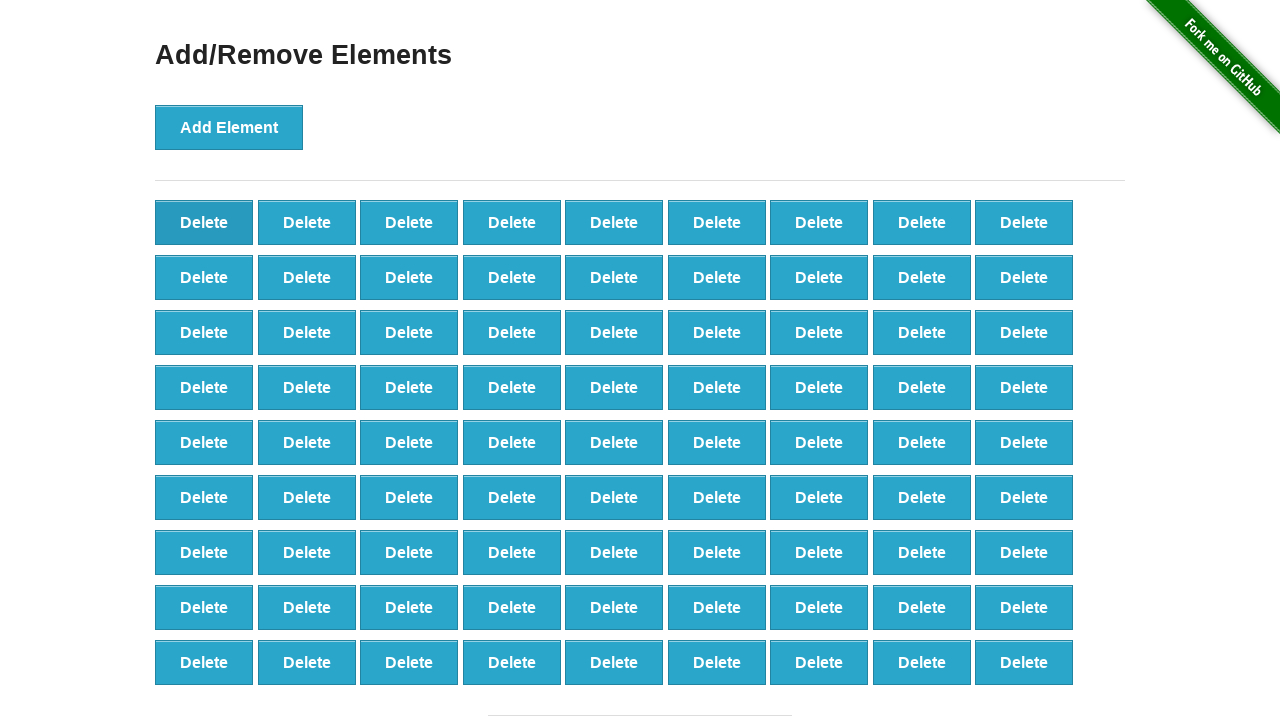

Deleted button (iteration 20/80) at (204, 222) on button[onclick='deleteElement()'] >> nth=0
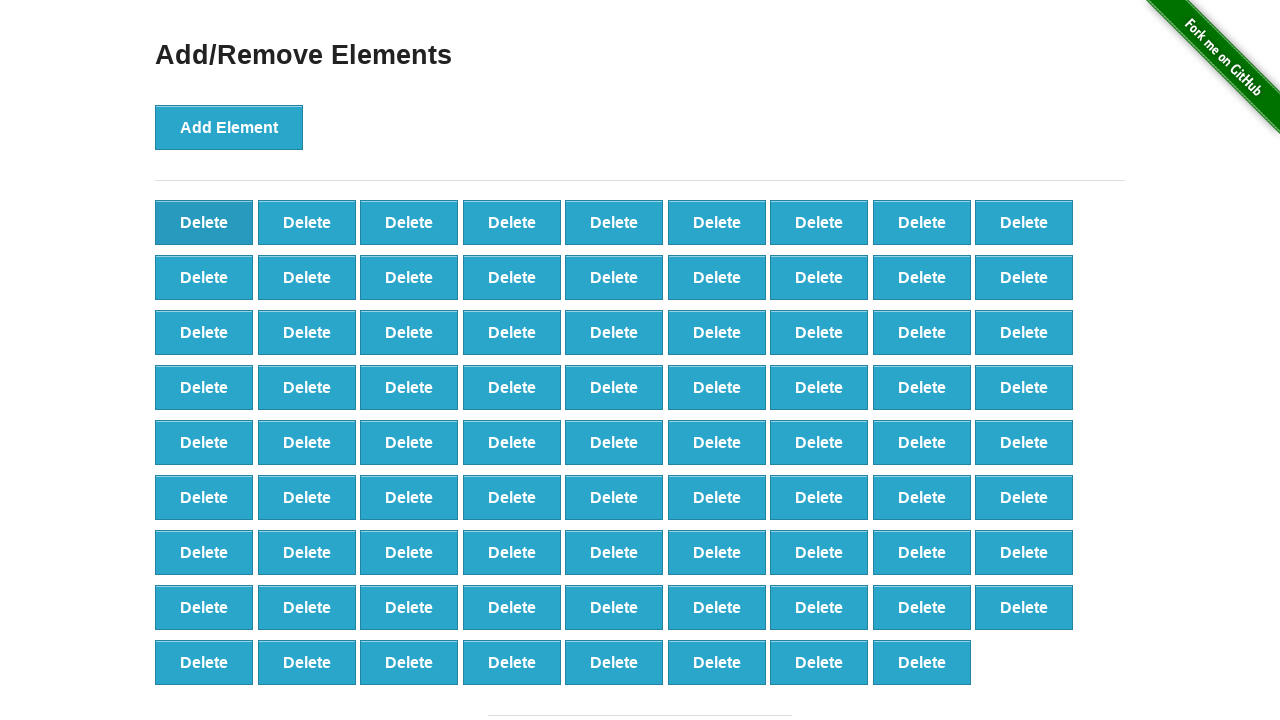

Deleted button (iteration 21/80) at (204, 222) on button[onclick='deleteElement()'] >> nth=0
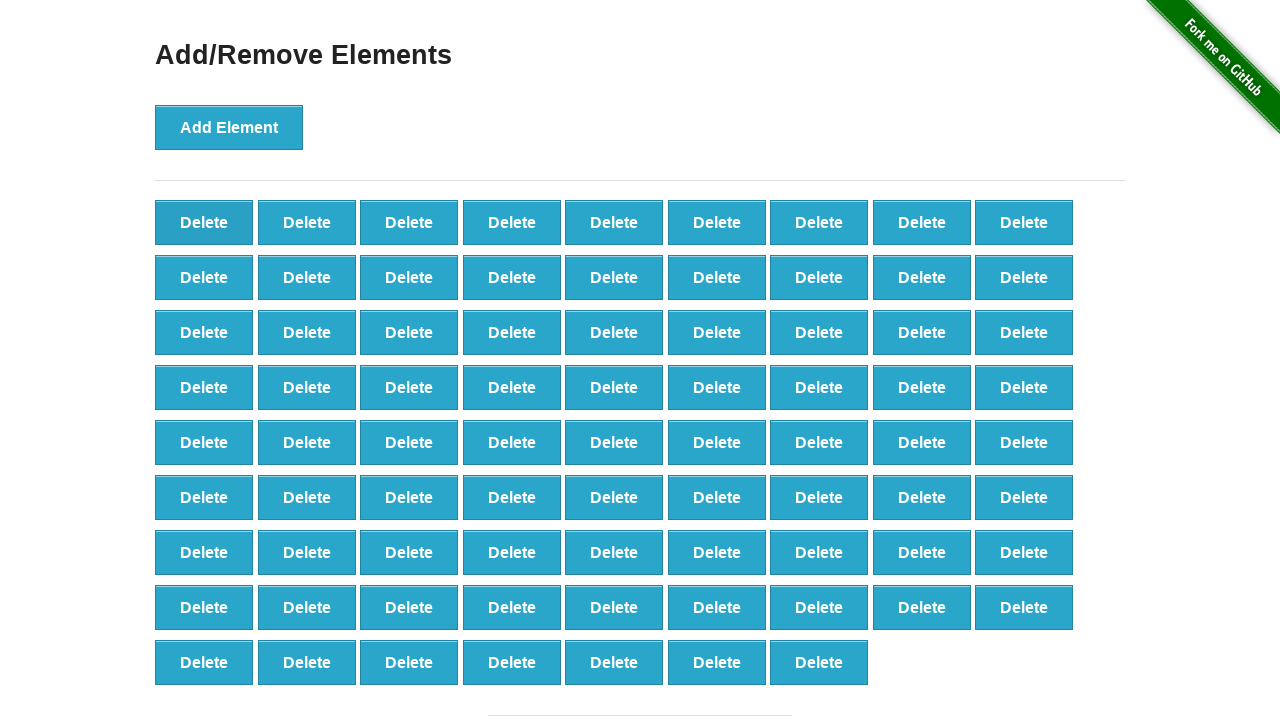

Deleted button (iteration 22/80) at (204, 222) on button[onclick='deleteElement()'] >> nth=0
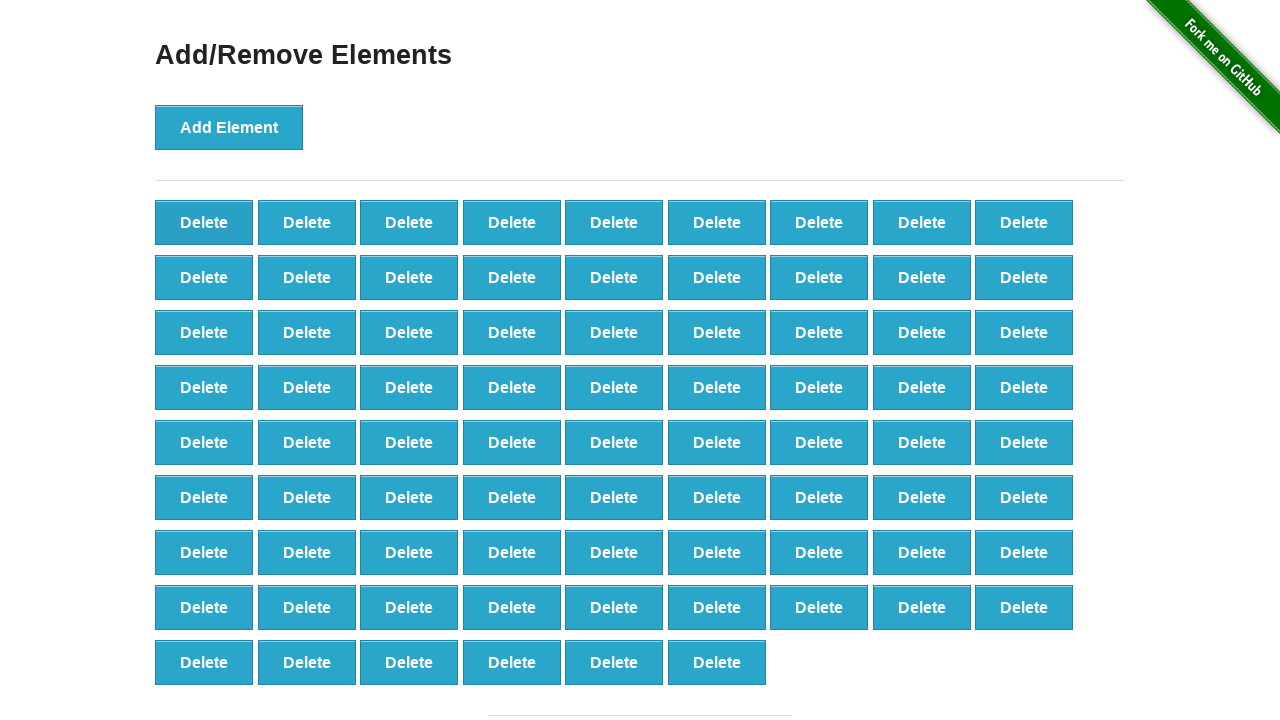

Deleted button (iteration 23/80) at (204, 222) on button[onclick='deleteElement()'] >> nth=0
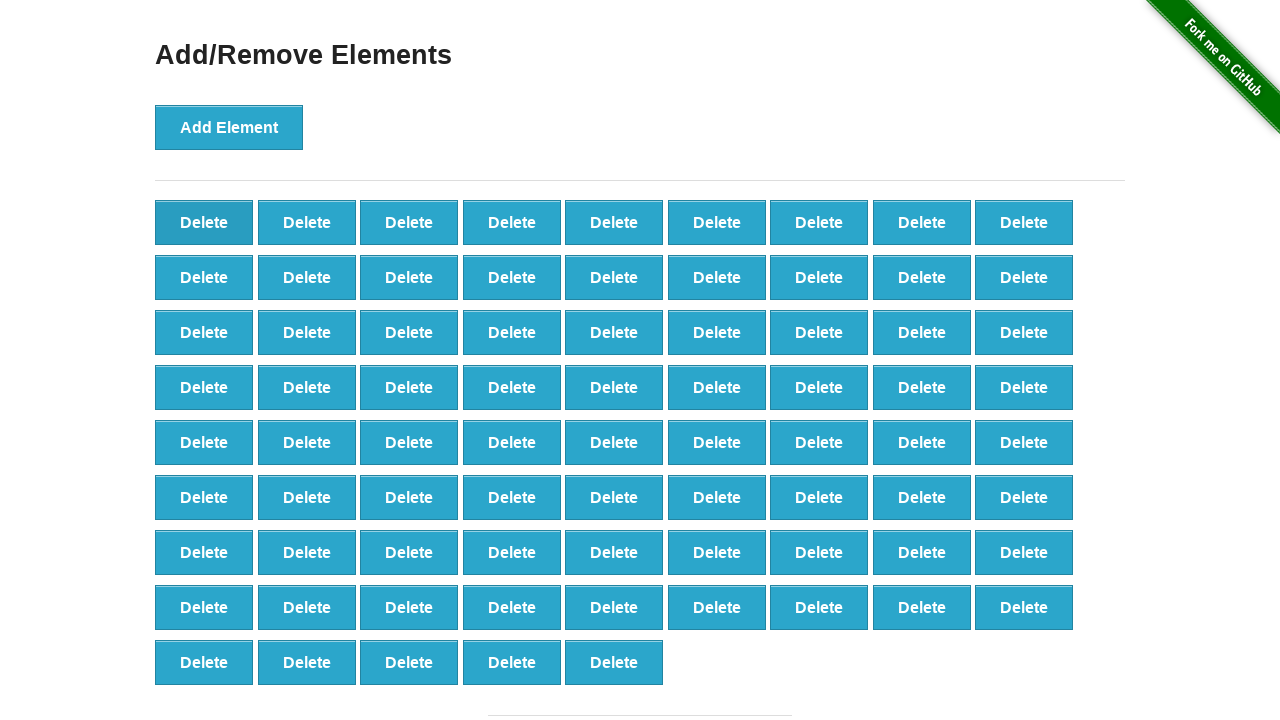

Deleted button (iteration 24/80) at (204, 222) on button[onclick='deleteElement()'] >> nth=0
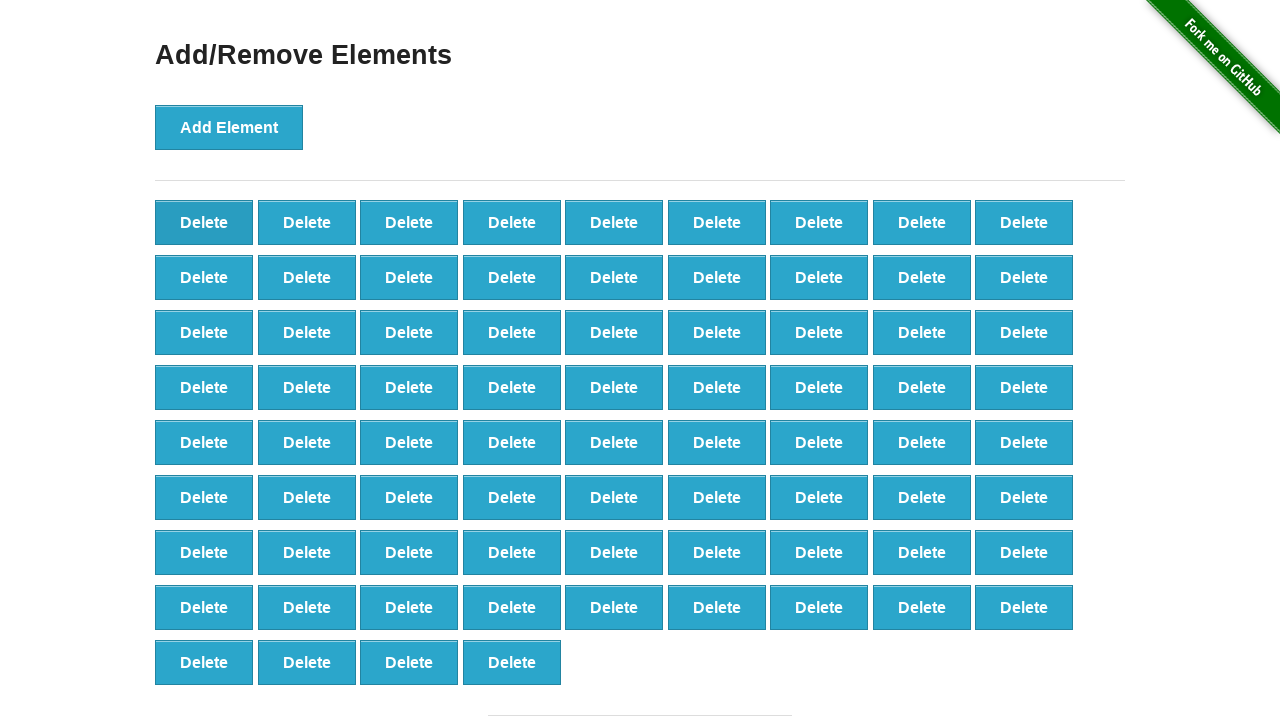

Deleted button (iteration 25/80) at (204, 222) on button[onclick='deleteElement()'] >> nth=0
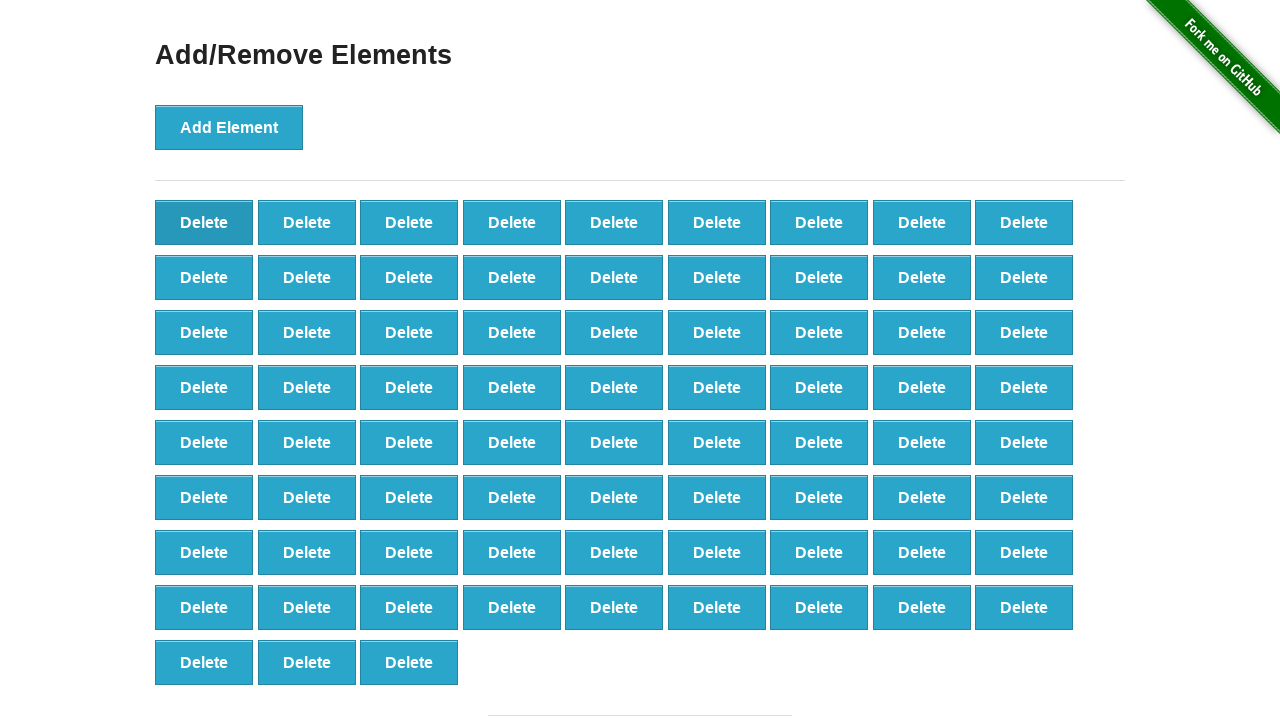

Deleted button (iteration 26/80) at (204, 222) on button[onclick='deleteElement()'] >> nth=0
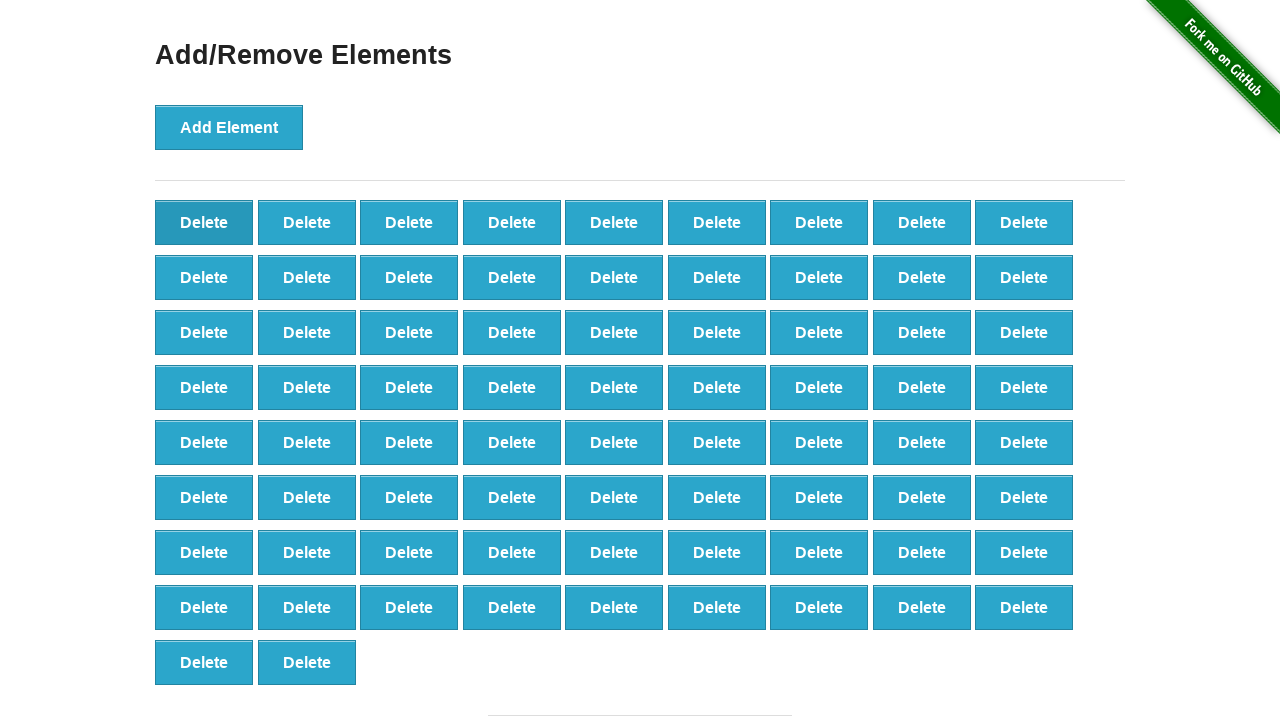

Deleted button (iteration 27/80) at (204, 222) on button[onclick='deleteElement()'] >> nth=0
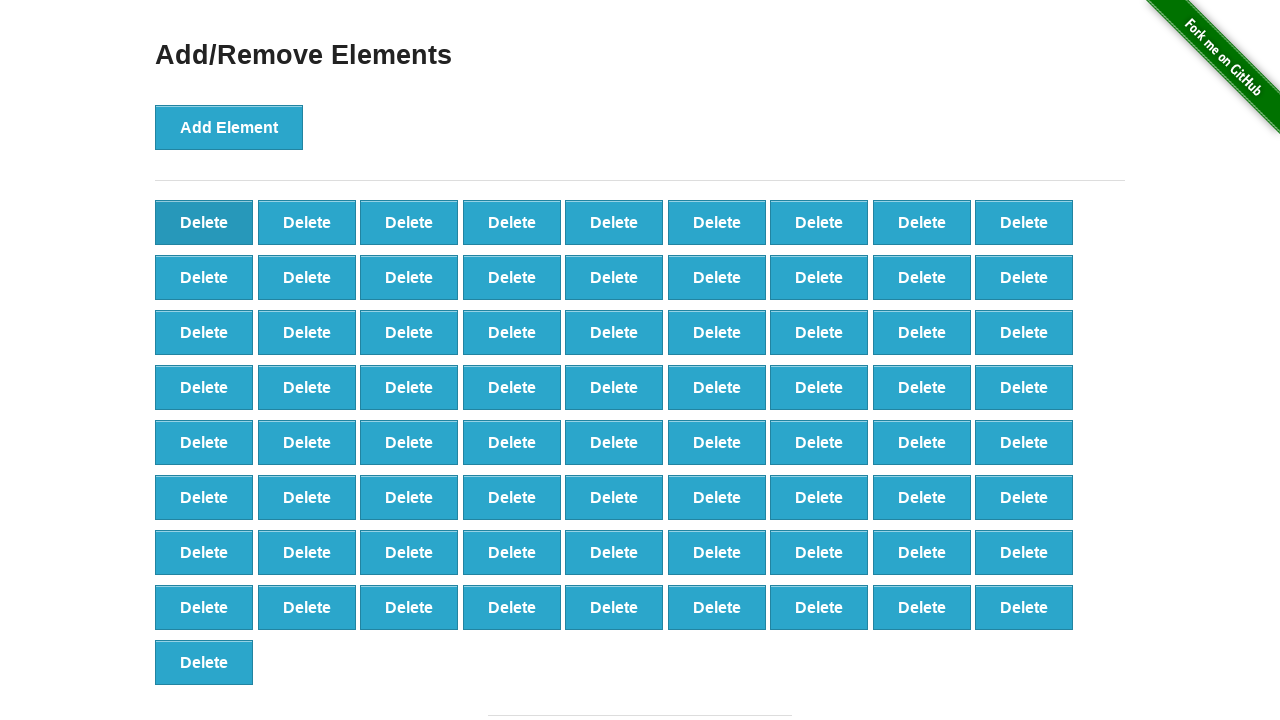

Deleted button (iteration 28/80) at (204, 222) on button[onclick='deleteElement()'] >> nth=0
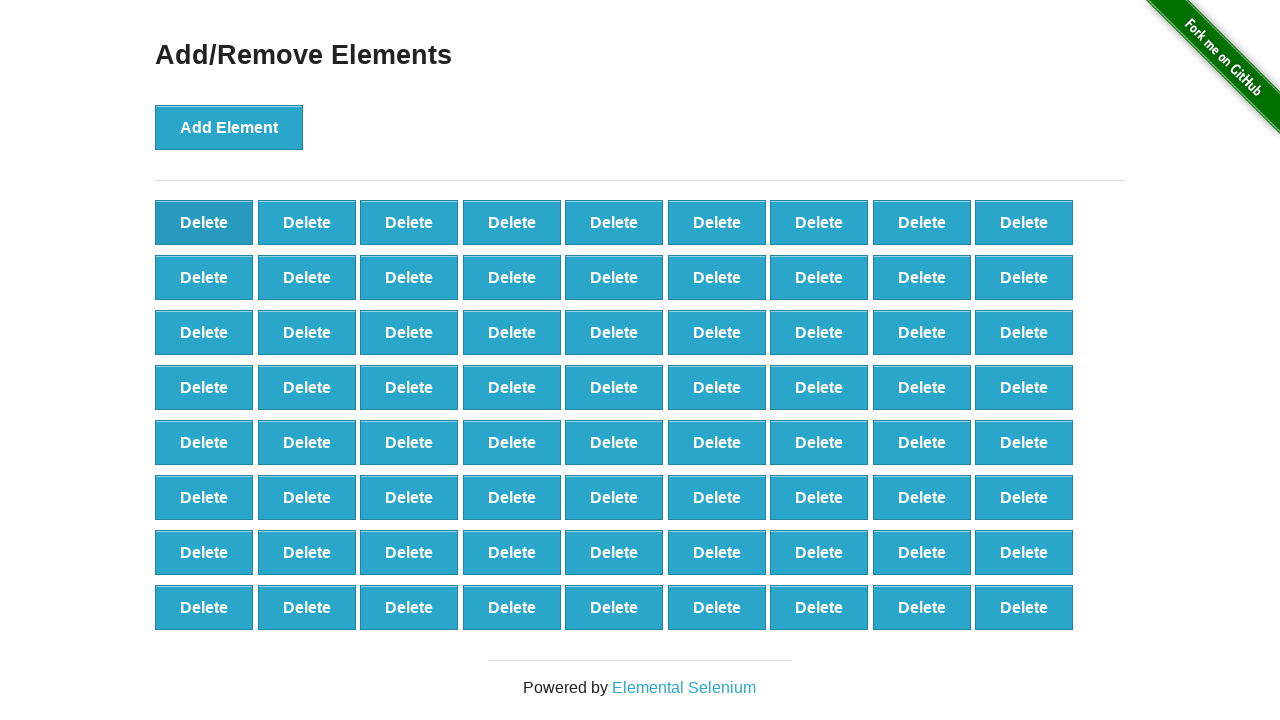

Deleted button (iteration 29/80) at (204, 222) on button[onclick='deleteElement()'] >> nth=0
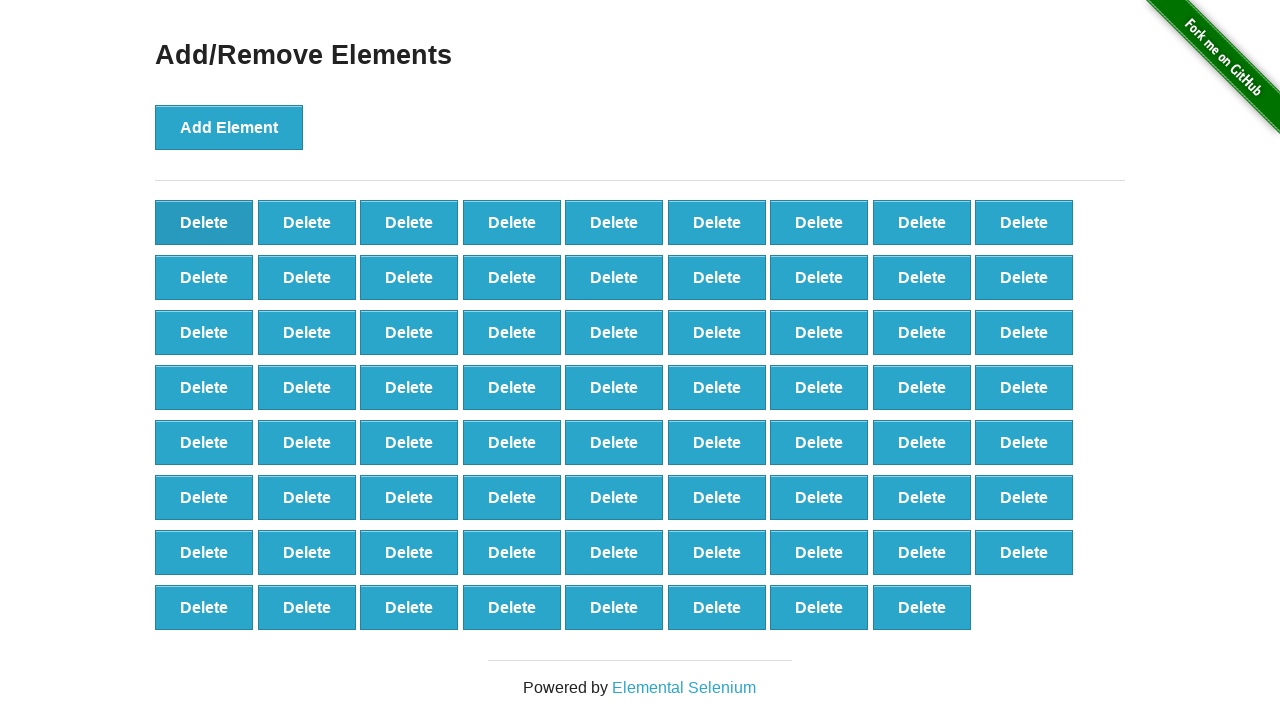

Deleted button (iteration 30/80) at (204, 222) on button[onclick='deleteElement()'] >> nth=0
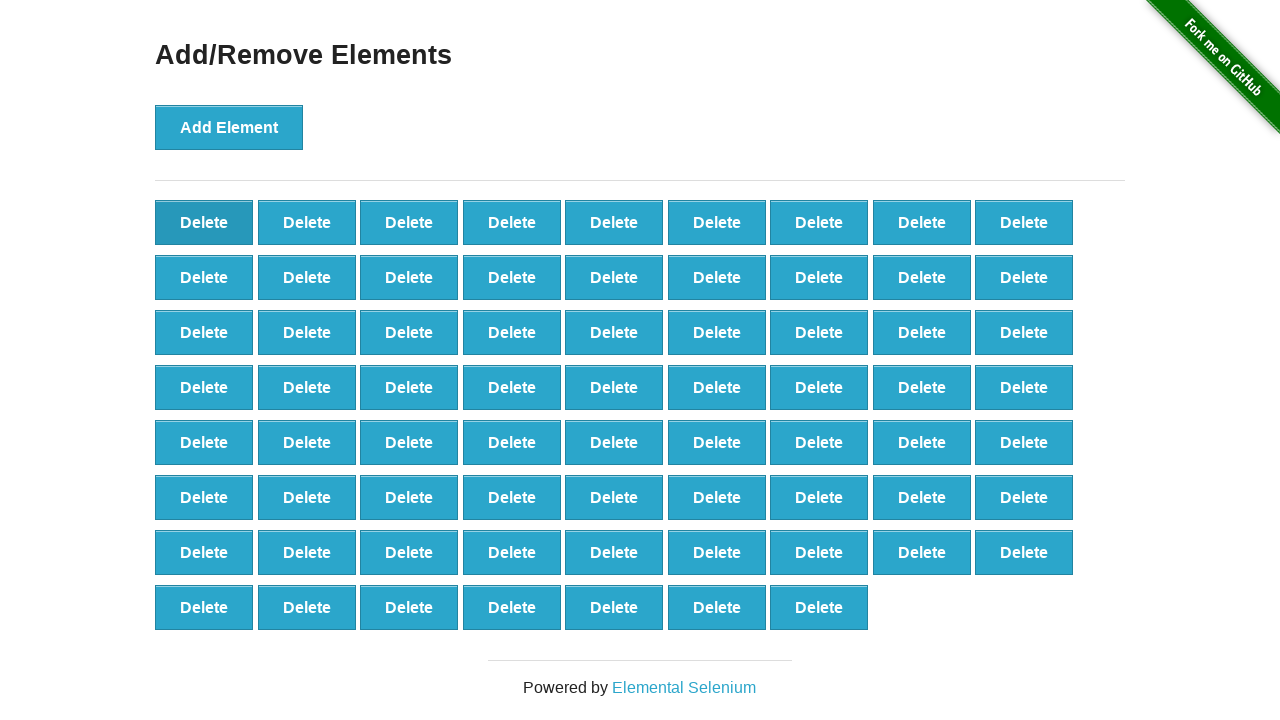

Deleted button (iteration 31/80) at (204, 222) on button[onclick='deleteElement()'] >> nth=0
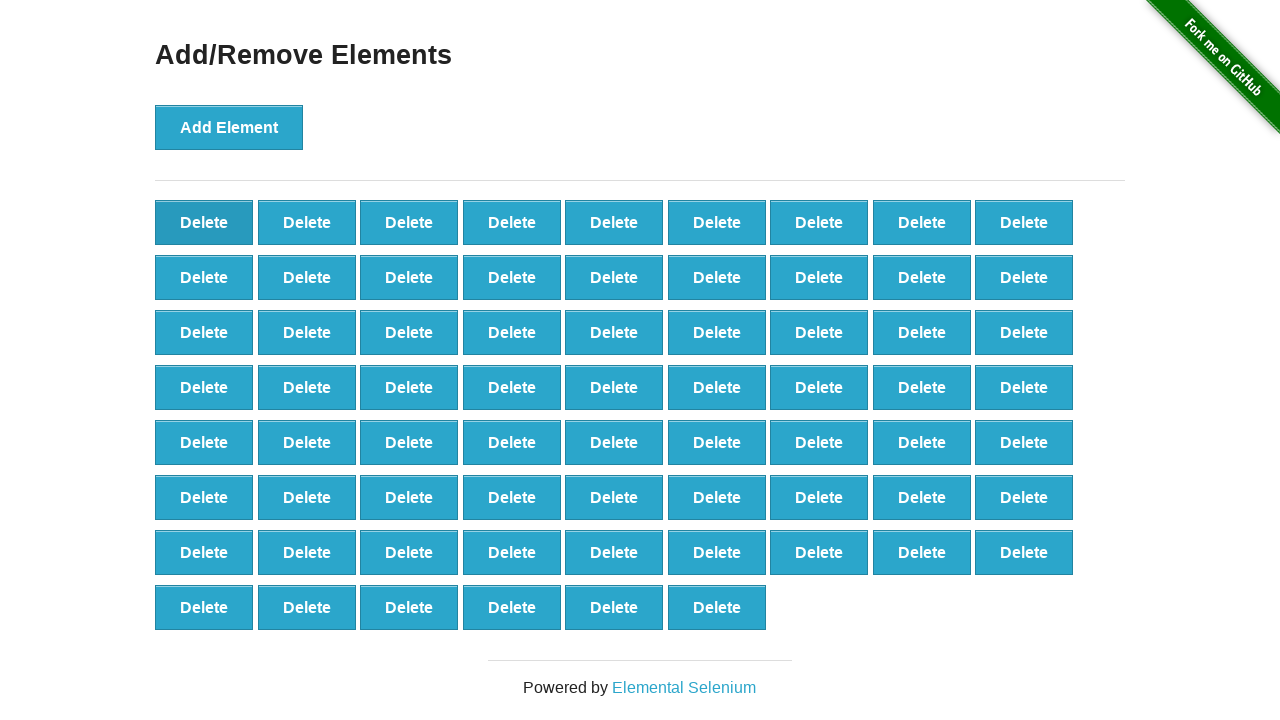

Deleted button (iteration 32/80) at (204, 222) on button[onclick='deleteElement()'] >> nth=0
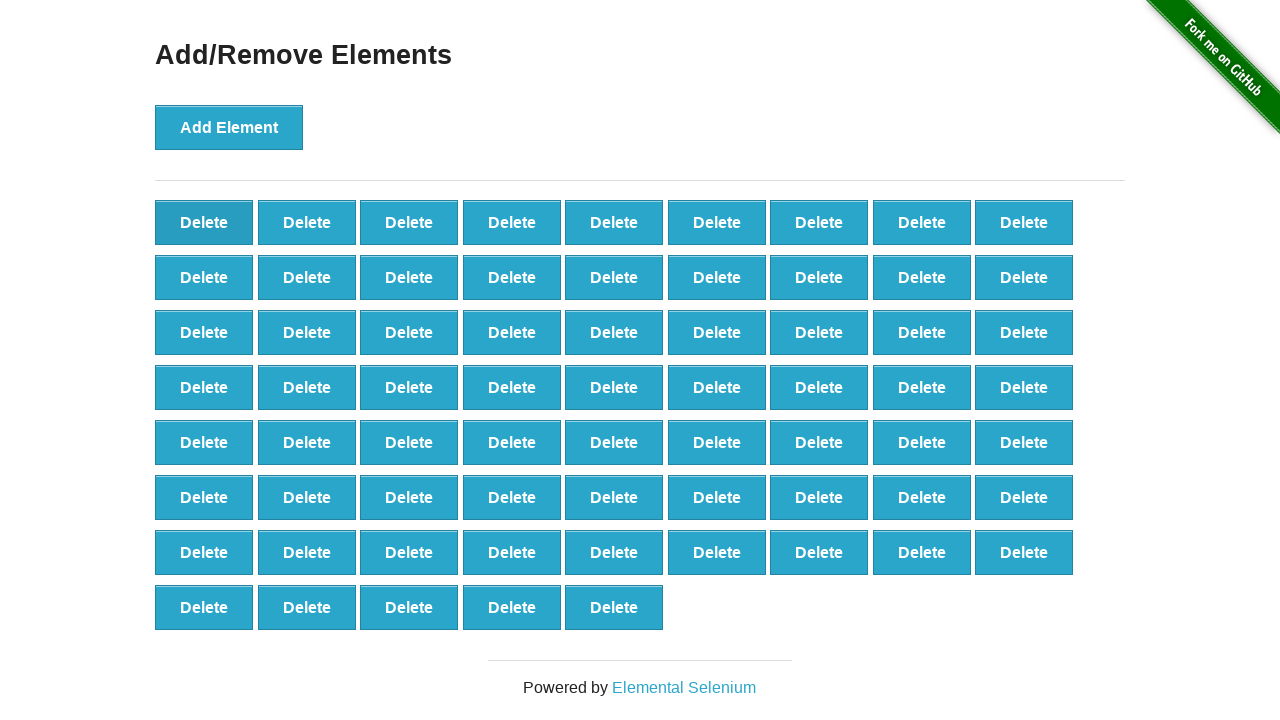

Deleted button (iteration 33/80) at (204, 222) on button[onclick='deleteElement()'] >> nth=0
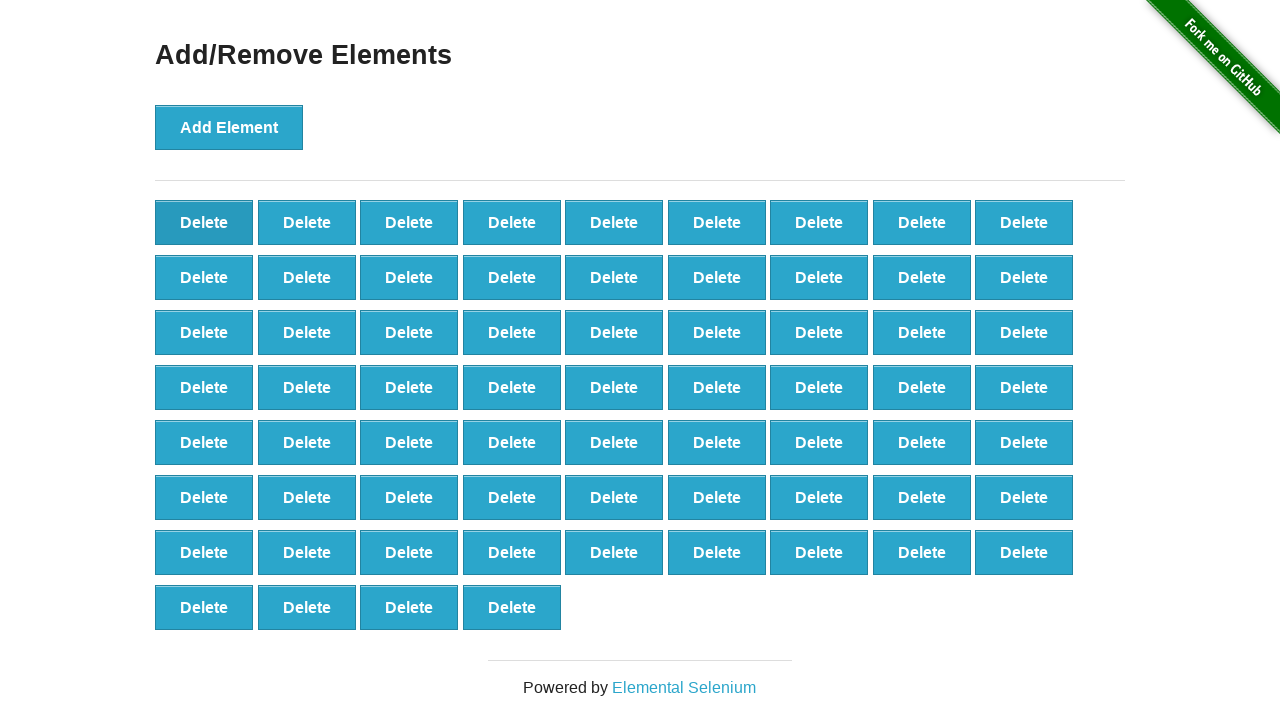

Deleted button (iteration 34/80) at (204, 222) on button[onclick='deleteElement()'] >> nth=0
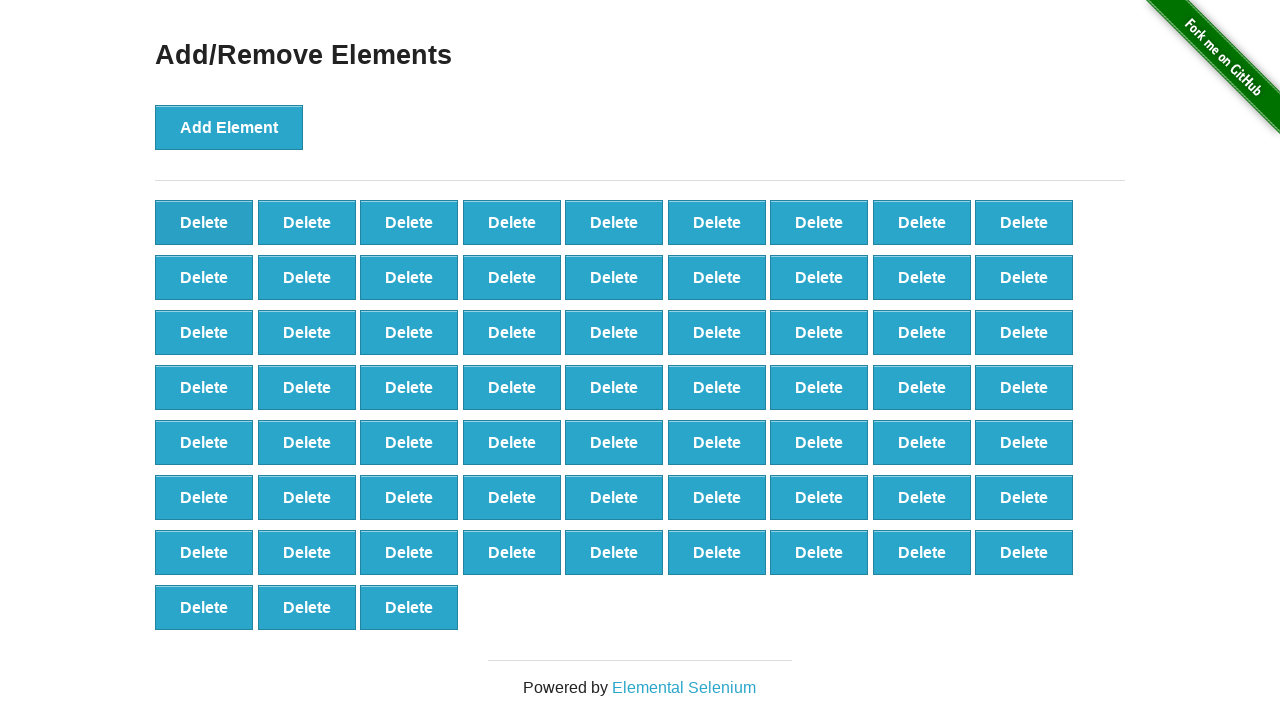

Deleted button (iteration 35/80) at (204, 222) on button[onclick='deleteElement()'] >> nth=0
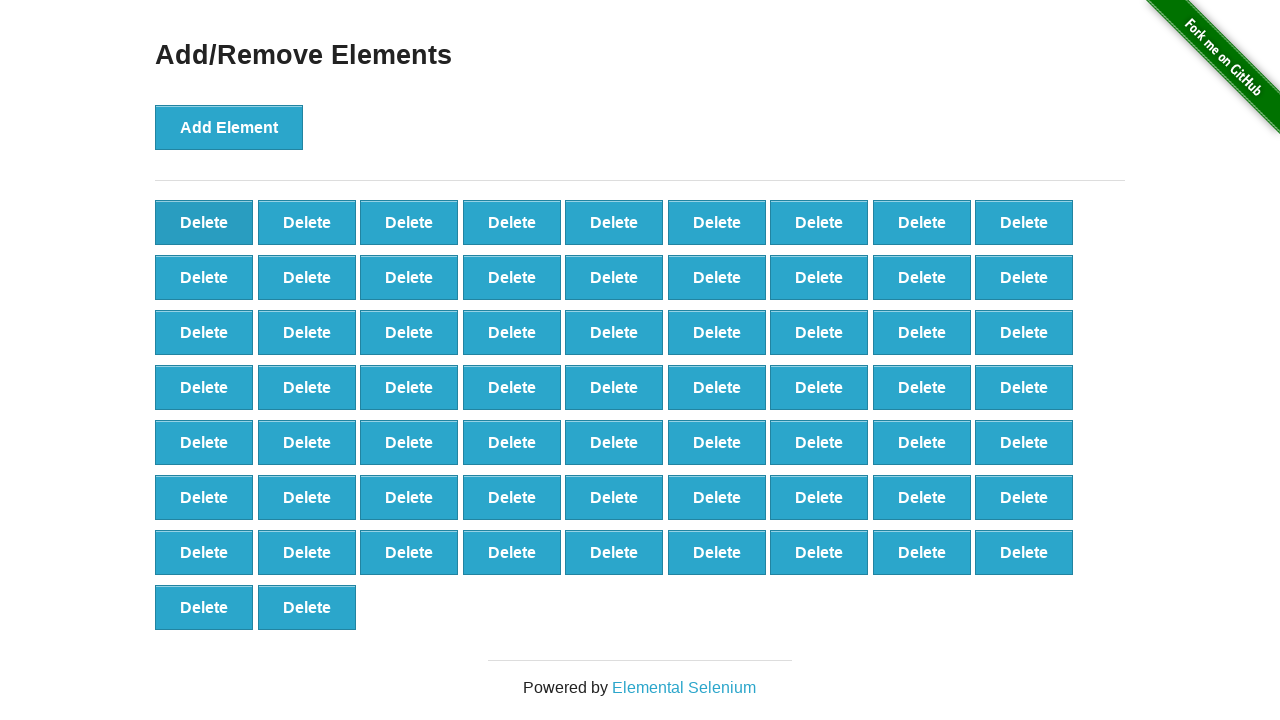

Deleted button (iteration 36/80) at (204, 222) on button[onclick='deleteElement()'] >> nth=0
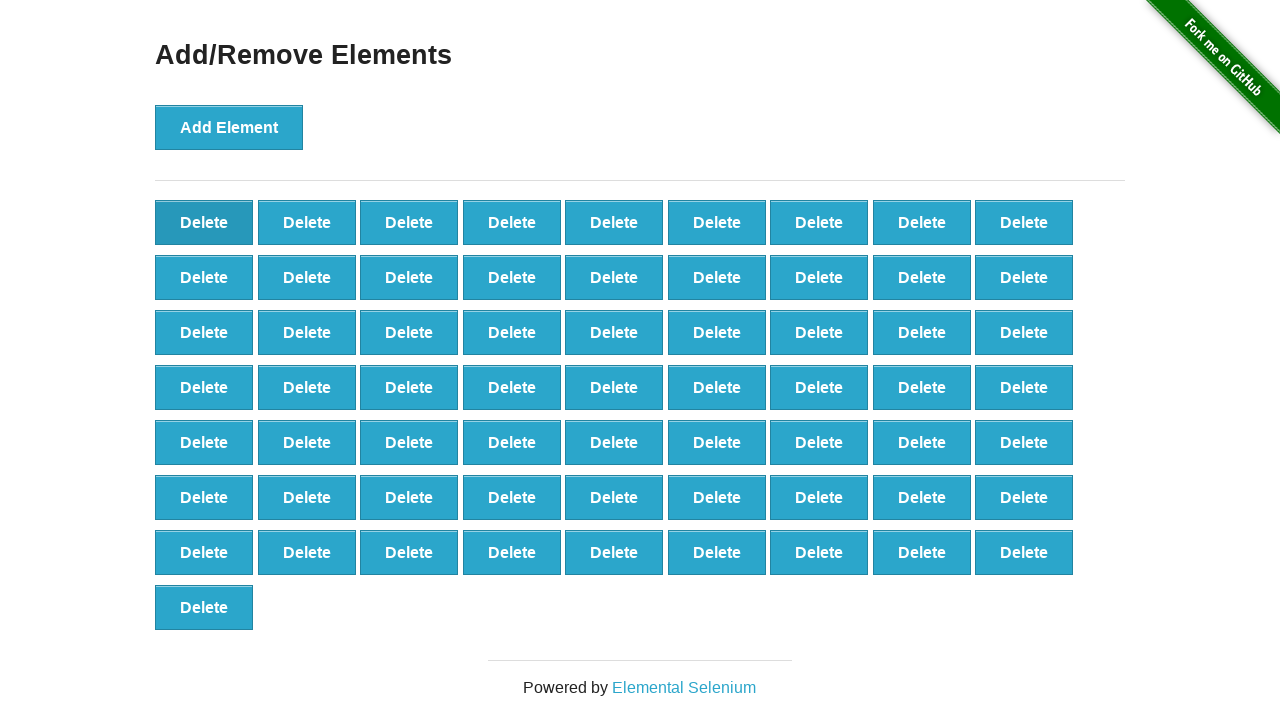

Deleted button (iteration 37/80) at (204, 222) on button[onclick='deleteElement()'] >> nth=0
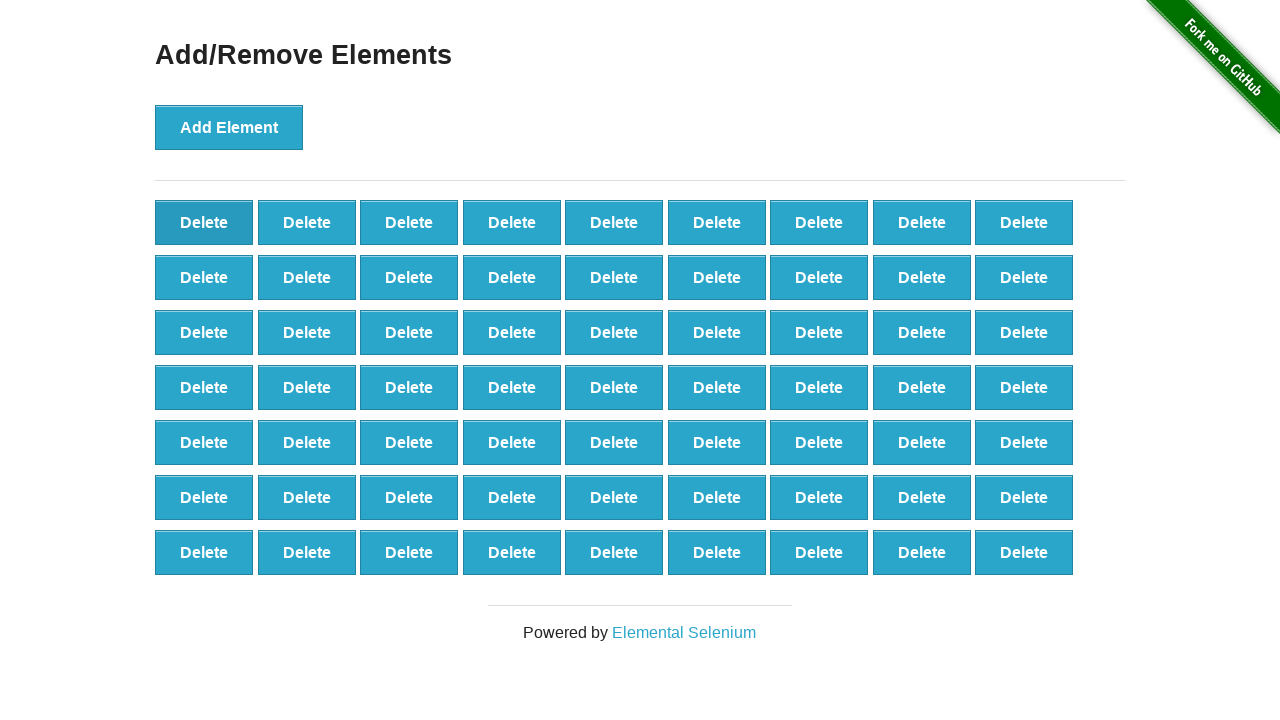

Deleted button (iteration 38/80) at (204, 222) on button[onclick='deleteElement()'] >> nth=0
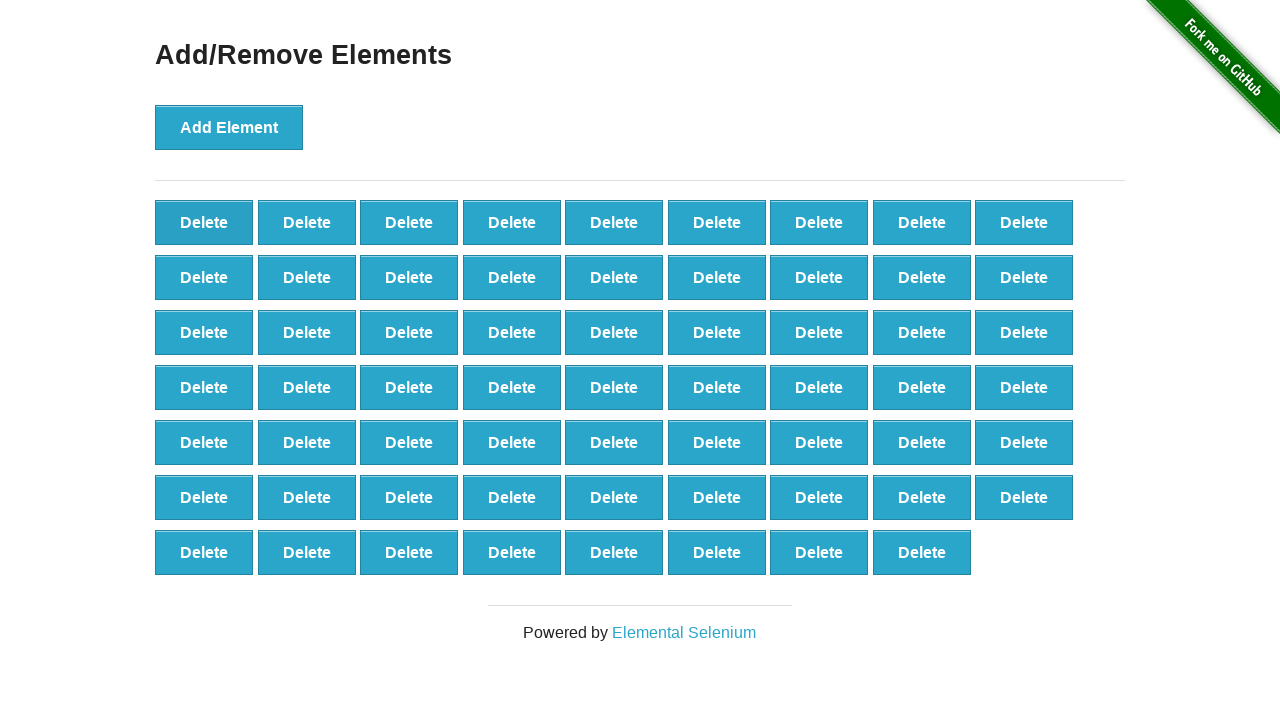

Deleted button (iteration 39/80) at (204, 222) on button[onclick='deleteElement()'] >> nth=0
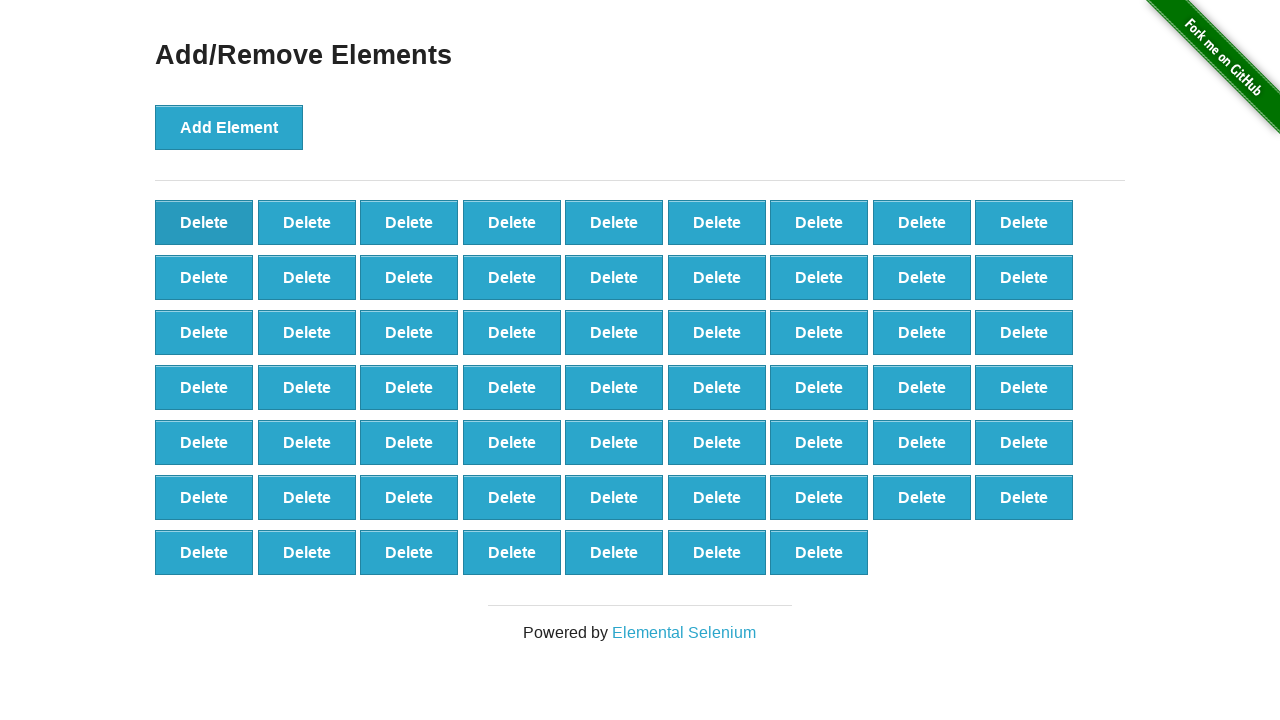

Deleted button (iteration 40/80) at (204, 222) on button[onclick='deleteElement()'] >> nth=0
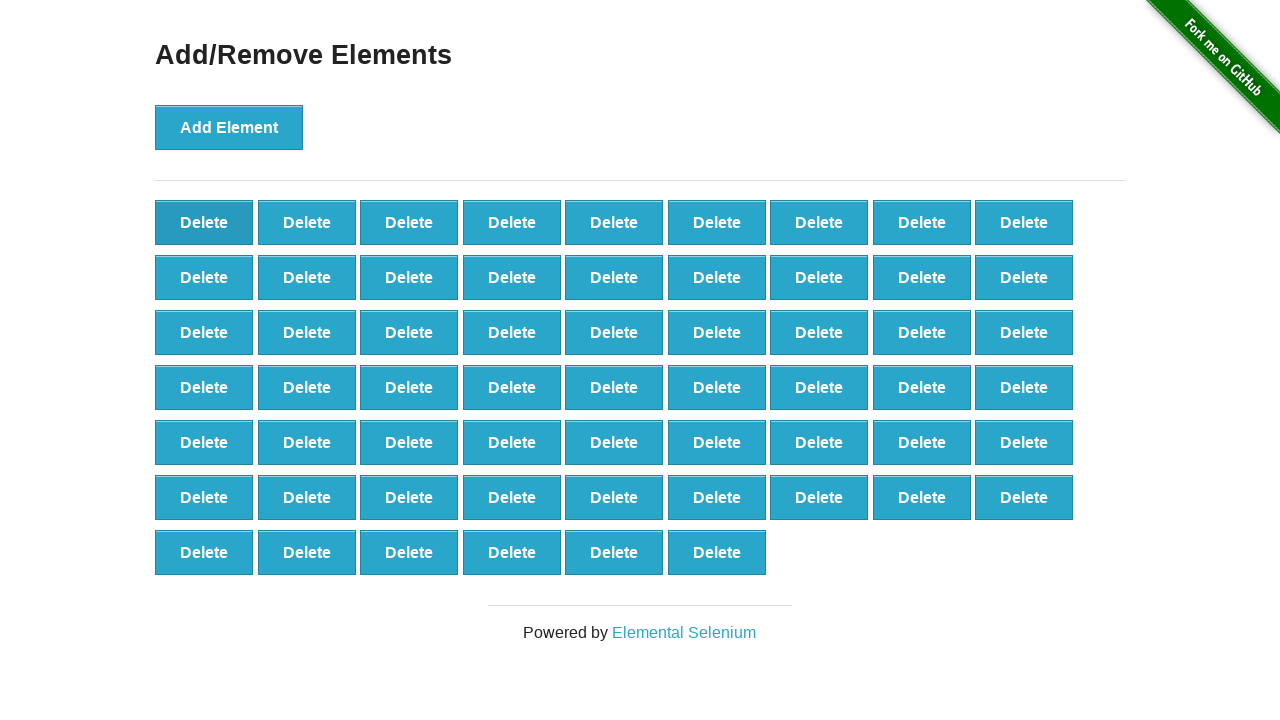

Deleted button (iteration 41/80) at (204, 222) on button[onclick='deleteElement()'] >> nth=0
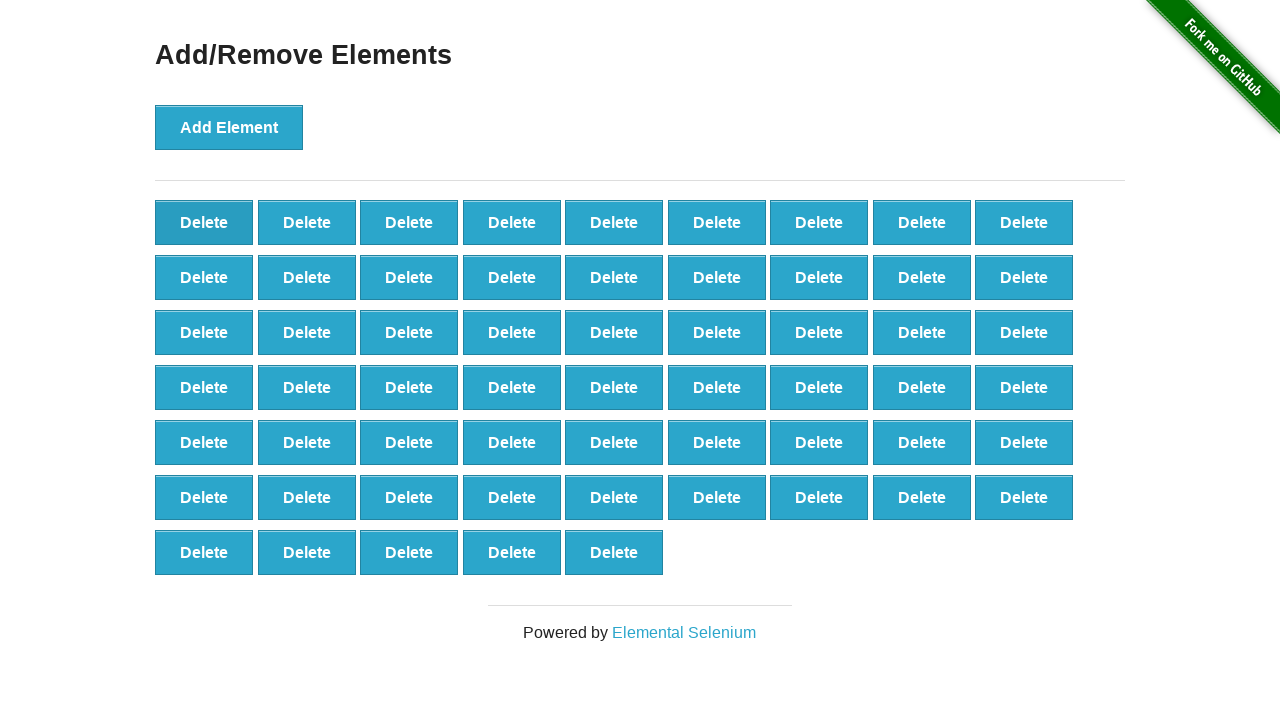

Deleted button (iteration 42/80) at (204, 222) on button[onclick='deleteElement()'] >> nth=0
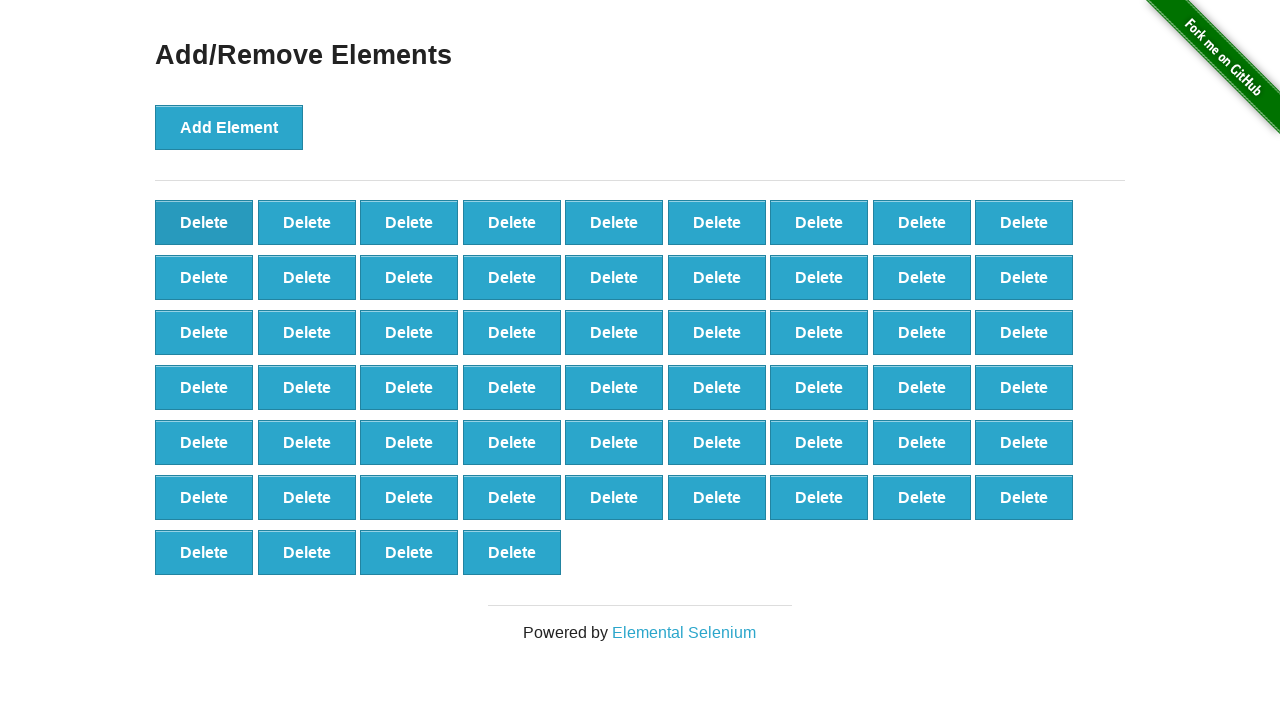

Deleted button (iteration 43/80) at (204, 222) on button[onclick='deleteElement()'] >> nth=0
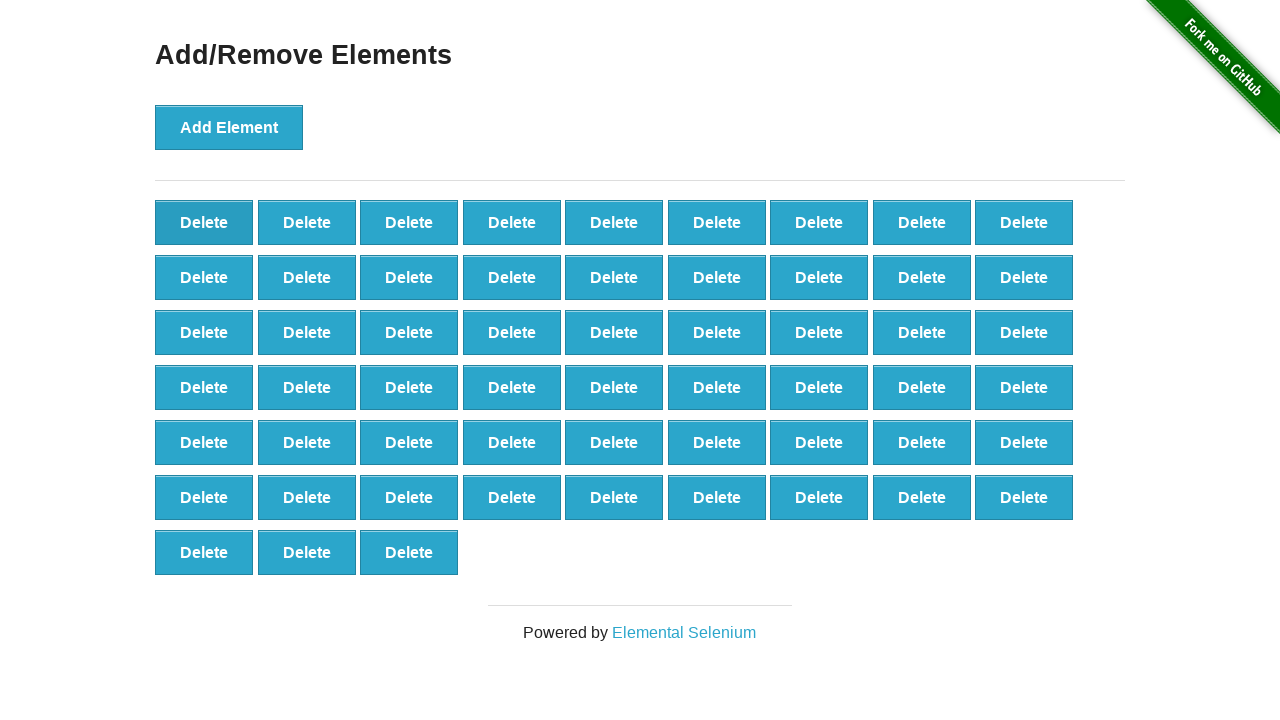

Deleted button (iteration 44/80) at (204, 222) on button[onclick='deleteElement()'] >> nth=0
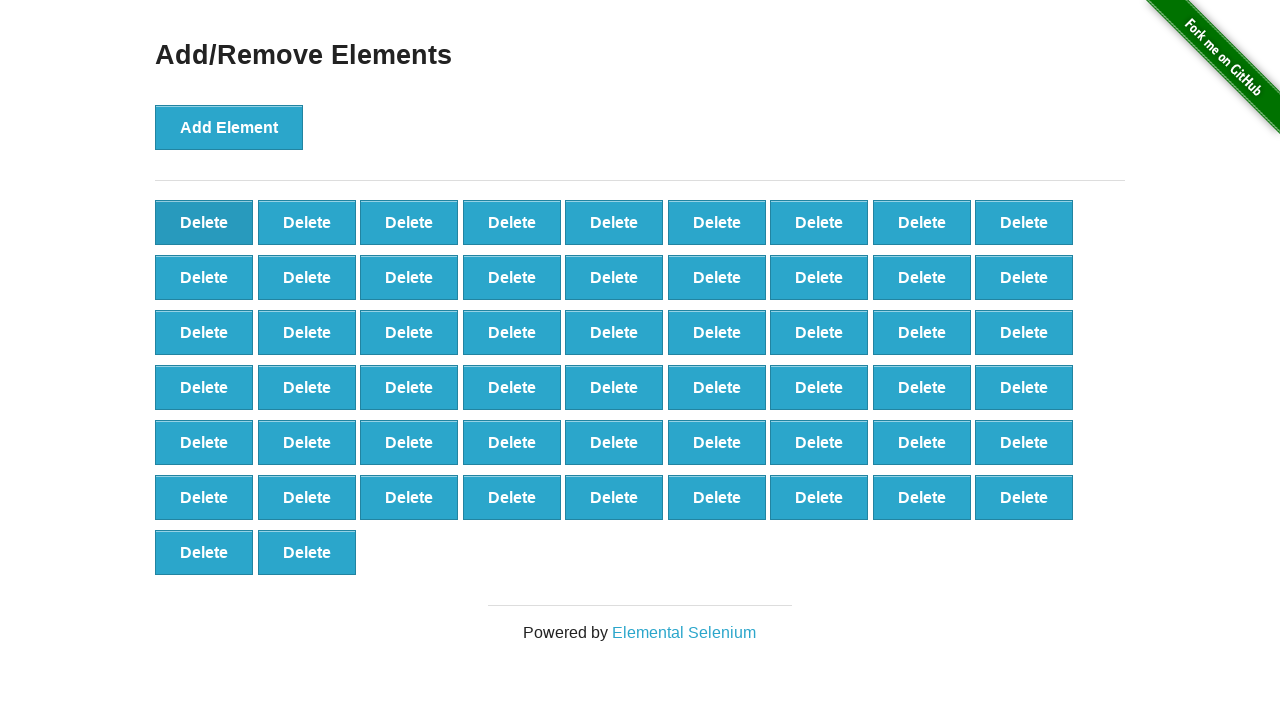

Deleted button (iteration 45/80) at (204, 222) on button[onclick='deleteElement()'] >> nth=0
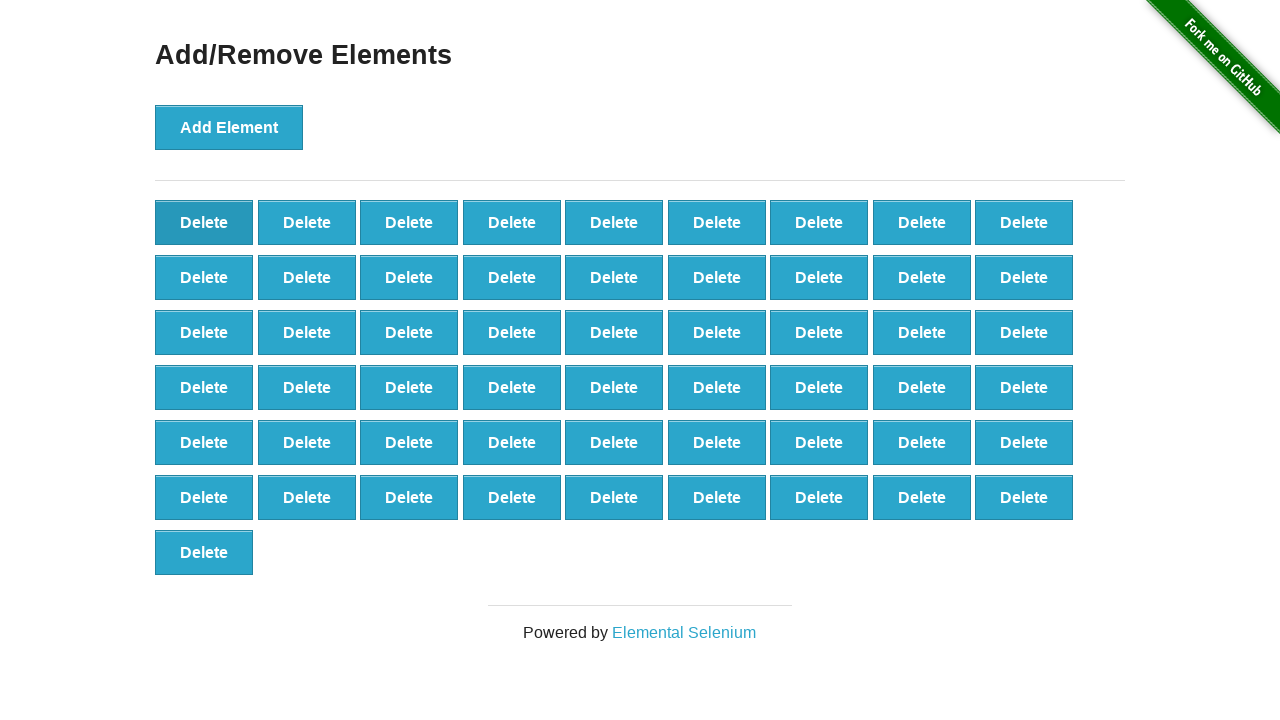

Deleted button (iteration 46/80) at (204, 222) on button[onclick='deleteElement()'] >> nth=0
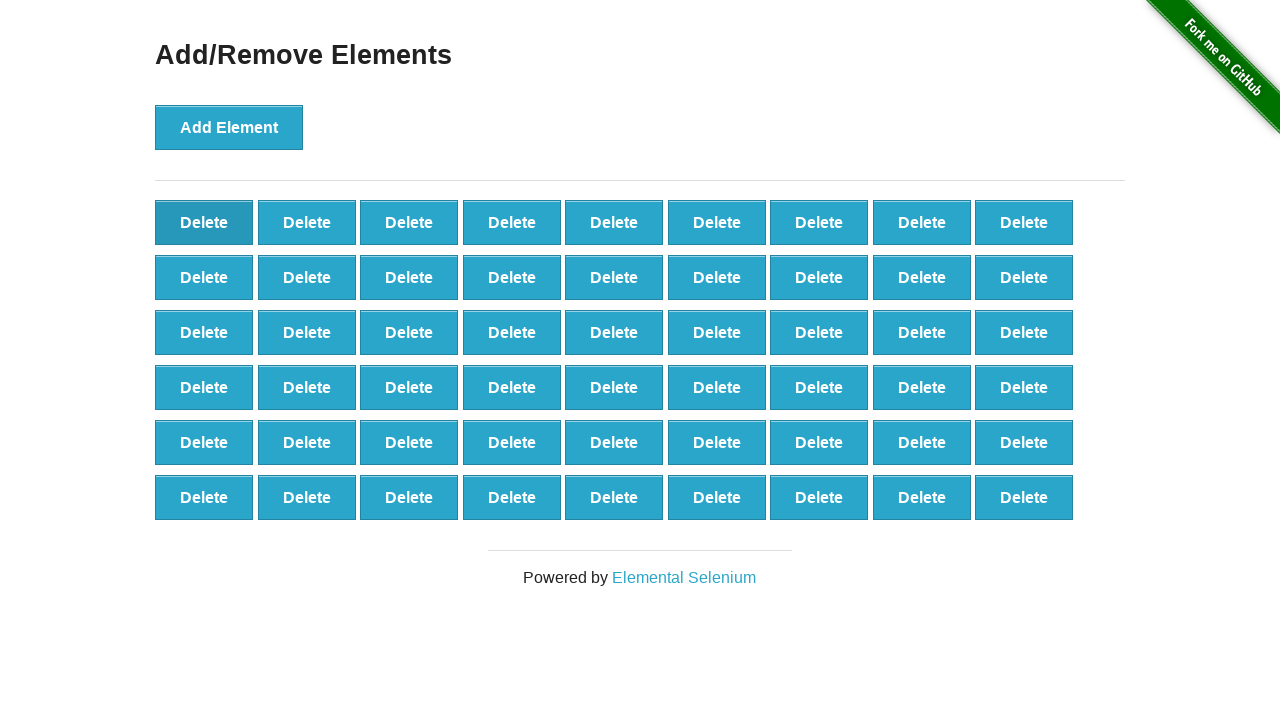

Deleted button (iteration 47/80) at (204, 222) on button[onclick='deleteElement()'] >> nth=0
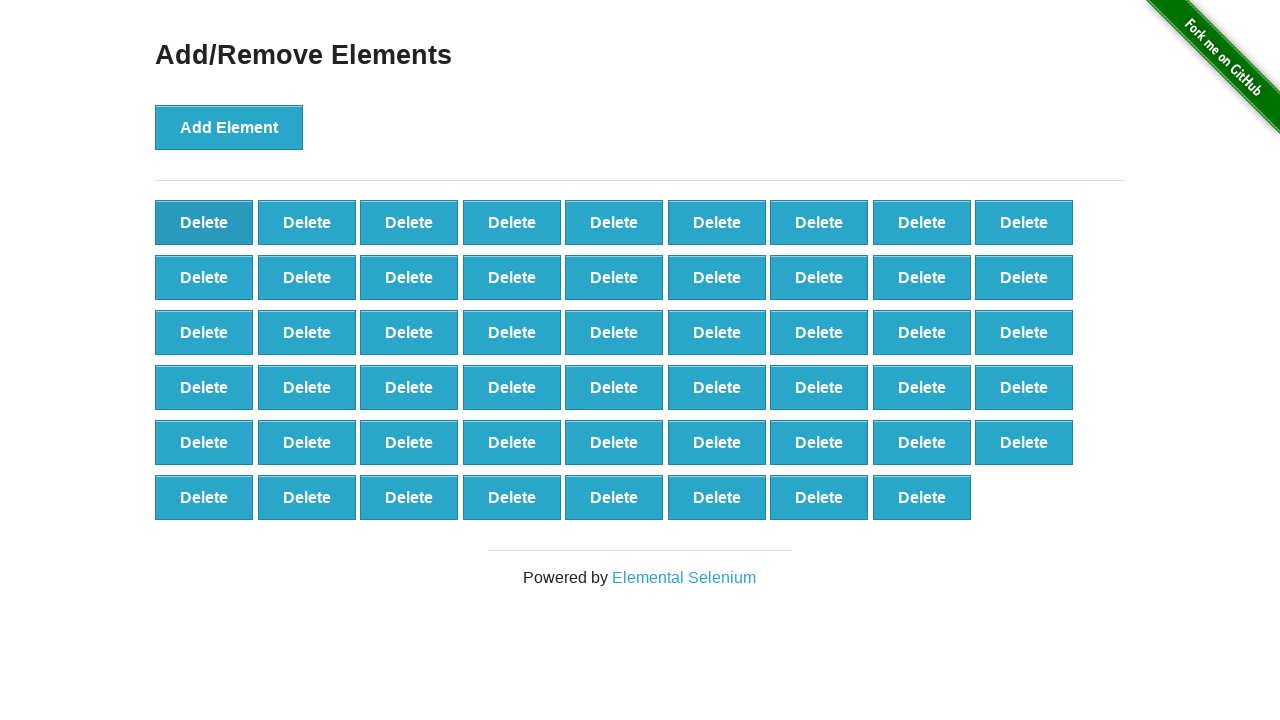

Deleted button (iteration 48/80) at (204, 222) on button[onclick='deleteElement()'] >> nth=0
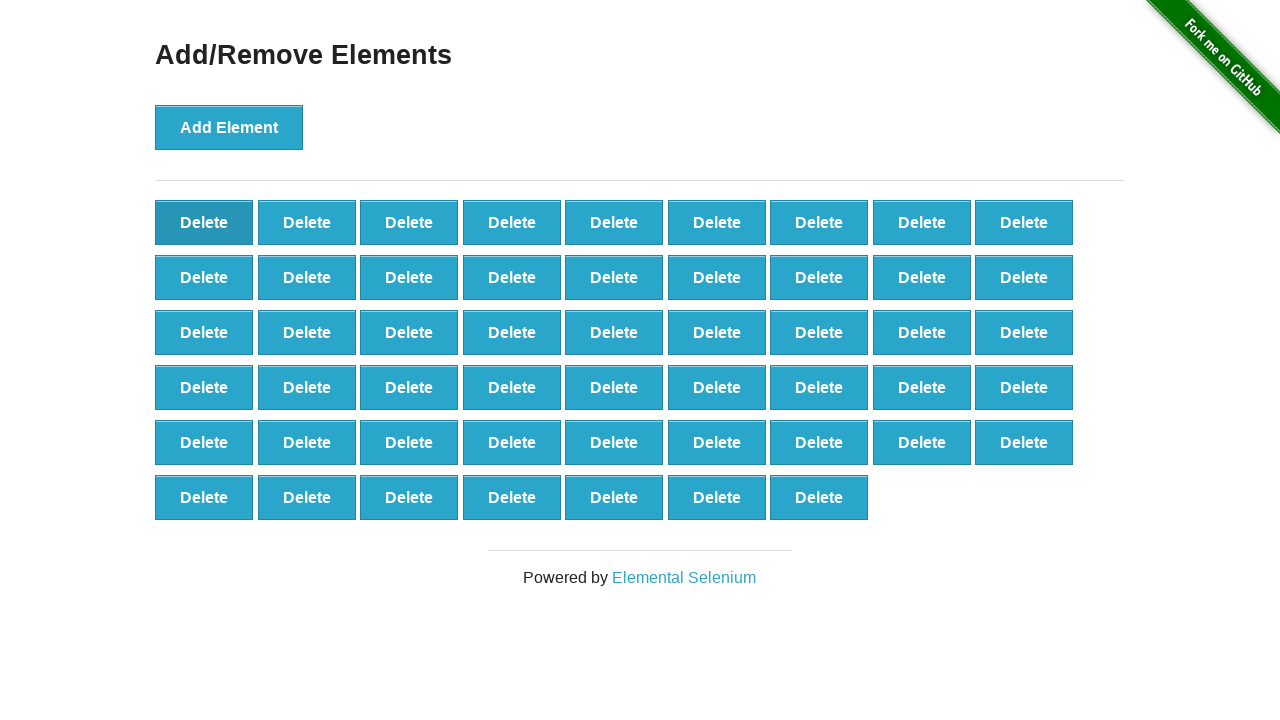

Deleted button (iteration 49/80) at (204, 222) on button[onclick='deleteElement()'] >> nth=0
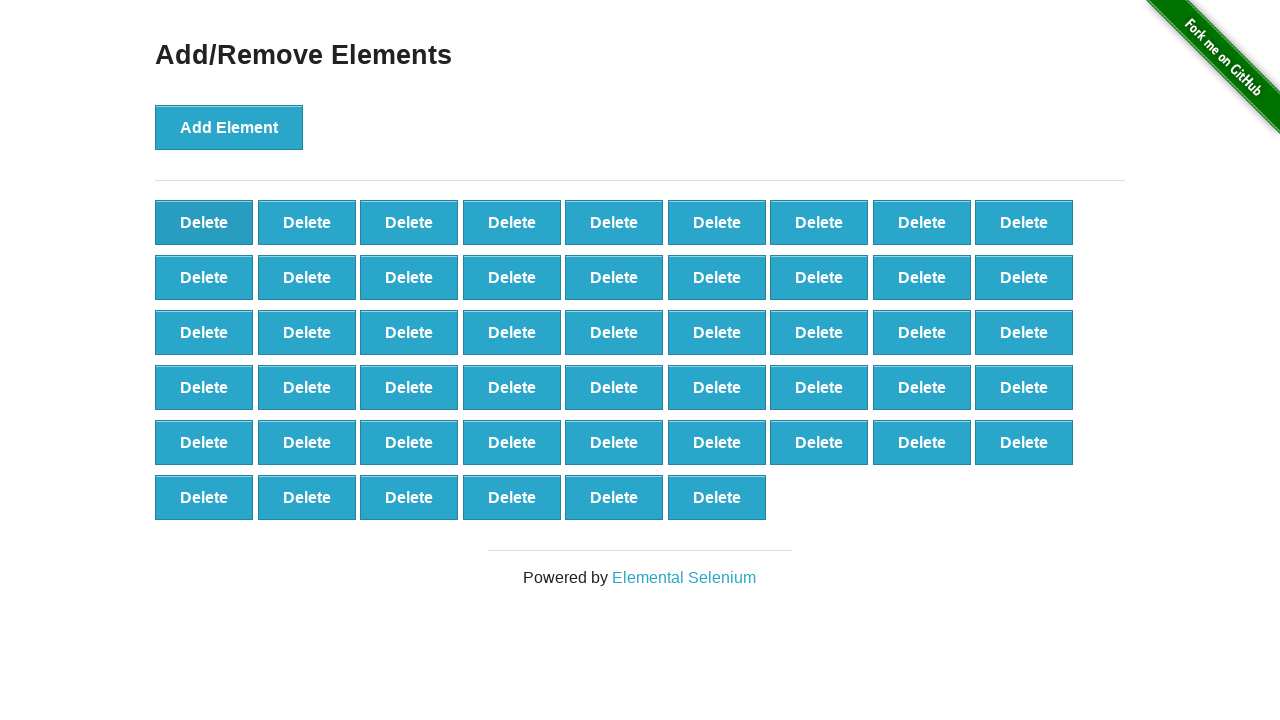

Deleted button (iteration 50/80) at (204, 222) on button[onclick='deleteElement()'] >> nth=0
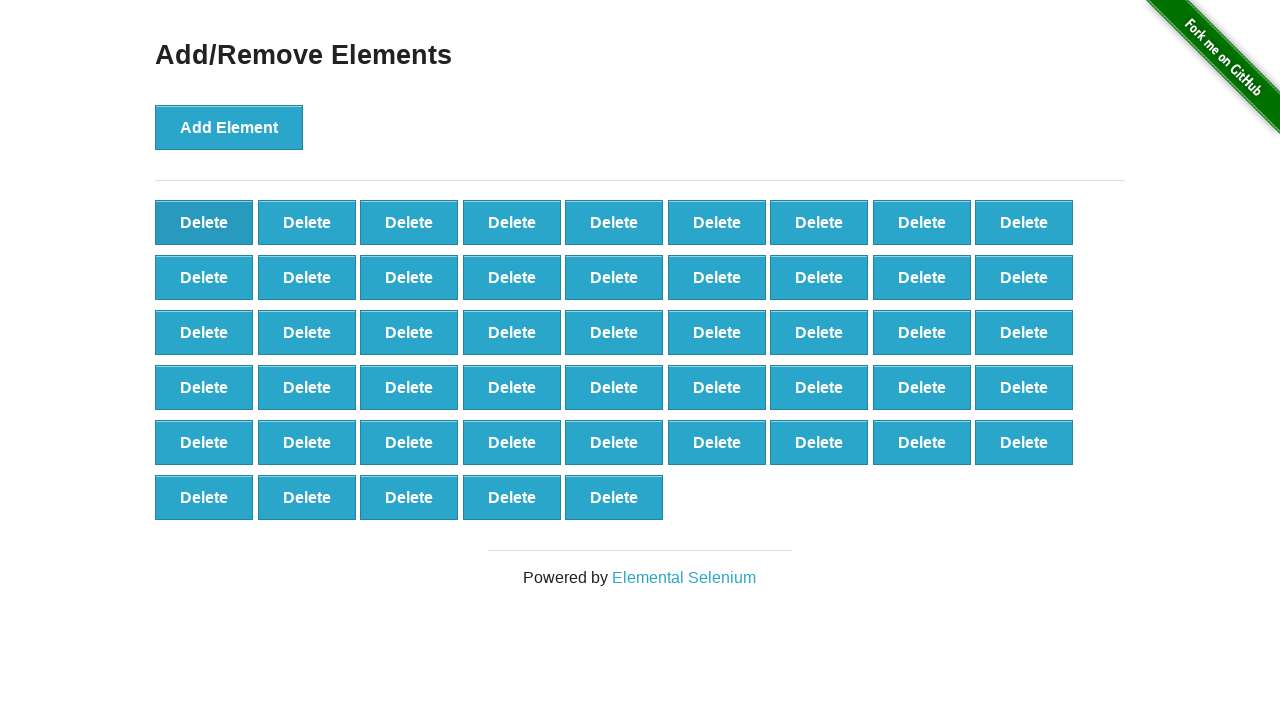

Deleted button (iteration 51/80) at (204, 222) on button[onclick='deleteElement()'] >> nth=0
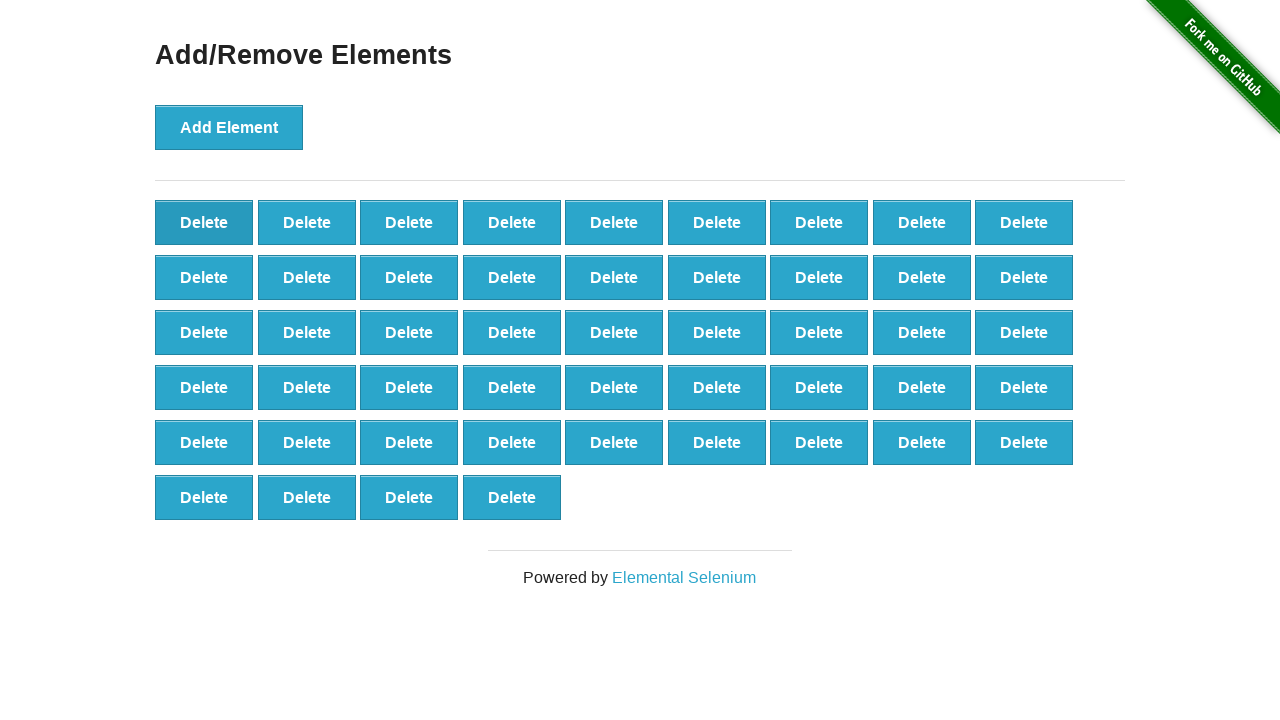

Deleted button (iteration 52/80) at (204, 222) on button[onclick='deleteElement()'] >> nth=0
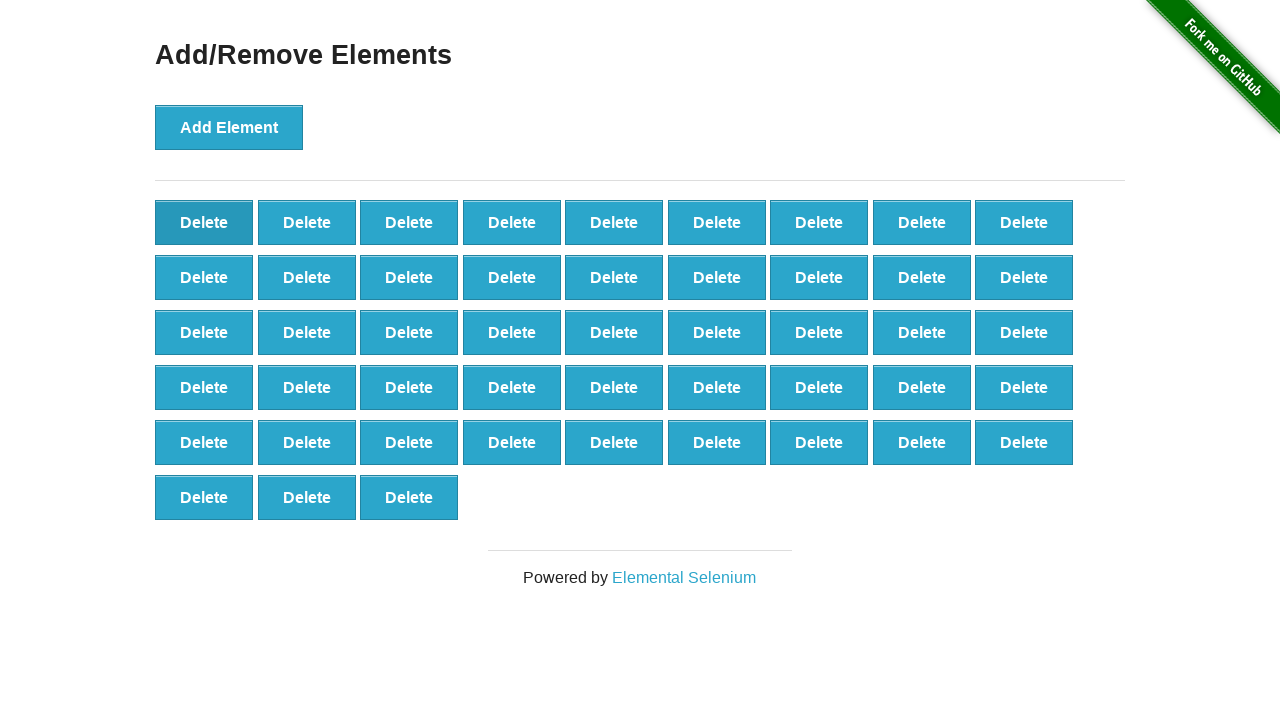

Deleted button (iteration 53/80) at (204, 222) on button[onclick='deleteElement()'] >> nth=0
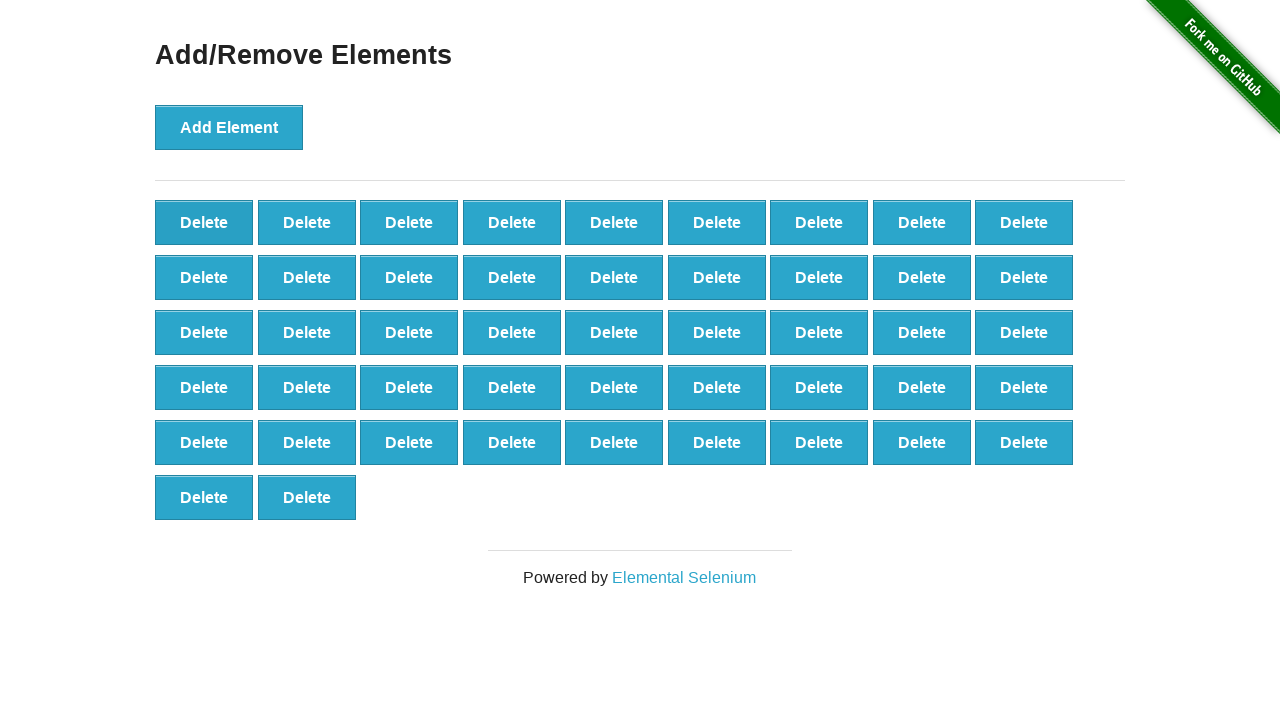

Deleted button (iteration 54/80) at (204, 222) on button[onclick='deleteElement()'] >> nth=0
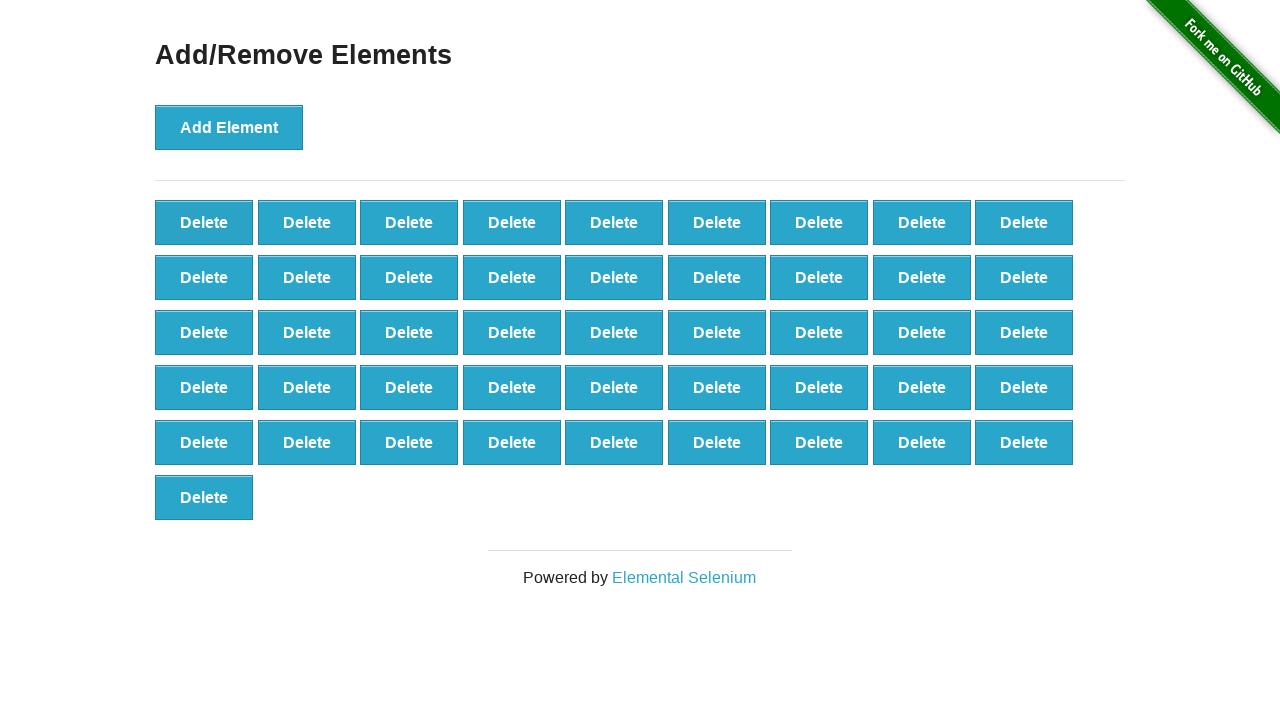

Deleted button (iteration 55/80) at (204, 222) on button[onclick='deleteElement()'] >> nth=0
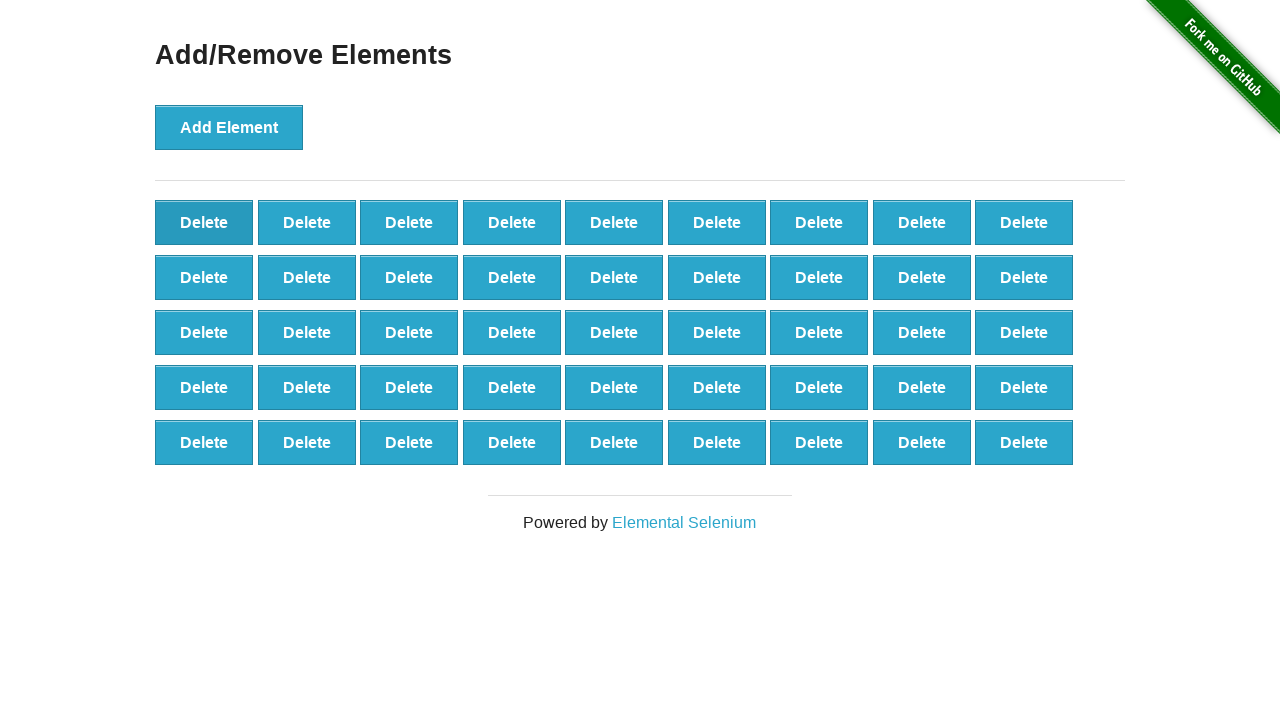

Deleted button (iteration 56/80) at (204, 222) on button[onclick='deleteElement()'] >> nth=0
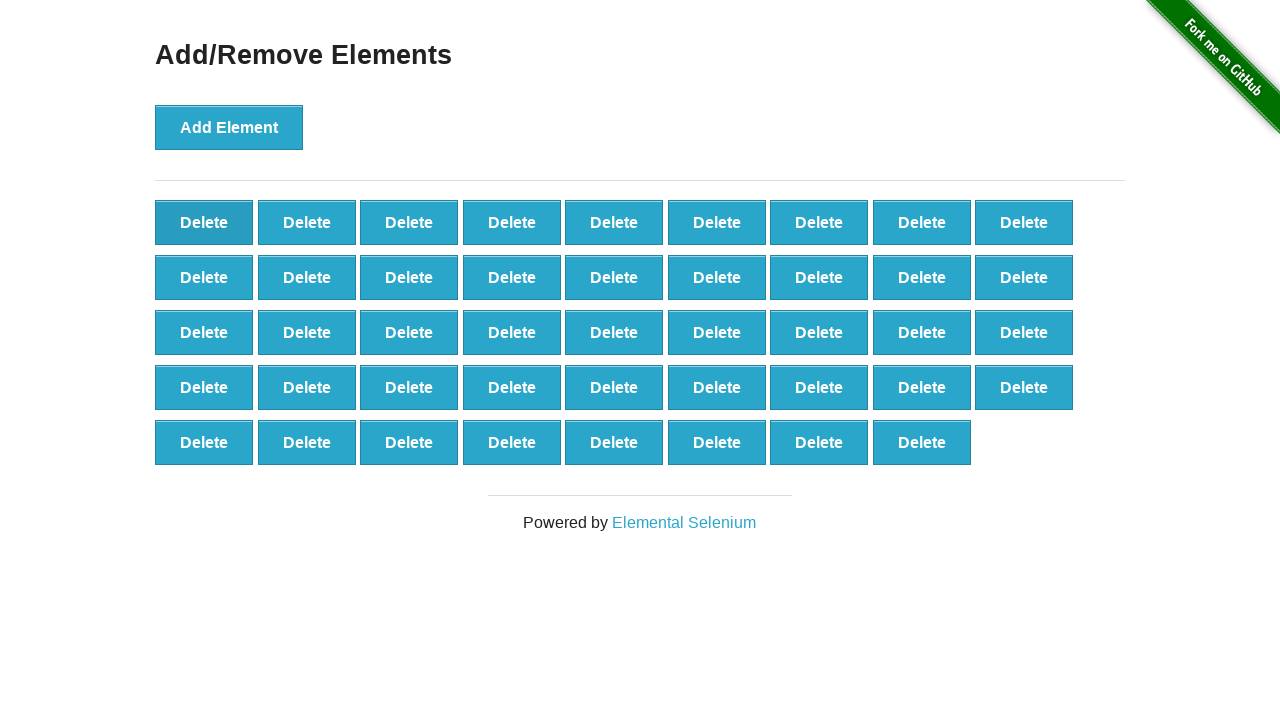

Deleted button (iteration 57/80) at (204, 222) on button[onclick='deleteElement()'] >> nth=0
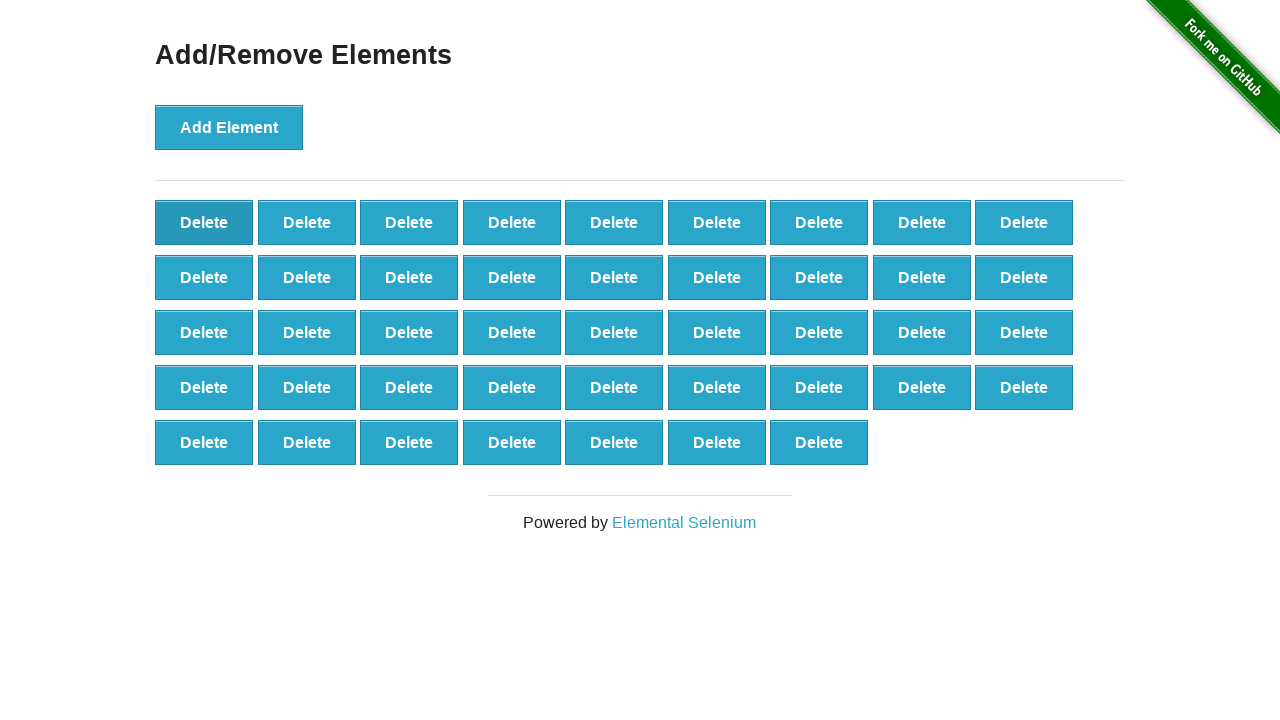

Deleted button (iteration 58/80) at (204, 222) on button[onclick='deleteElement()'] >> nth=0
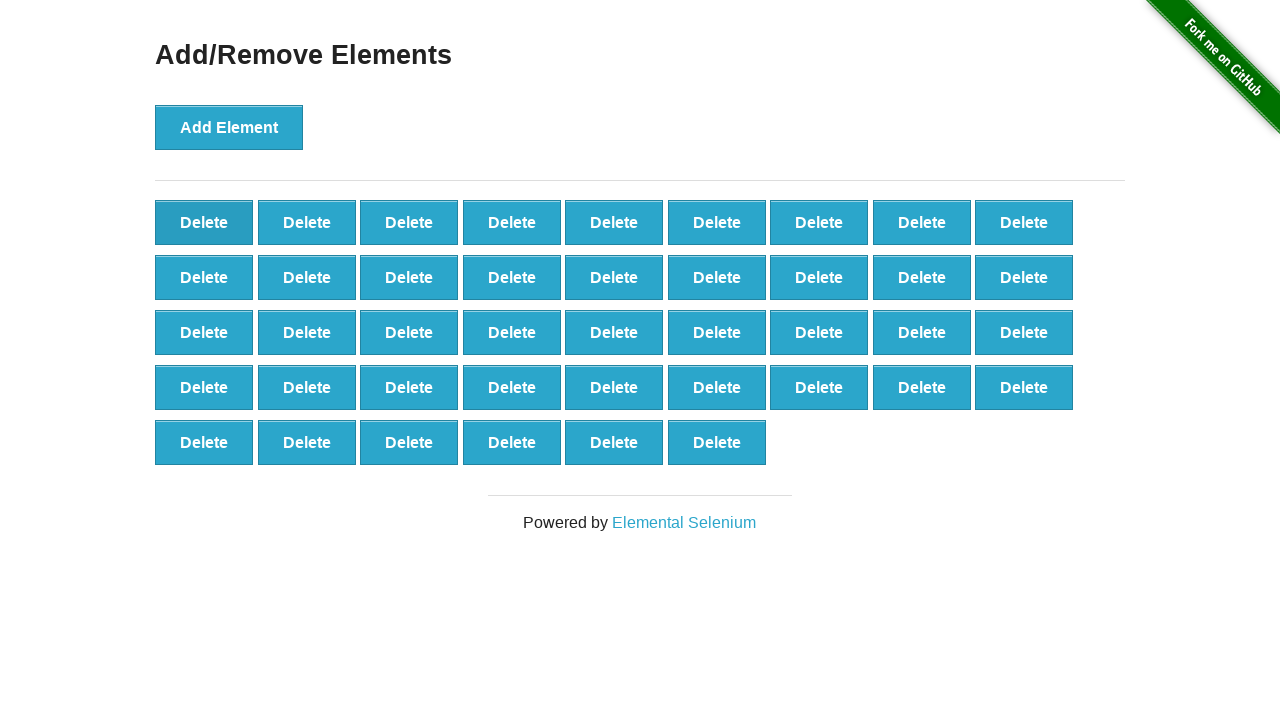

Deleted button (iteration 59/80) at (204, 222) on button[onclick='deleteElement()'] >> nth=0
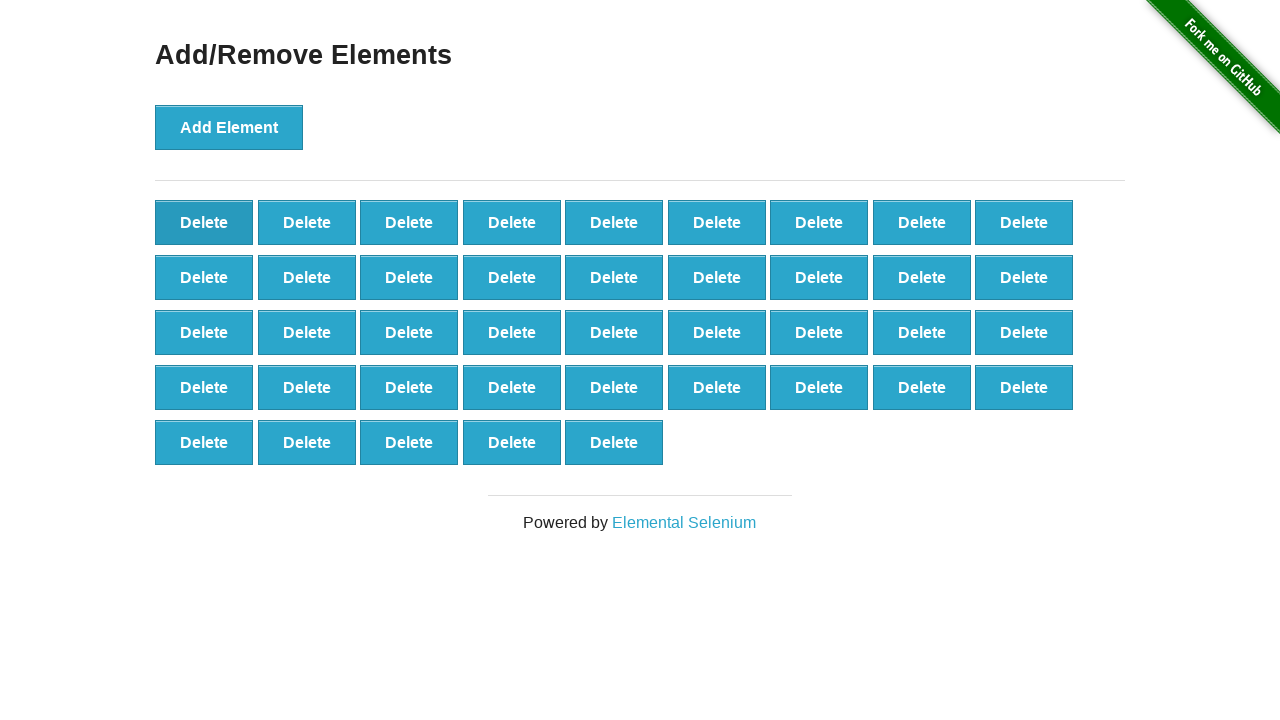

Deleted button (iteration 60/80) at (204, 222) on button[onclick='deleteElement()'] >> nth=0
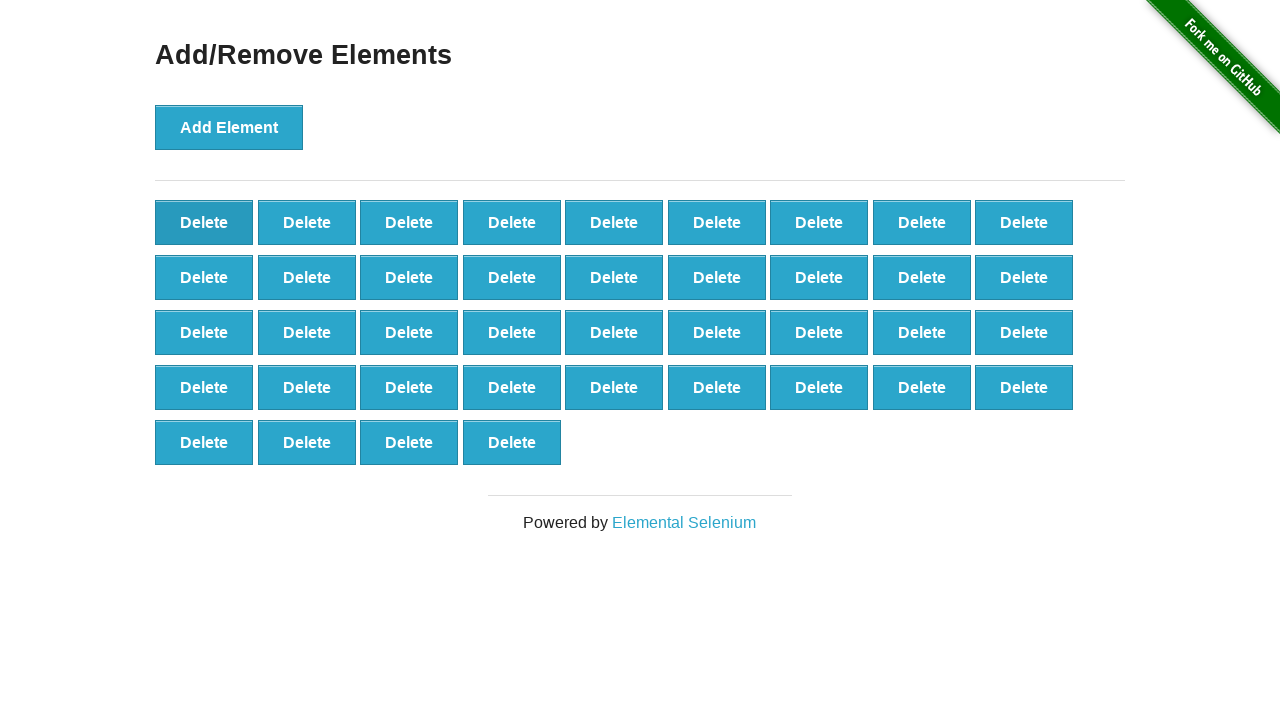

Deleted button (iteration 61/80) at (204, 222) on button[onclick='deleteElement()'] >> nth=0
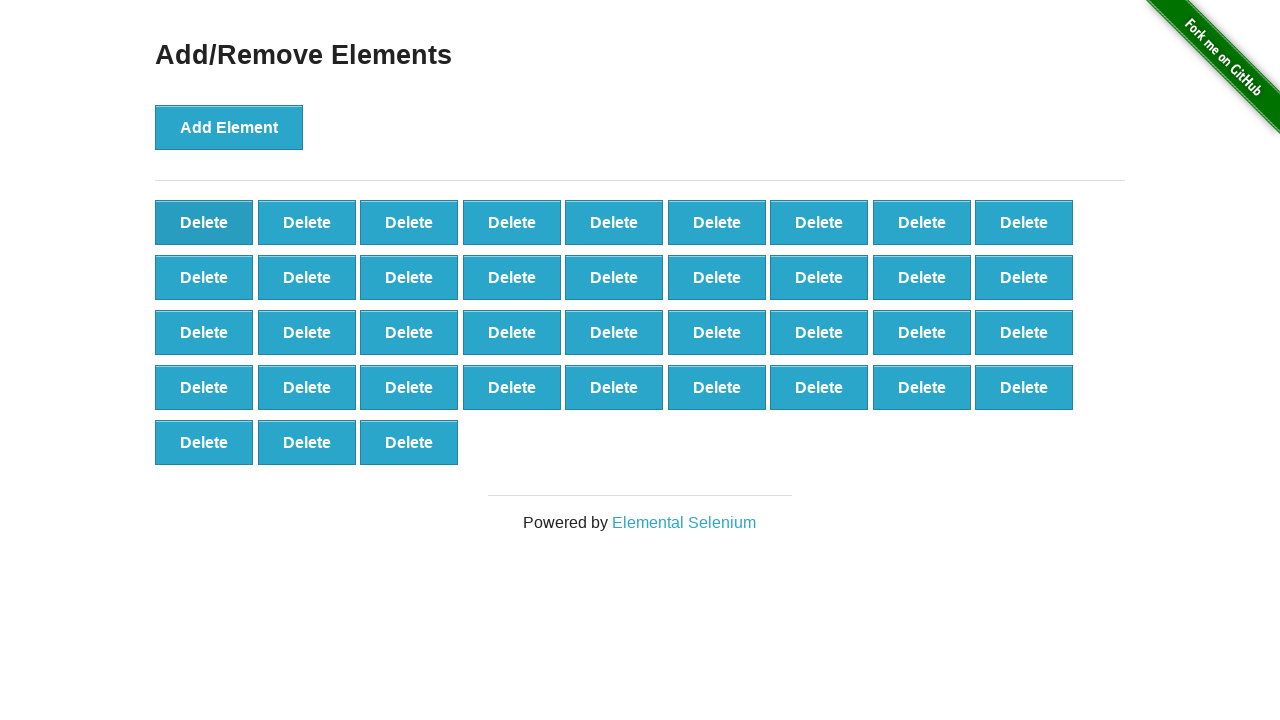

Deleted button (iteration 62/80) at (204, 222) on button[onclick='deleteElement()'] >> nth=0
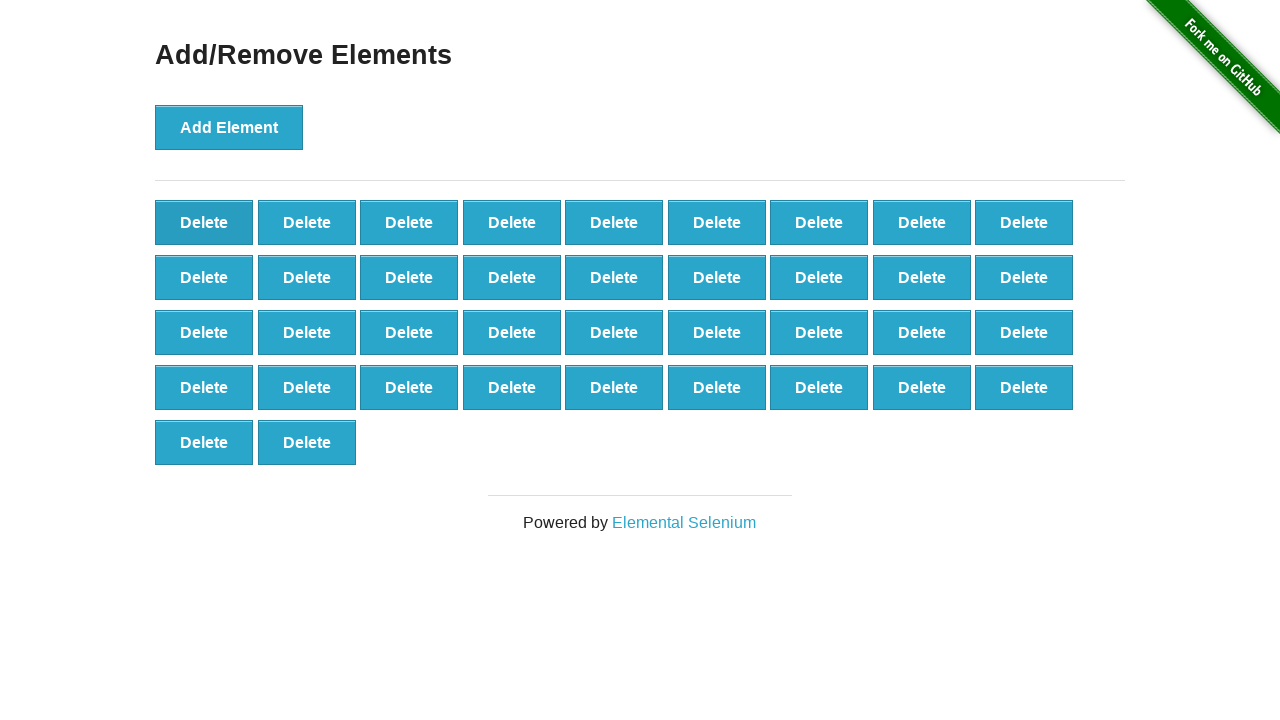

Deleted button (iteration 63/80) at (204, 222) on button[onclick='deleteElement()'] >> nth=0
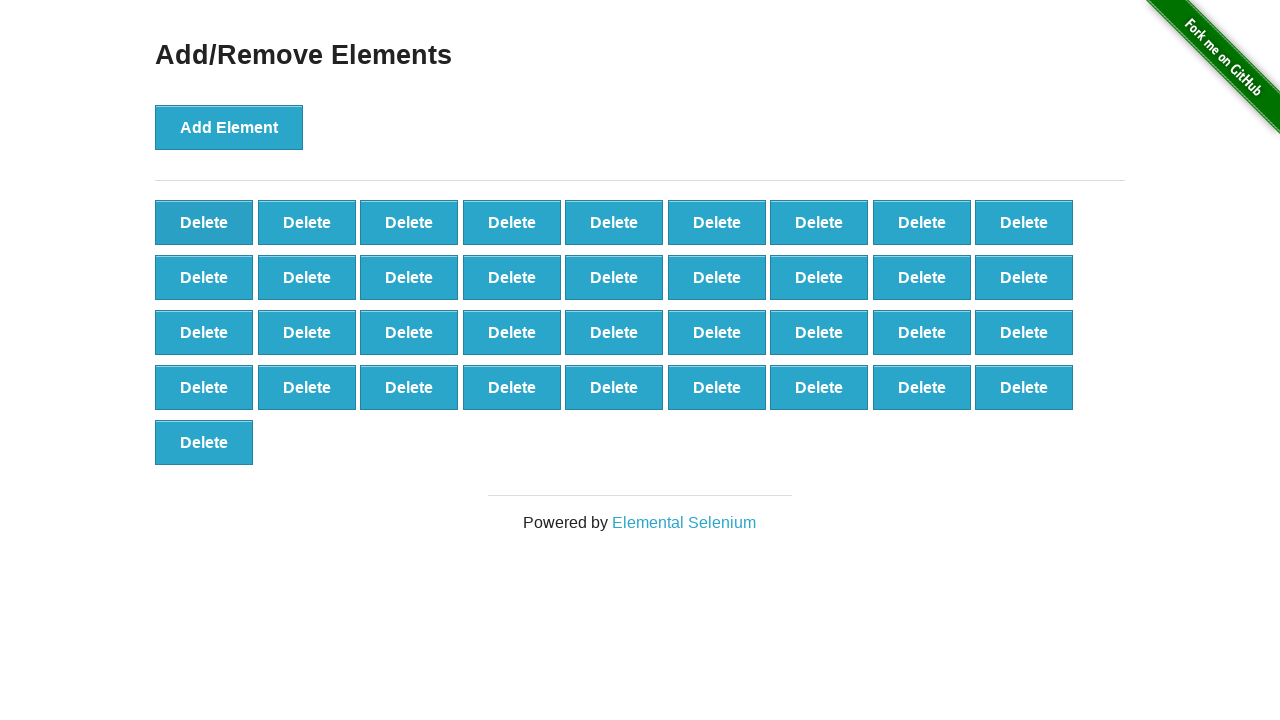

Deleted button (iteration 64/80) at (204, 222) on button[onclick='deleteElement()'] >> nth=0
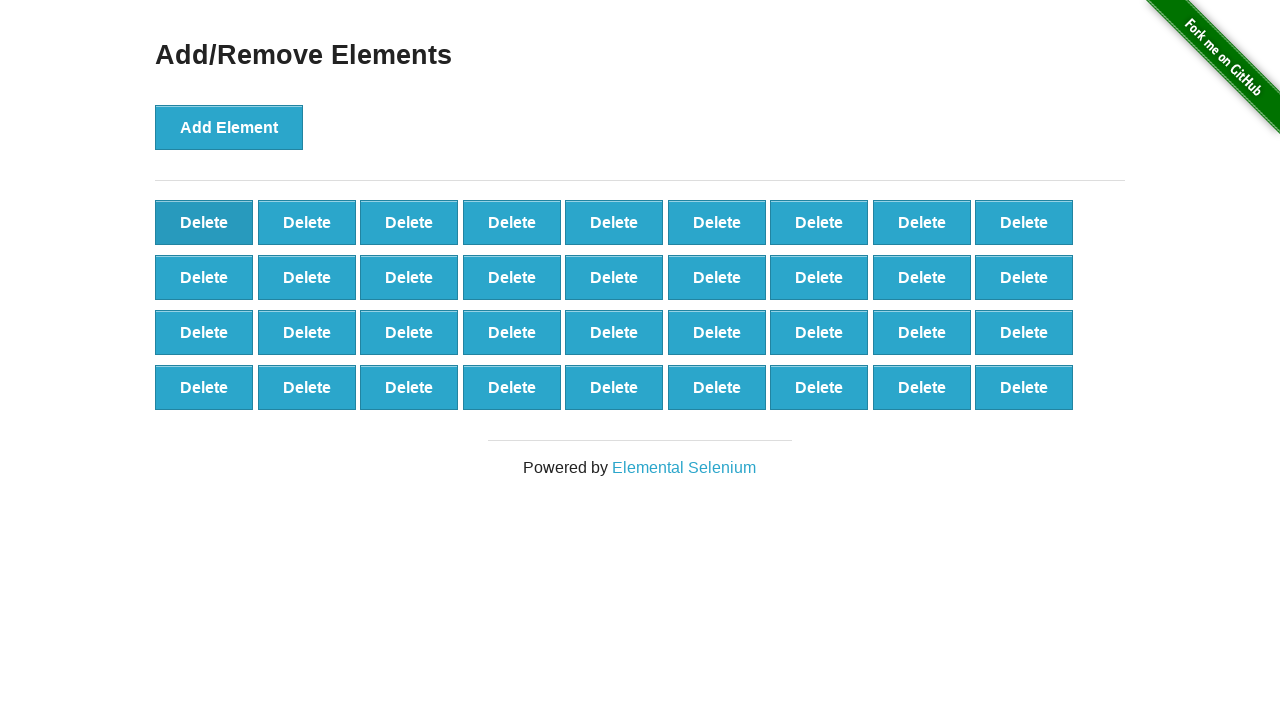

Deleted button (iteration 65/80) at (204, 222) on button[onclick='deleteElement()'] >> nth=0
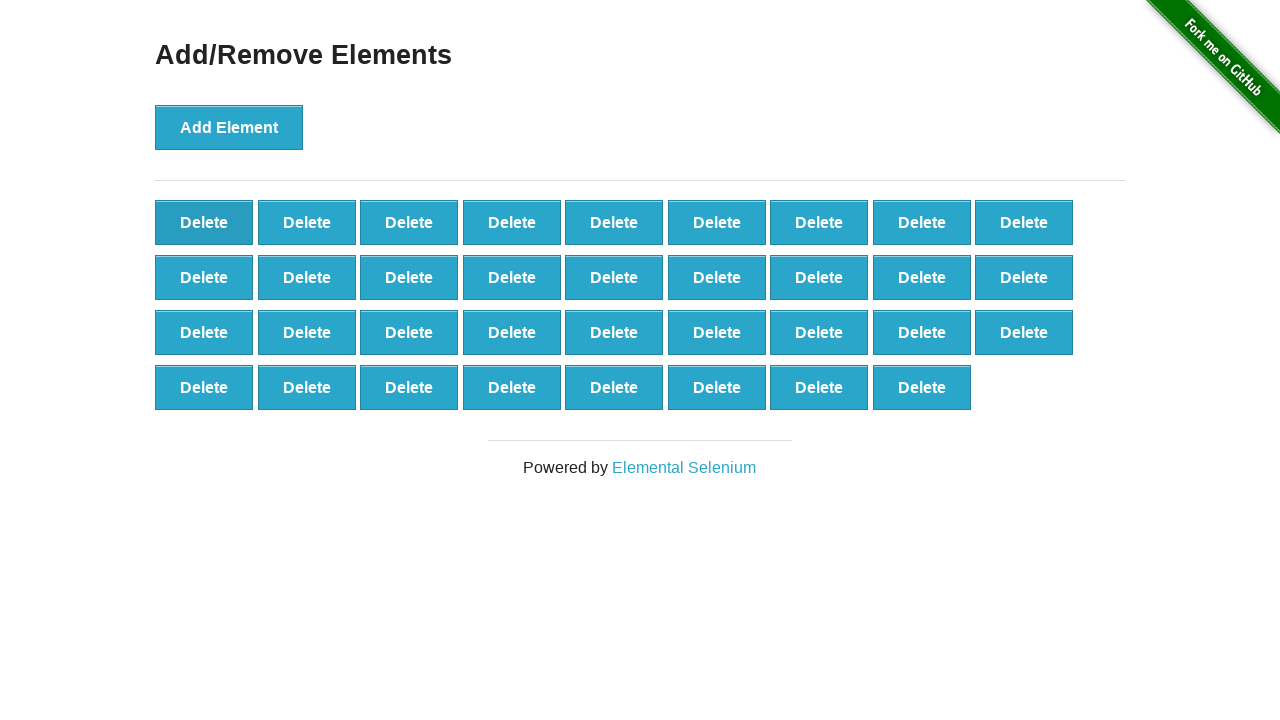

Deleted button (iteration 66/80) at (204, 222) on button[onclick='deleteElement()'] >> nth=0
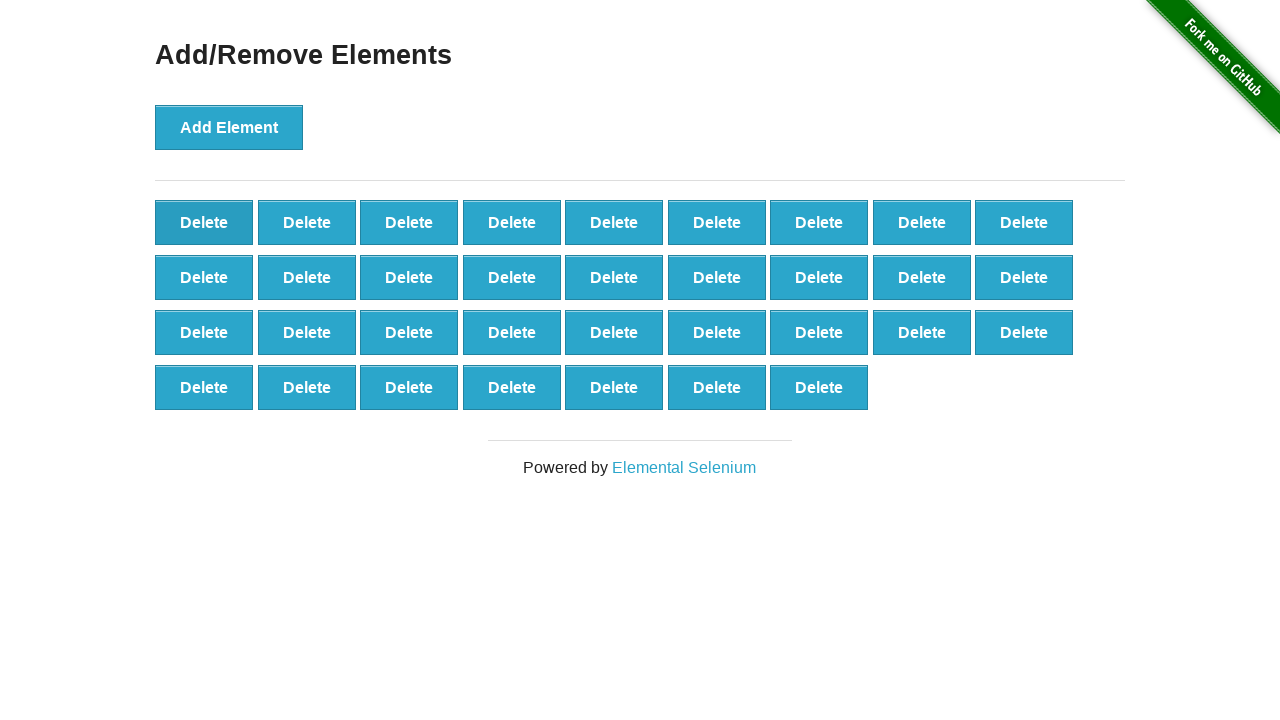

Deleted button (iteration 67/80) at (204, 222) on button[onclick='deleteElement()'] >> nth=0
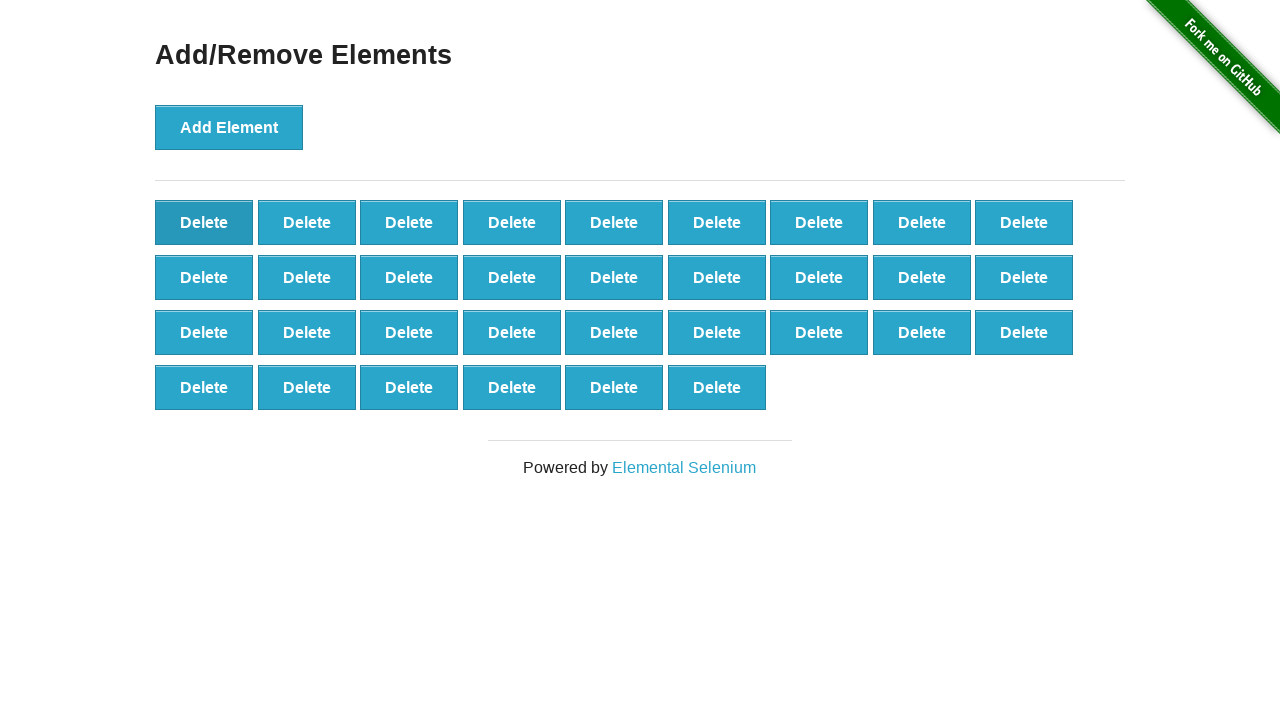

Deleted button (iteration 68/80) at (204, 222) on button[onclick='deleteElement()'] >> nth=0
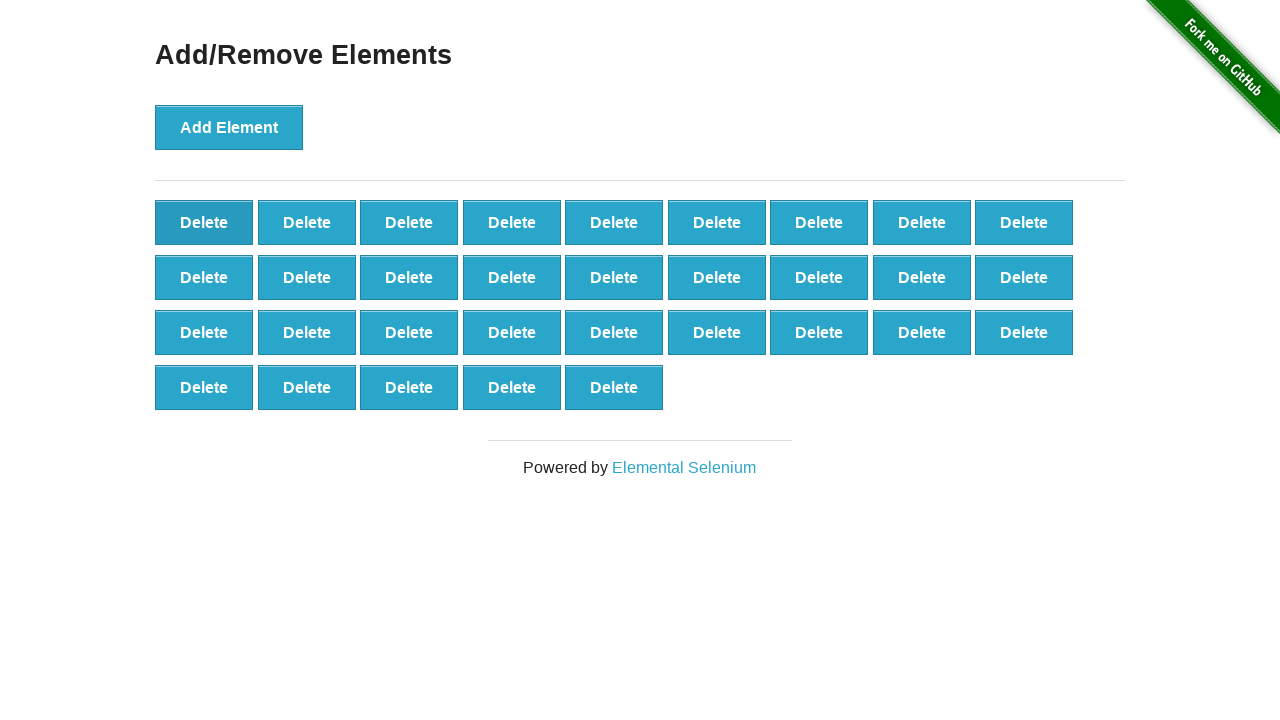

Deleted button (iteration 69/80) at (204, 222) on button[onclick='deleteElement()'] >> nth=0
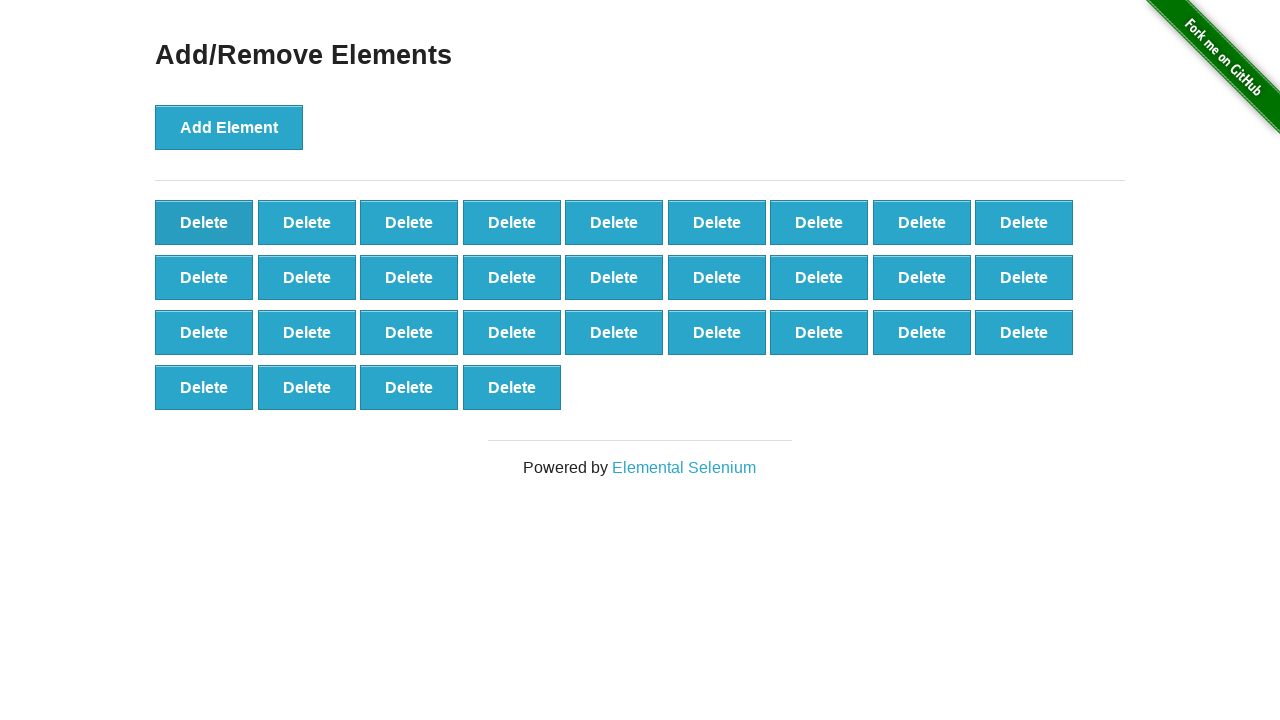

Deleted button (iteration 70/80) at (204, 222) on button[onclick='deleteElement()'] >> nth=0
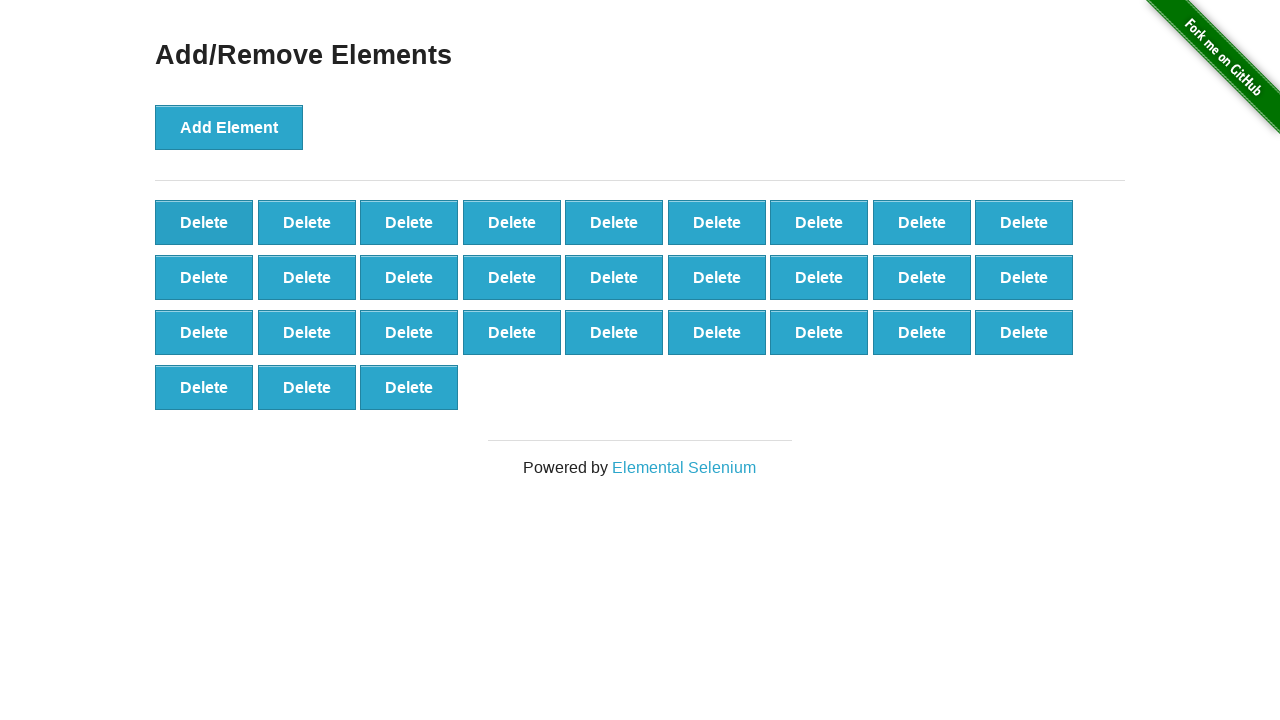

Deleted button (iteration 71/80) at (204, 222) on button[onclick='deleteElement()'] >> nth=0
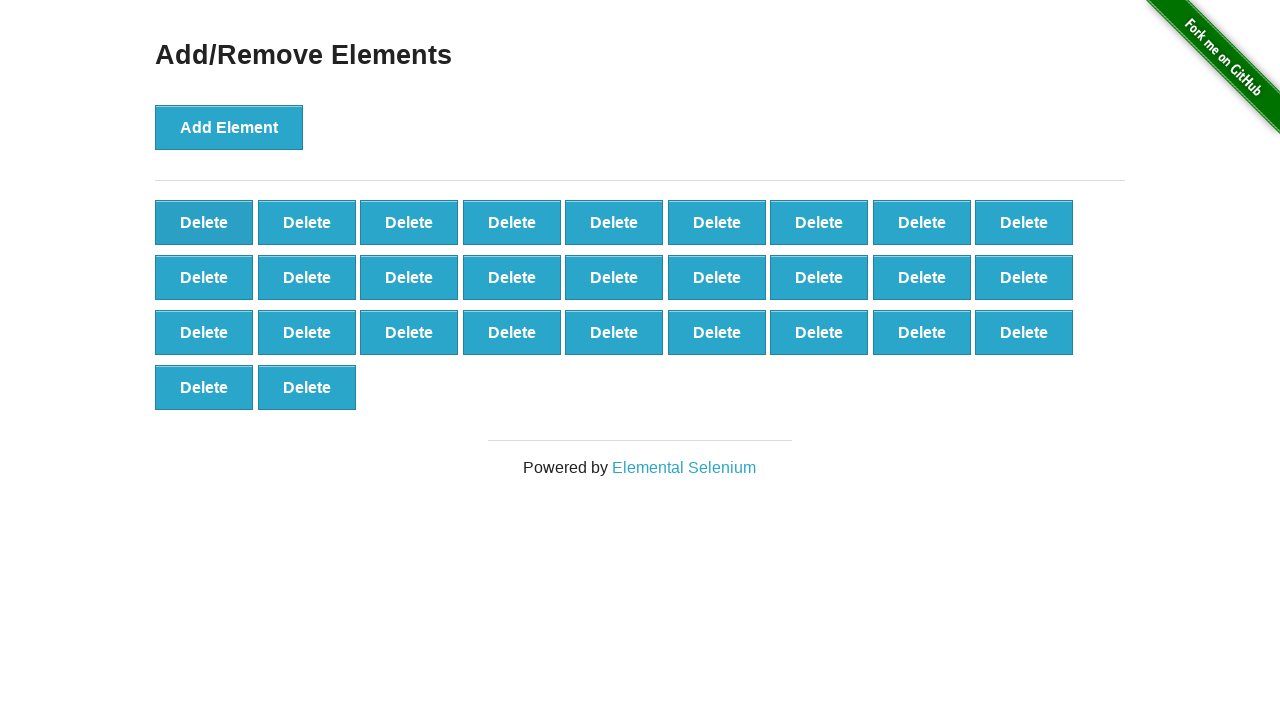

Deleted button (iteration 72/80) at (204, 222) on button[onclick='deleteElement()'] >> nth=0
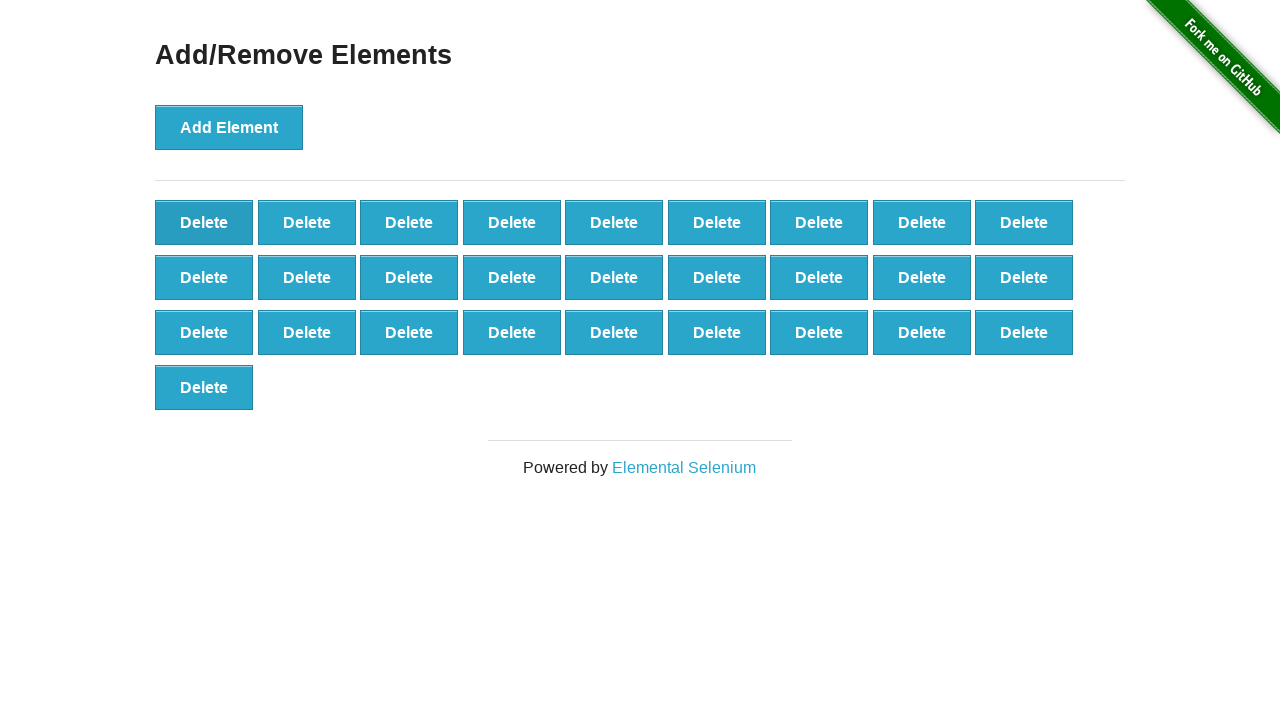

Deleted button (iteration 73/80) at (204, 222) on button[onclick='deleteElement()'] >> nth=0
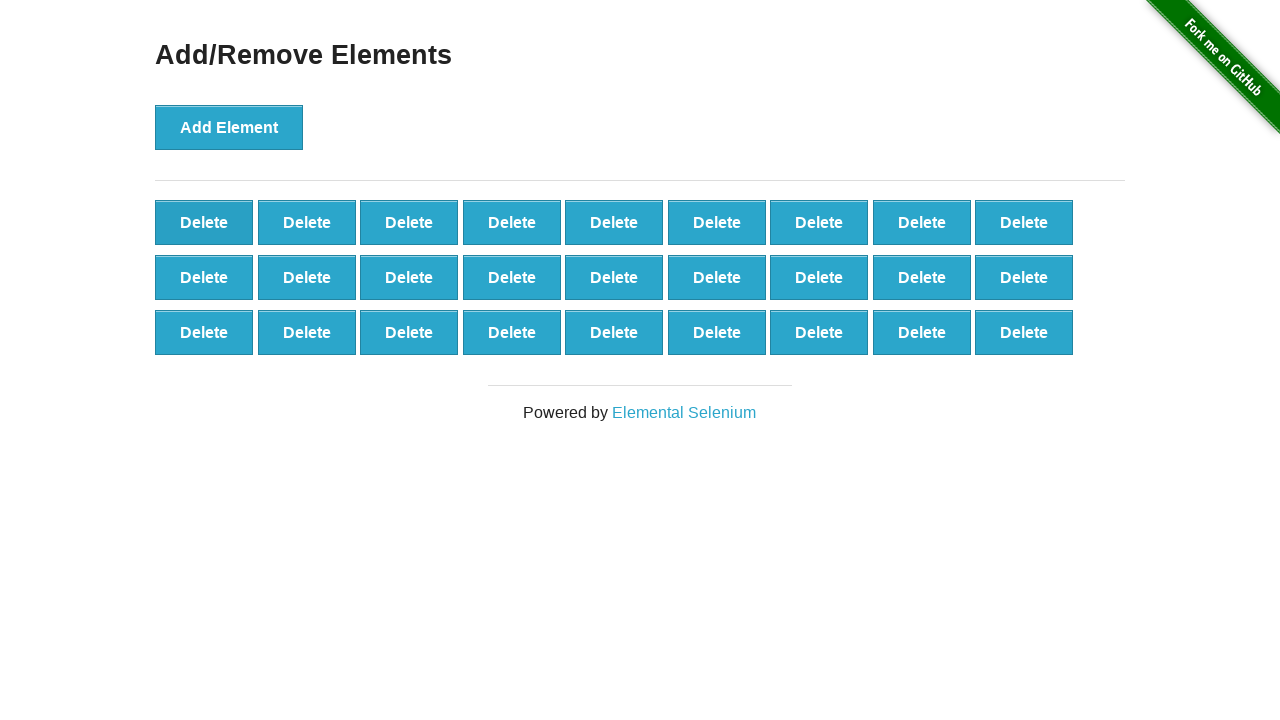

Deleted button (iteration 74/80) at (204, 222) on button[onclick='deleteElement()'] >> nth=0
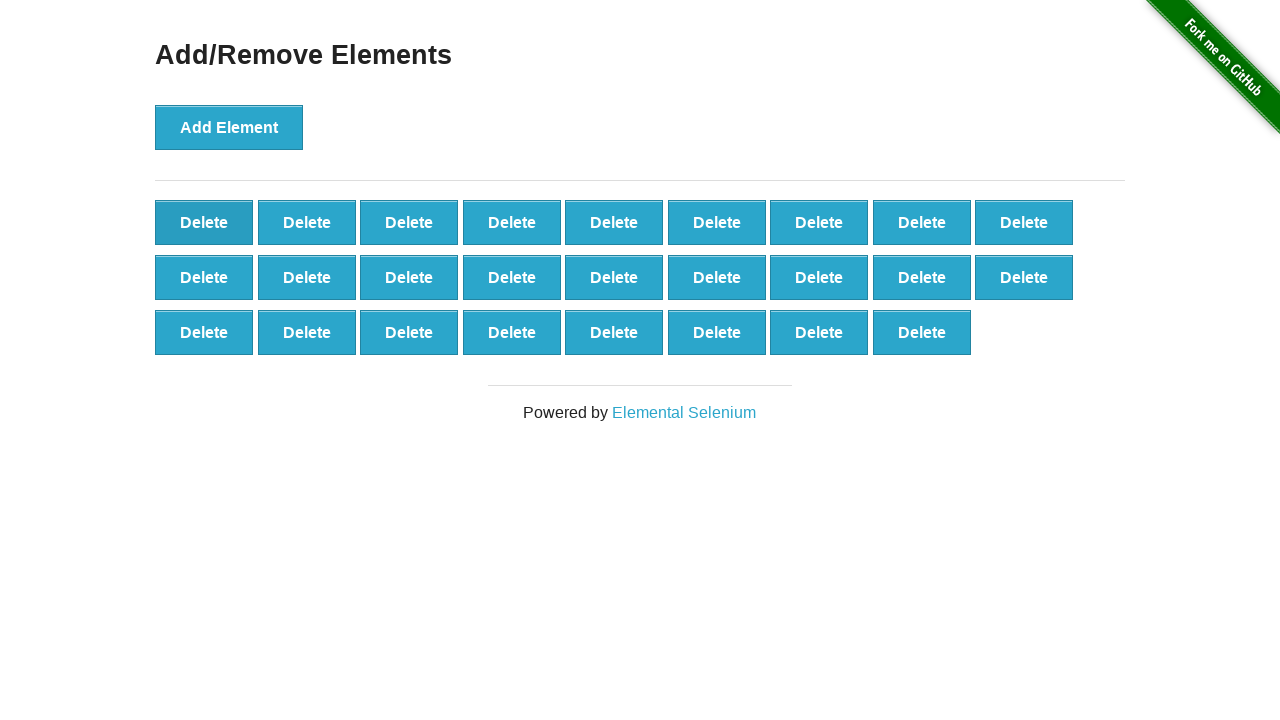

Deleted button (iteration 75/80) at (204, 222) on button[onclick='deleteElement()'] >> nth=0
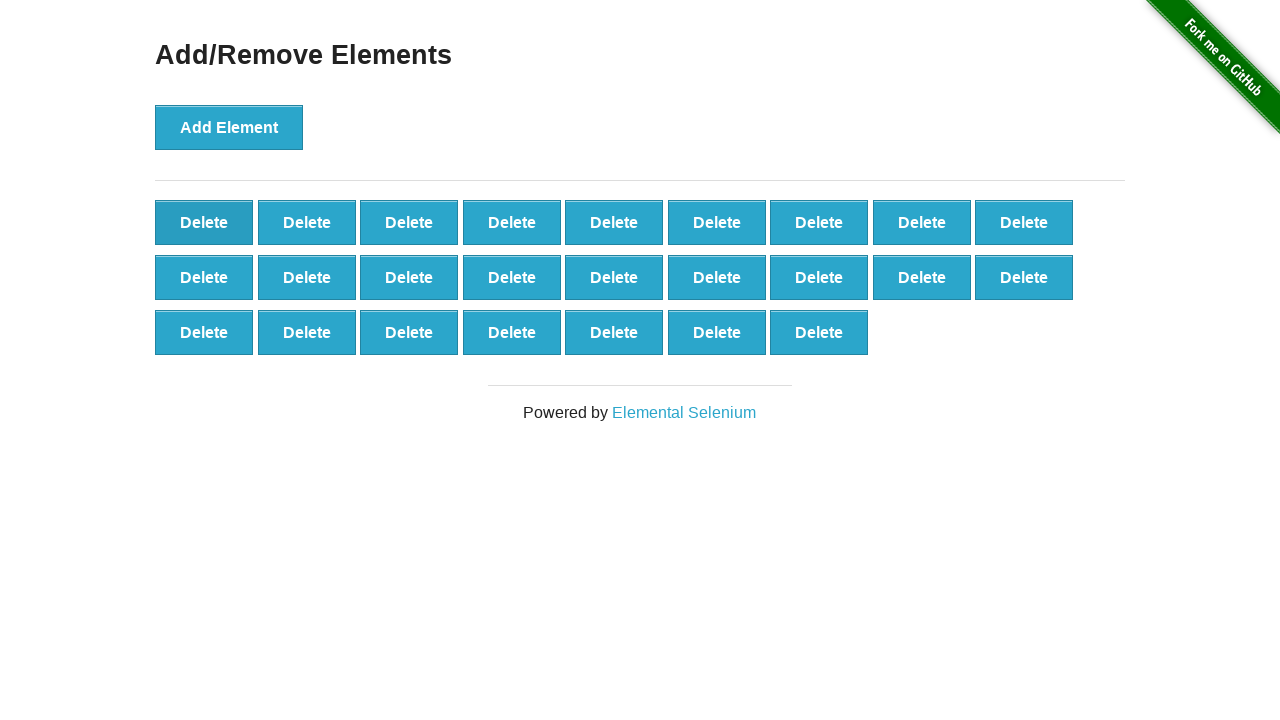

Deleted button (iteration 76/80) at (204, 222) on button[onclick='deleteElement()'] >> nth=0
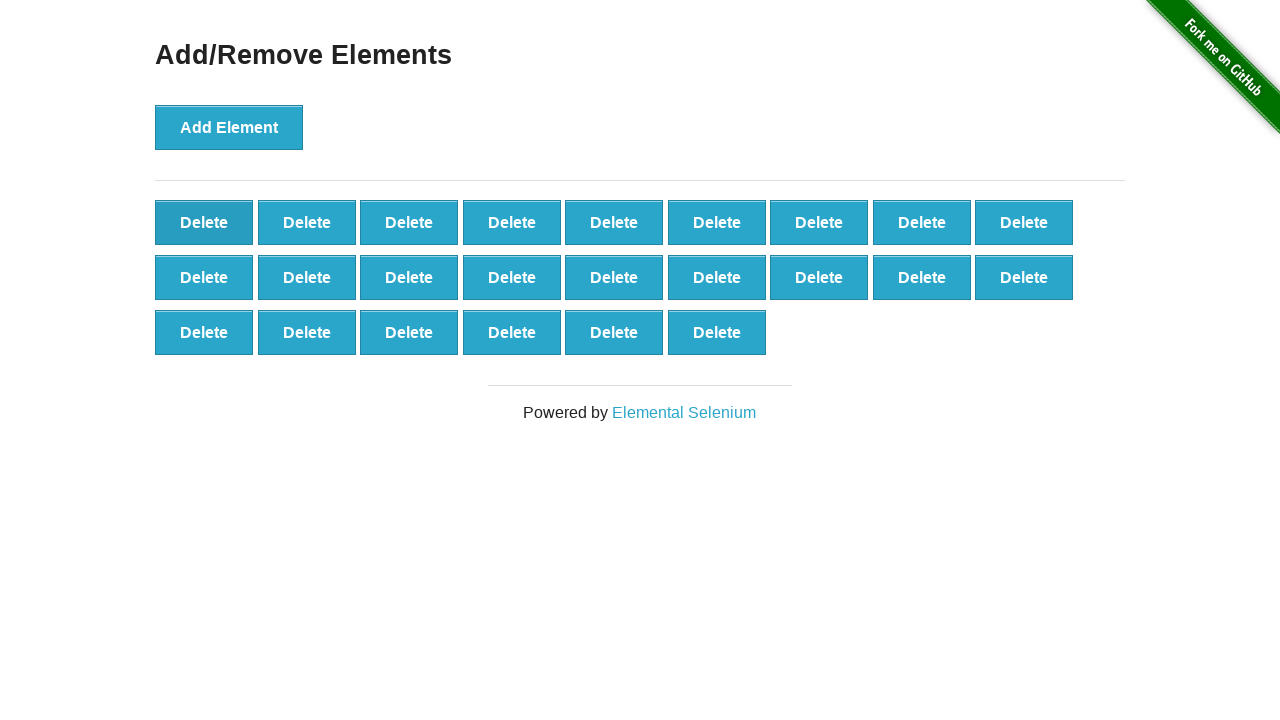

Deleted button (iteration 77/80) at (204, 222) on button[onclick='deleteElement()'] >> nth=0
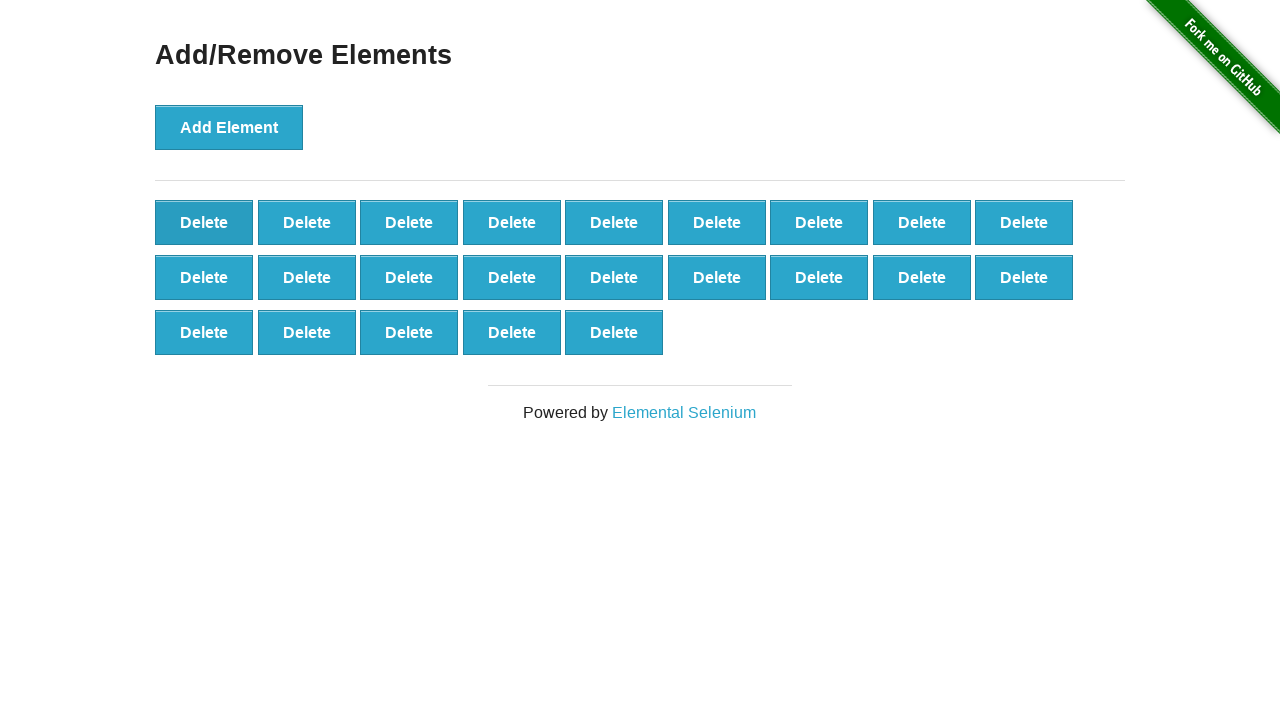

Deleted button (iteration 78/80) at (204, 222) on button[onclick='deleteElement()'] >> nth=0
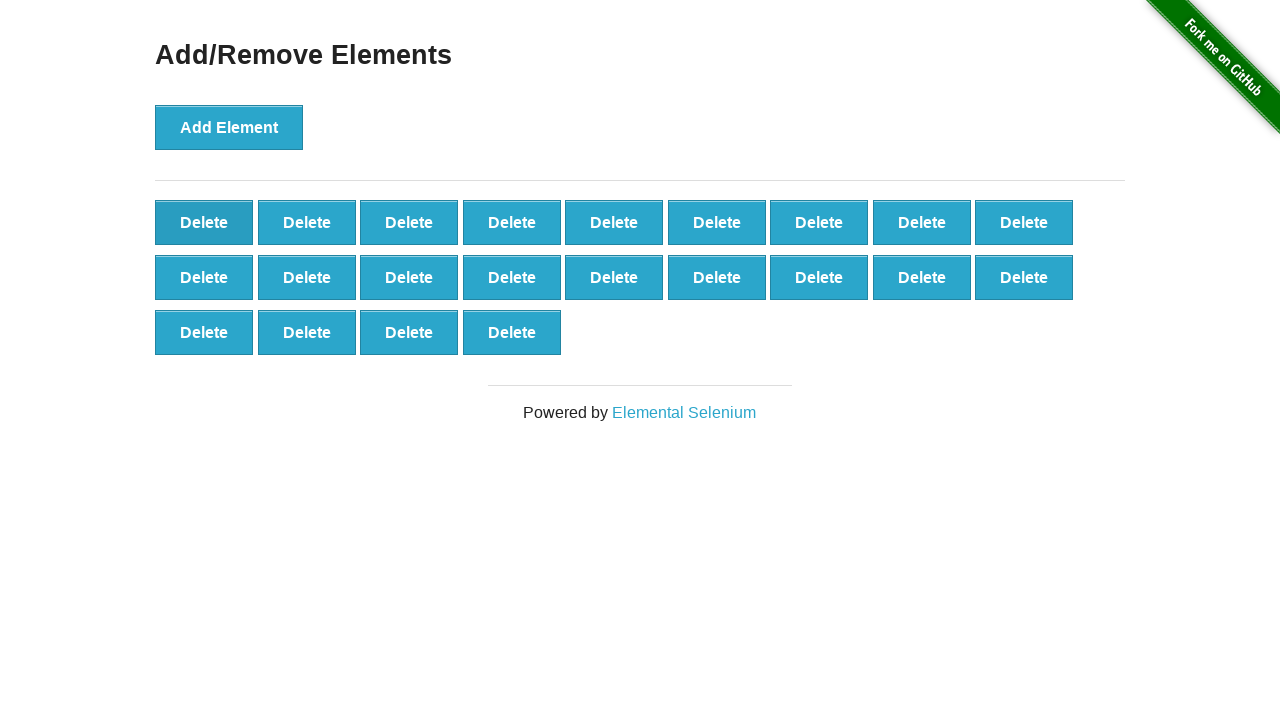

Deleted button (iteration 79/80) at (204, 222) on button[onclick='deleteElement()'] >> nth=0
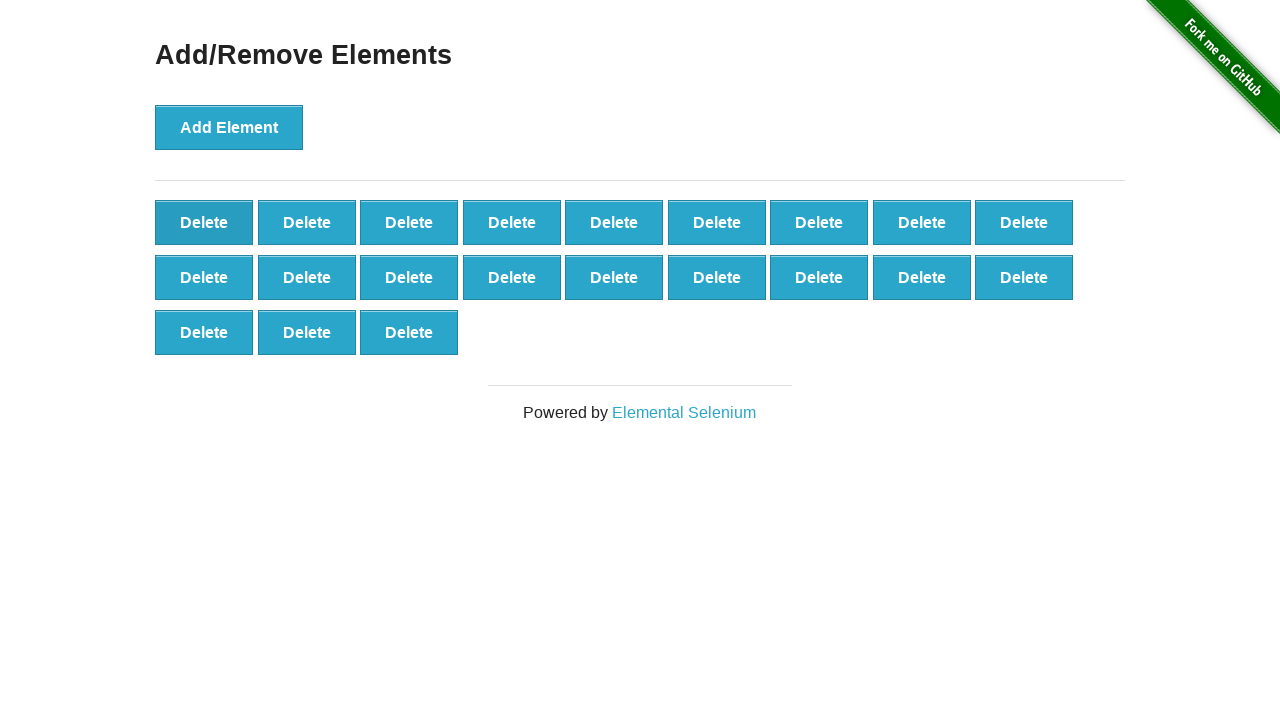

Deleted button (iteration 80/80) at (204, 222) on button[onclick='deleteElement()'] >> nth=0
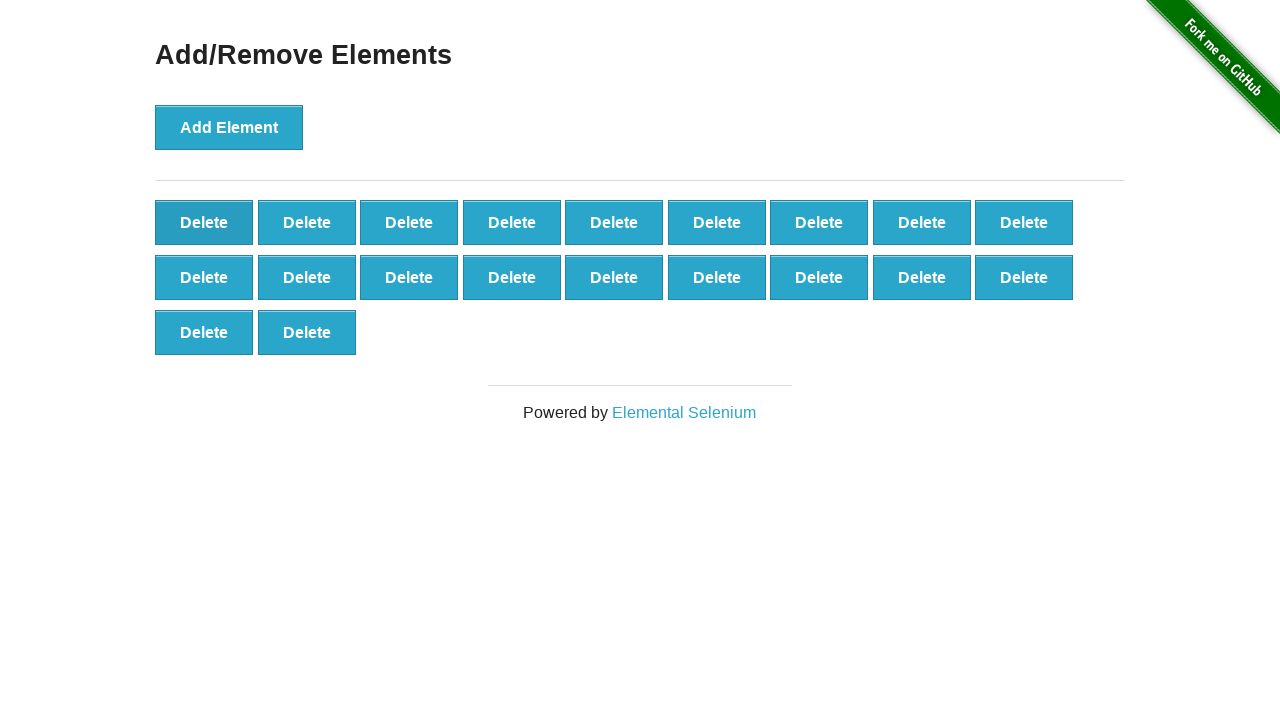

Retrieved all remaining delete buttons
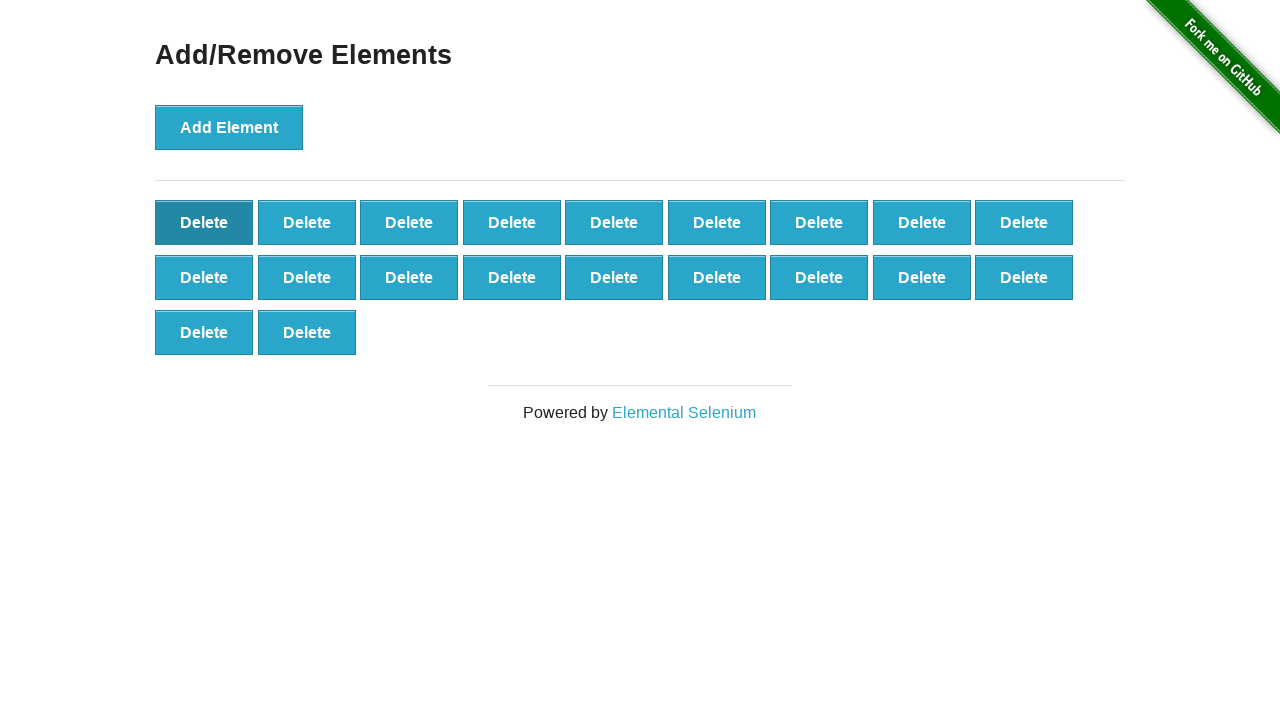

Remaining count of delete buttons: 20
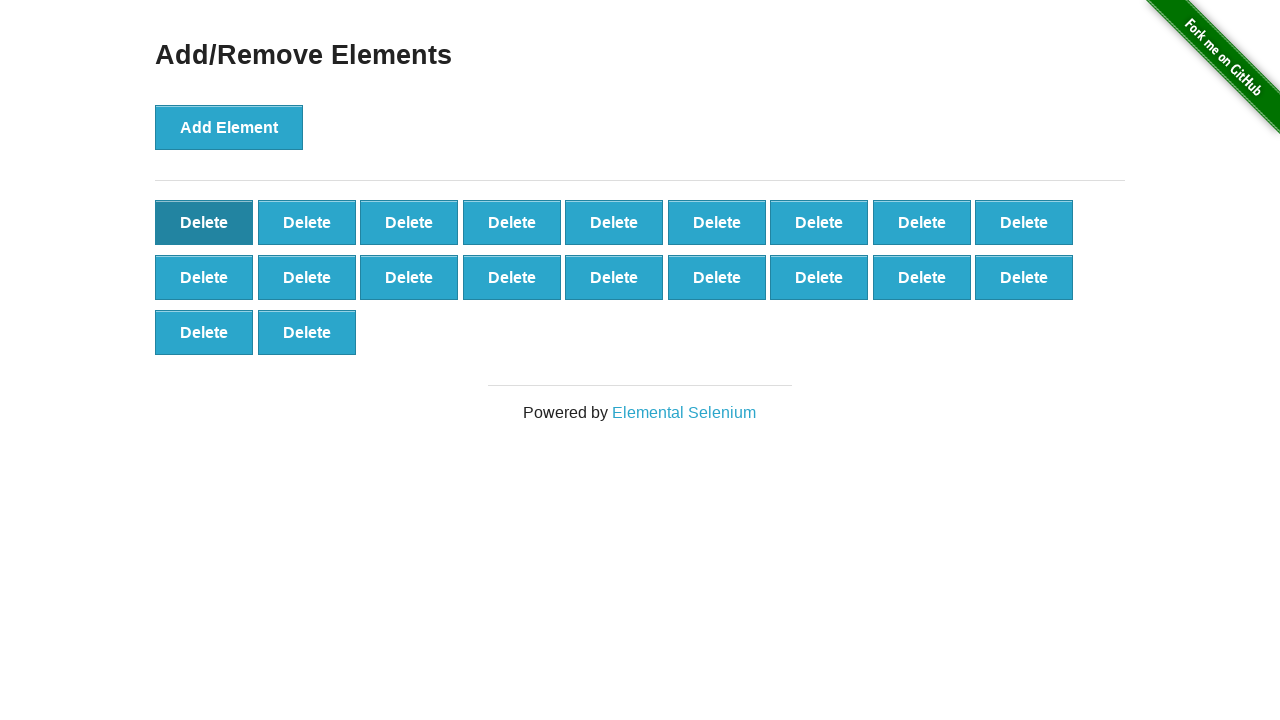

Assertion passed: 20 == 20 (remaining buttons match expected count)
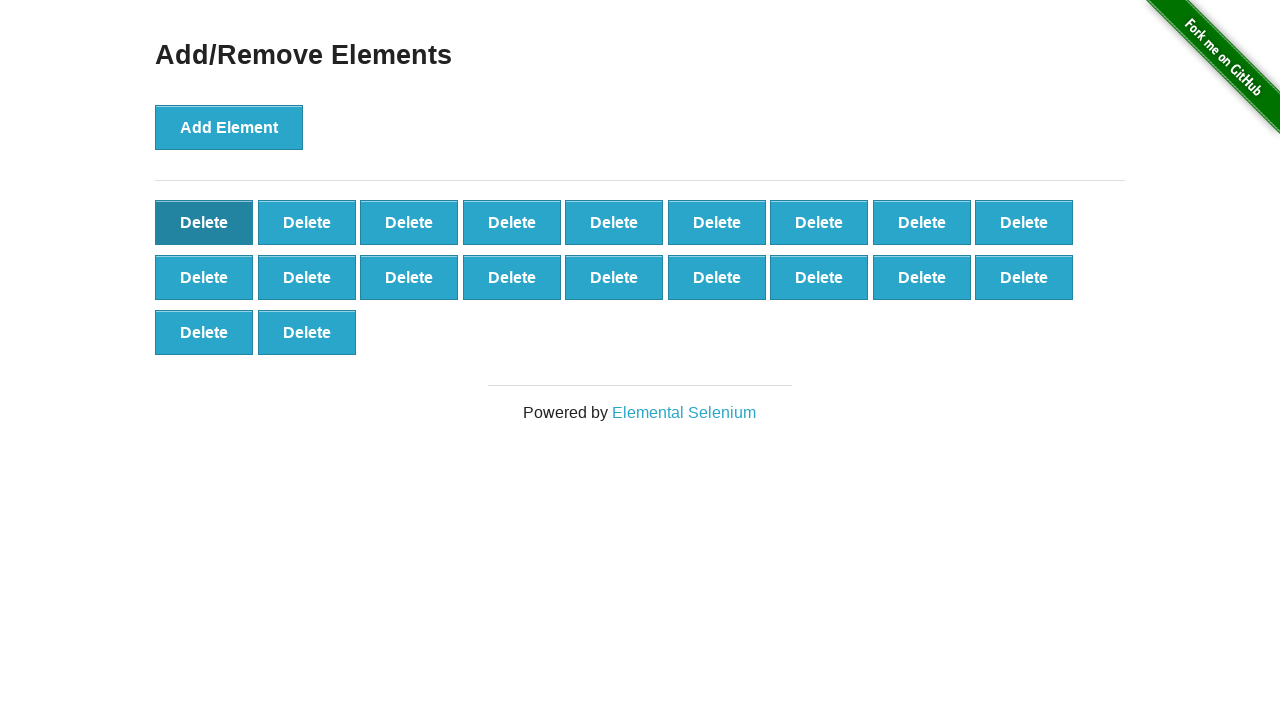

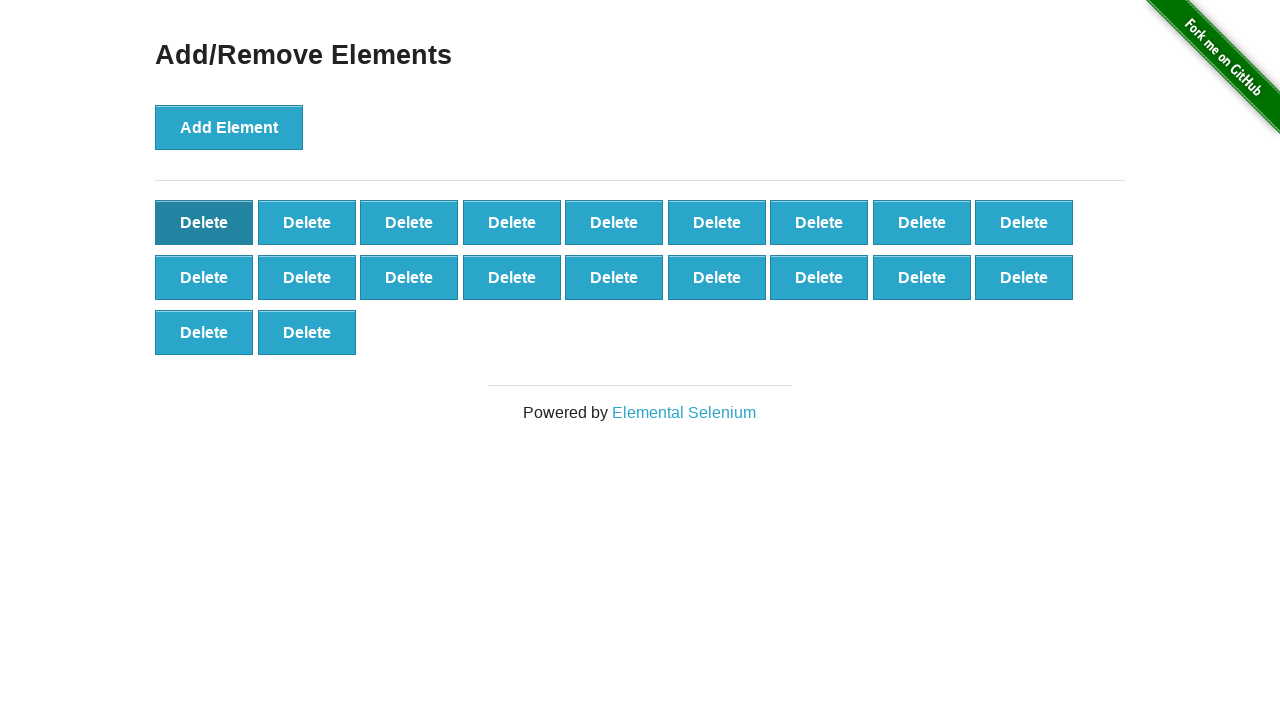